Tests multiple checkboxes by selecting all checkboxes on the page and then deselecting them all

Starting URL: https://automationfc.github.io/multiple-fields/

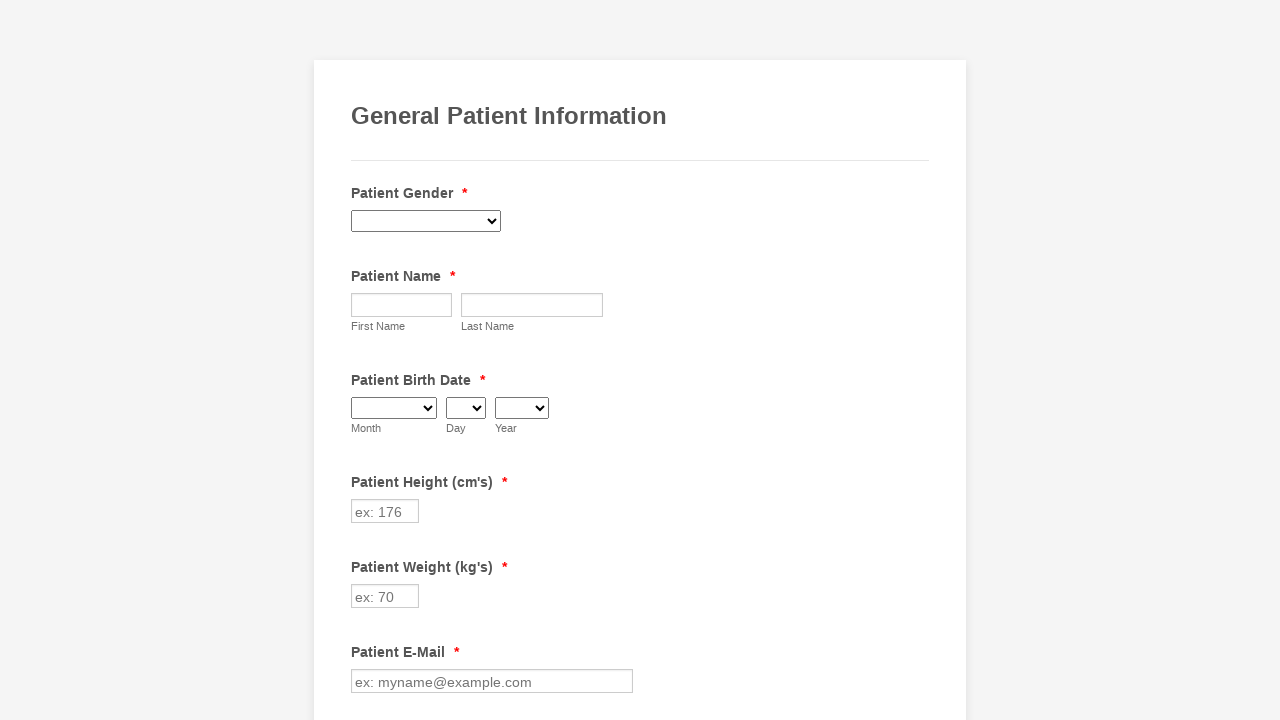

Located all checkboxes on the page
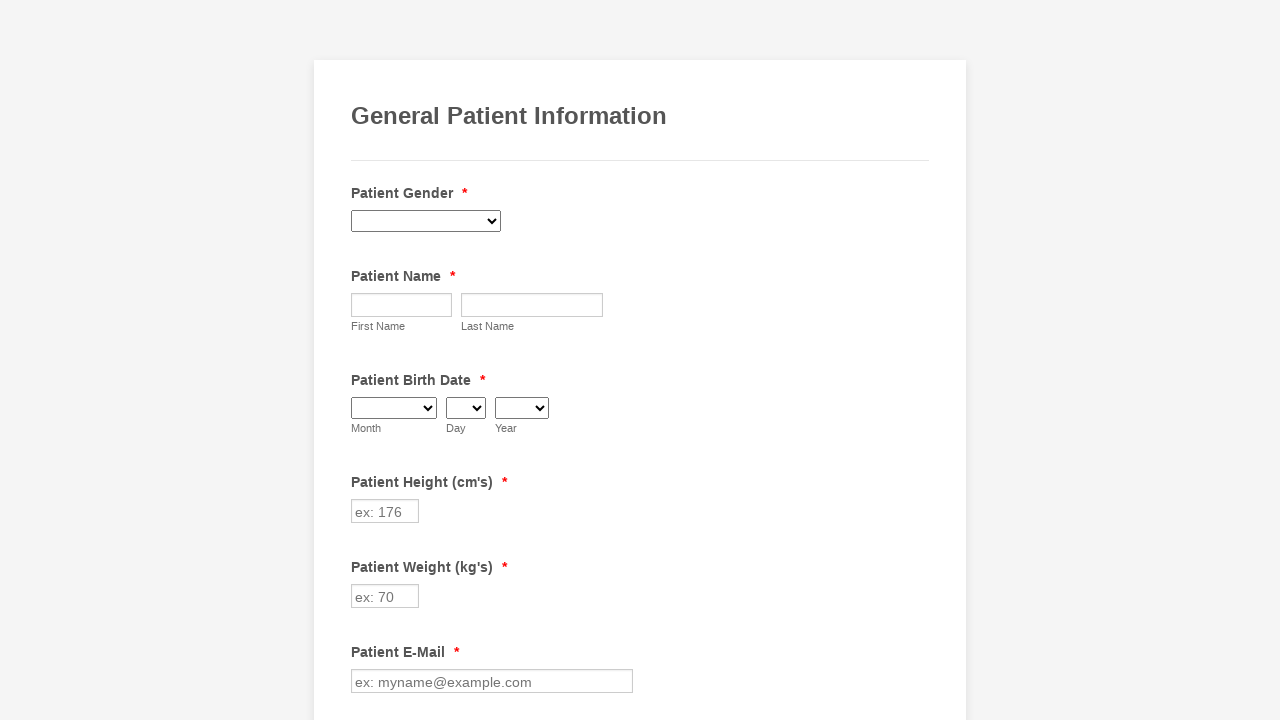

Found 29 checkboxes on the page
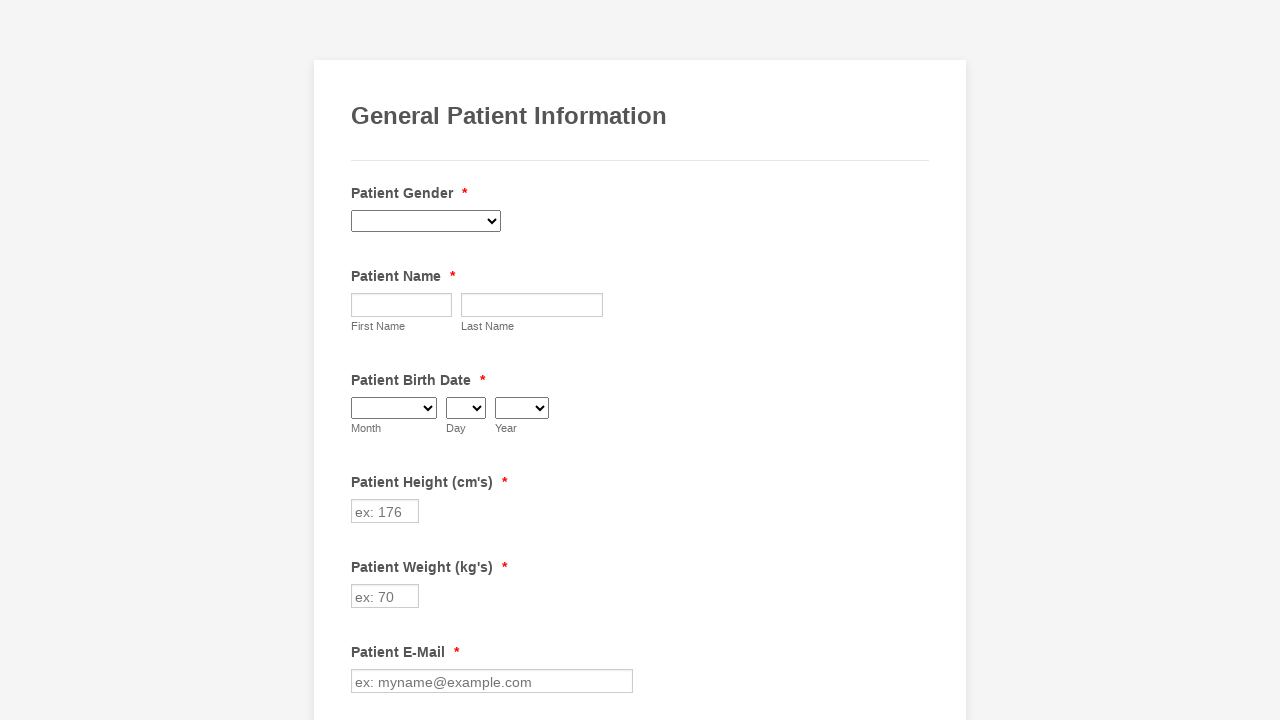

Clicked checkbox 1 to select it at (362, 360) on input[type='checkbox'] >> nth=0
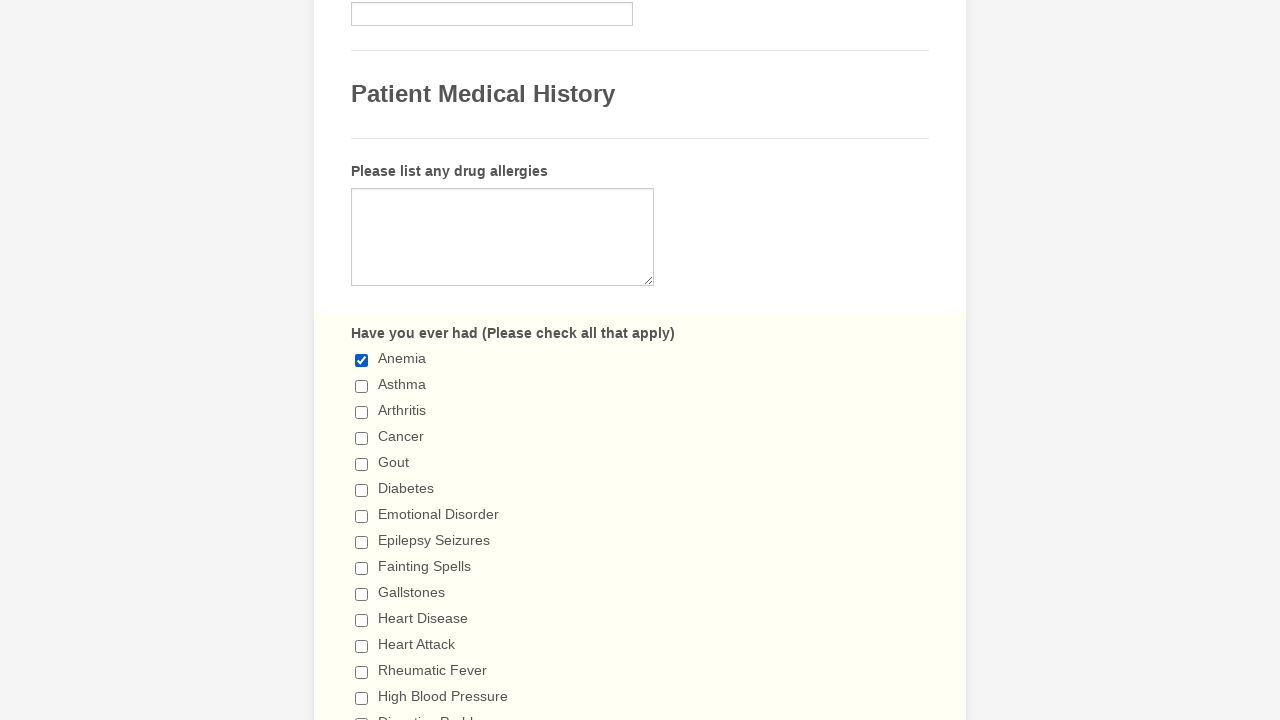

Waited 100ms after selecting checkbox 1
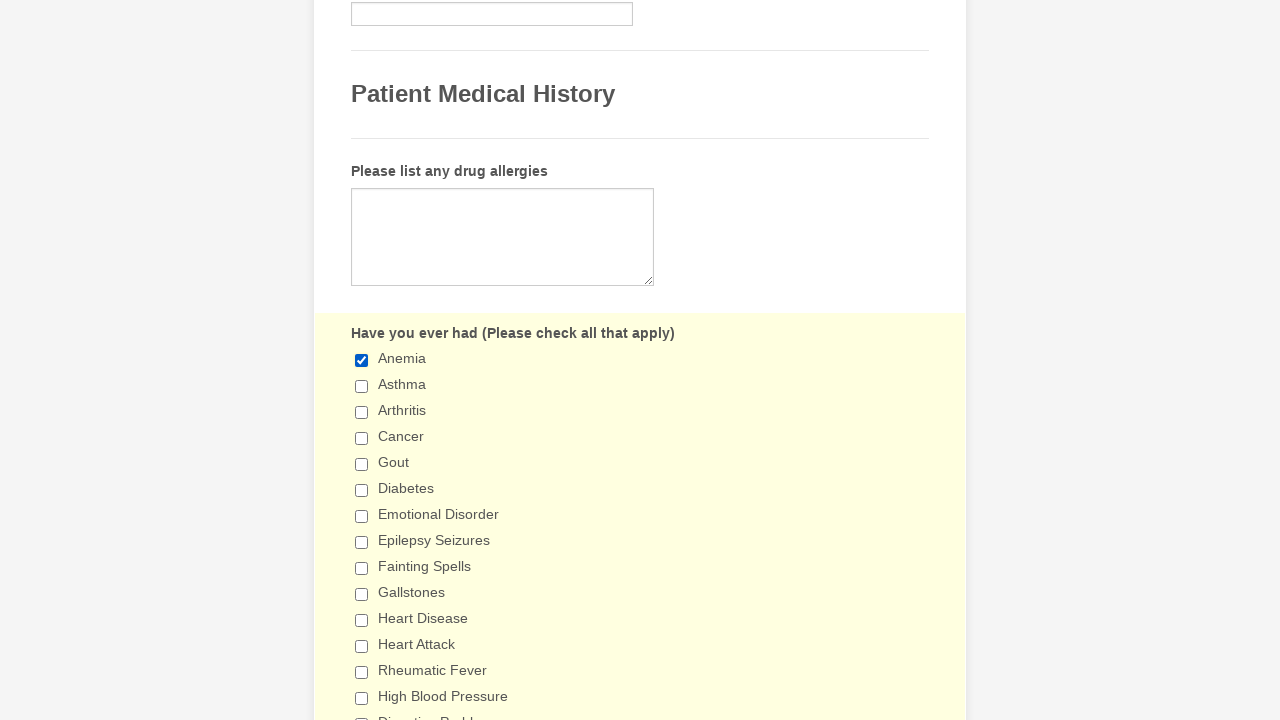

Clicked checkbox 2 to select it at (362, 386) on input[type='checkbox'] >> nth=1
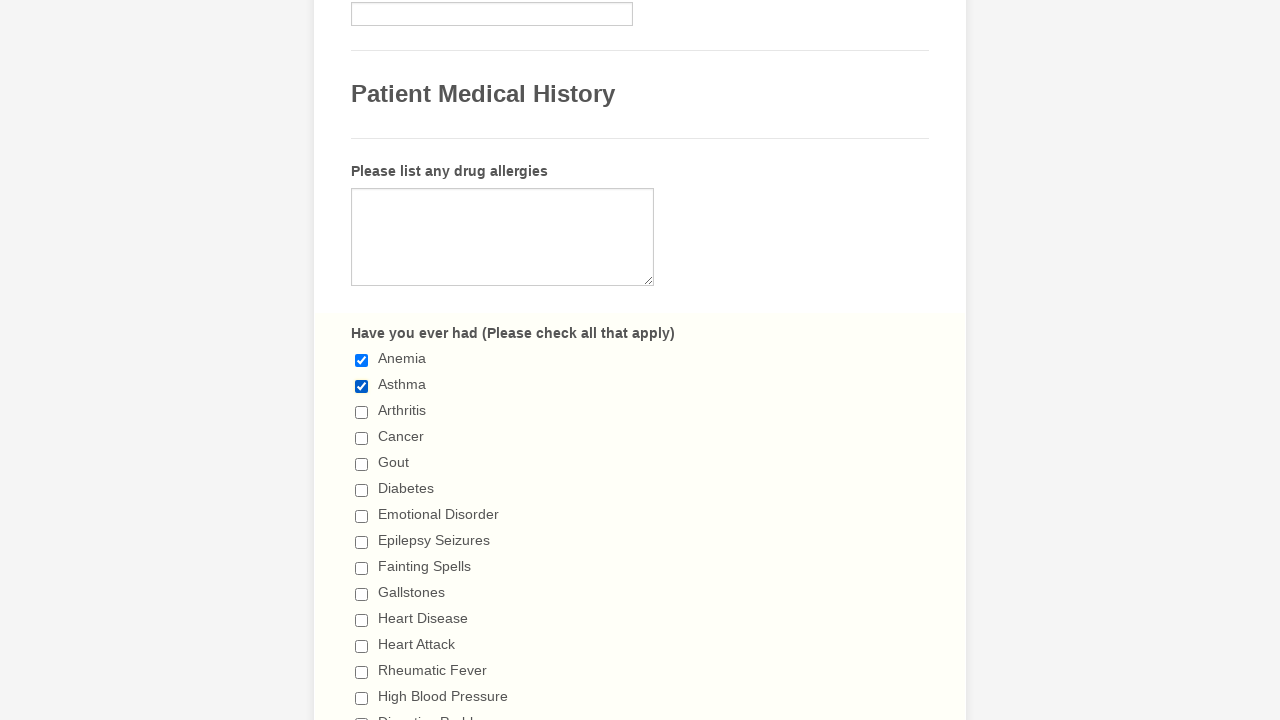

Waited 100ms after selecting checkbox 2
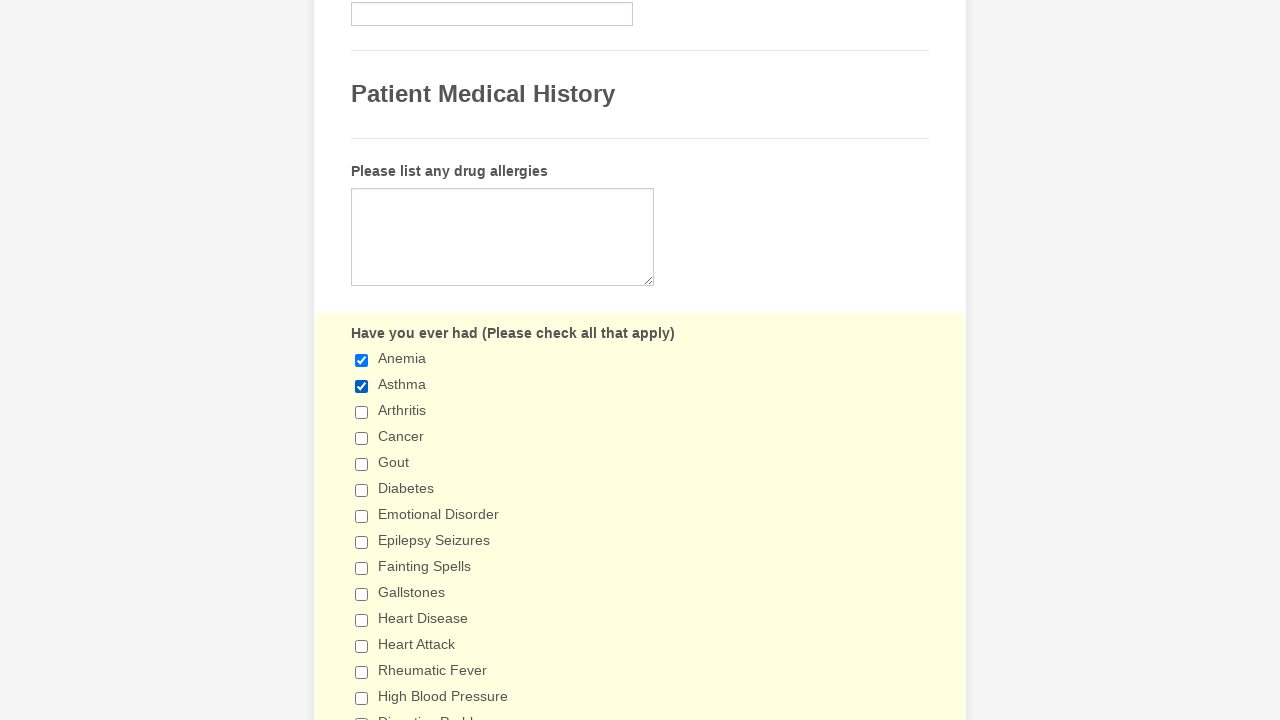

Clicked checkbox 3 to select it at (362, 412) on input[type='checkbox'] >> nth=2
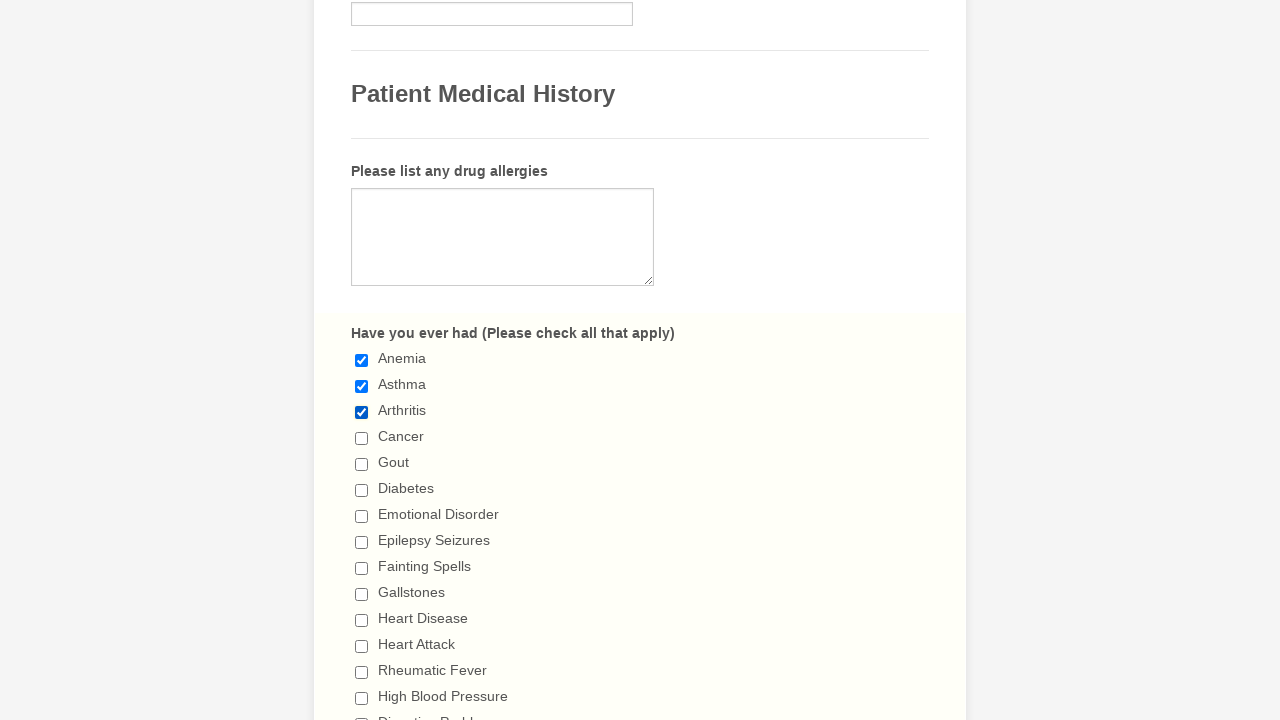

Waited 100ms after selecting checkbox 3
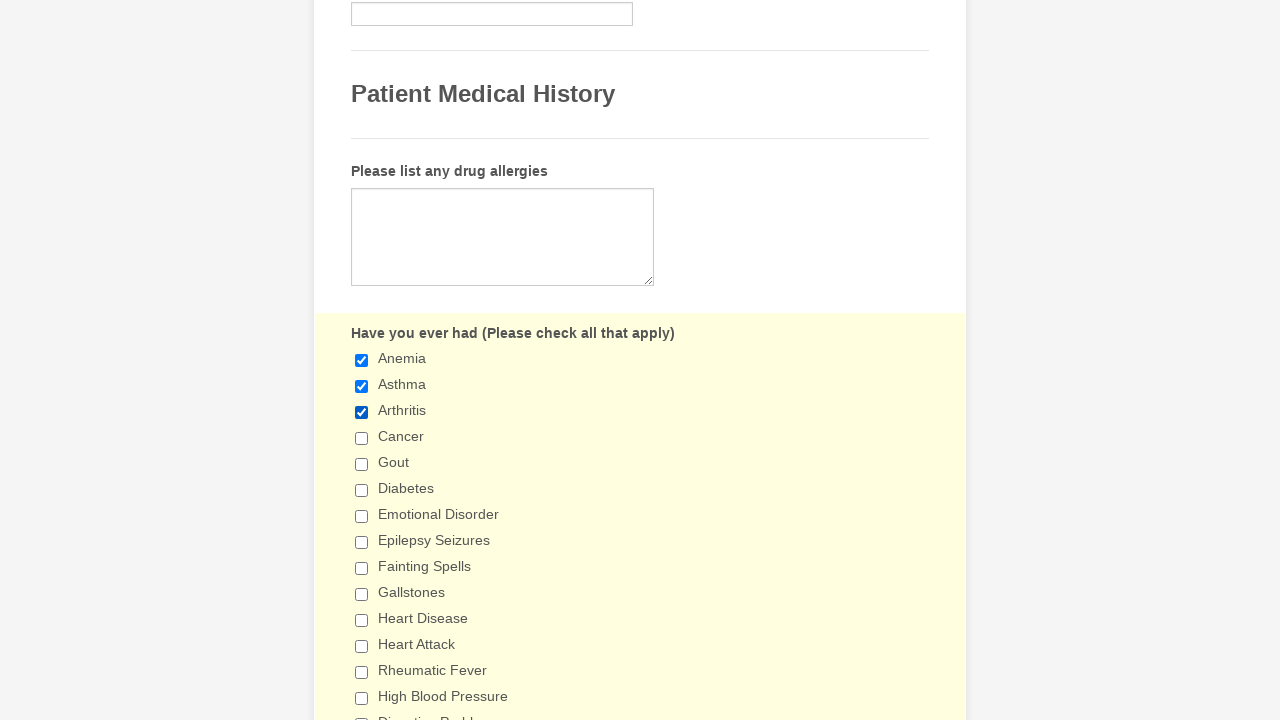

Clicked checkbox 4 to select it at (362, 438) on input[type='checkbox'] >> nth=3
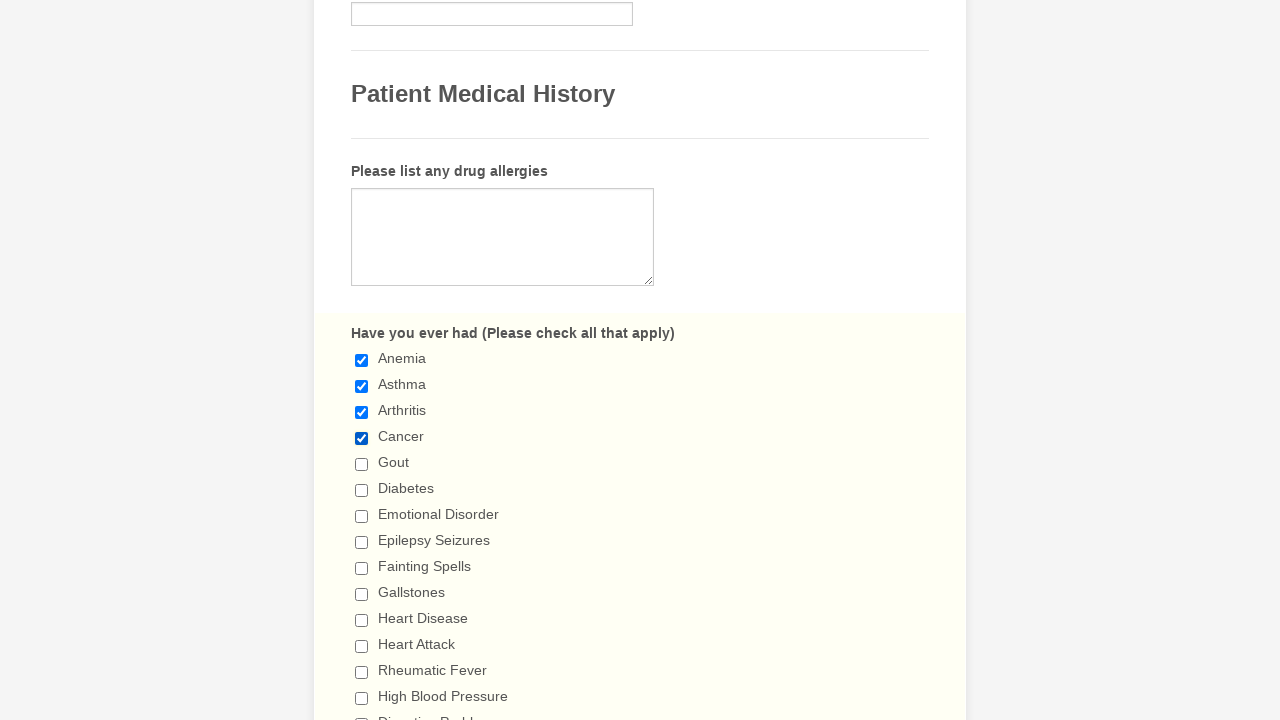

Waited 100ms after selecting checkbox 4
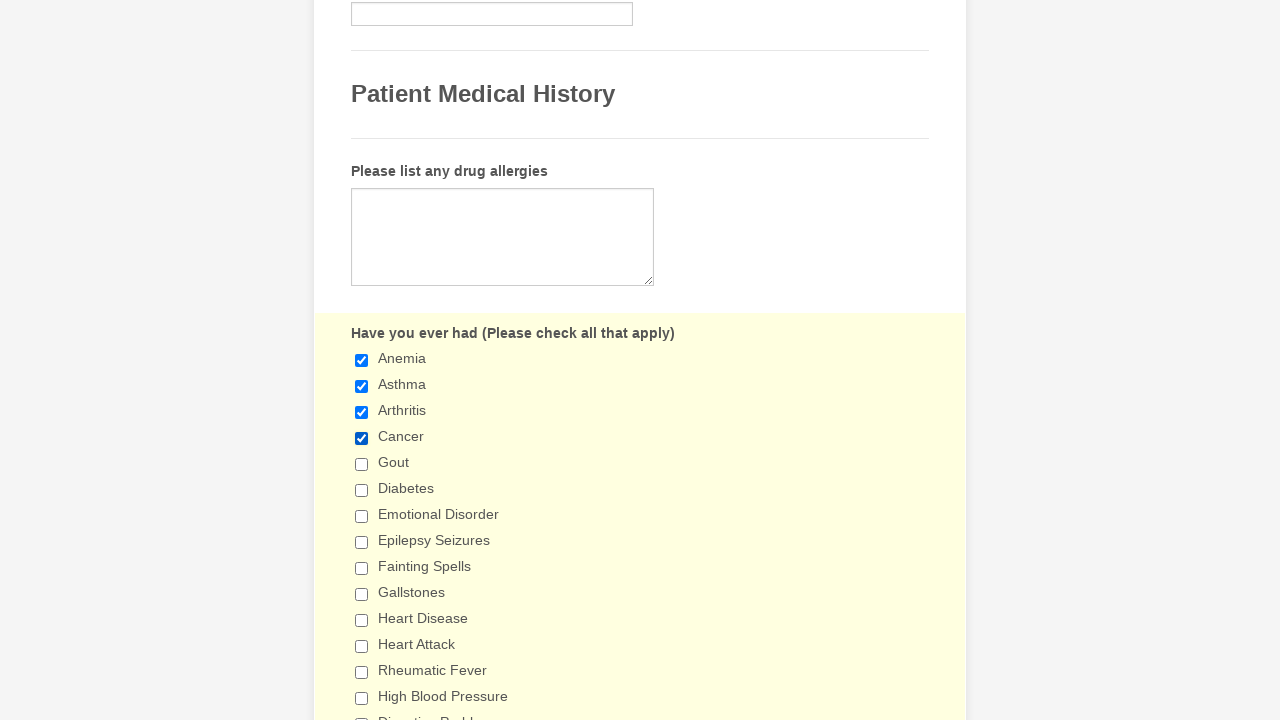

Clicked checkbox 5 to select it at (362, 464) on input[type='checkbox'] >> nth=4
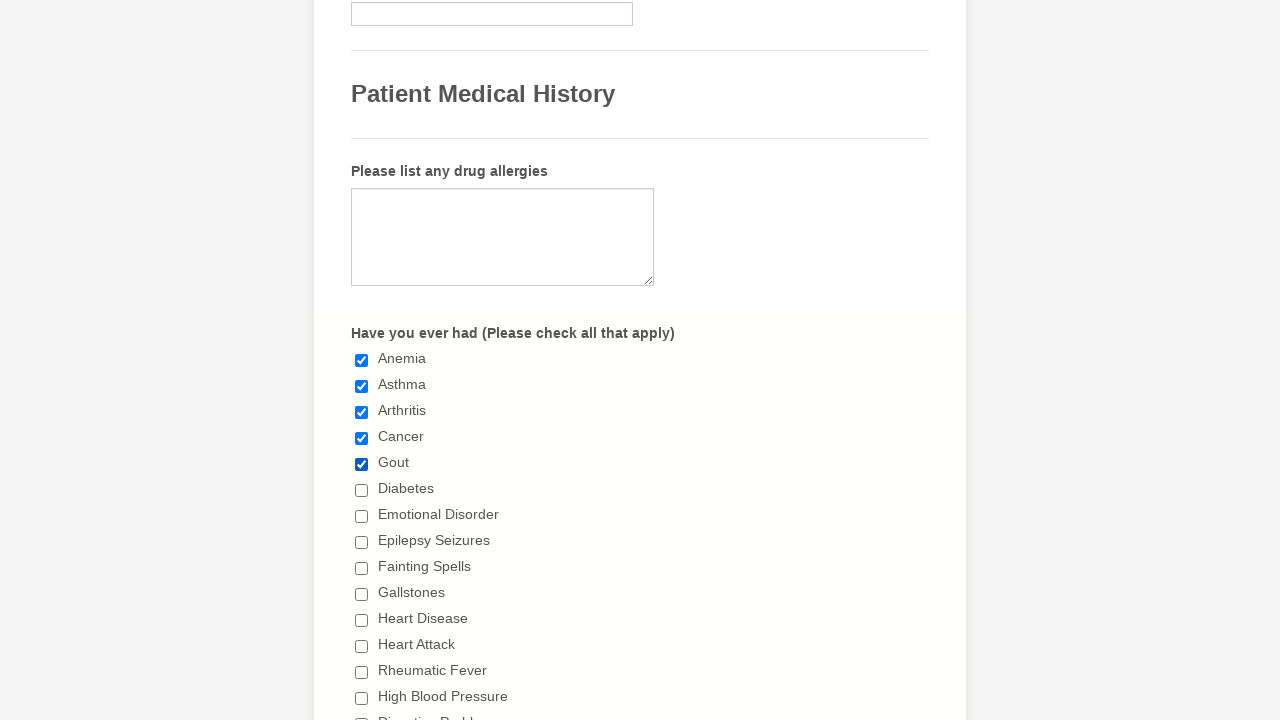

Waited 100ms after selecting checkbox 5
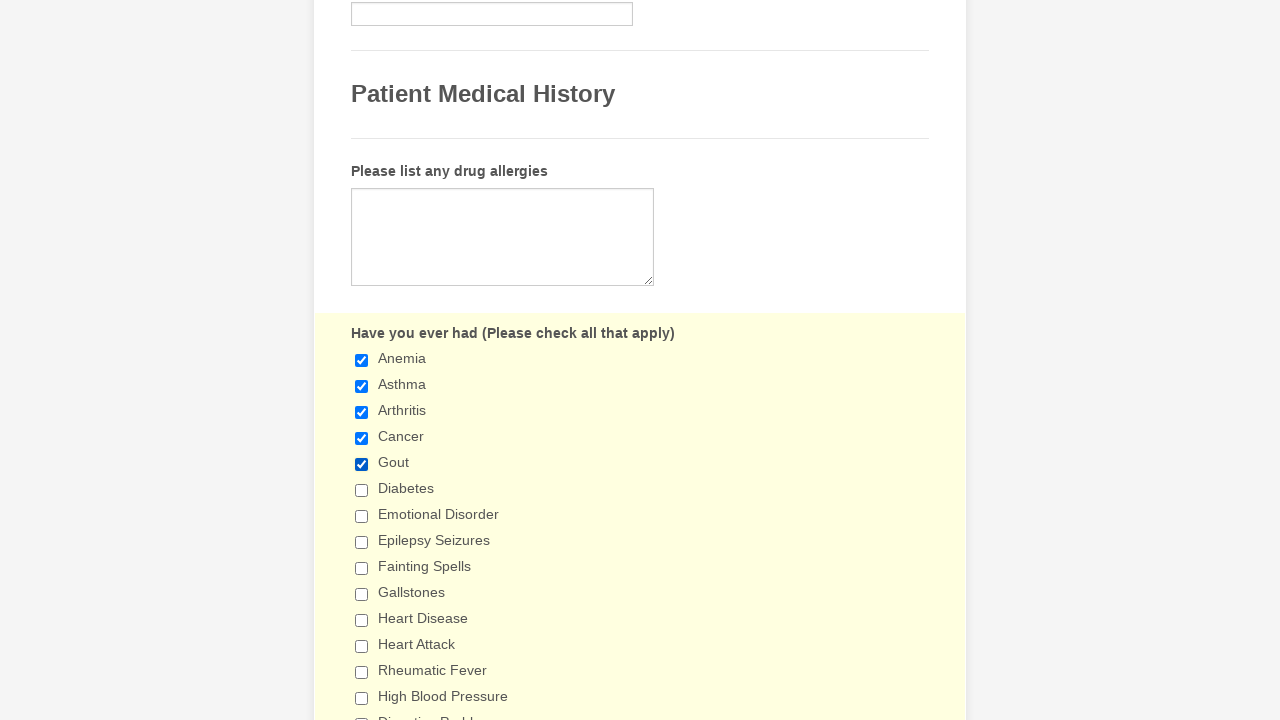

Clicked checkbox 6 to select it at (362, 490) on input[type='checkbox'] >> nth=5
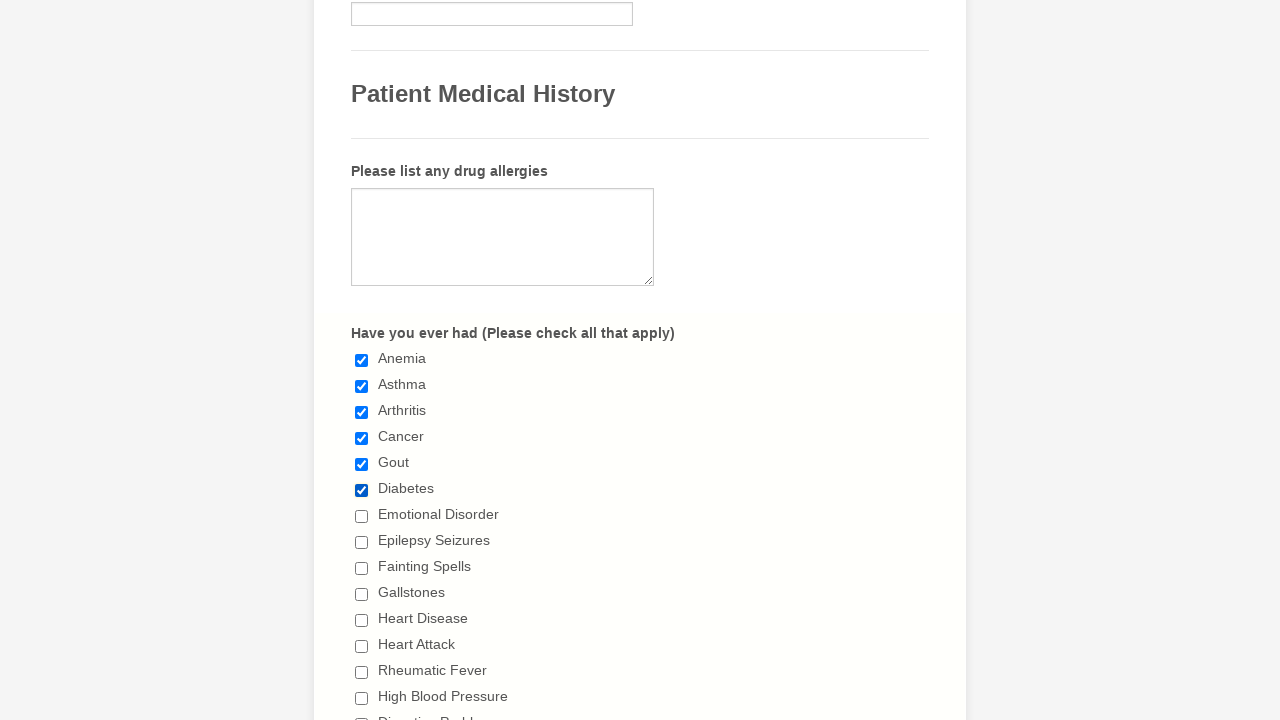

Waited 100ms after selecting checkbox 6
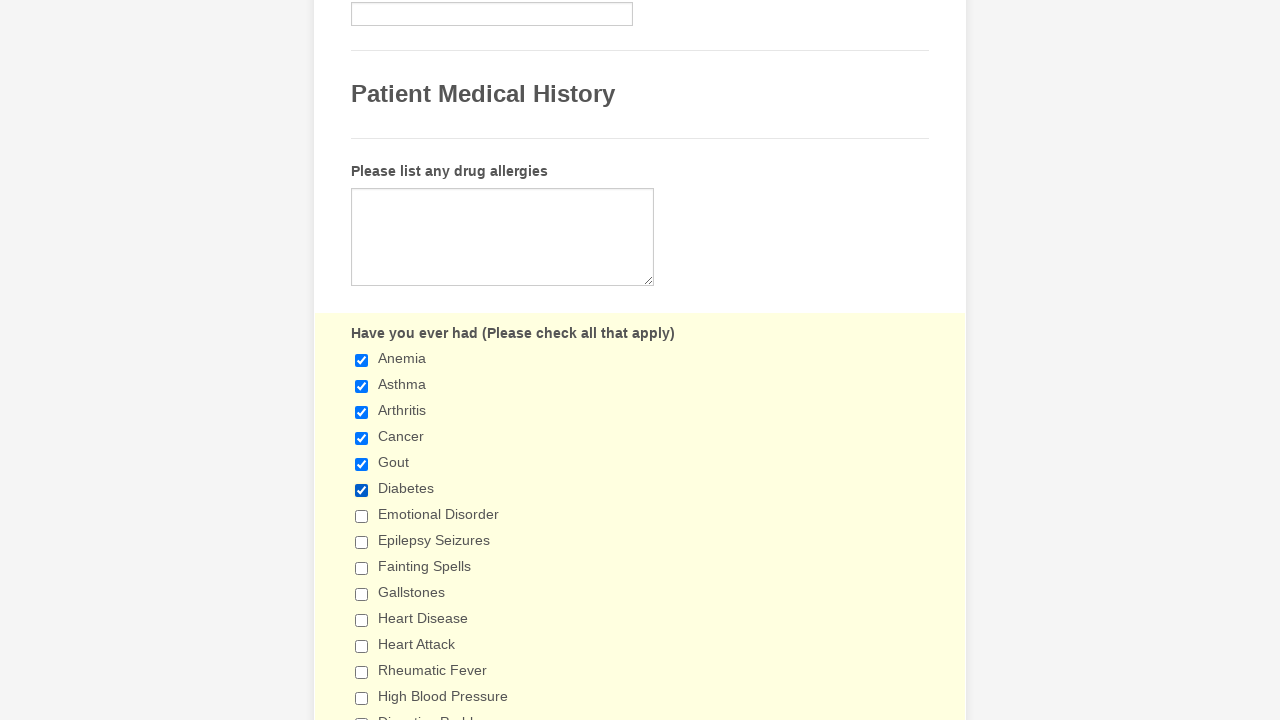

Clicked checkbox 7 to select it at (362, 516) on input[type='checkbox'] >> nth=6
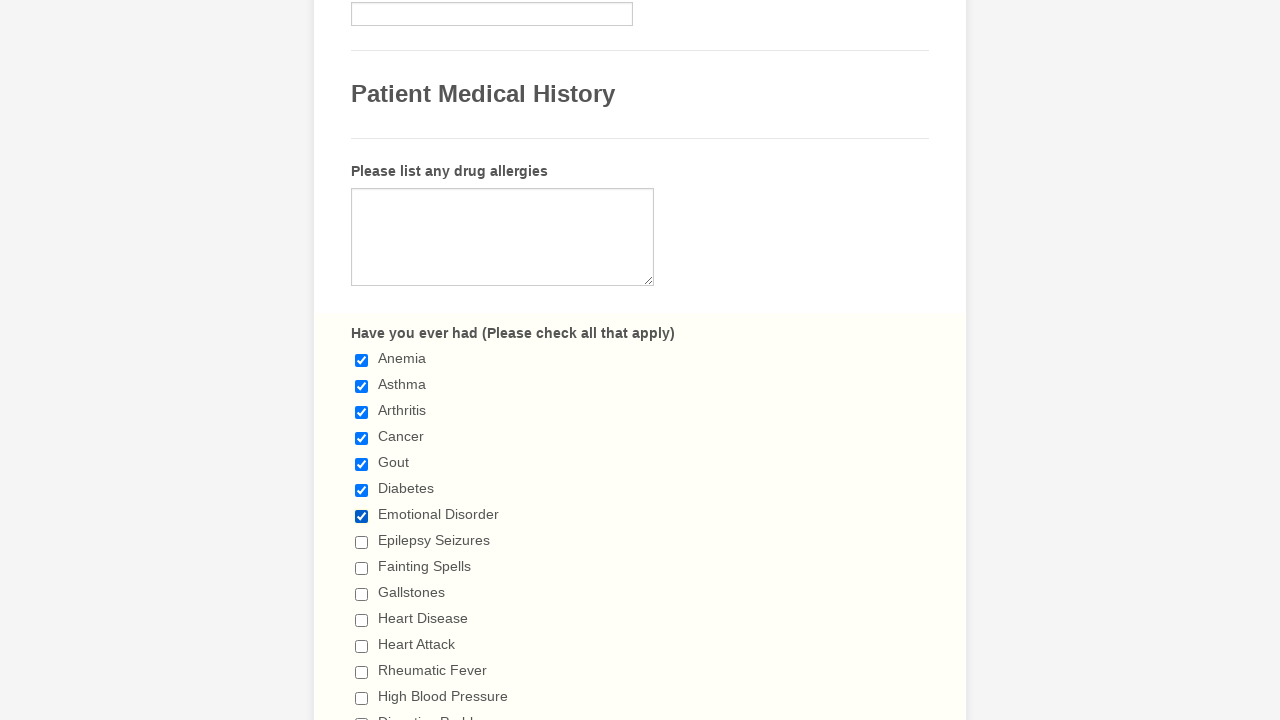

Waited 100ms after selecting checkbox 7
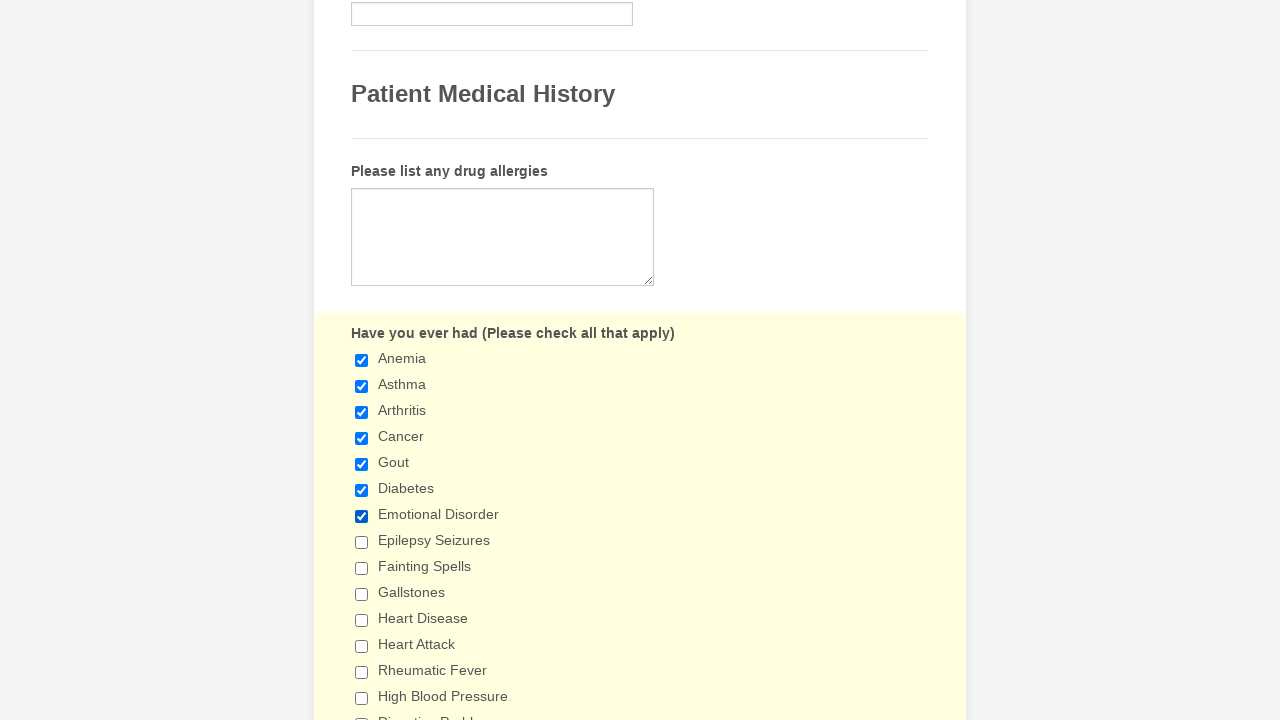

Clicked checkbox 8 to select it at (362, 542) on input[type='checkbox'] >> nth=7
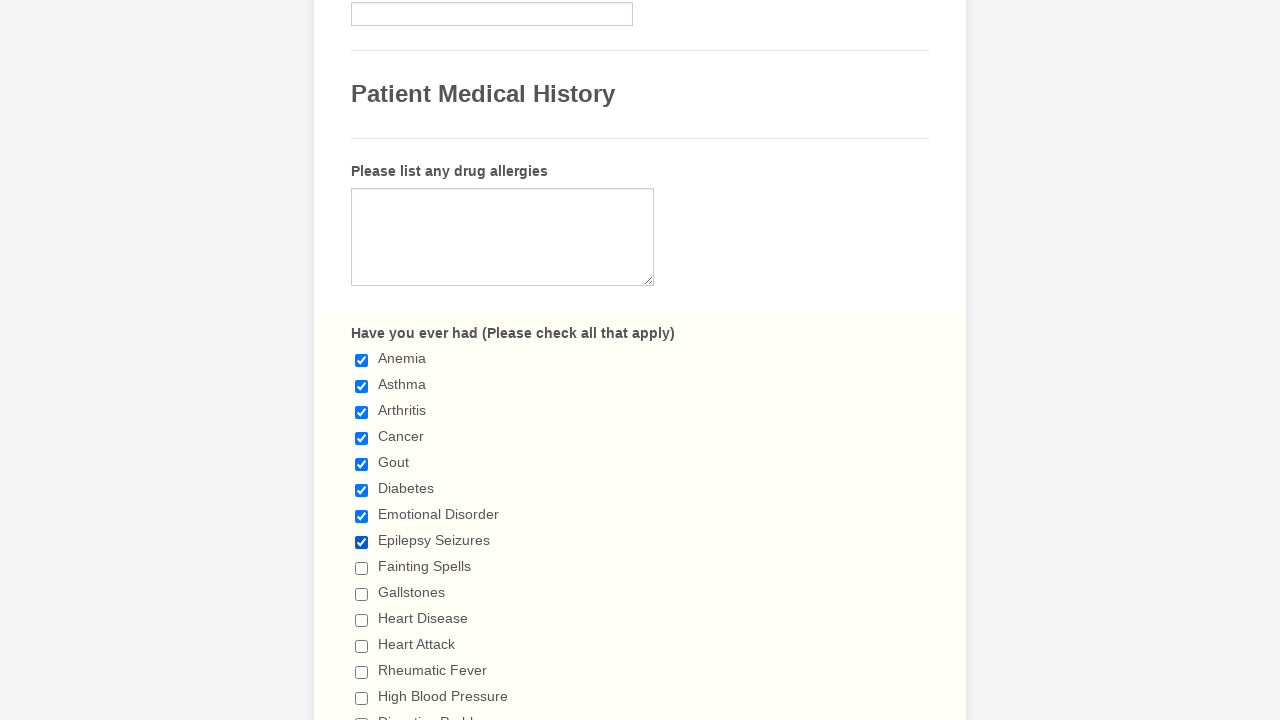

Waited 100ms after selecting checkbox 8
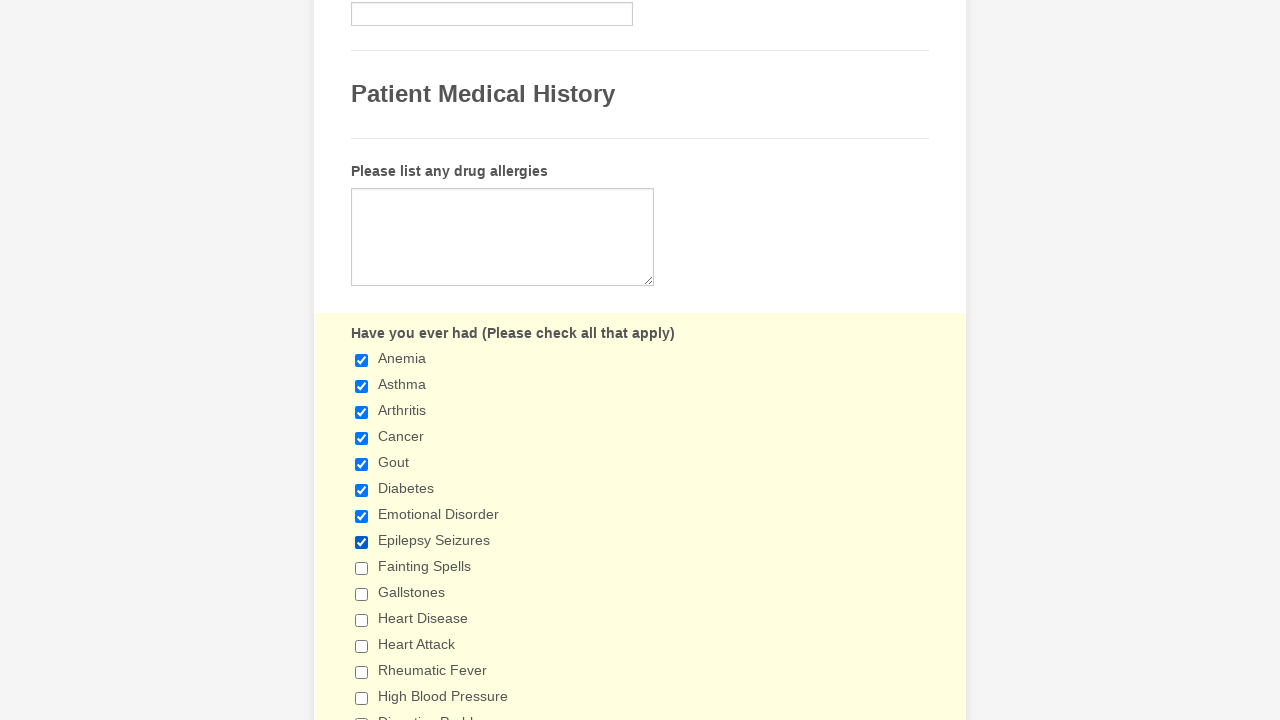

Clicked checkbox 9 to select it at (362, 568) on input[type='checkbox'] >> nth=8
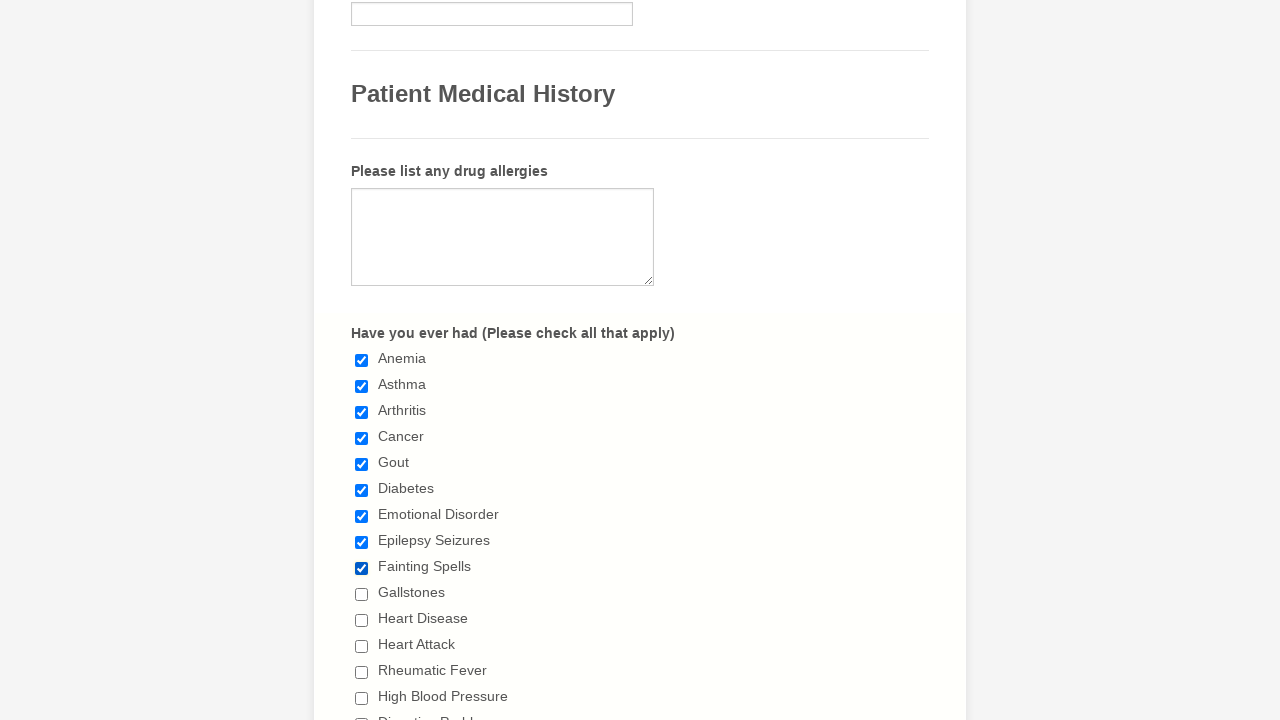

Waited 100ms after selecting checkbox 9
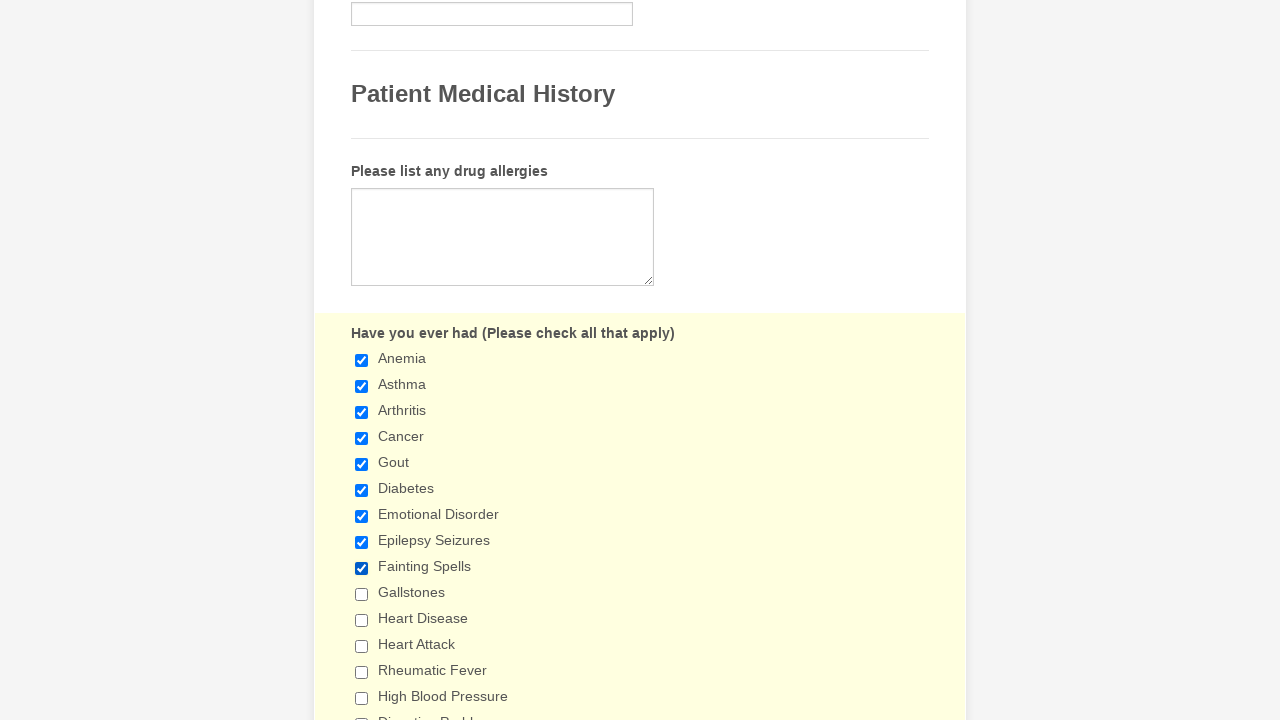

Clicked checkbox 10 to select it at (362, 594) on input[type='checkbox'] >> nth=9
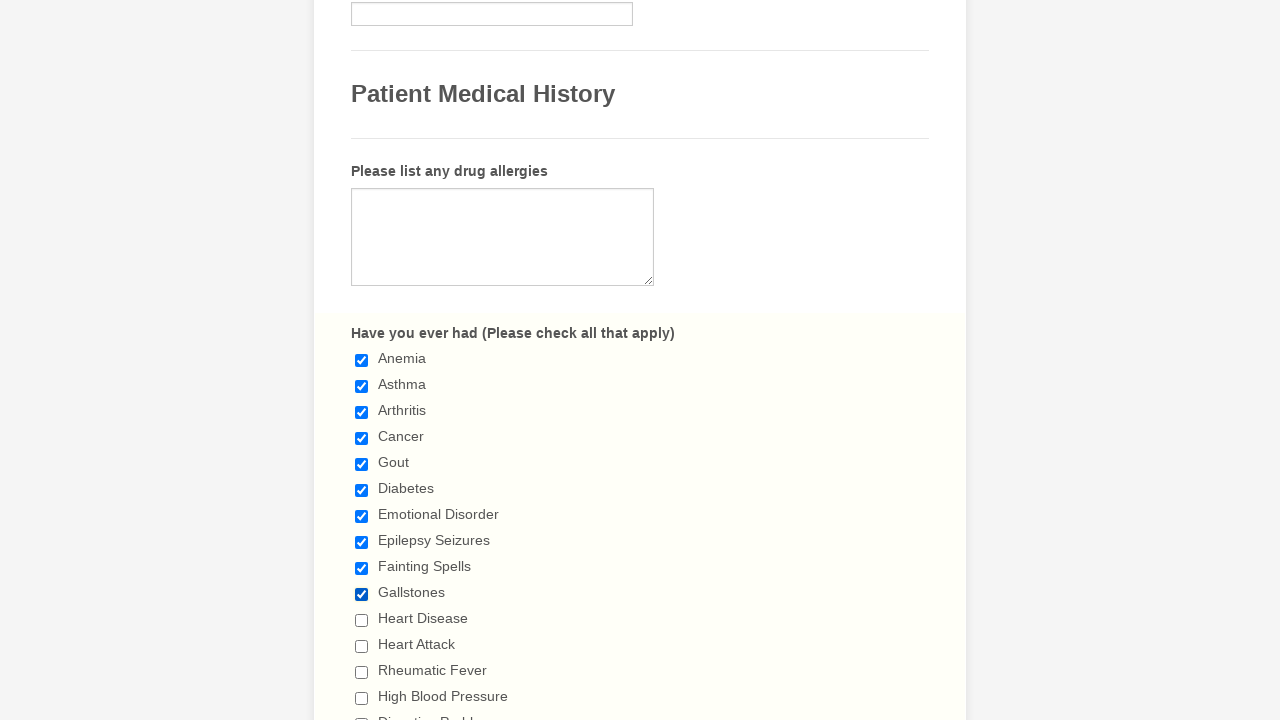

Waited 100ms after selecting checkbox 10
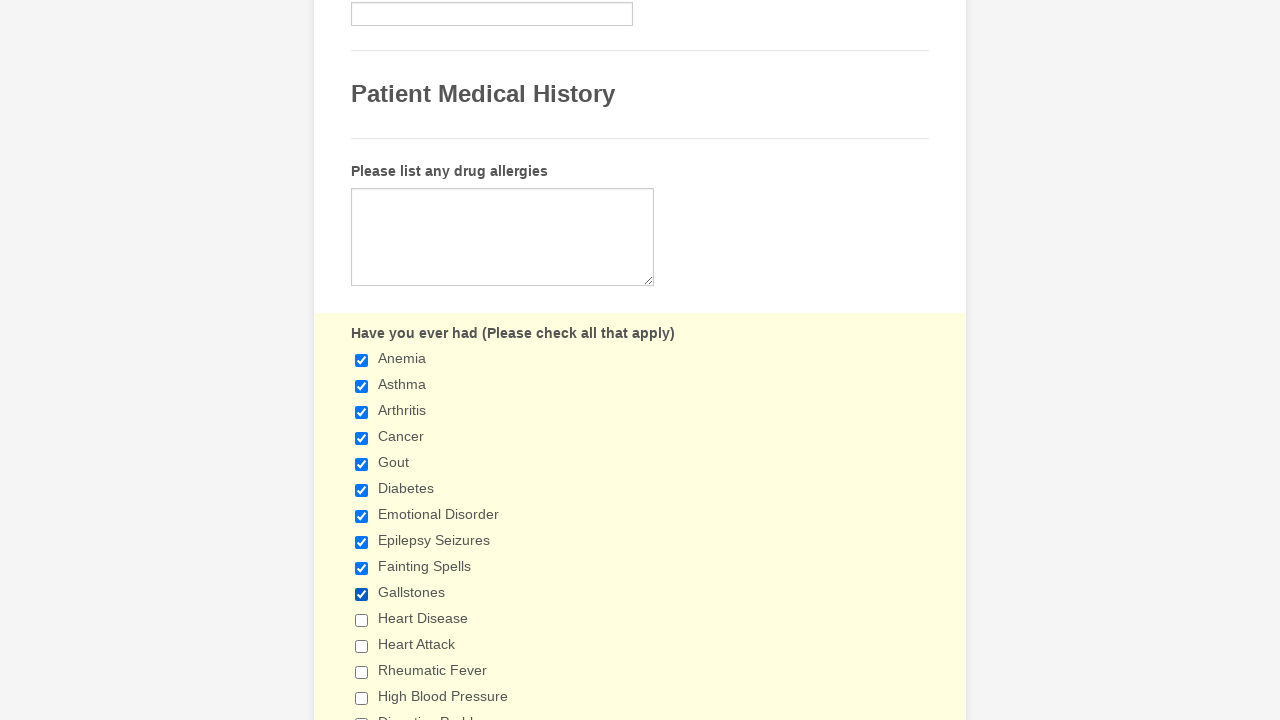

Clicked checkbox 11 to select it at (362, 620) on input[type='checkbox'] >> nth=10
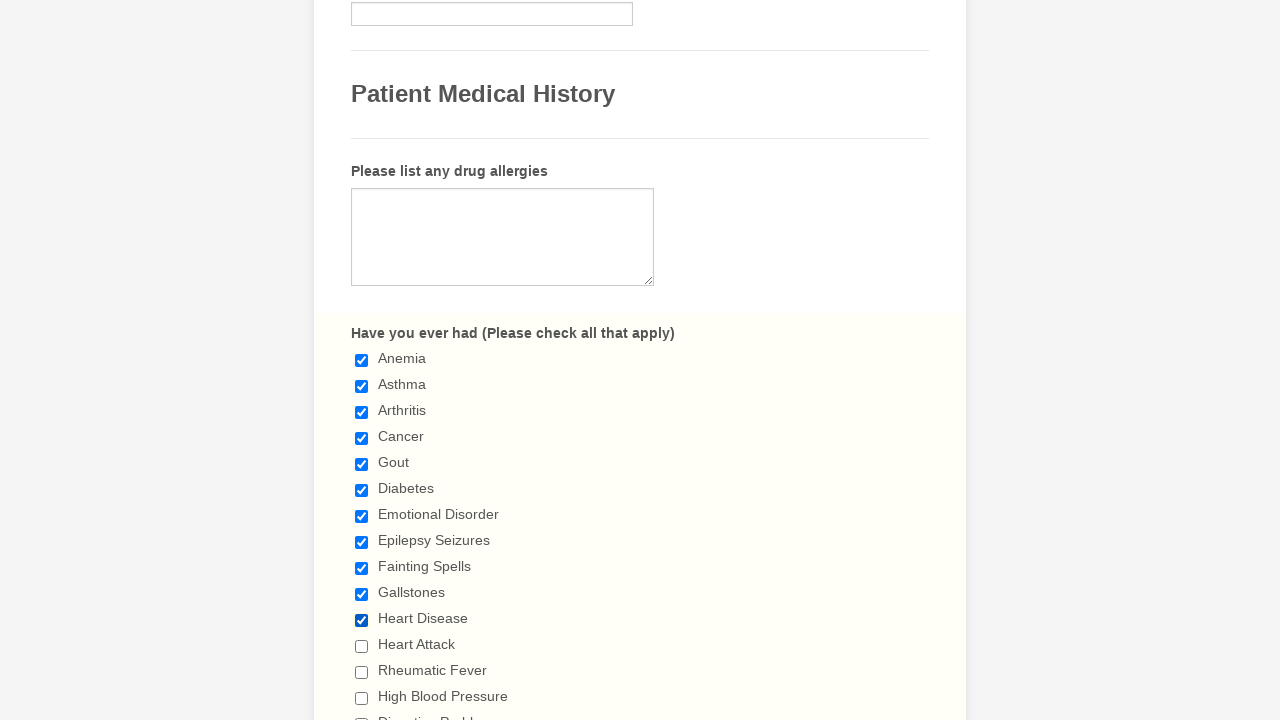

Waited 100ms after selecting checkbox 11
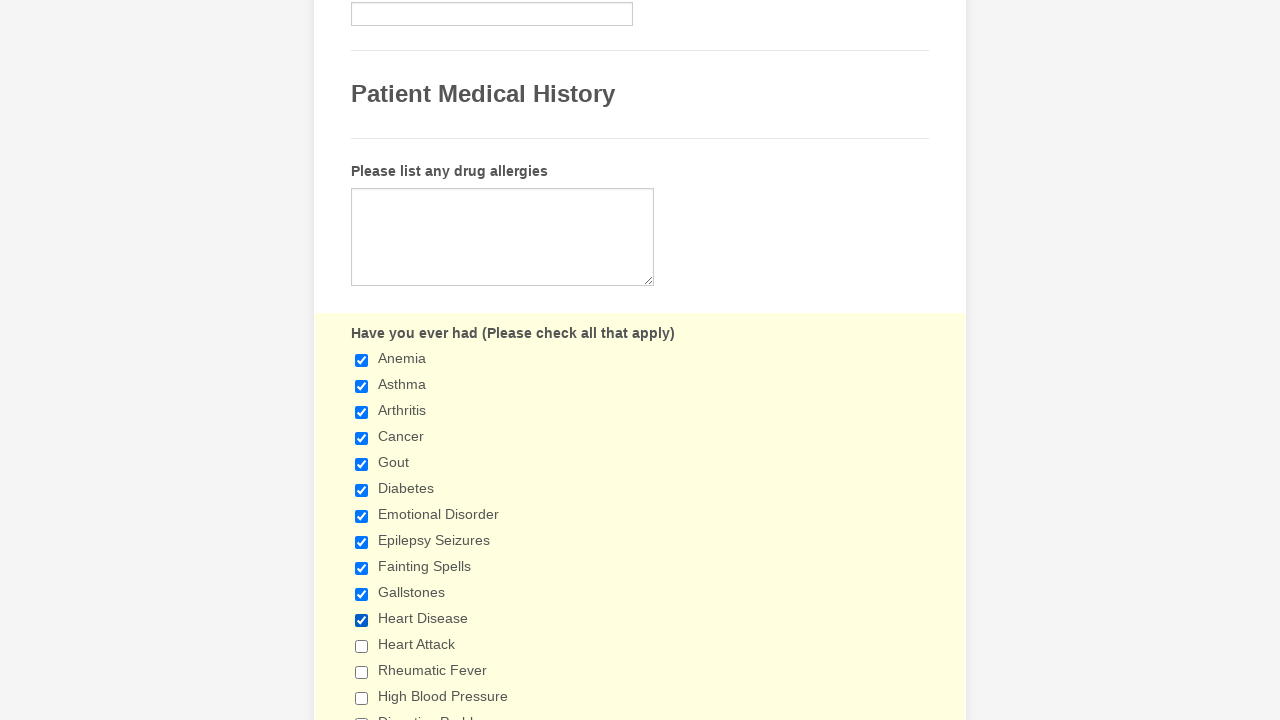

Clicked checkbox 12 to select it at (362, 646) on input[type='checkbox'] >> nth=11
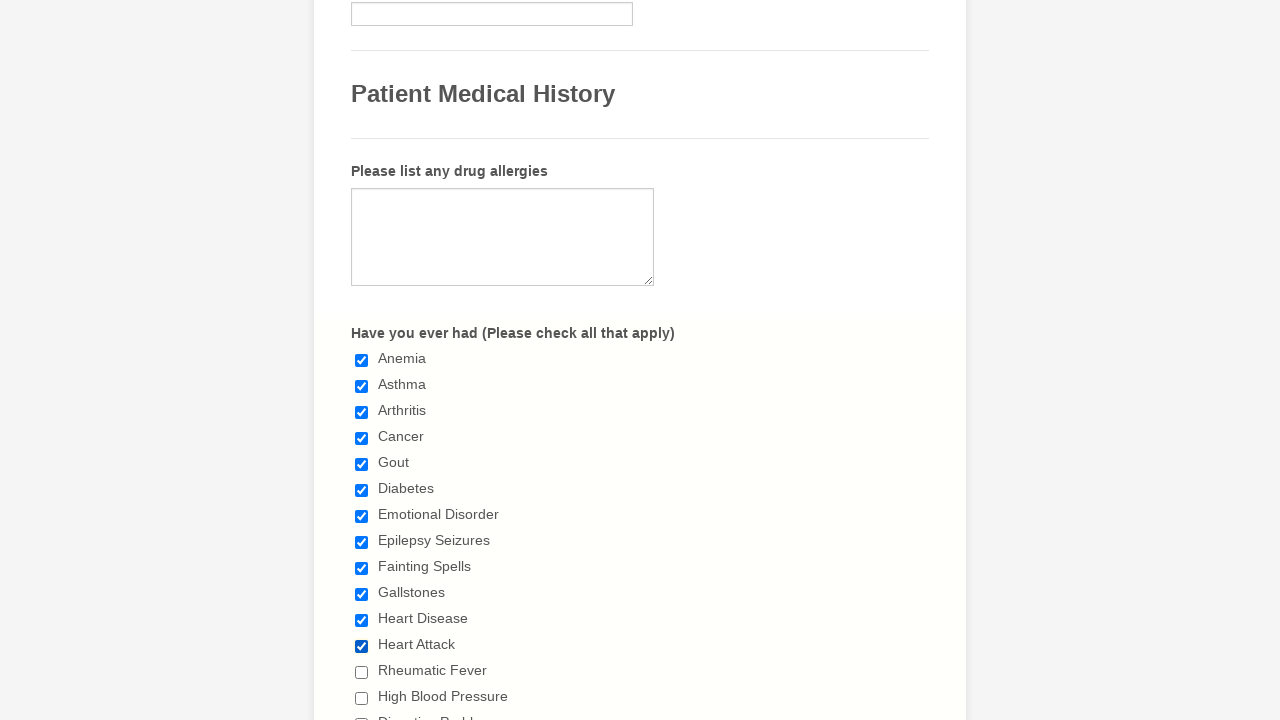

Waited 100ms after selecting checkbox 12
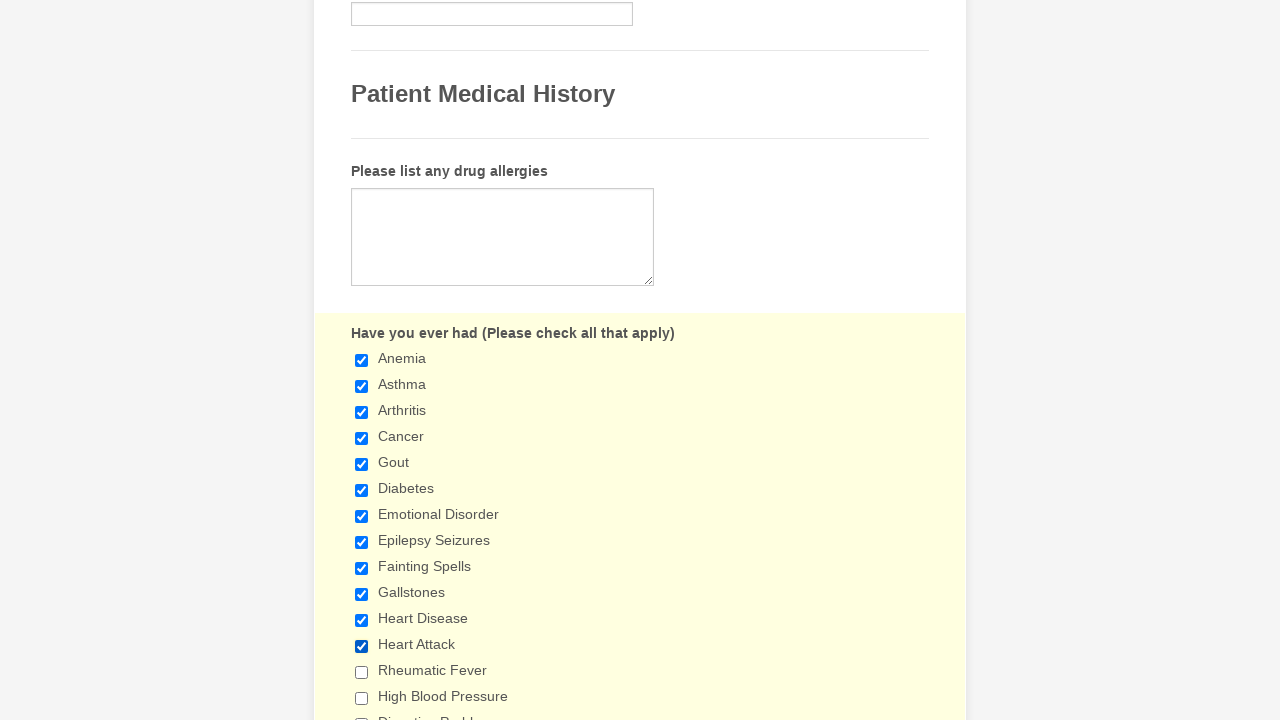

Clicked checkbox 13 to select it at (362, 672) on input[type='checkbox'] >> nth=12
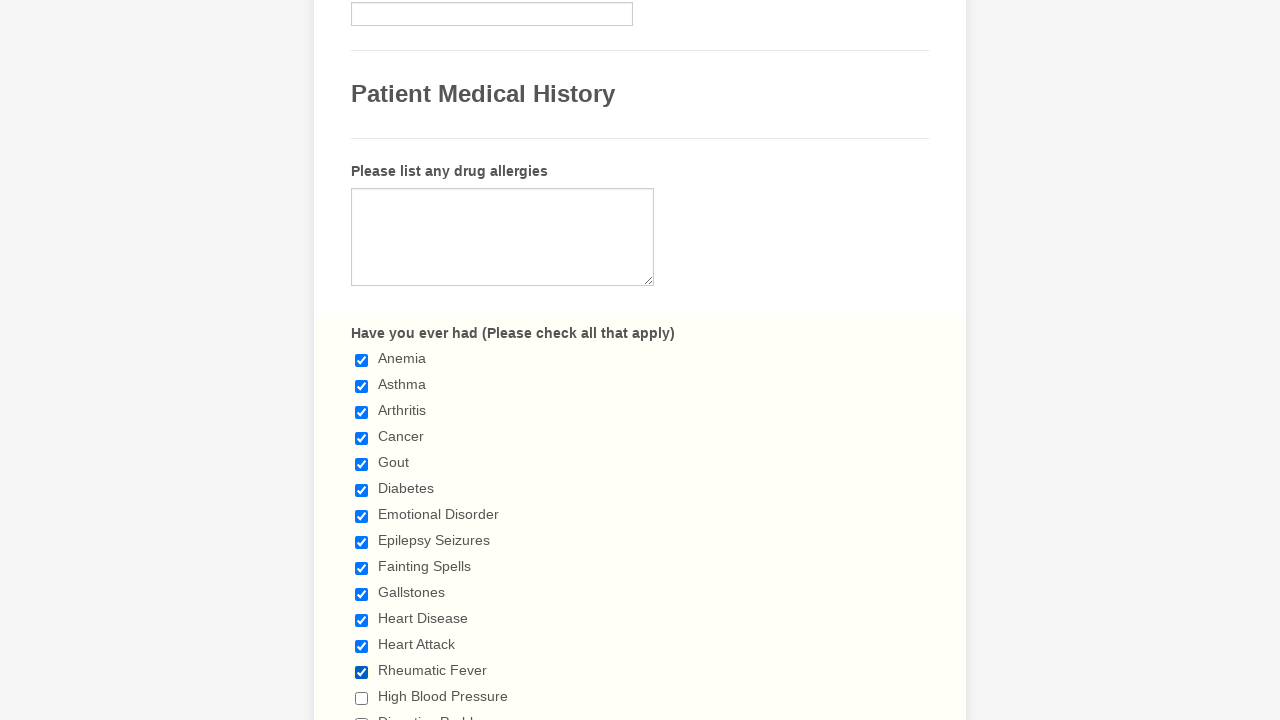

Waited 100ms after selecting checkbox 13
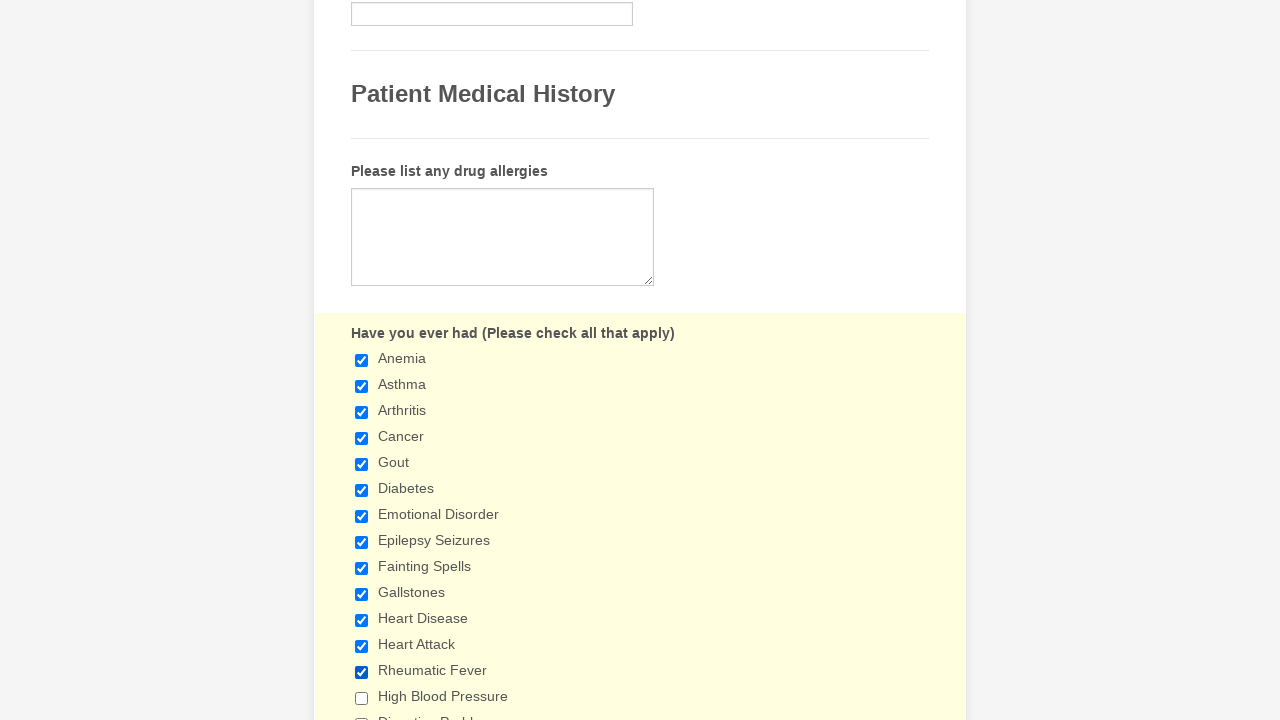

Clicked checkbox 14 to select it at (362, 698) on input[type='checkbox'] >> nth=13
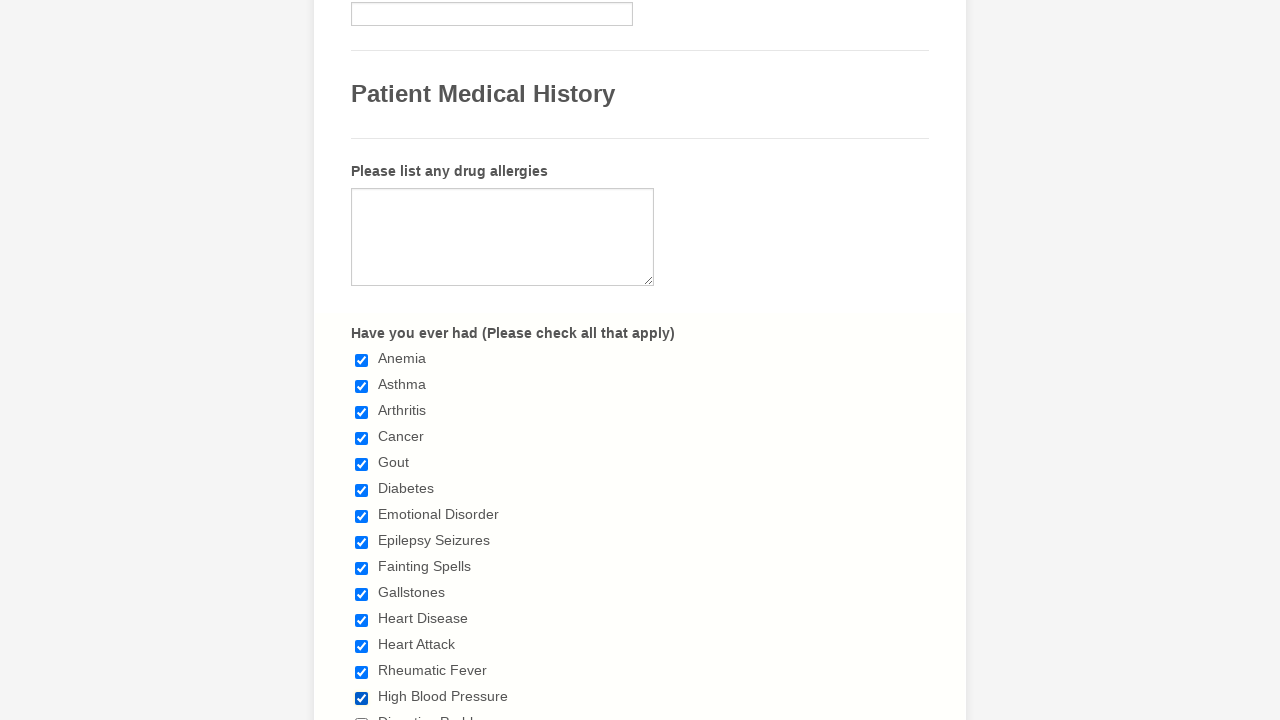

Waited 100ms after selecting checkbox 14
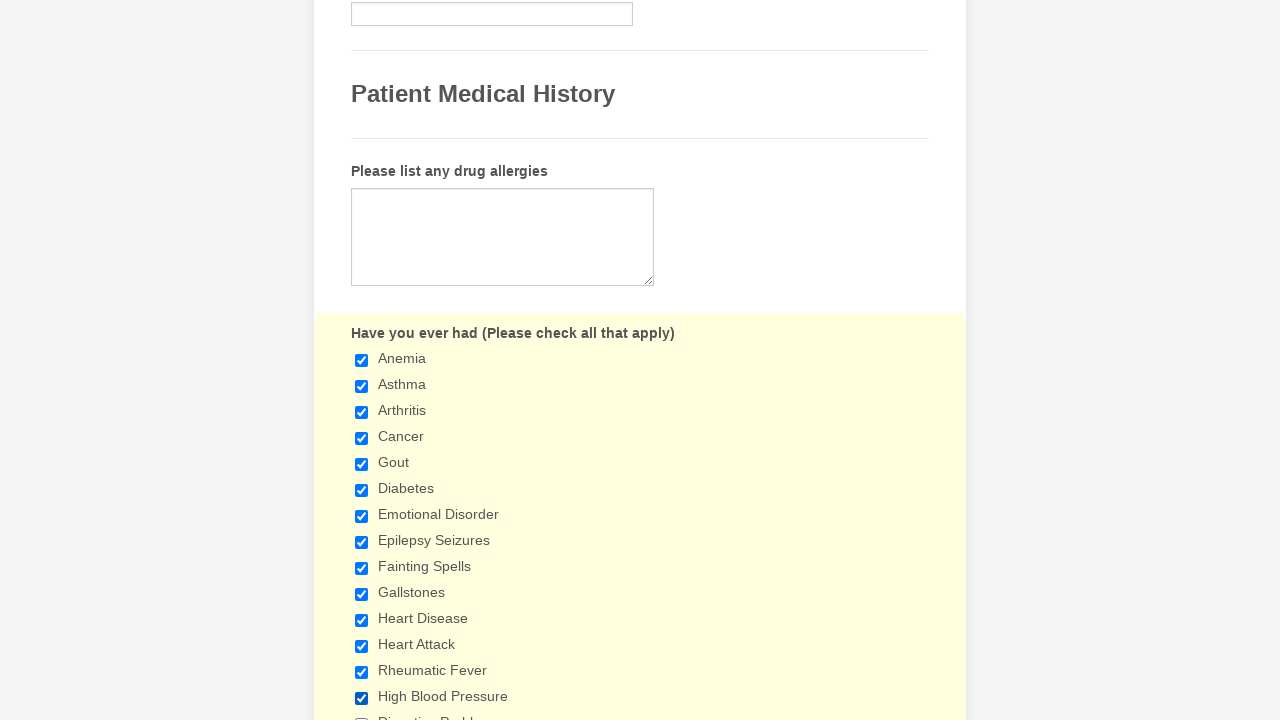

Clicked checkbox 15 to select it at (362, 714) on input[type='checkbox'] >> nth=14
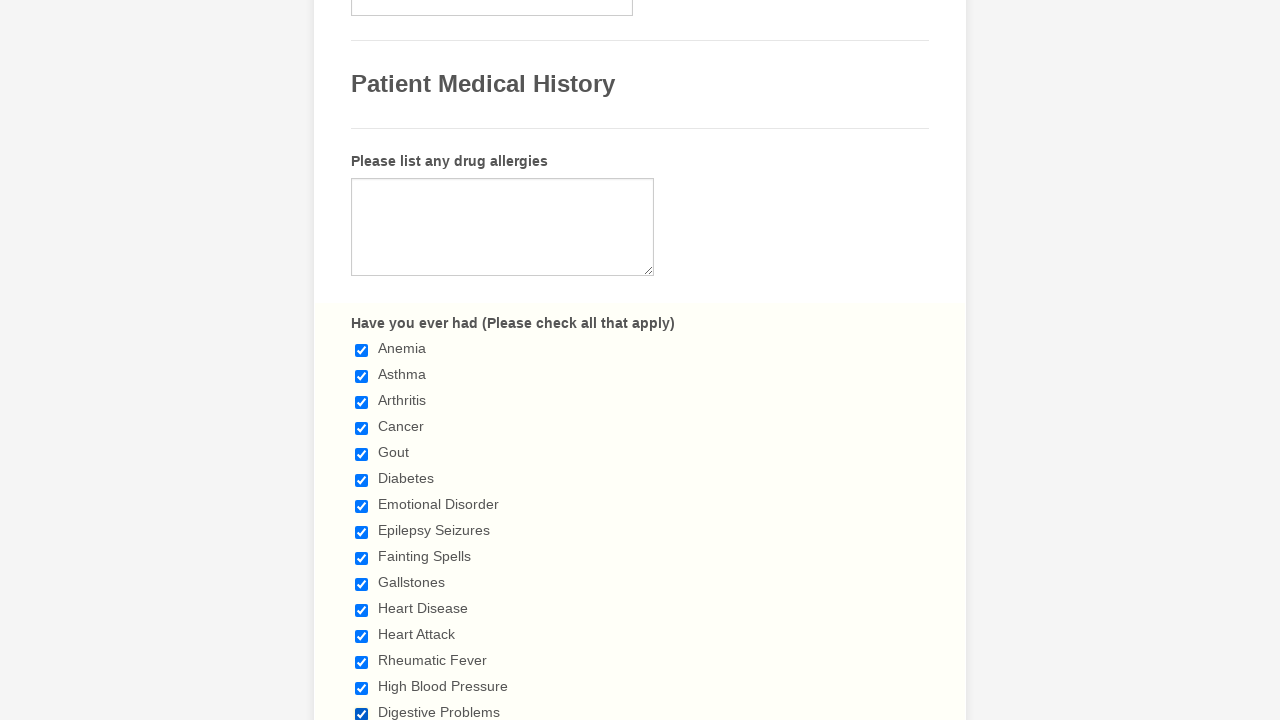

Waited 100ms after selecting checkbox 15
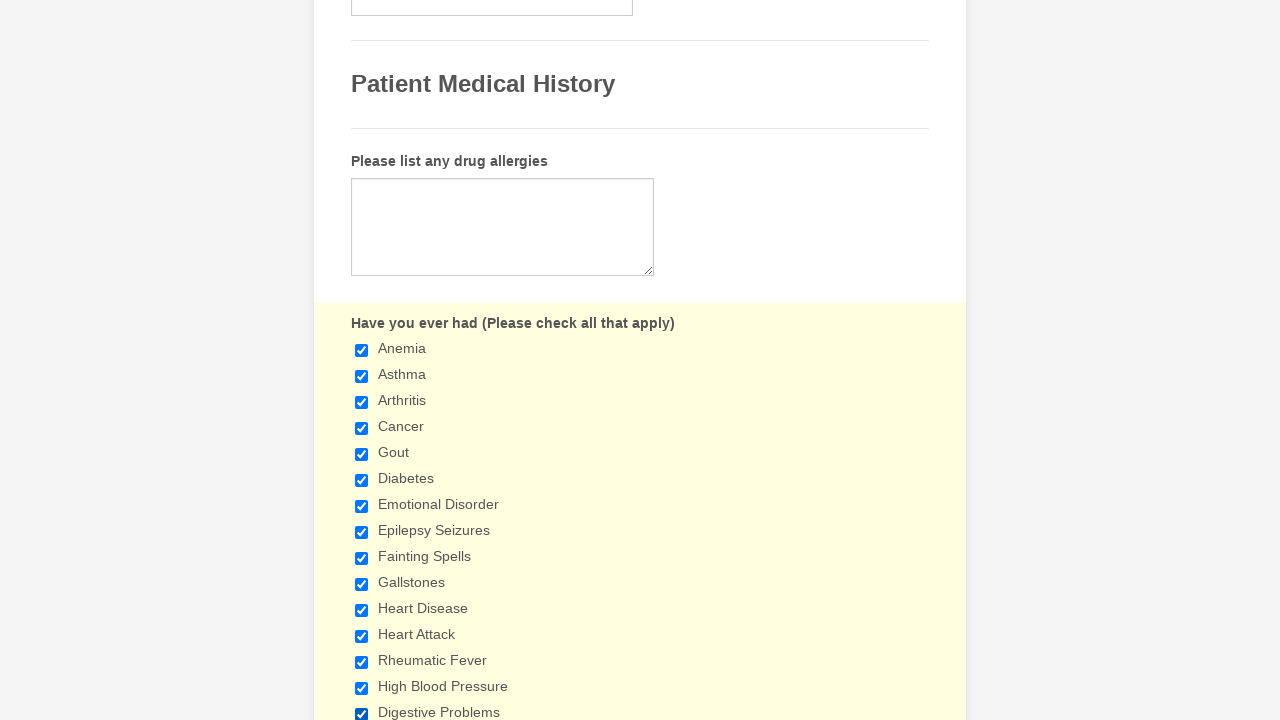

Clicked checkbox 16 to select it at (362, 360) on input[type='checkbox'] >> nth=15
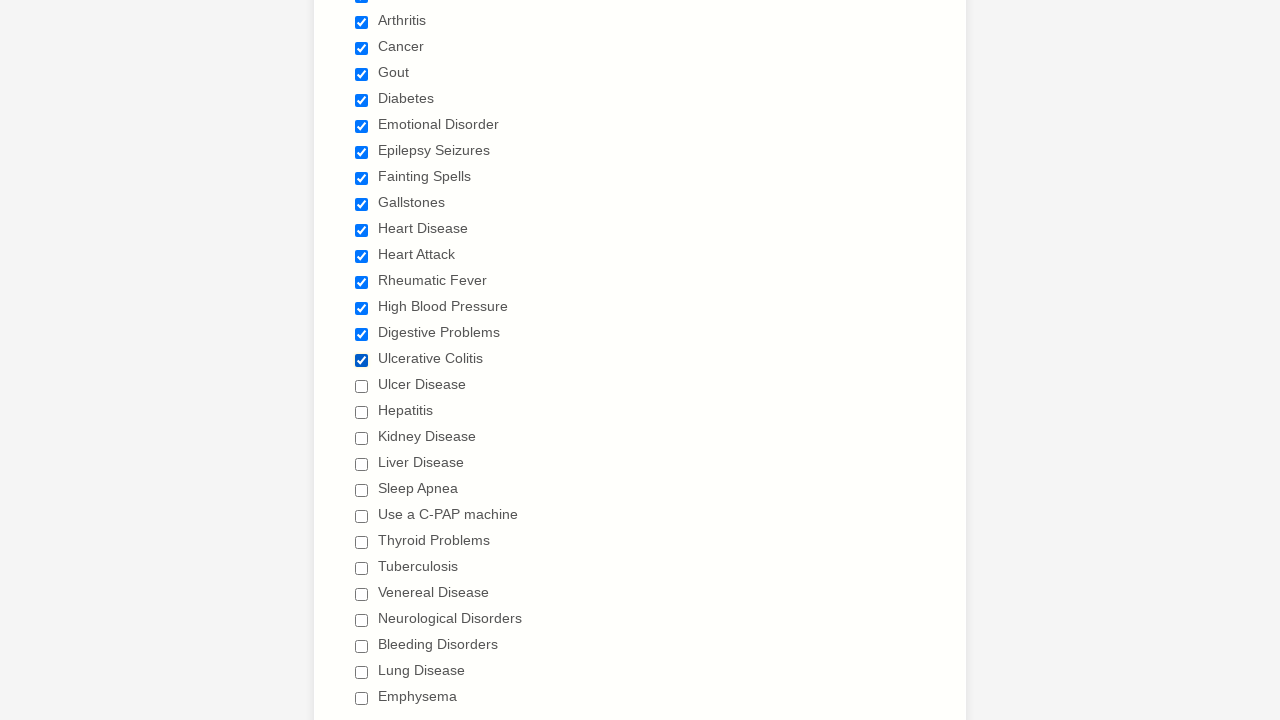

Waited 100ms after selecting checkbox 16
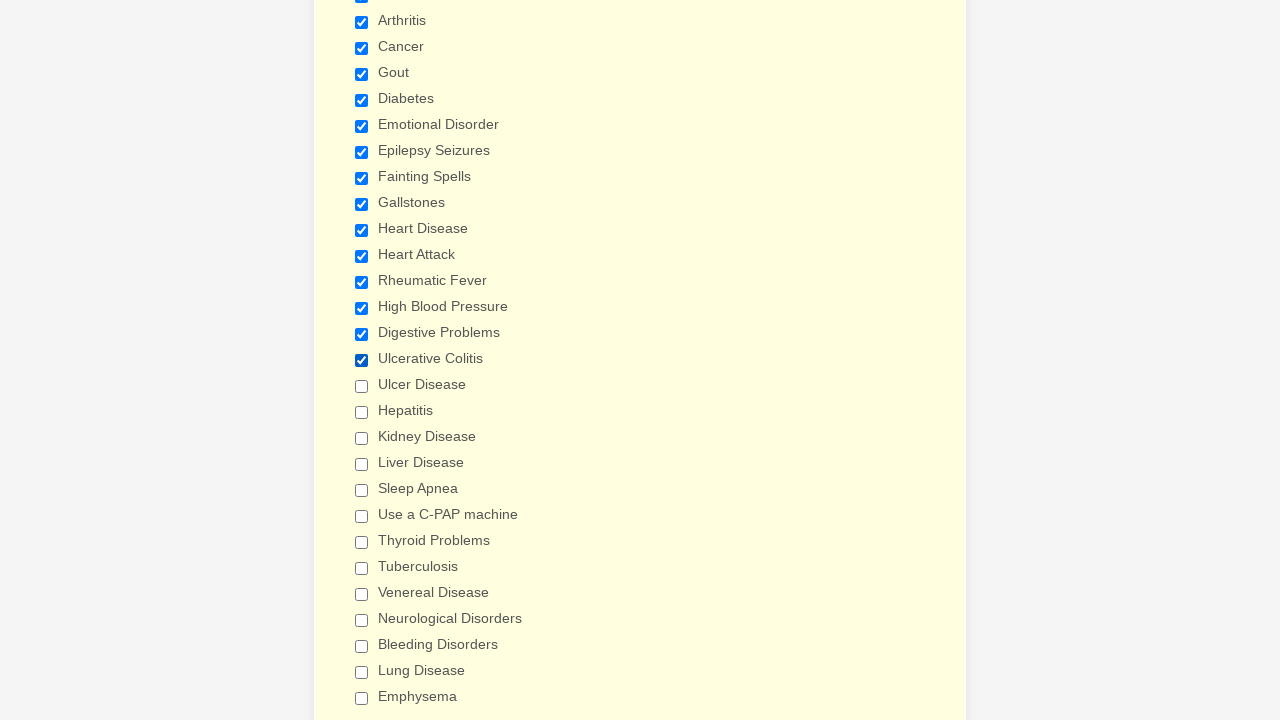

Clicked checkbox 17 to select it at (362, 386) on input[type='checkbox'] >> nth=16
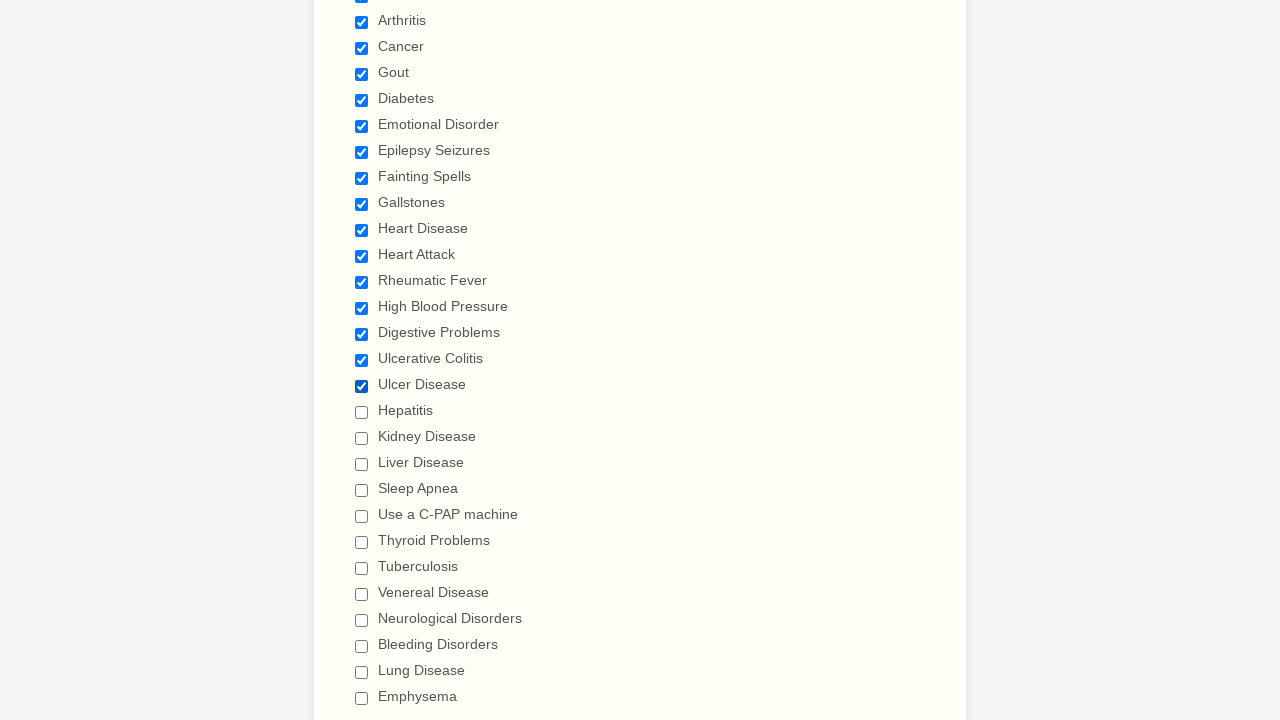

Waited 100ms after selecting checkbox 17
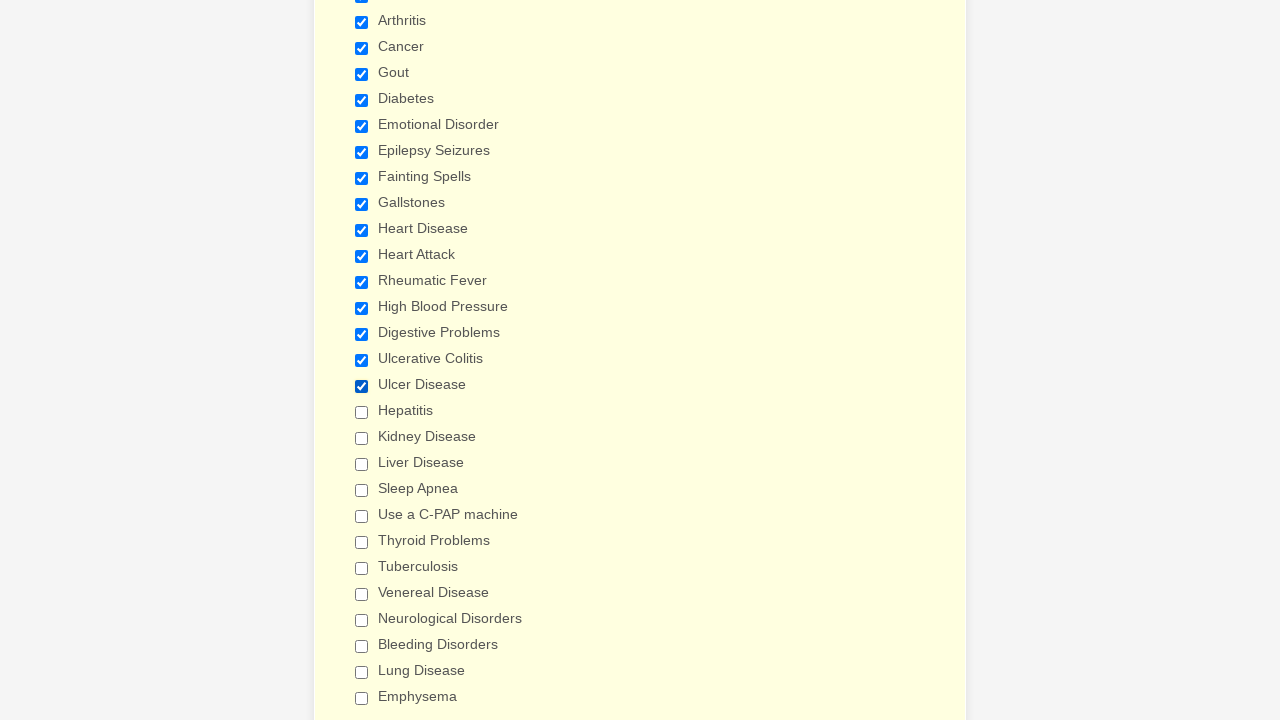

Clicked checkbox 18 to select it at (362, 412) on input[type='checkbox'] >> nth=17
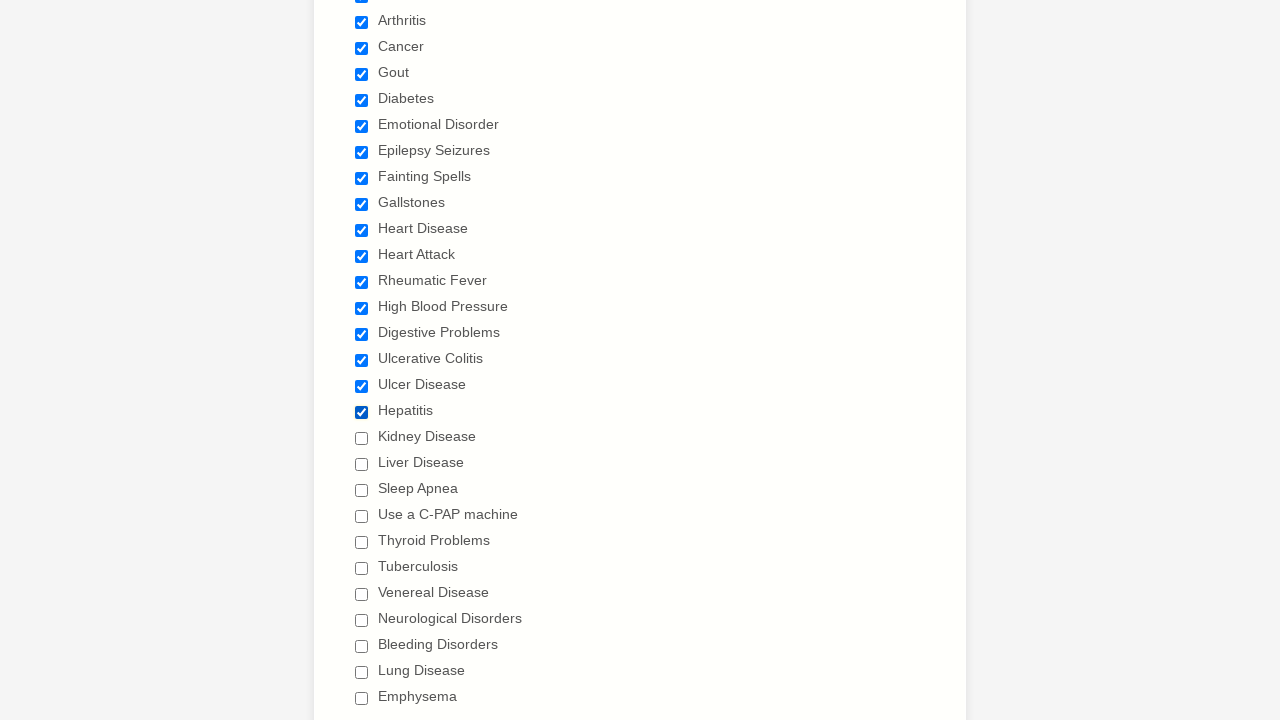

Waited 100ms after selecting checkbox 18
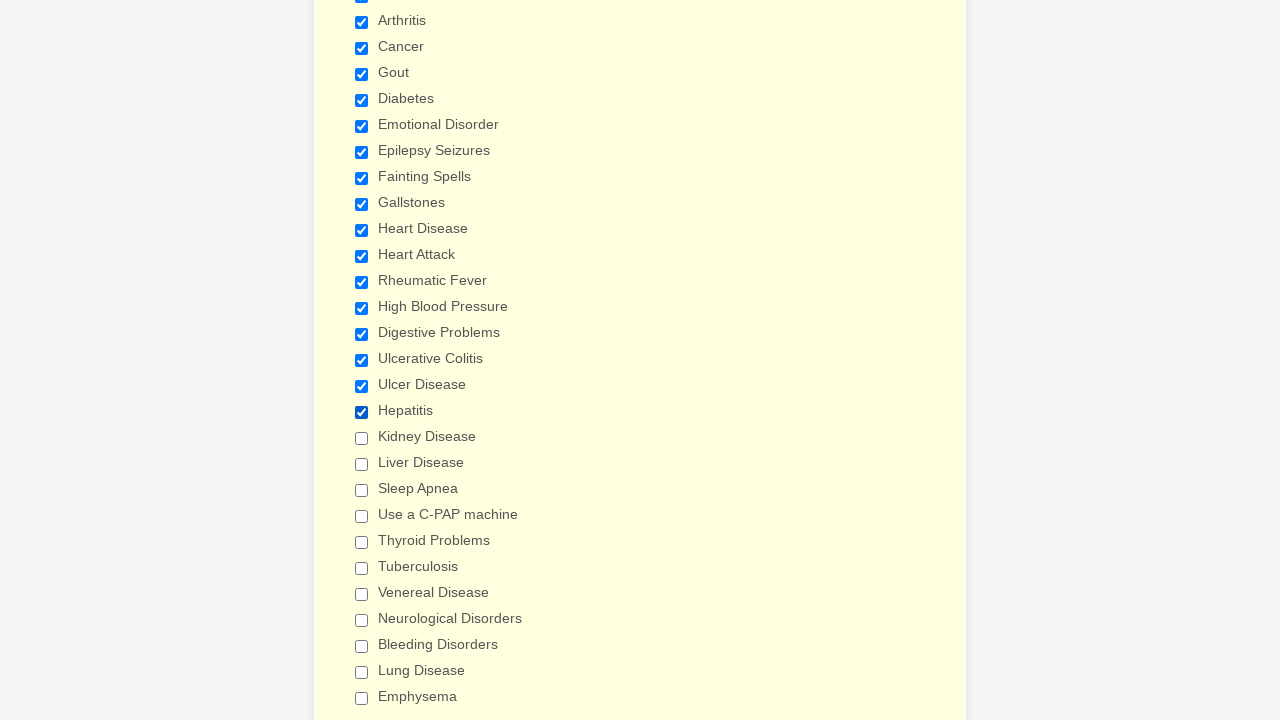

Clicked checkbox 19 to select it at (362, 438) on input[type='checkbox'] >> nth=18
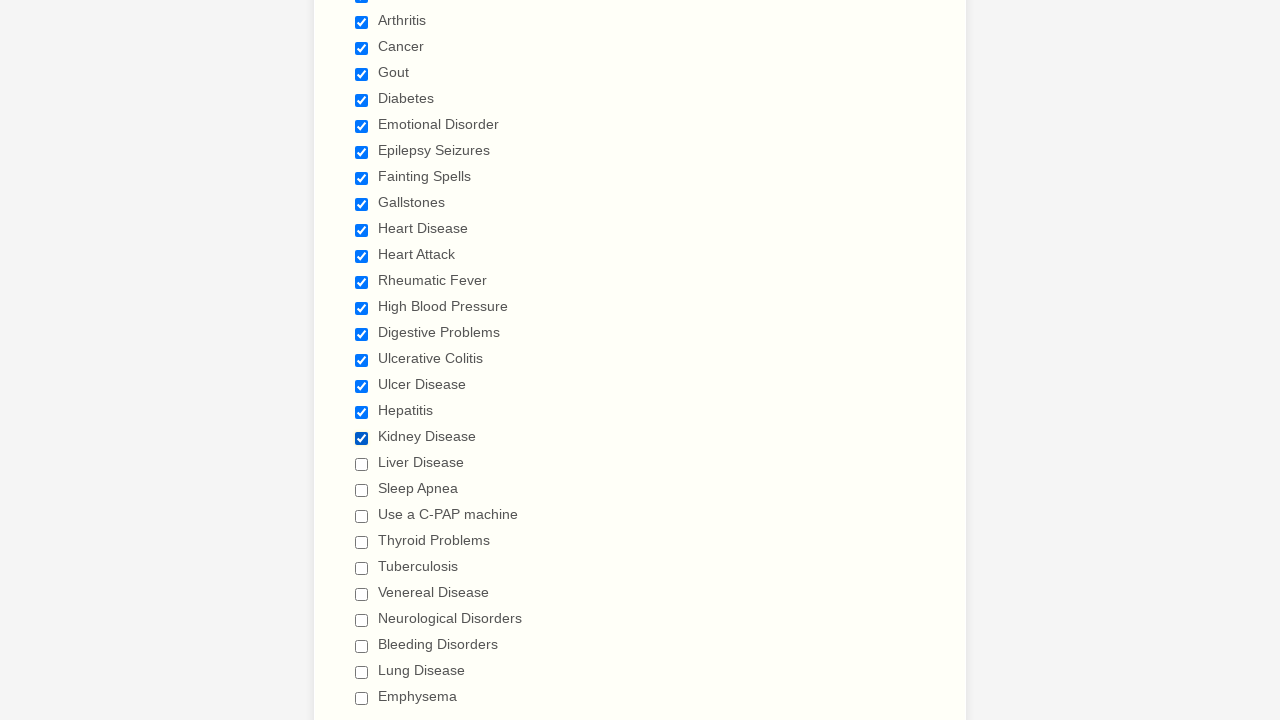

Waited 100ms after selecting checkbox 19
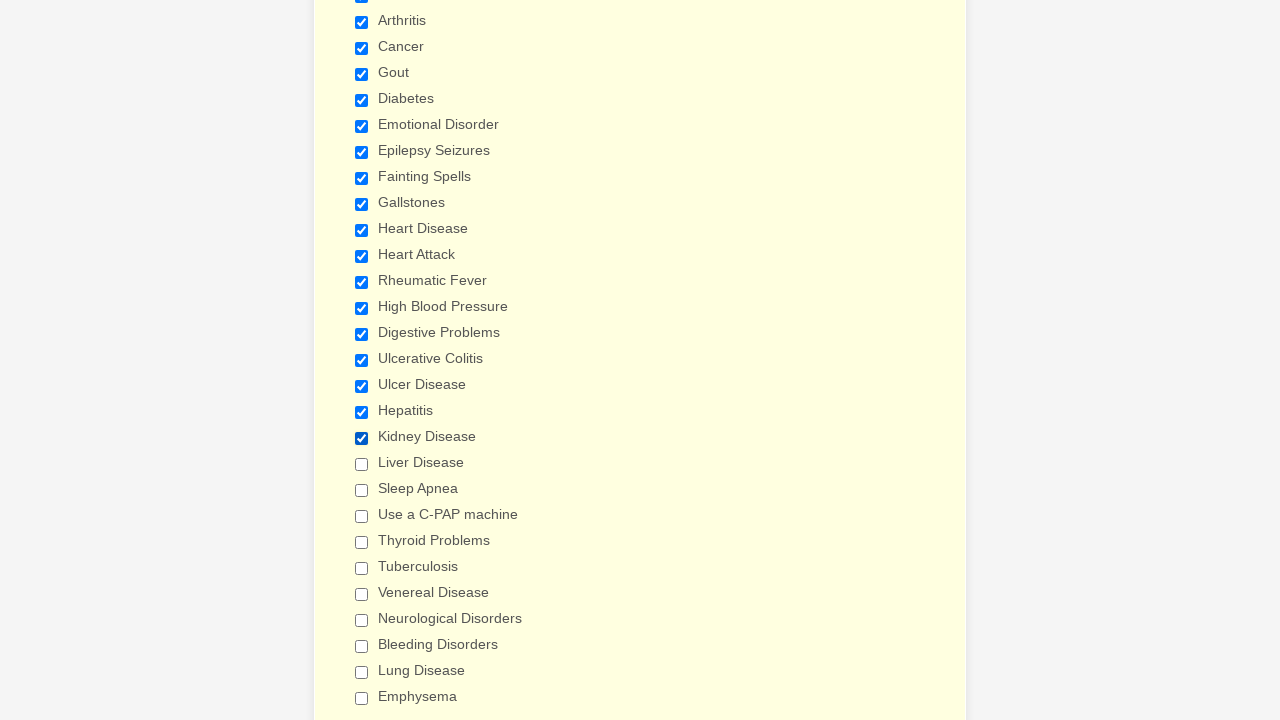

Clicked checkbox 20 to select it at (362, 464) on input[type='checkbox'] >> nth=19
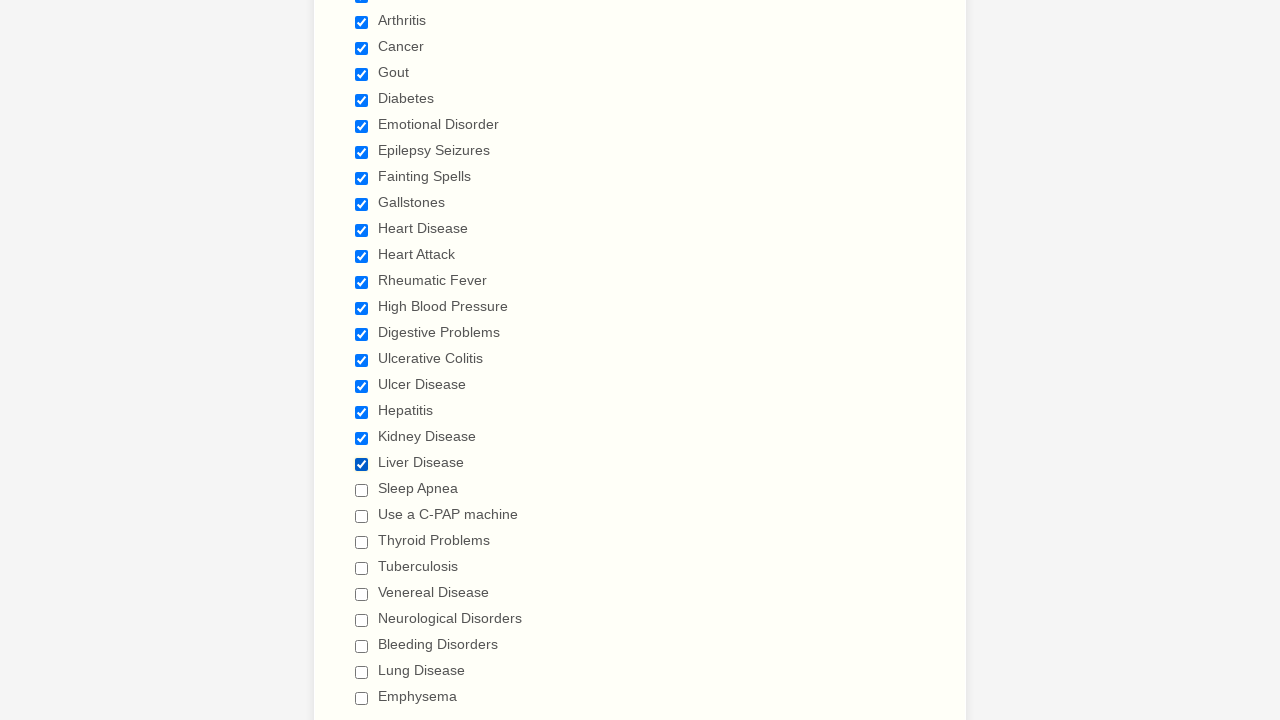

Waited 100ms after selecting checkbox 20
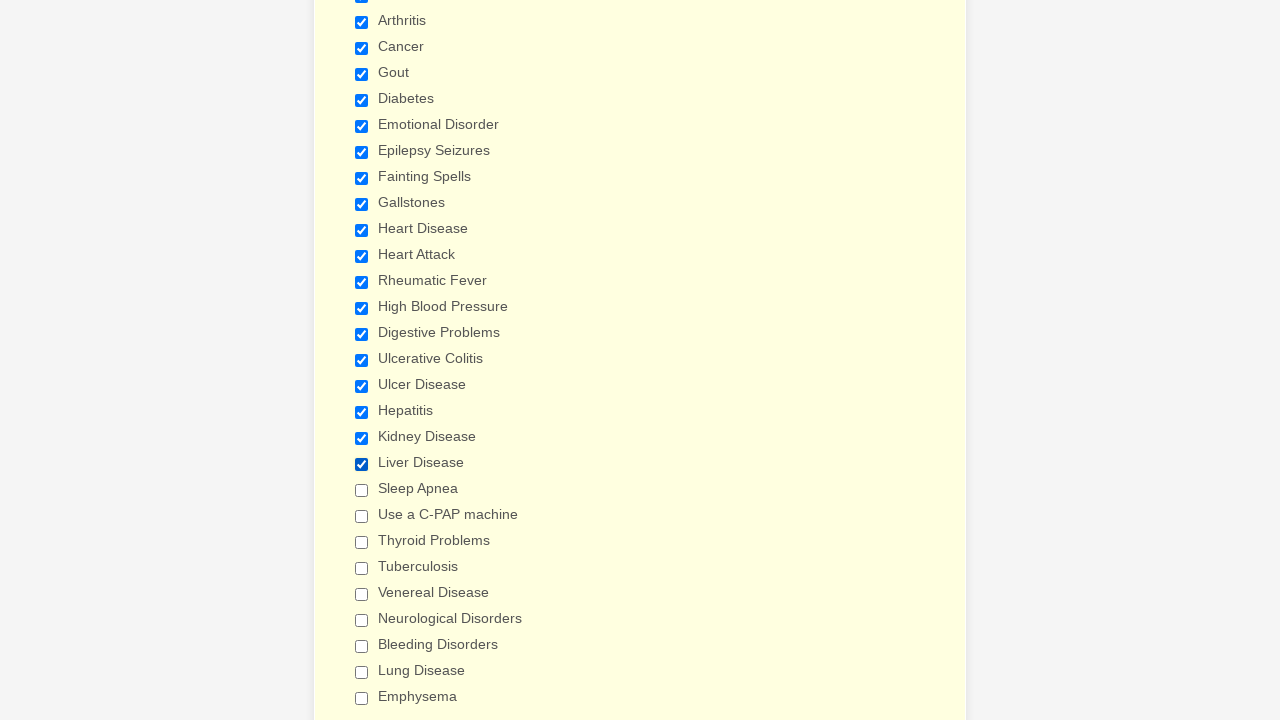

Clicked checkbox 21 to select it at (362, 490) on input[type='checkbox'] >> nth=20
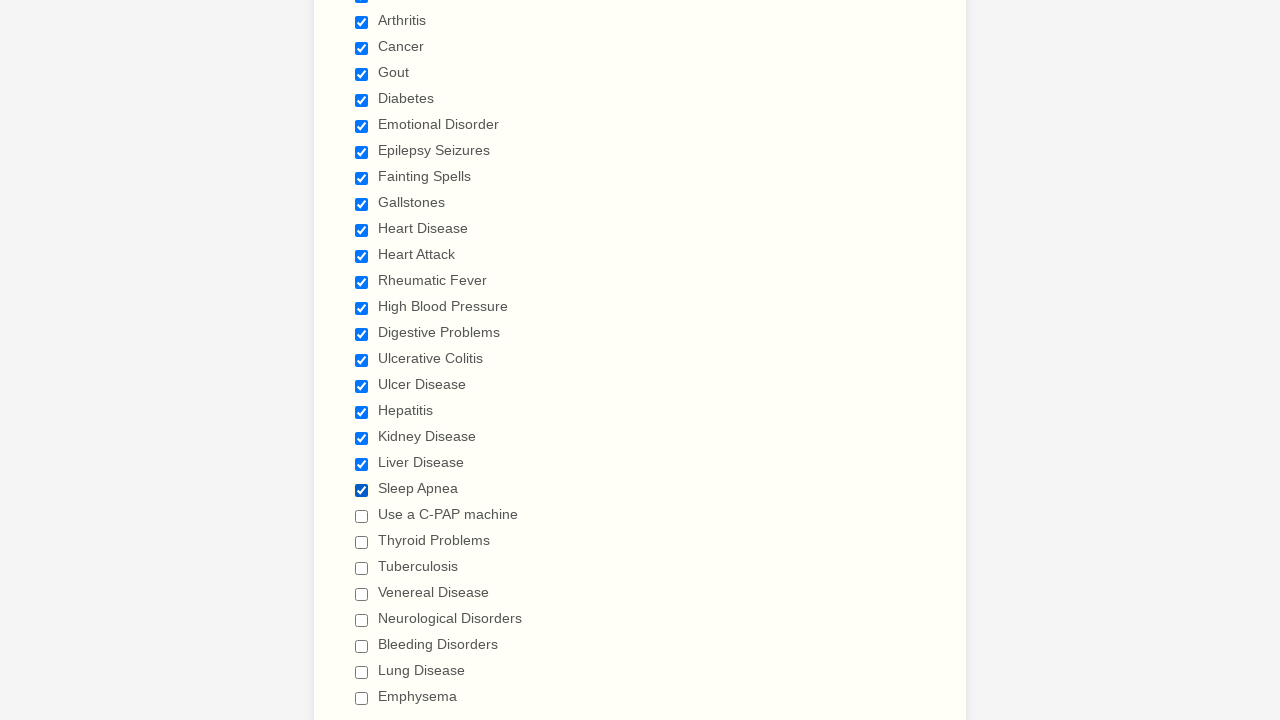

Waited 100ms after selecting checkbox 21
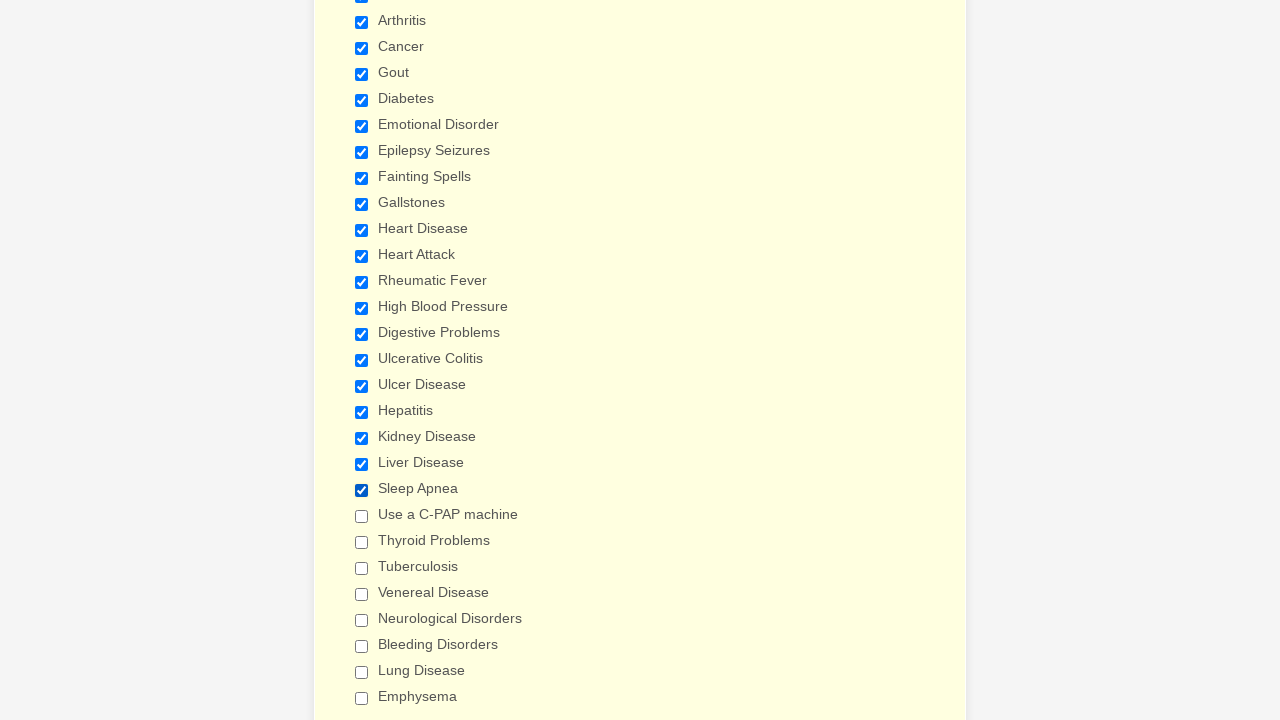

Clicked checkbox 22 to select it at (362, 516) on input[type='checkbox'] >> nth=21
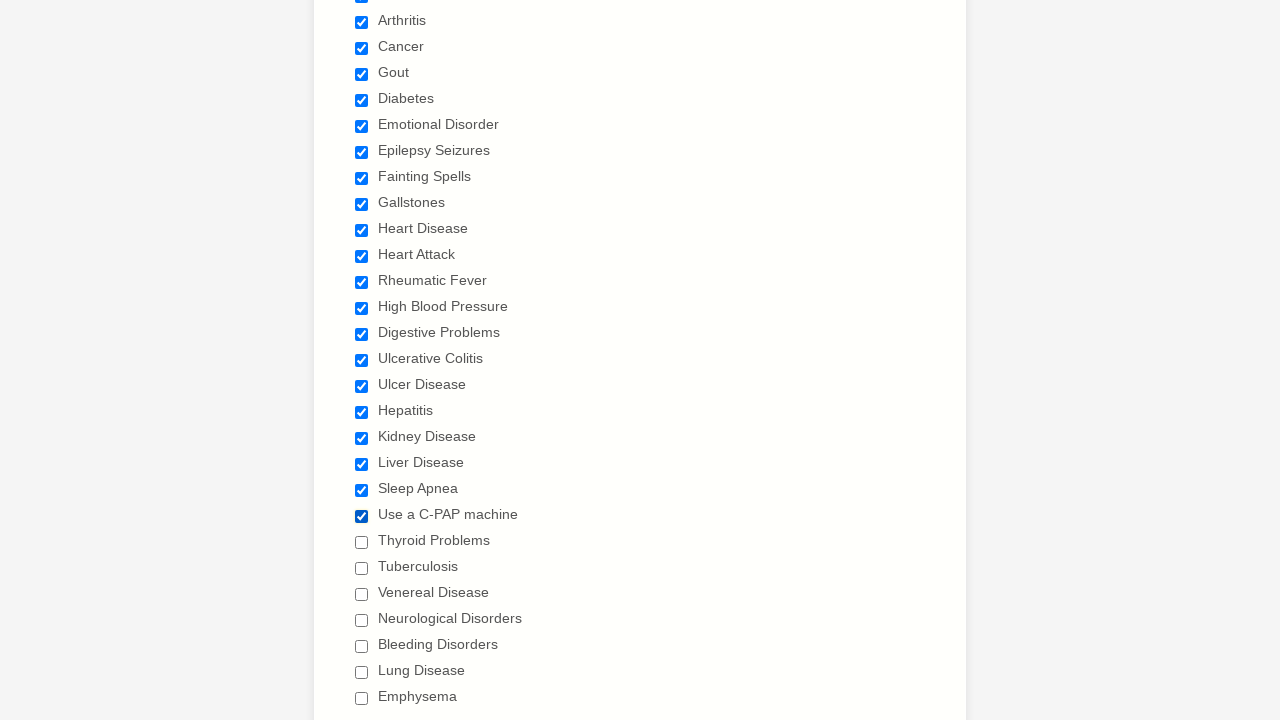

Waited 100ms after selecting checkbox 22
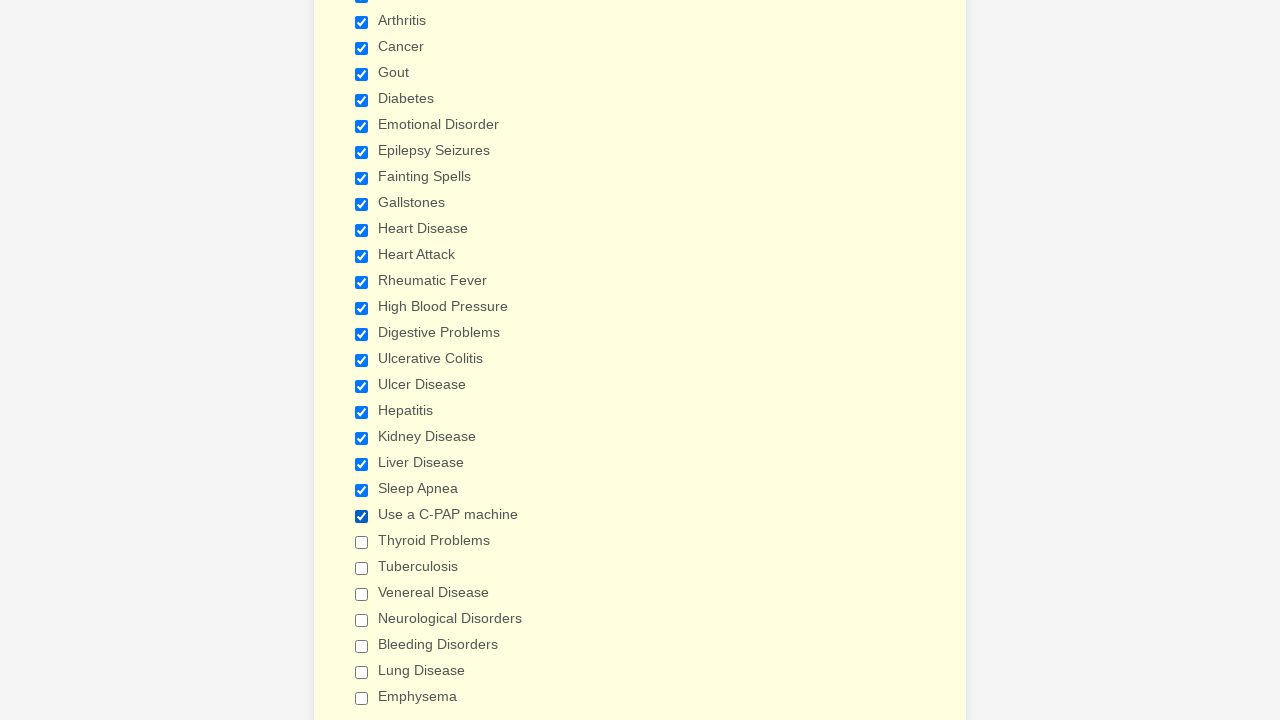

Clicked checkbox 23 to select it at (362, 542) on input[type='checkbox'] >> nth=22
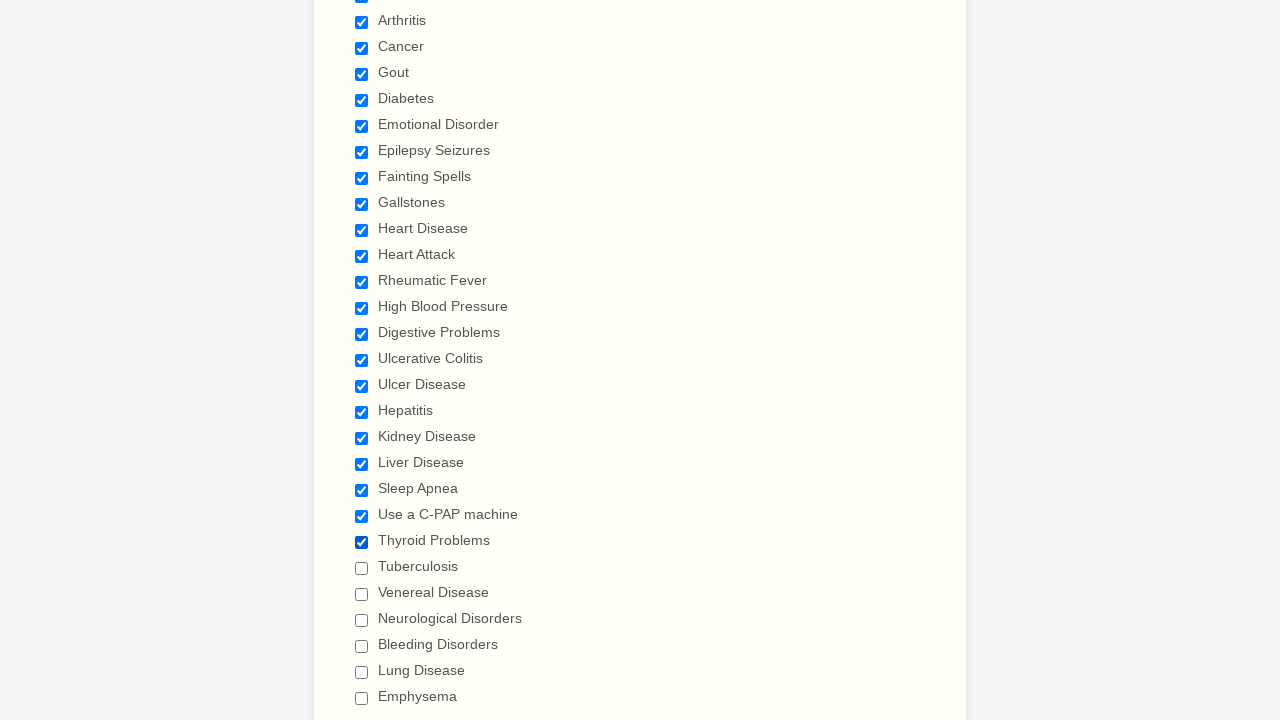

Waited 100ms after selecting checkbox 23
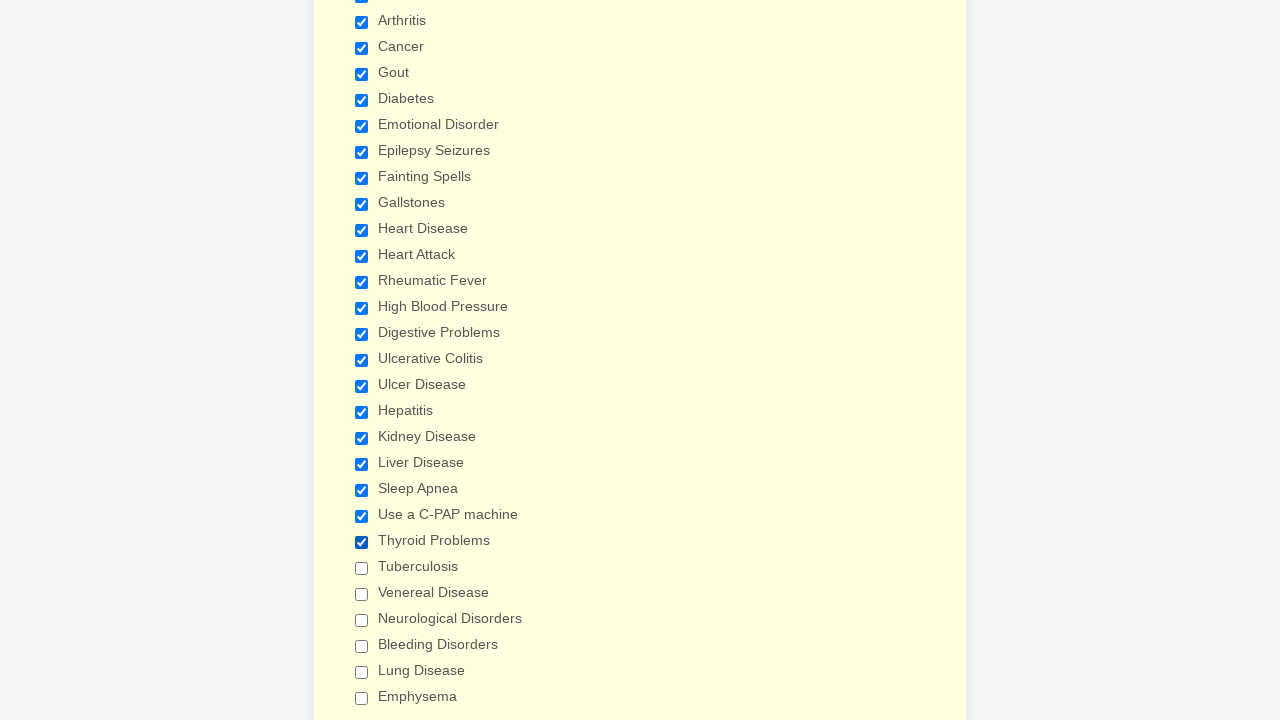

Clicked checkbox 24 to select it at (362, 568) on input[type='checkbox'] >> nth=23
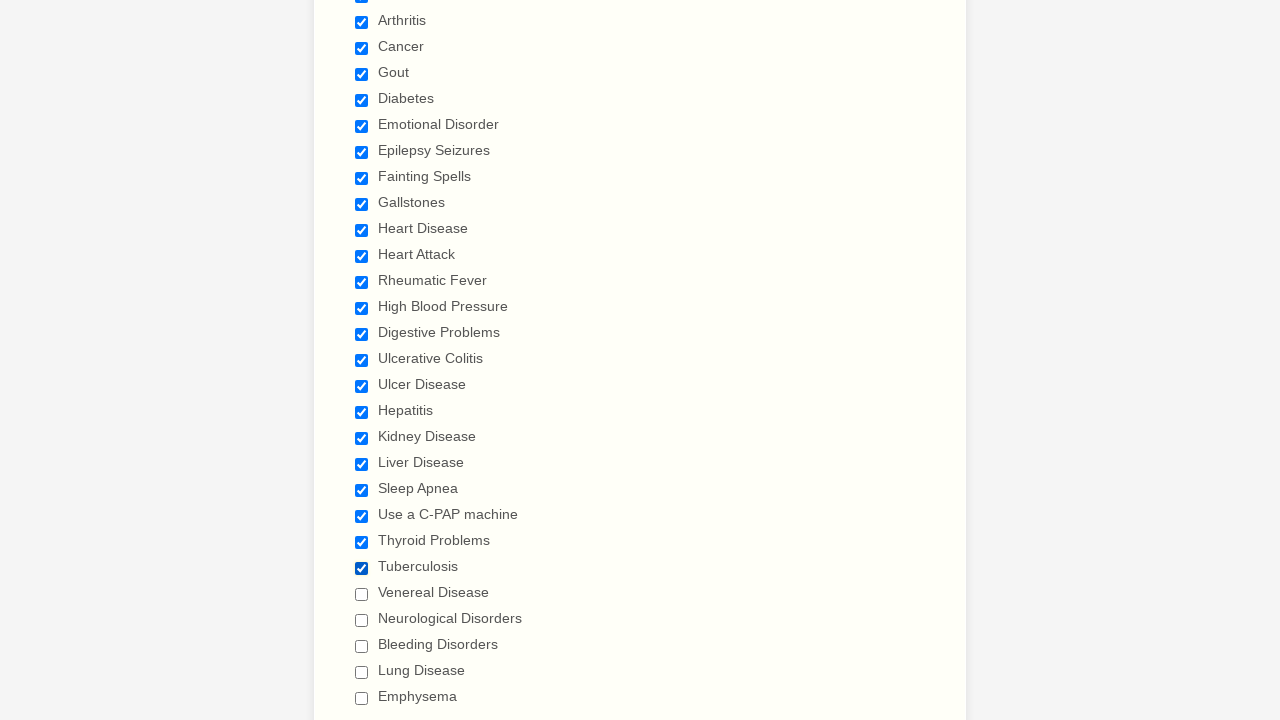

Waited 100ms after selecting checkbox 24
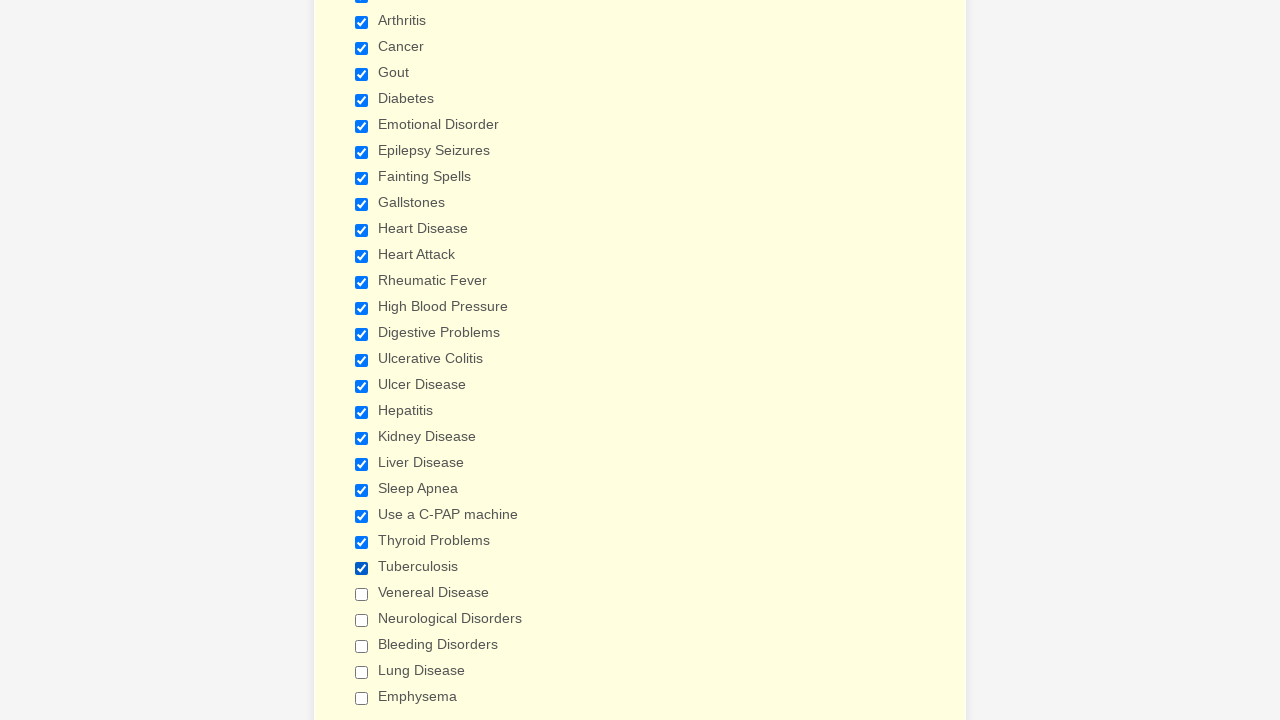

Clicked checkbox 25 to select it at (362, 594) on input[type='checkbox'] >> nth=24
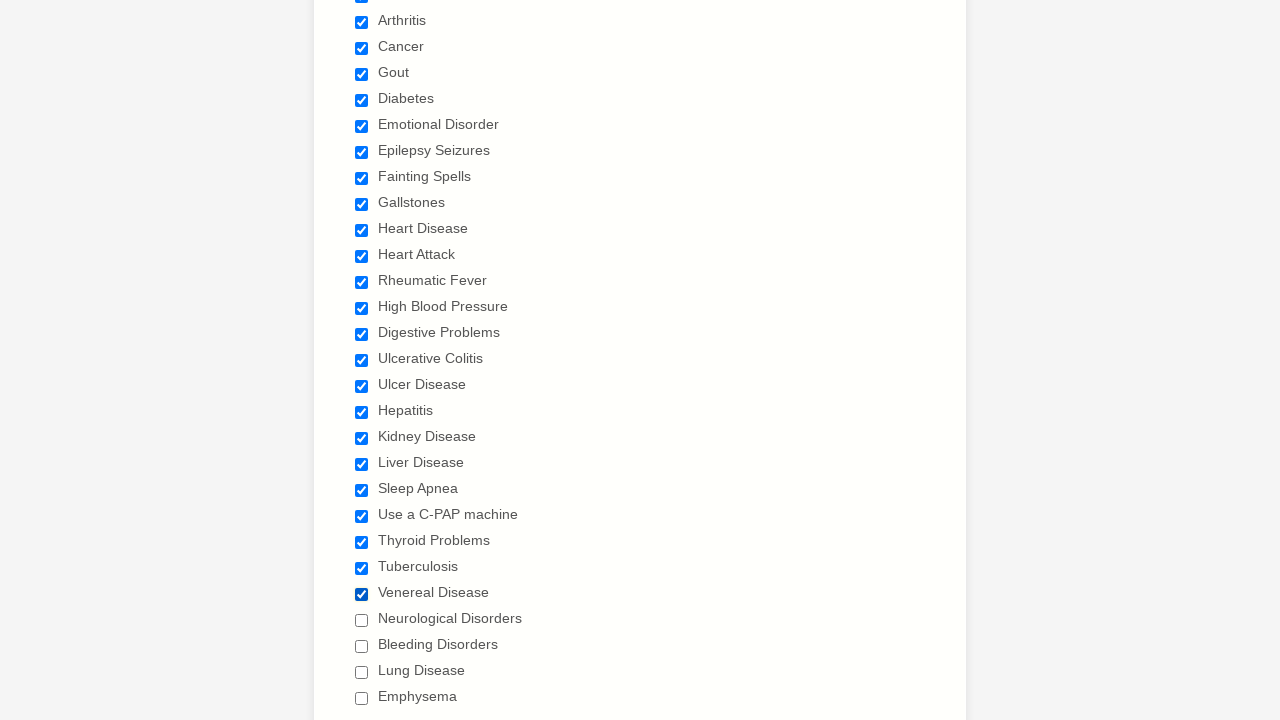

Waited 100ms after selecting checkbox 25
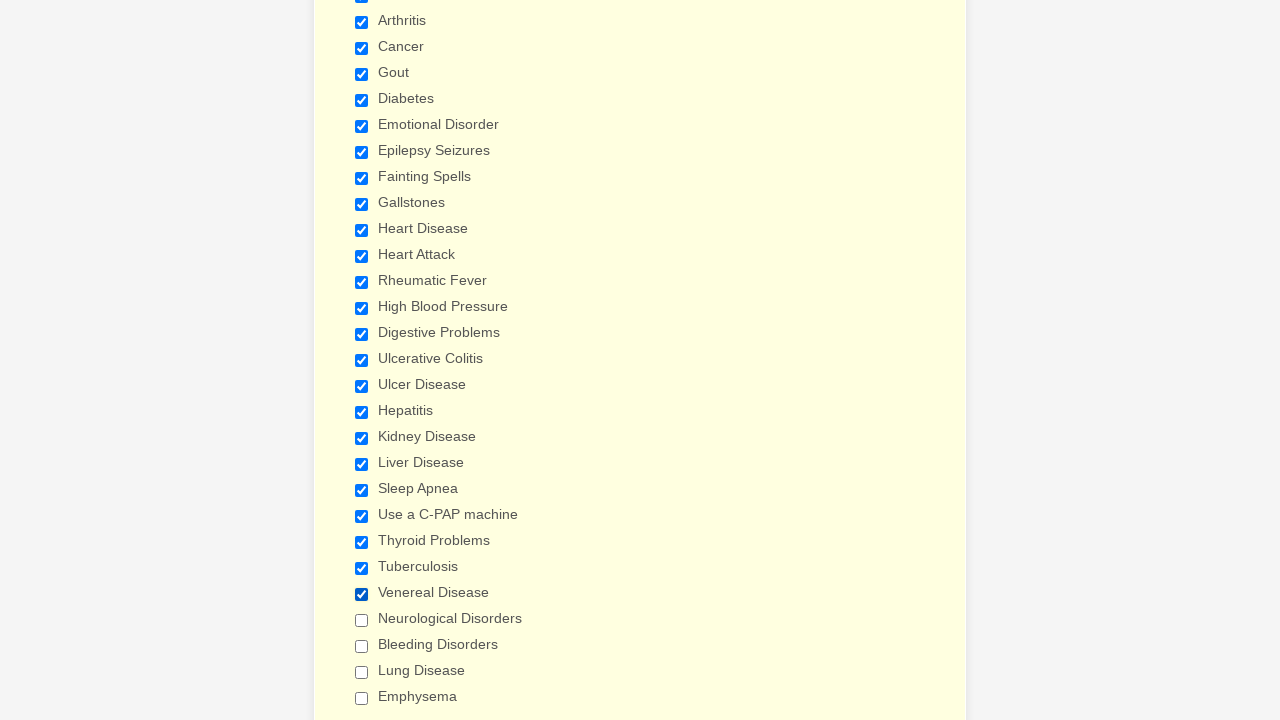

Clicked checkbox 26 to select it at (362, 620) on input[type='checkbox'] >> nth=25
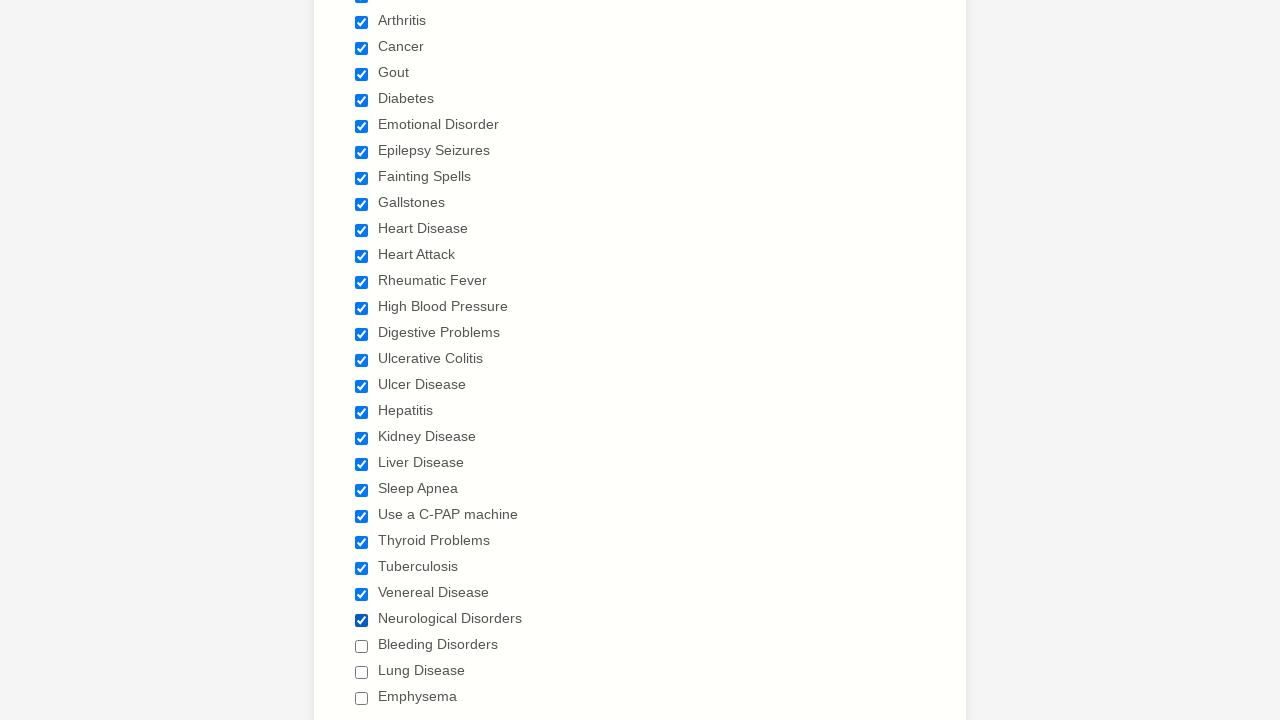

Waited 100ms after selecting checkbox 26
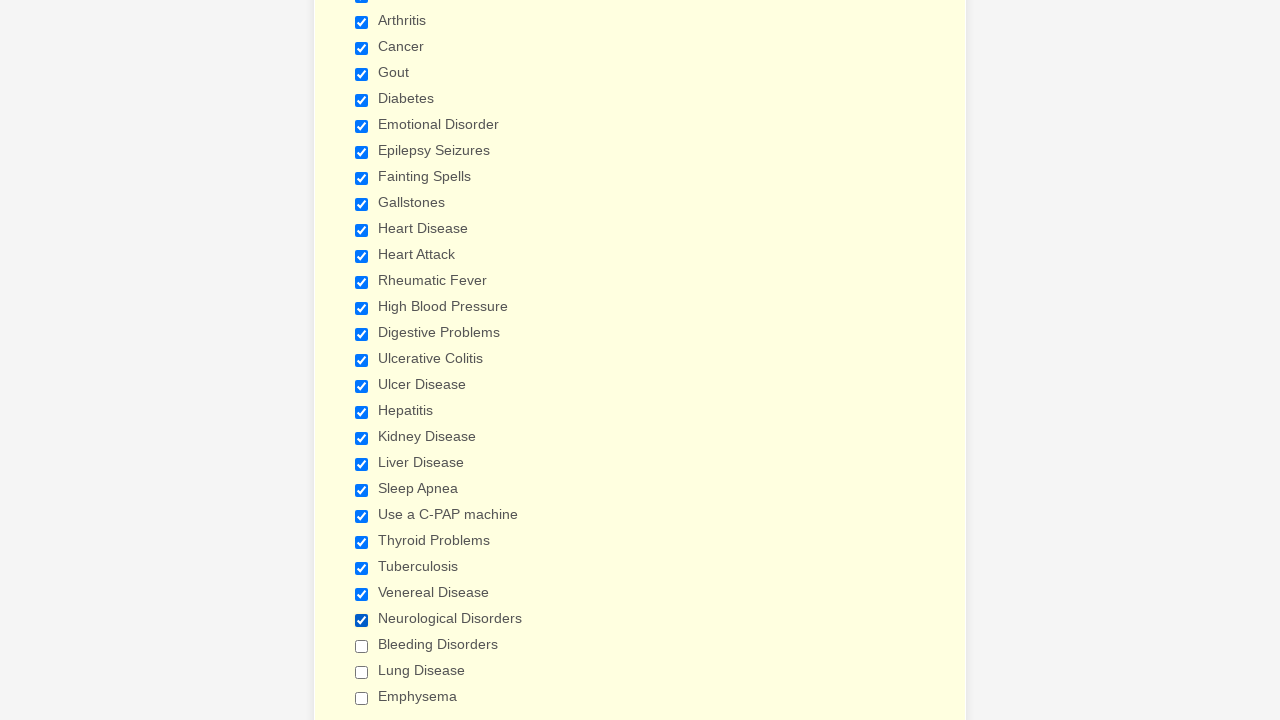

Clicked checkbox 27 to select it at (362, 646) on input[type='checkbox'] >> nth=26
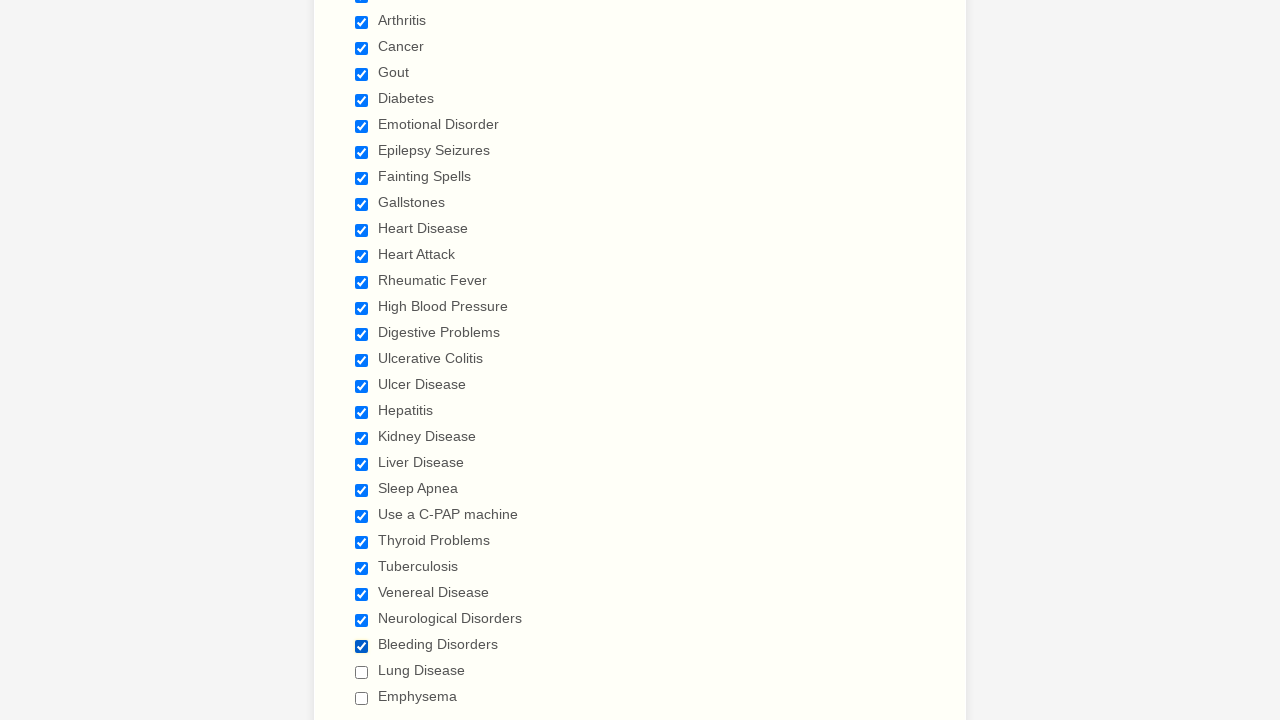

Waited 100ms after selecting checkbox 27
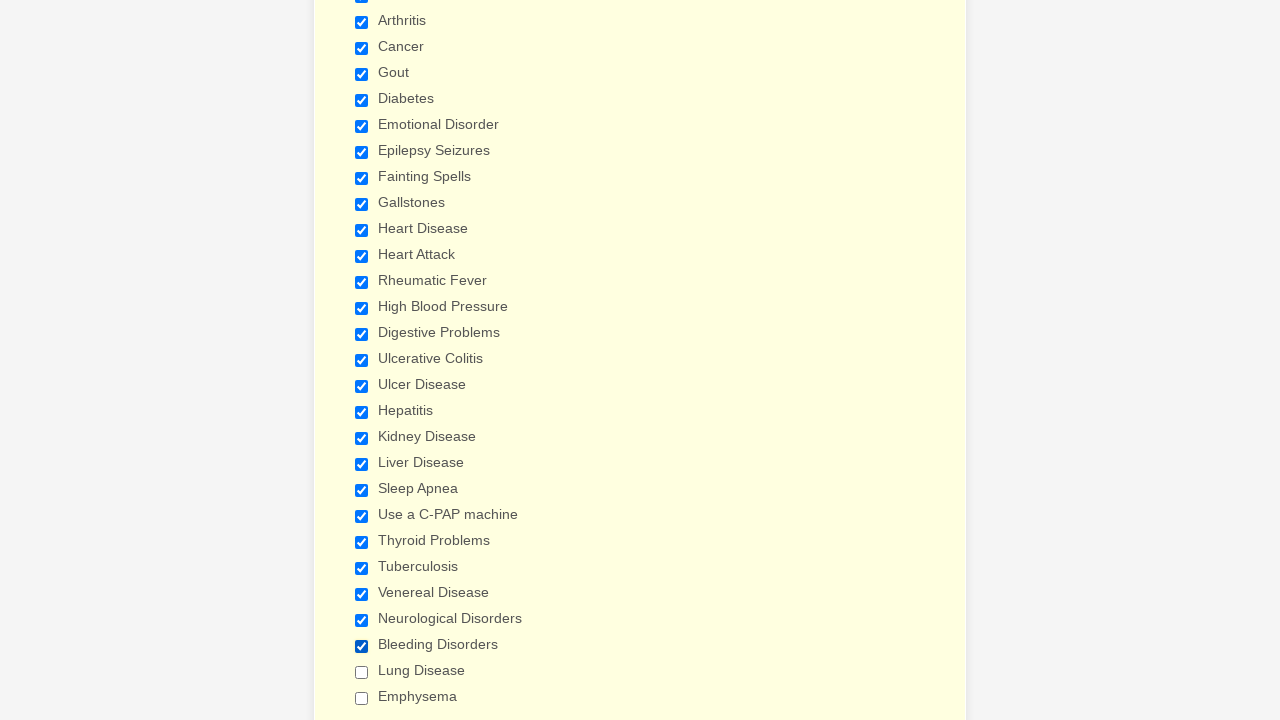

Clicked checkbox 28 to select it at (362, 672) on input[type='checkbox'] >> nth=27
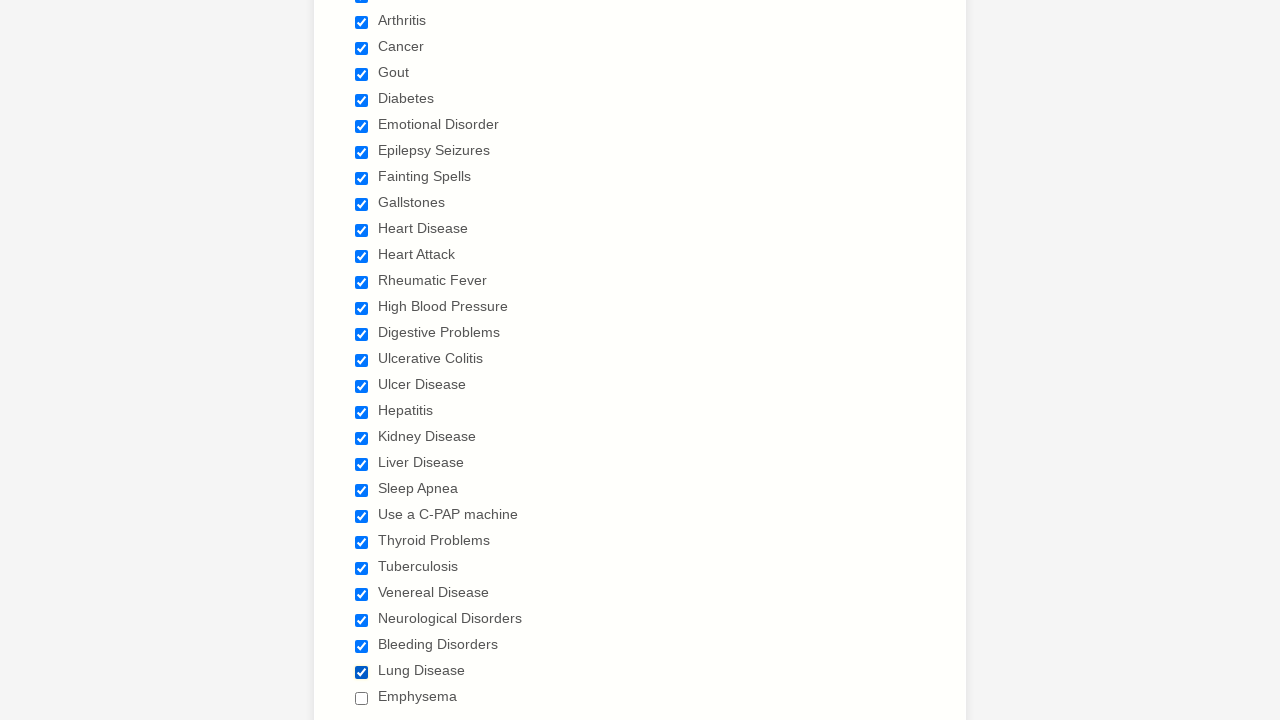

Waited 100ms after selecting checkbox 28
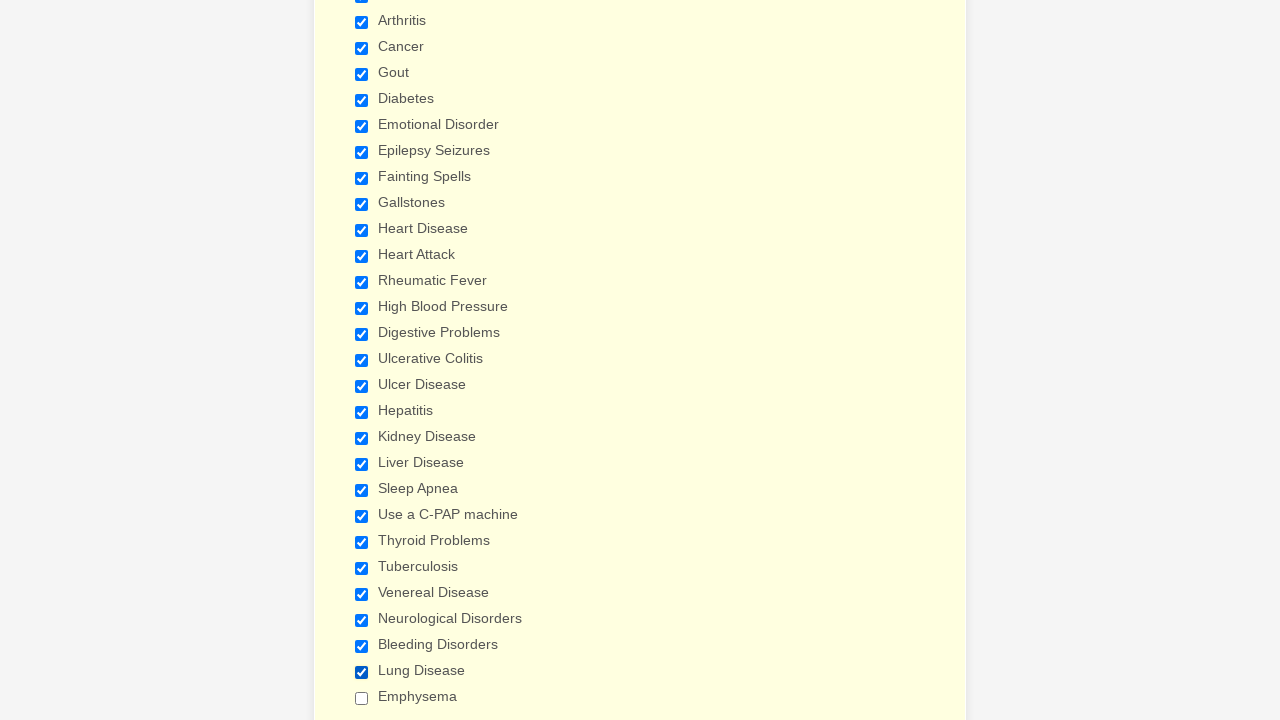

Clicked checkbox 29 to select it at (362, 698) on input[type='checkbox'] >> nth=28
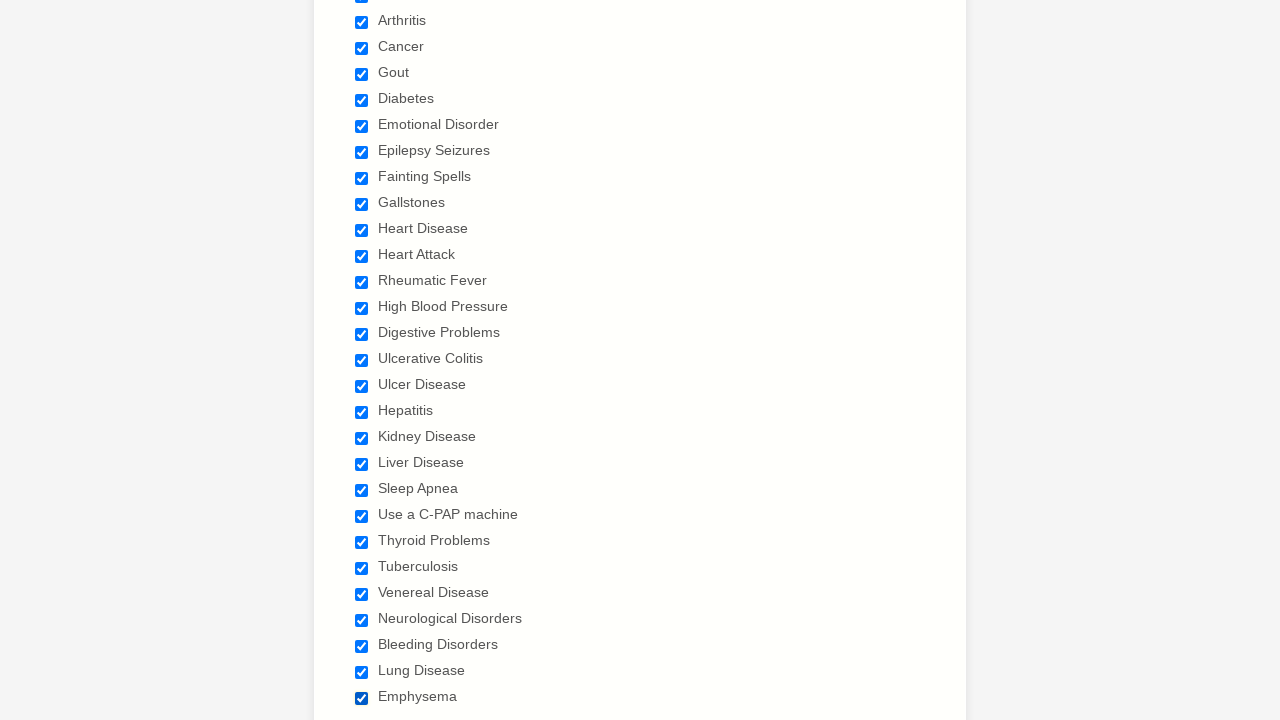

Waited 100ms after selecting checkbox 29
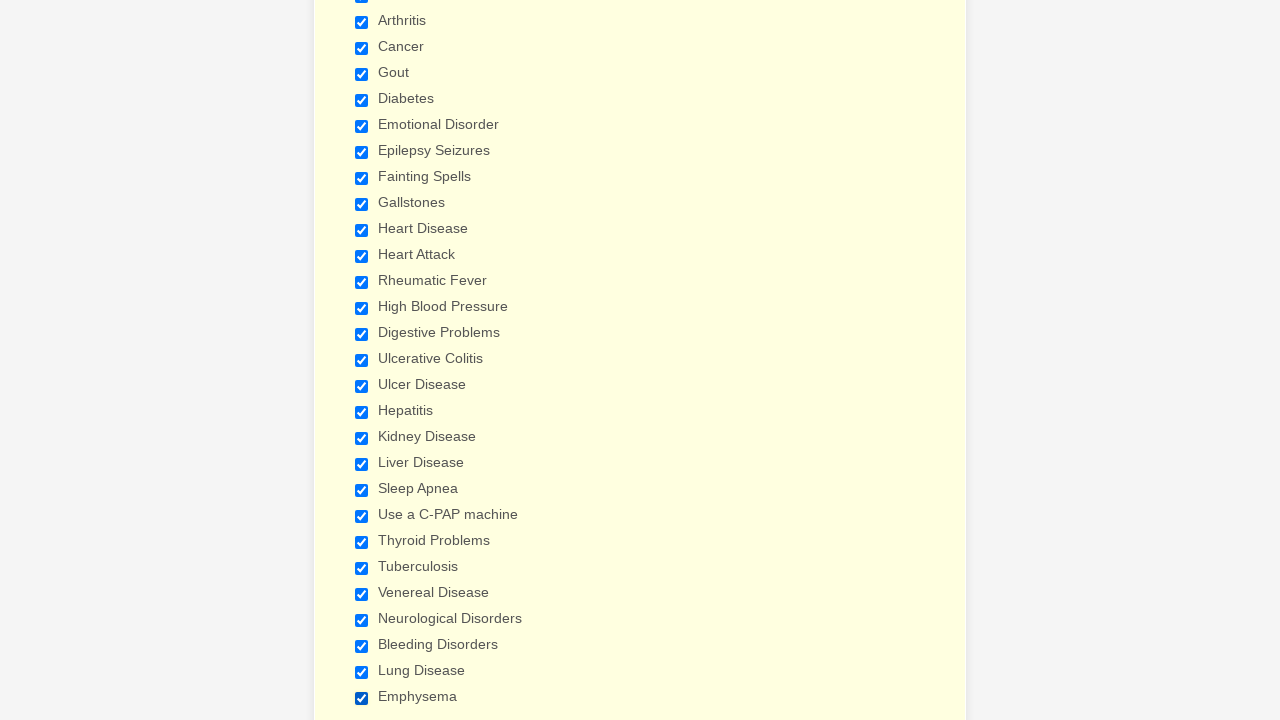

Verified checkbox 1 is selected
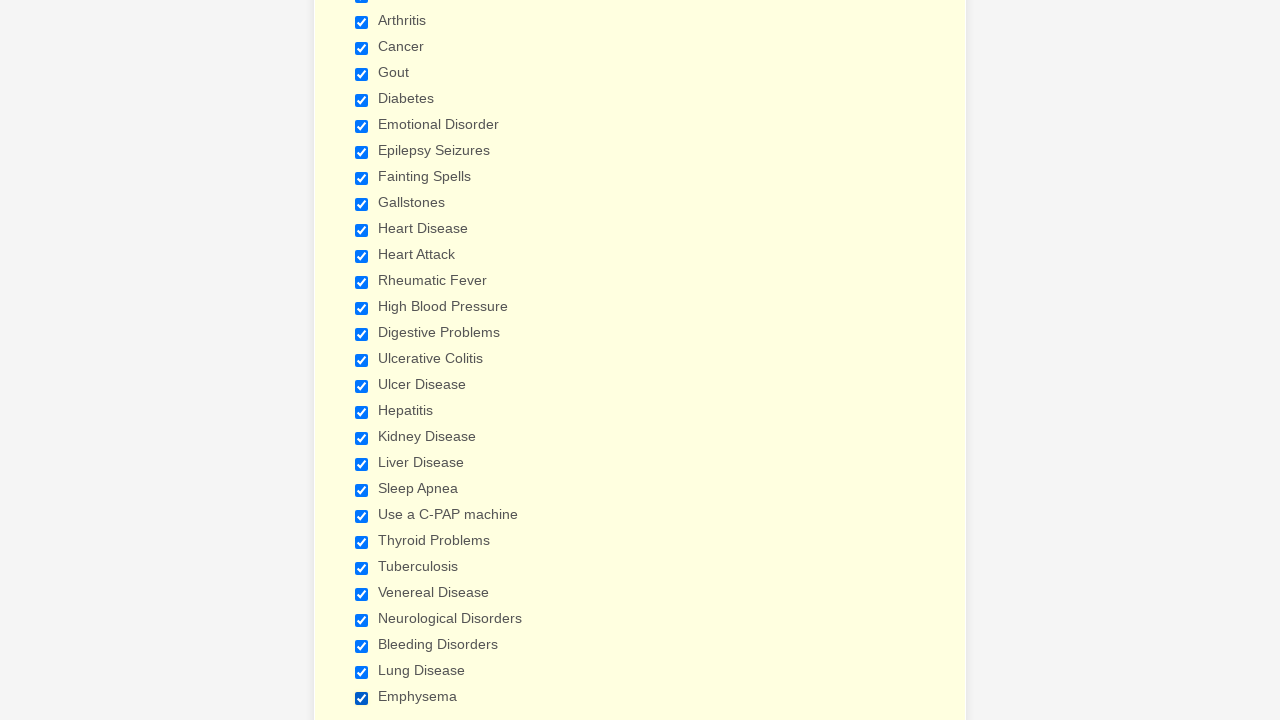

Verified checkbox 2 is selected
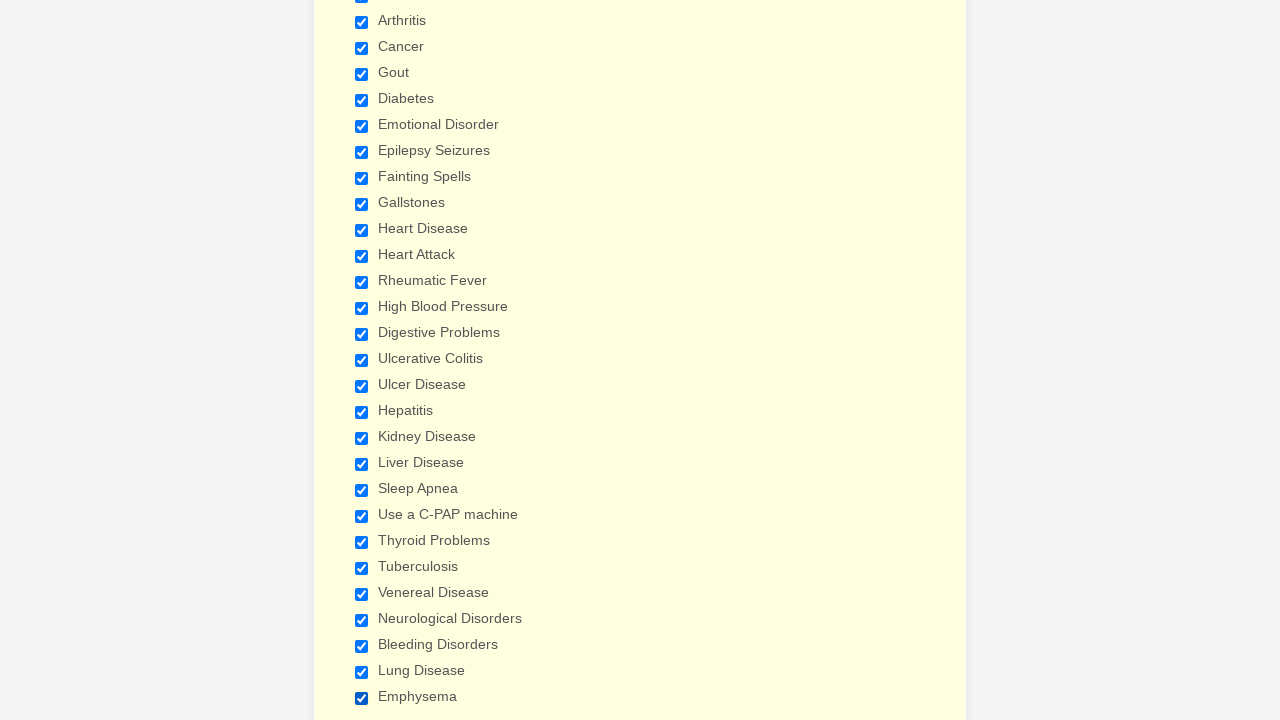

Verified checkbox 3 is selected
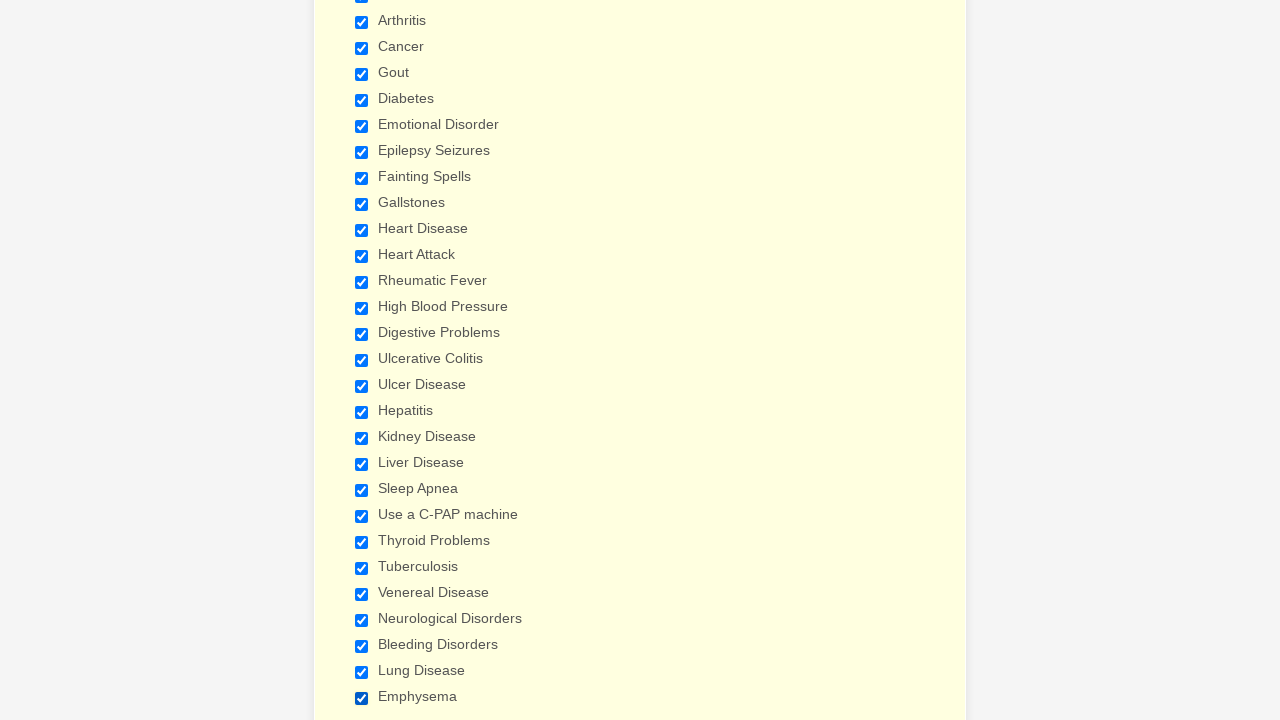

Verified checkbox 4 is selected
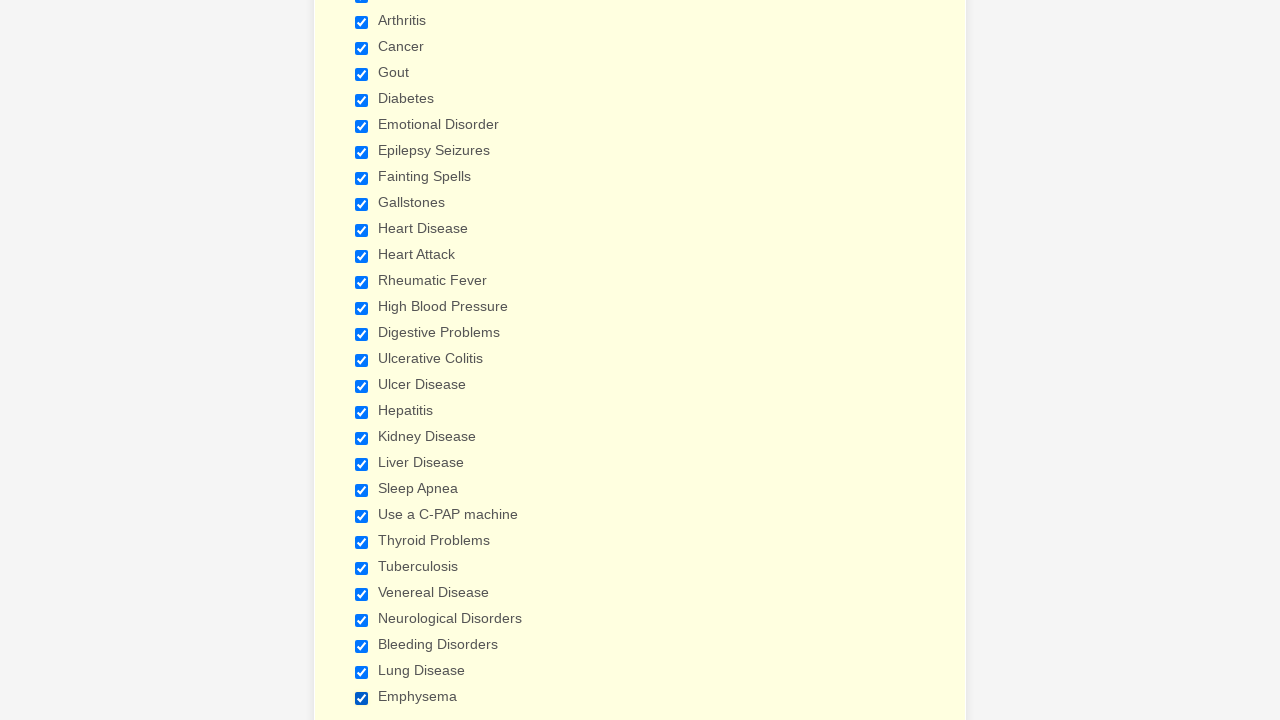

Verified checkbox 5 is selected
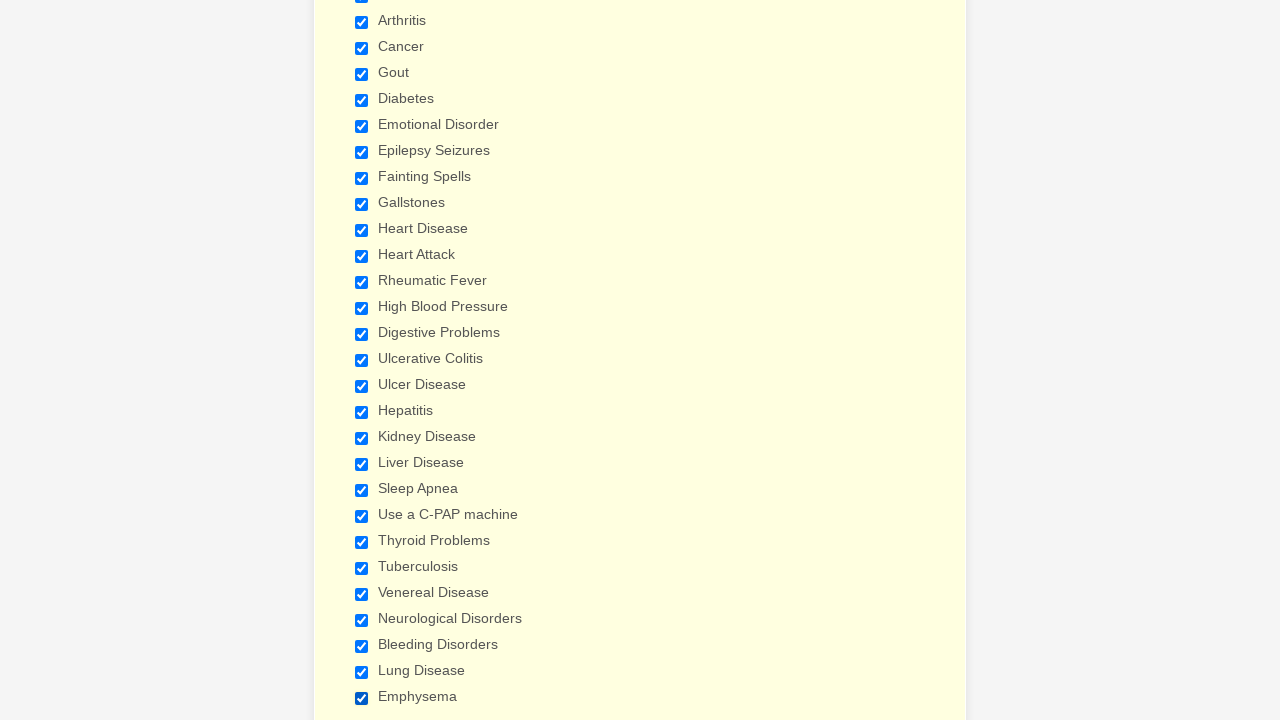

Verified checkbox 6 is selected
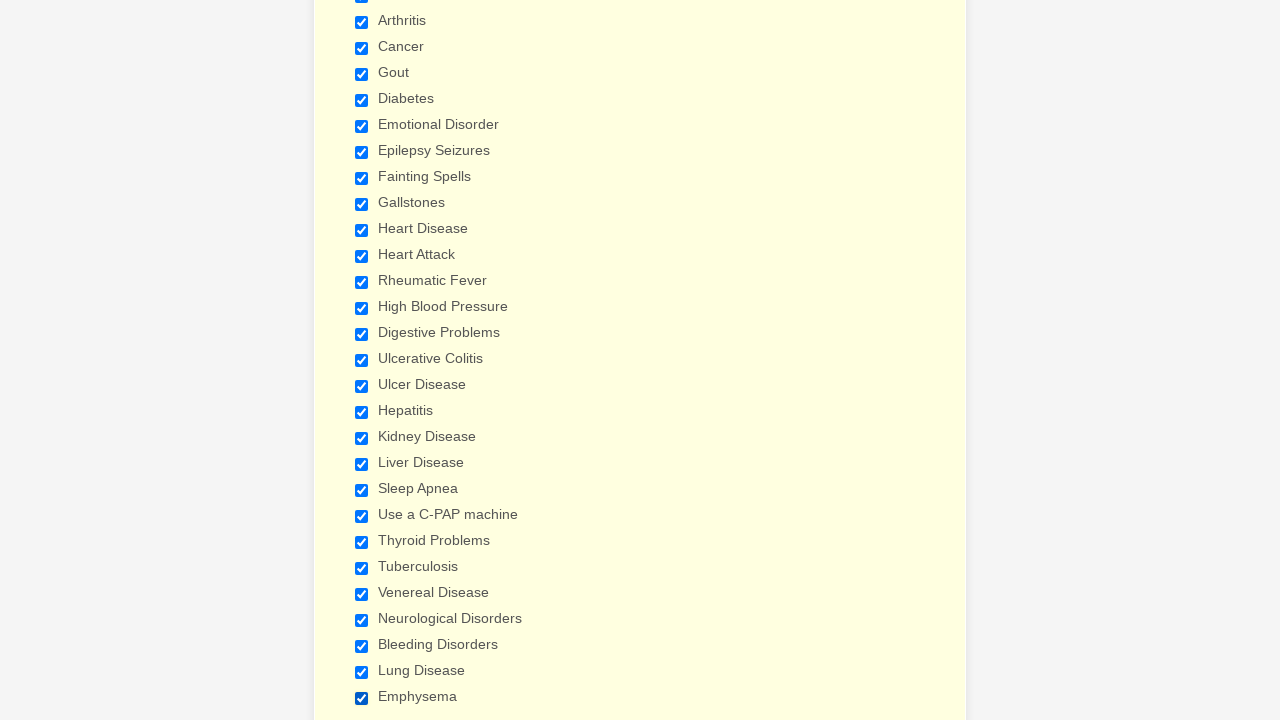

Verified checkbox 7 is selected
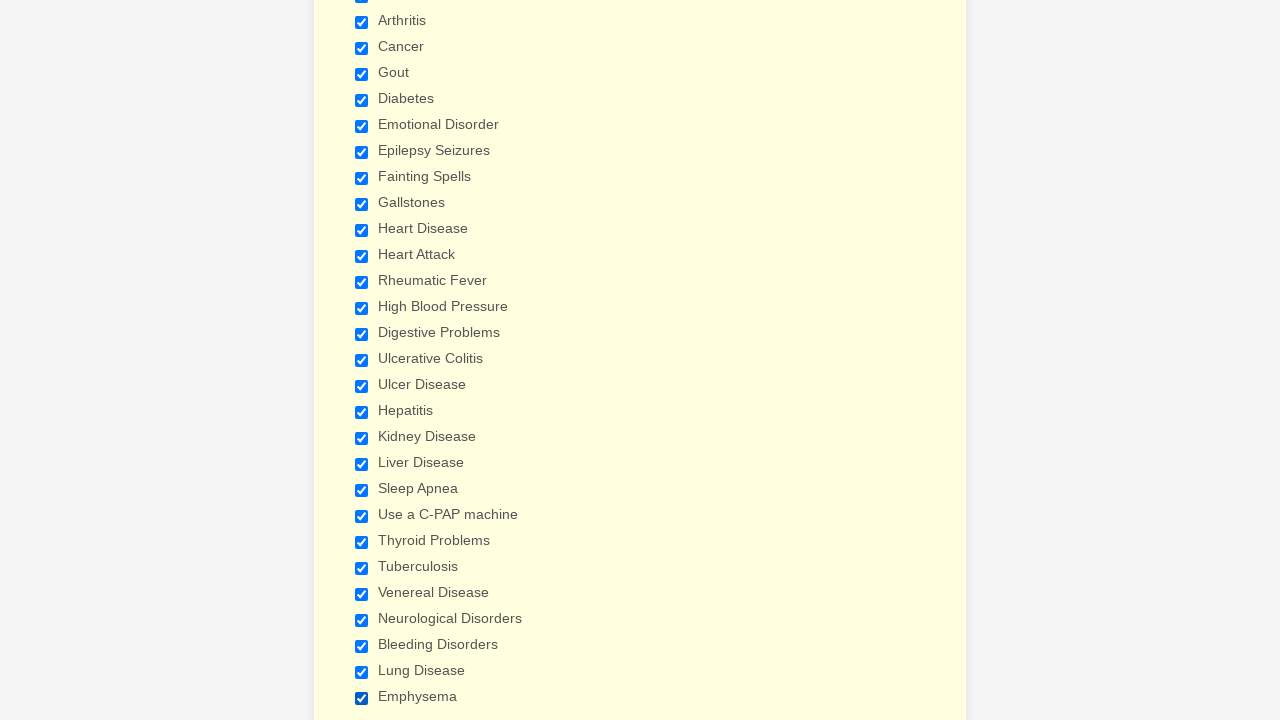

Verified checkbox 8 is selected
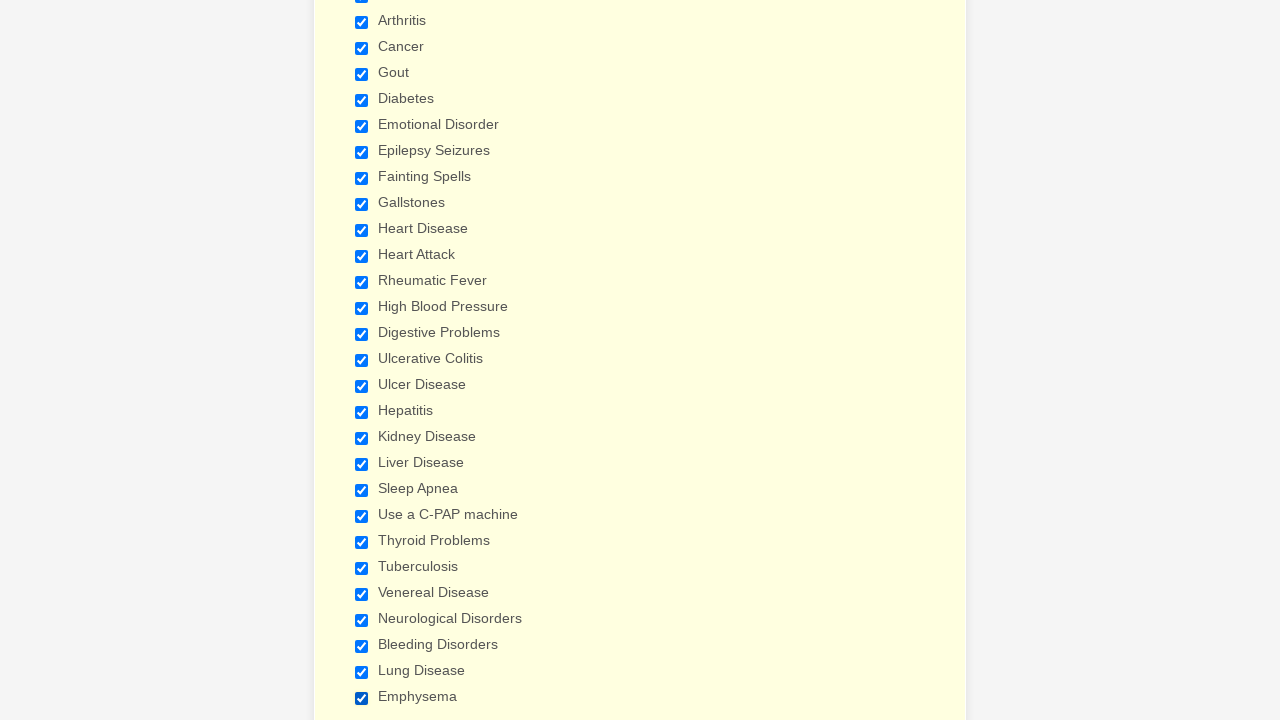

Verified checkbox 9 is selected
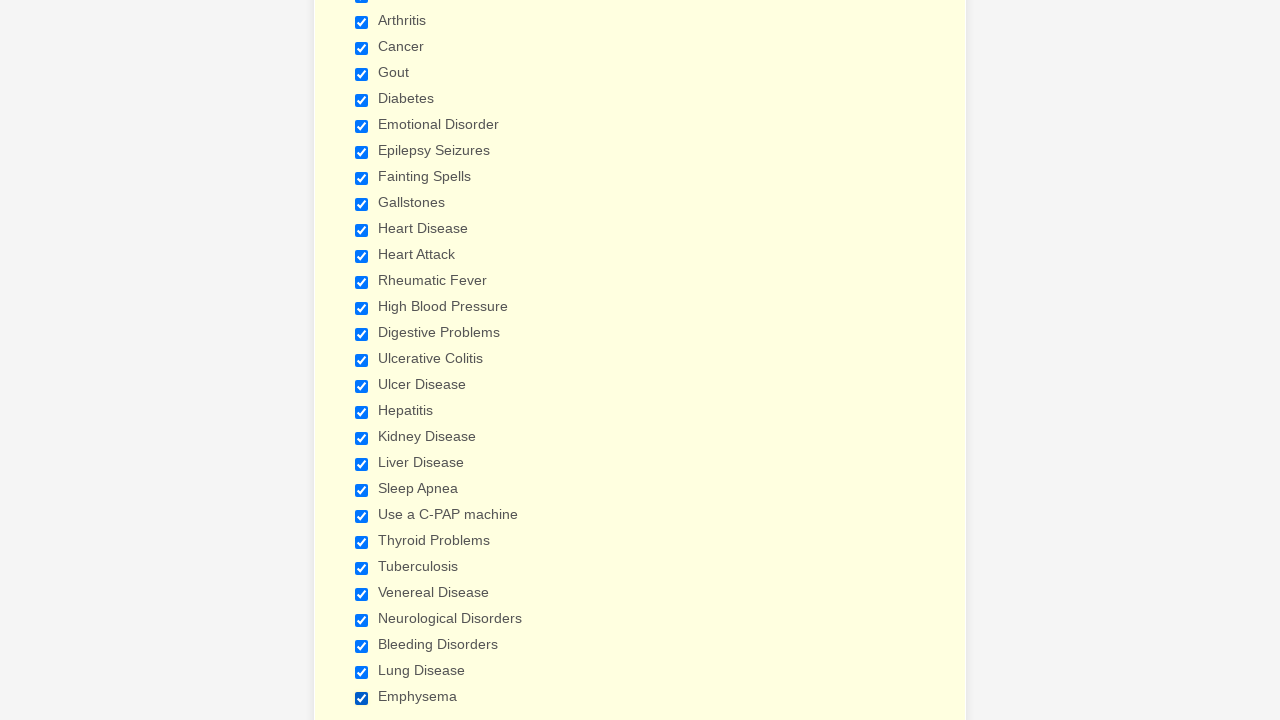

Verified checkbox 10 is selected
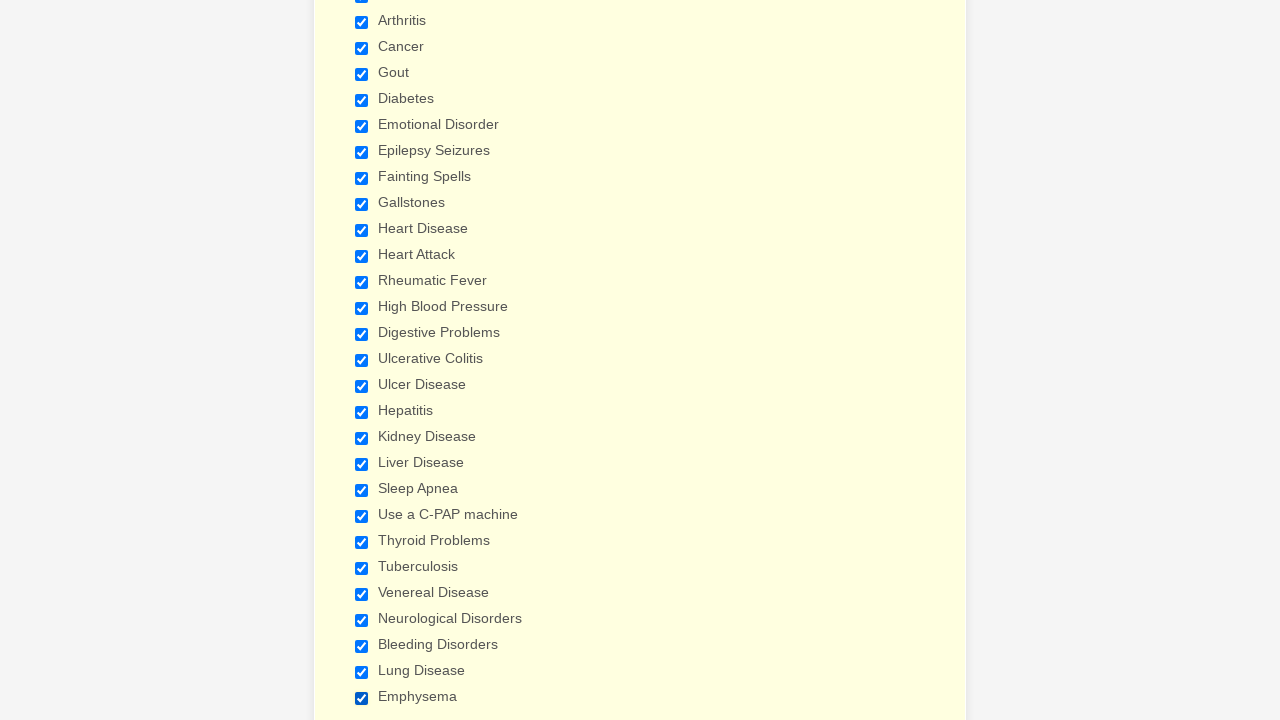

Verified checkbox 11 is selected
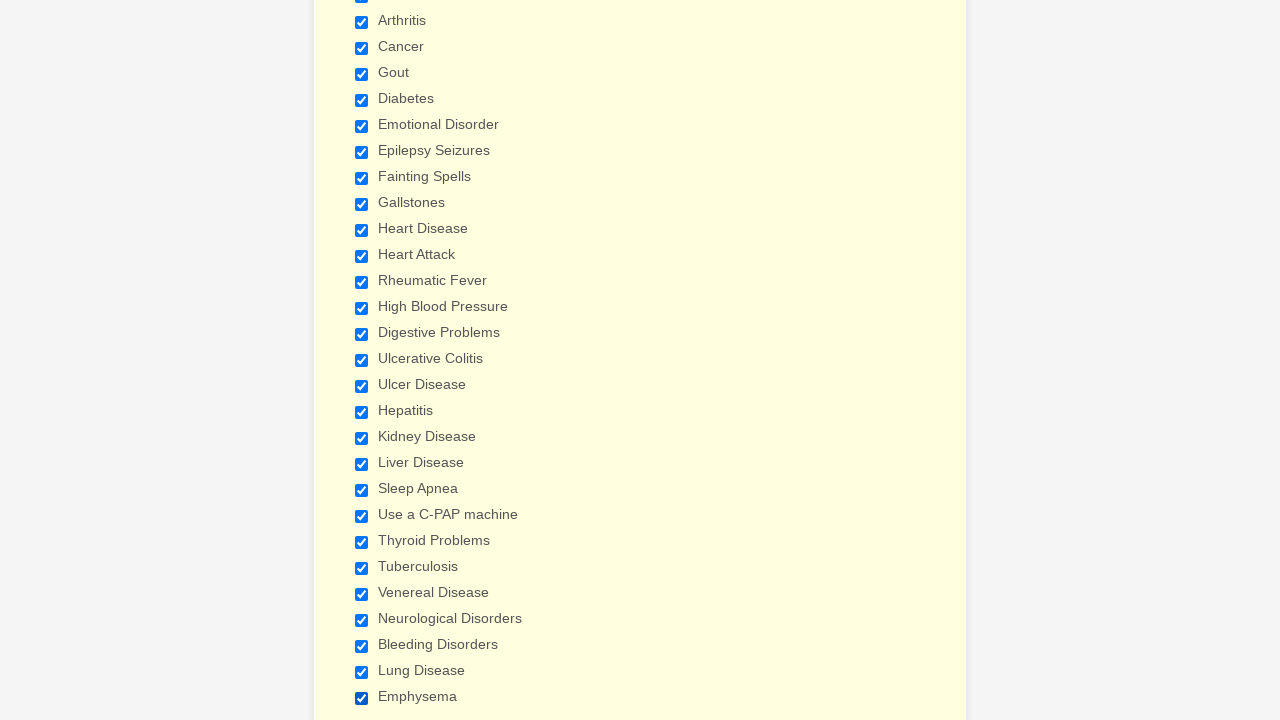

Verified checkbox 12 is selected
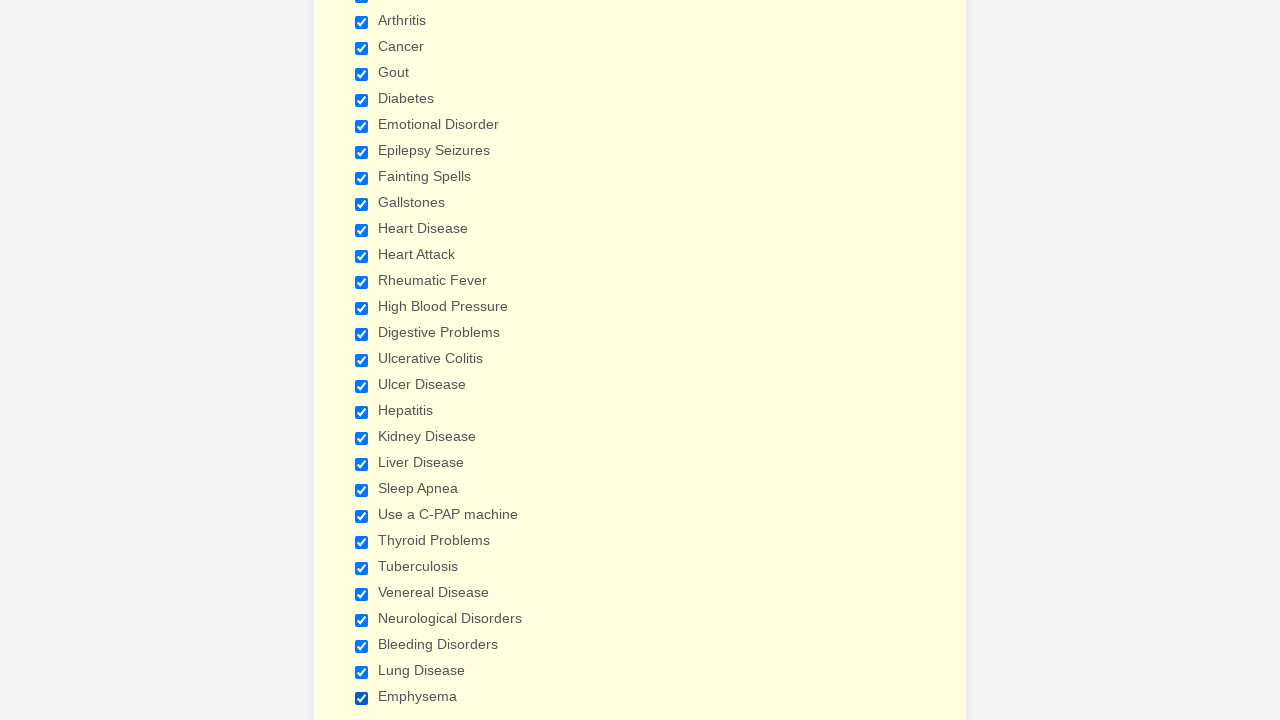

Verified checkbox 13 is selected
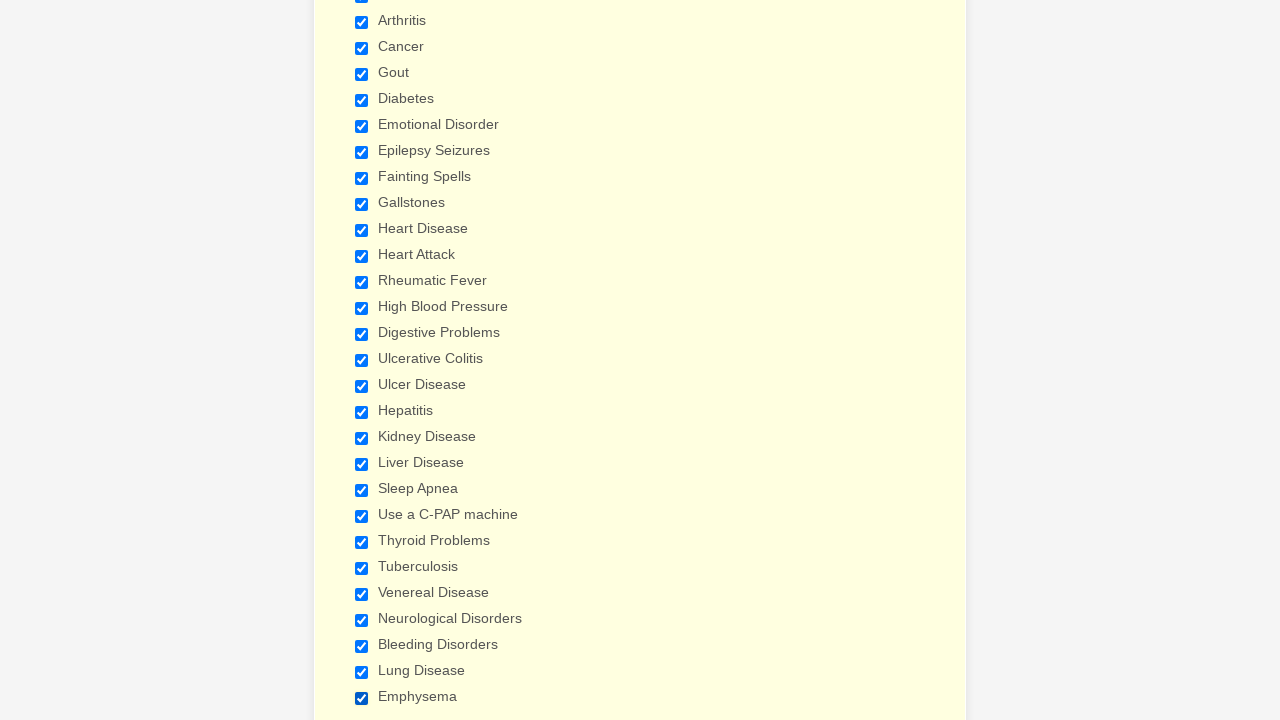

Verified checkbox 14 is selected
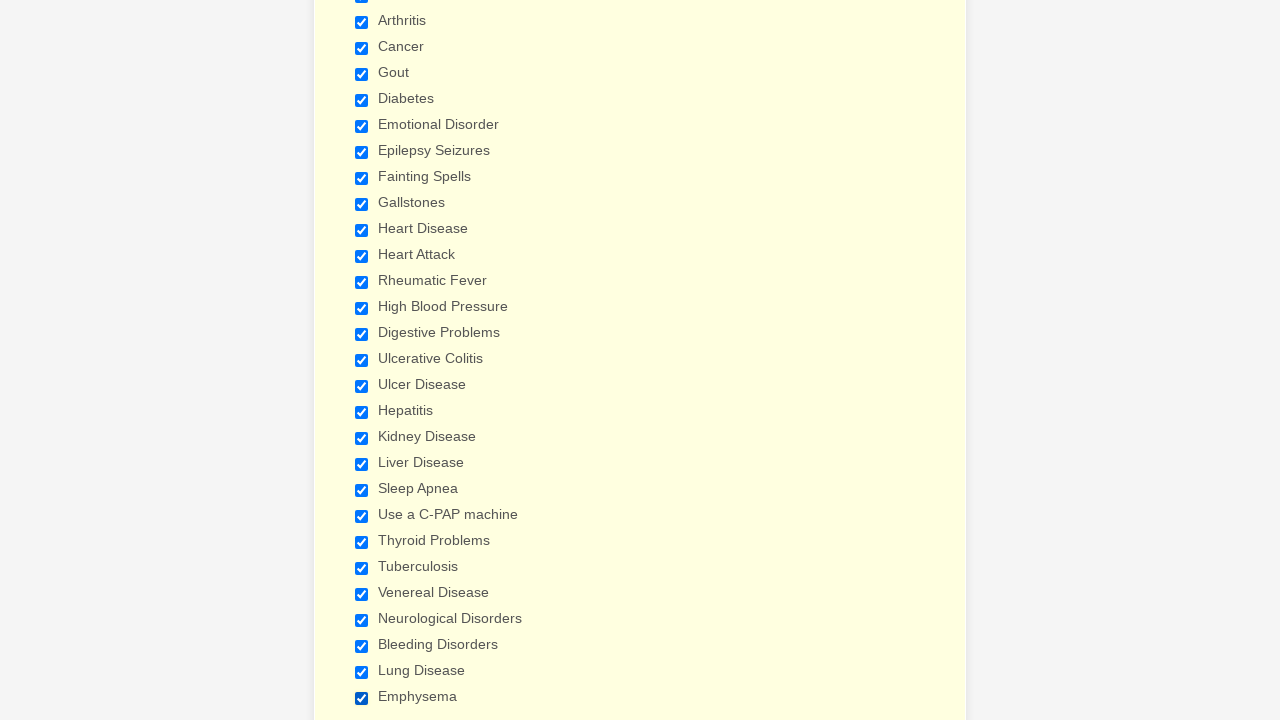

Verified checkbox 15 is selected
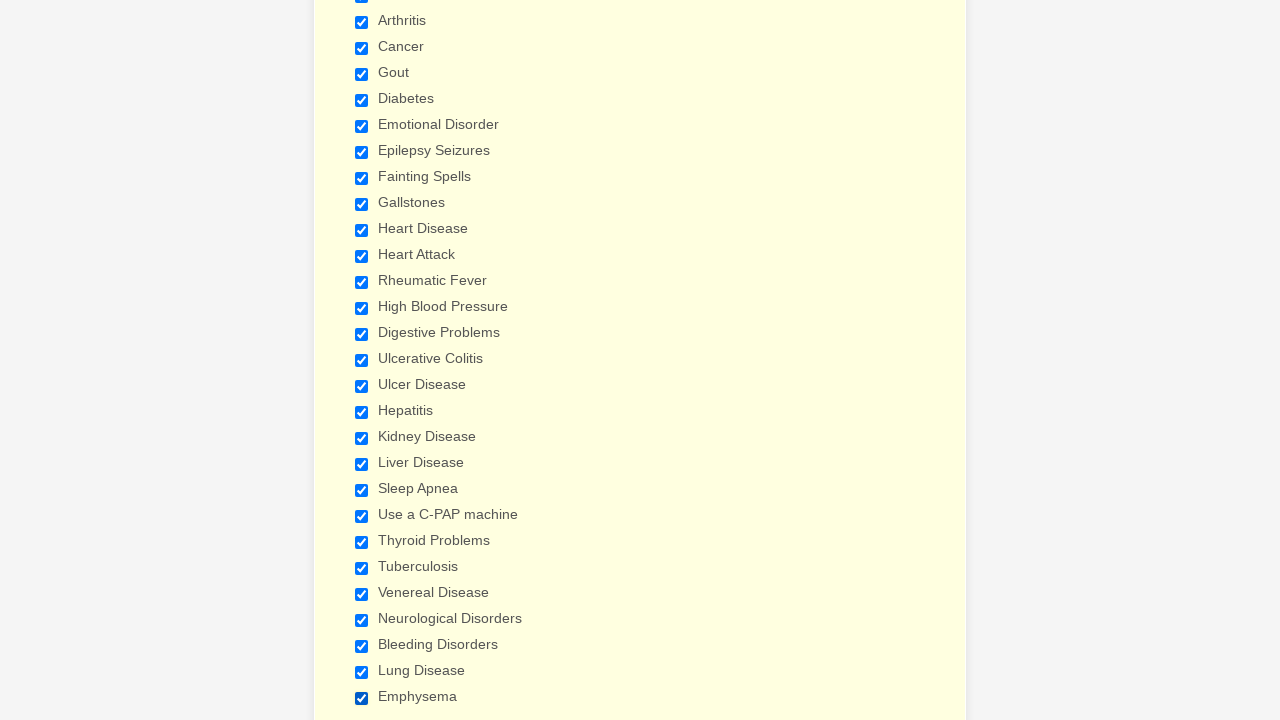

Verified checkbox 16 is selected
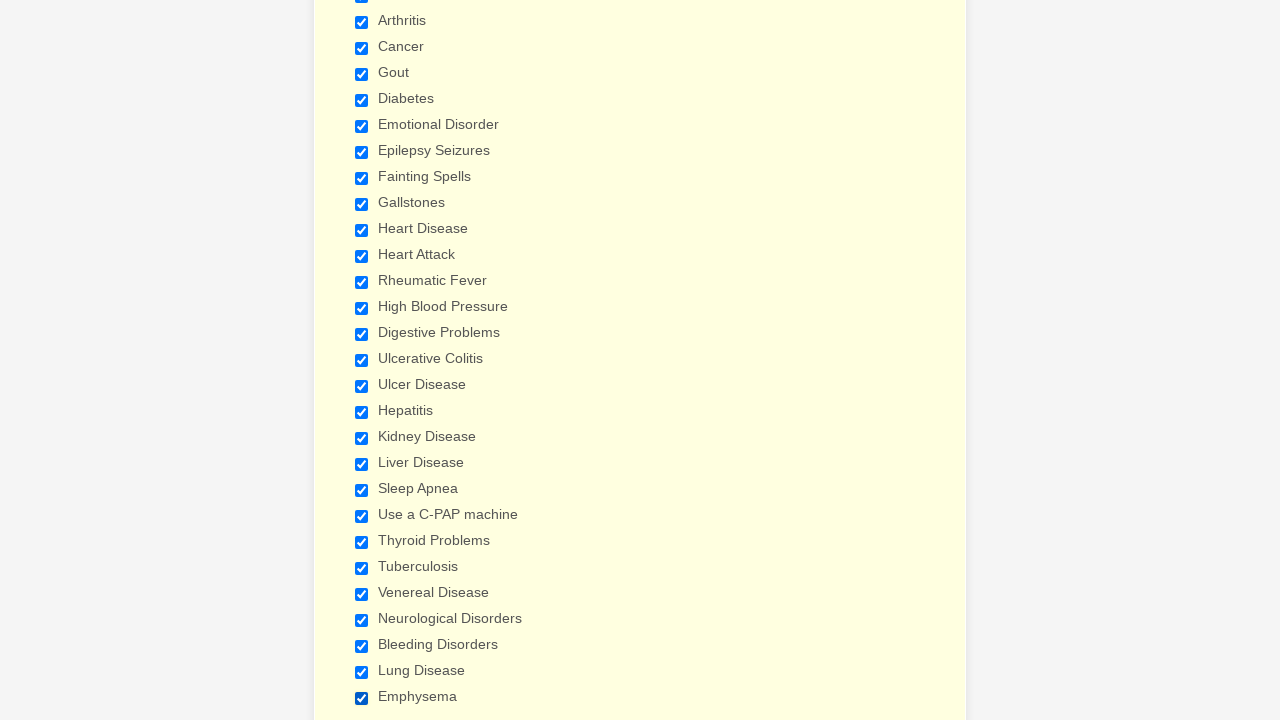

Verified checkbox 17 is selected
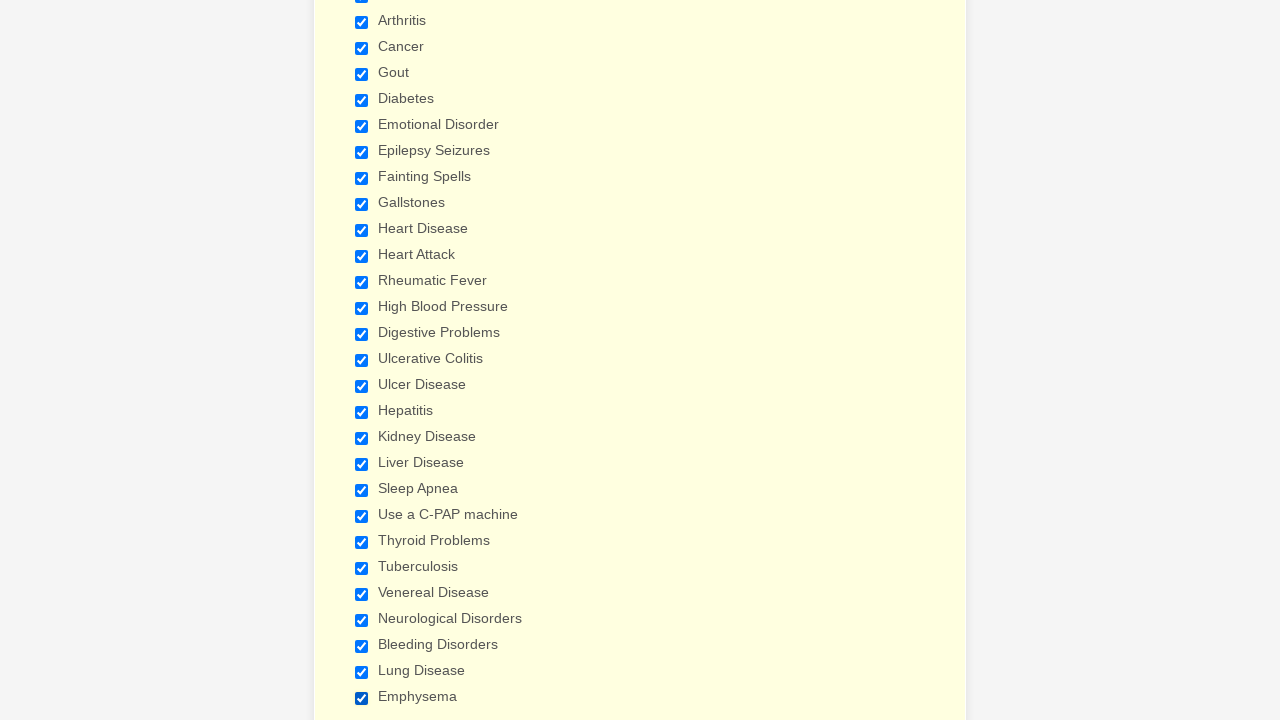

Verified checkbox 18 is selected
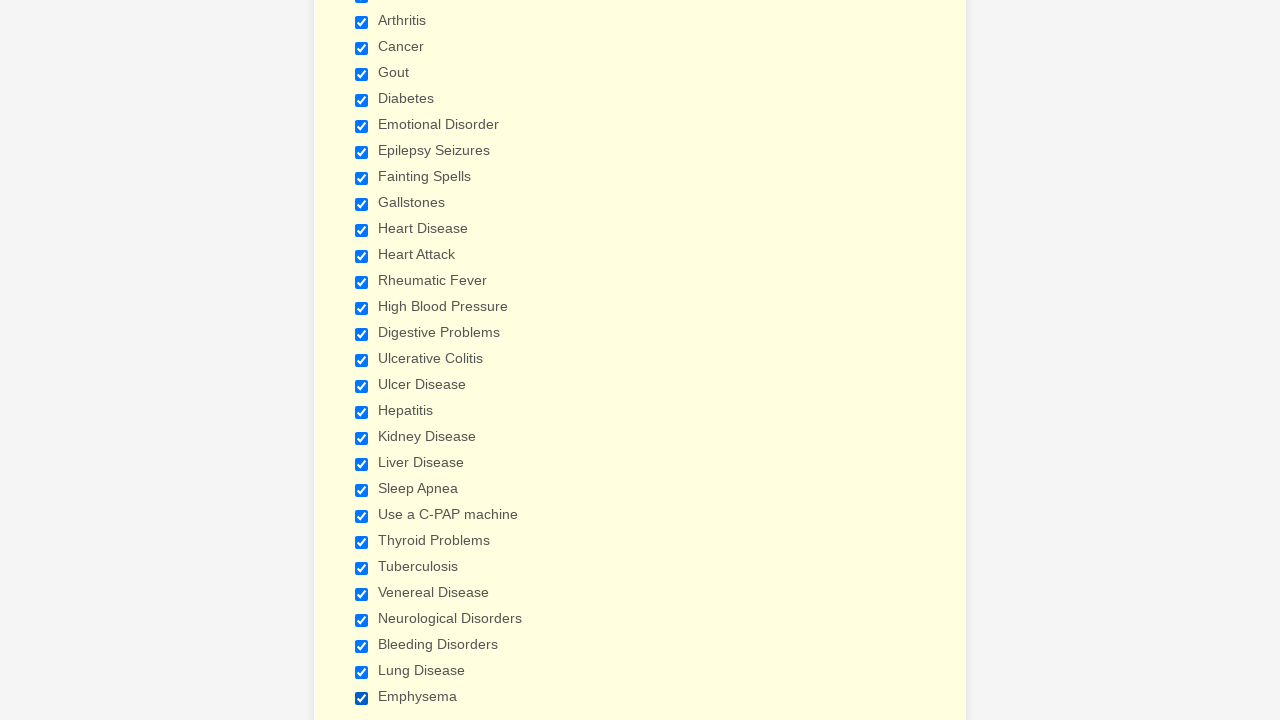

Verified checkbox 19 is selected
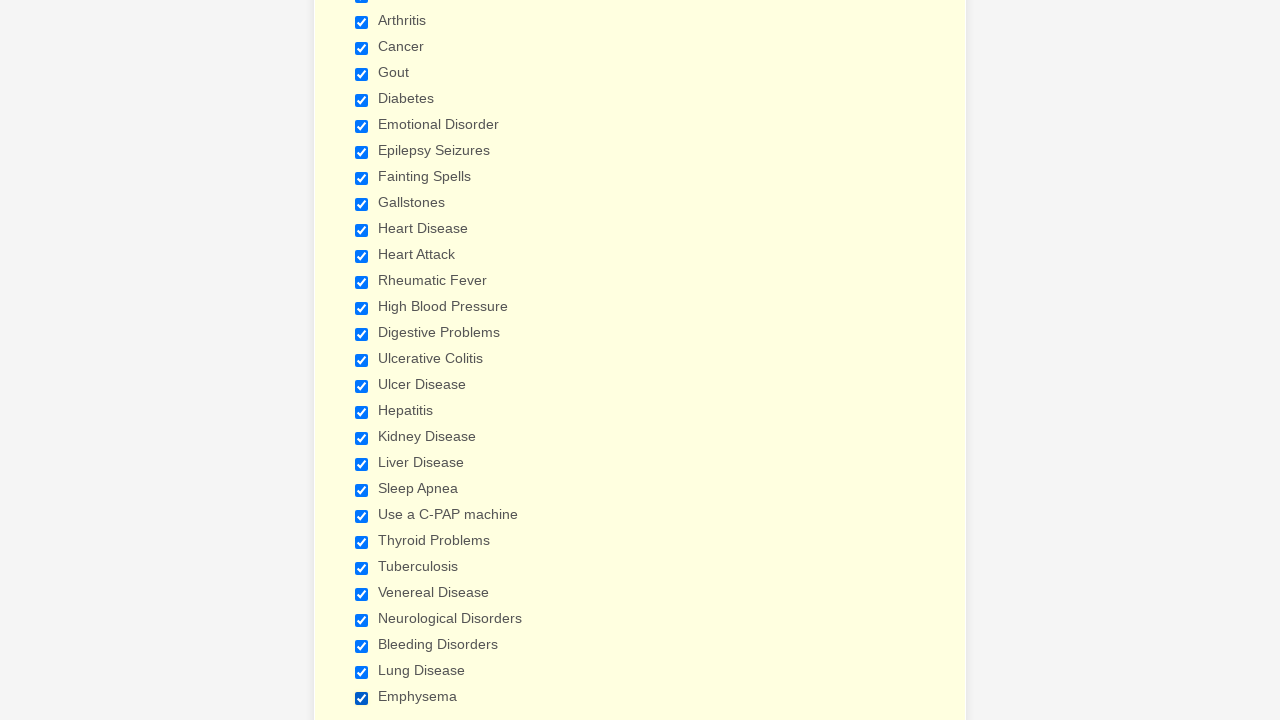

Verified checkbox 20 is selected
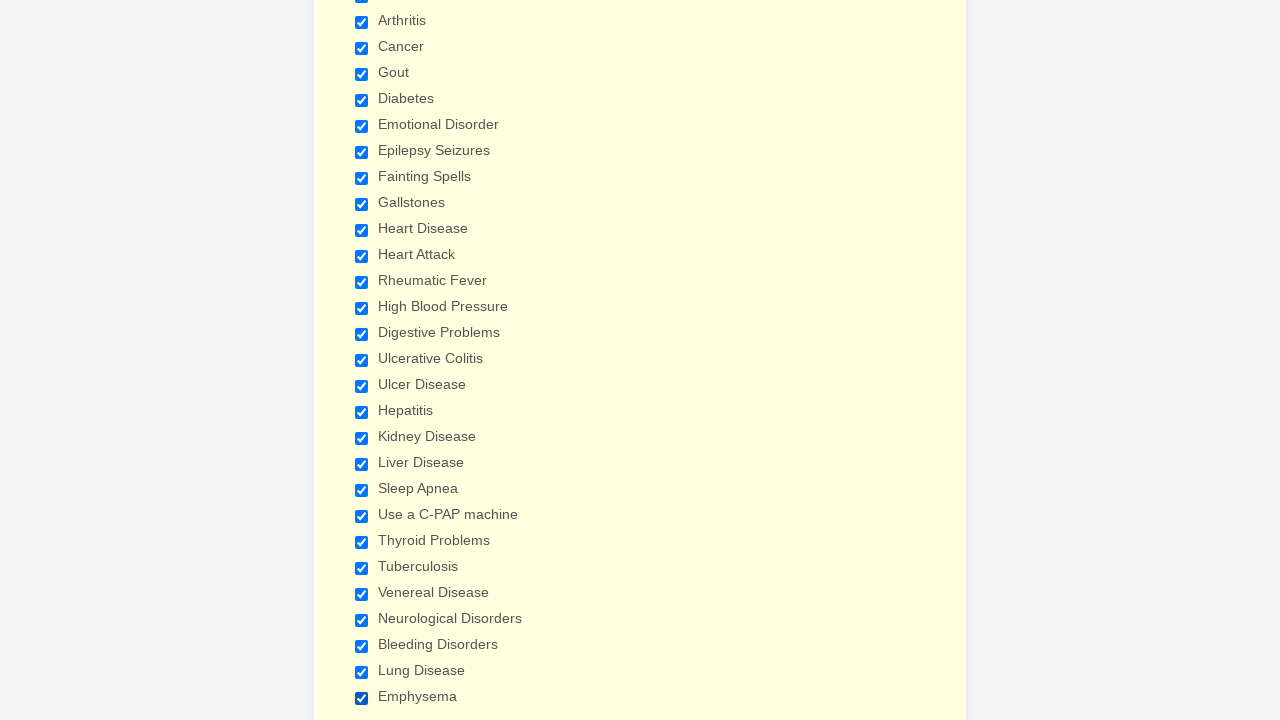

Verified checkbox 21 is selected
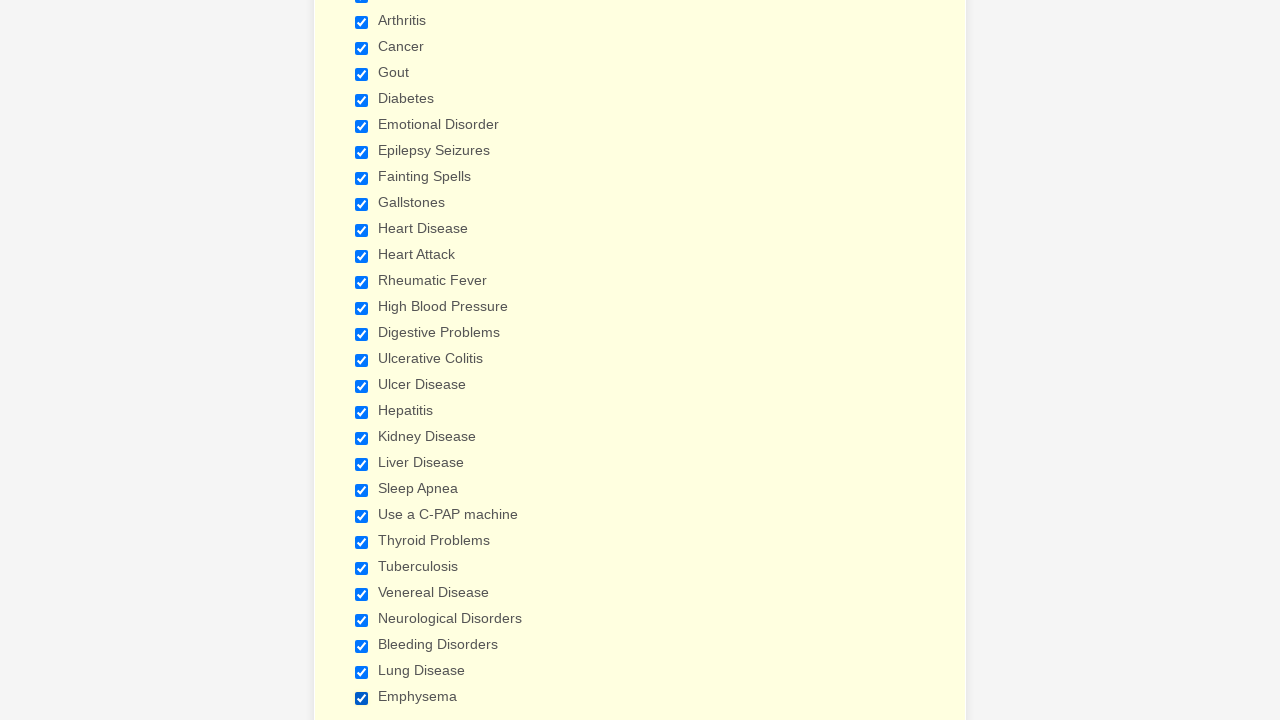

Verified checkbox 22 is selected
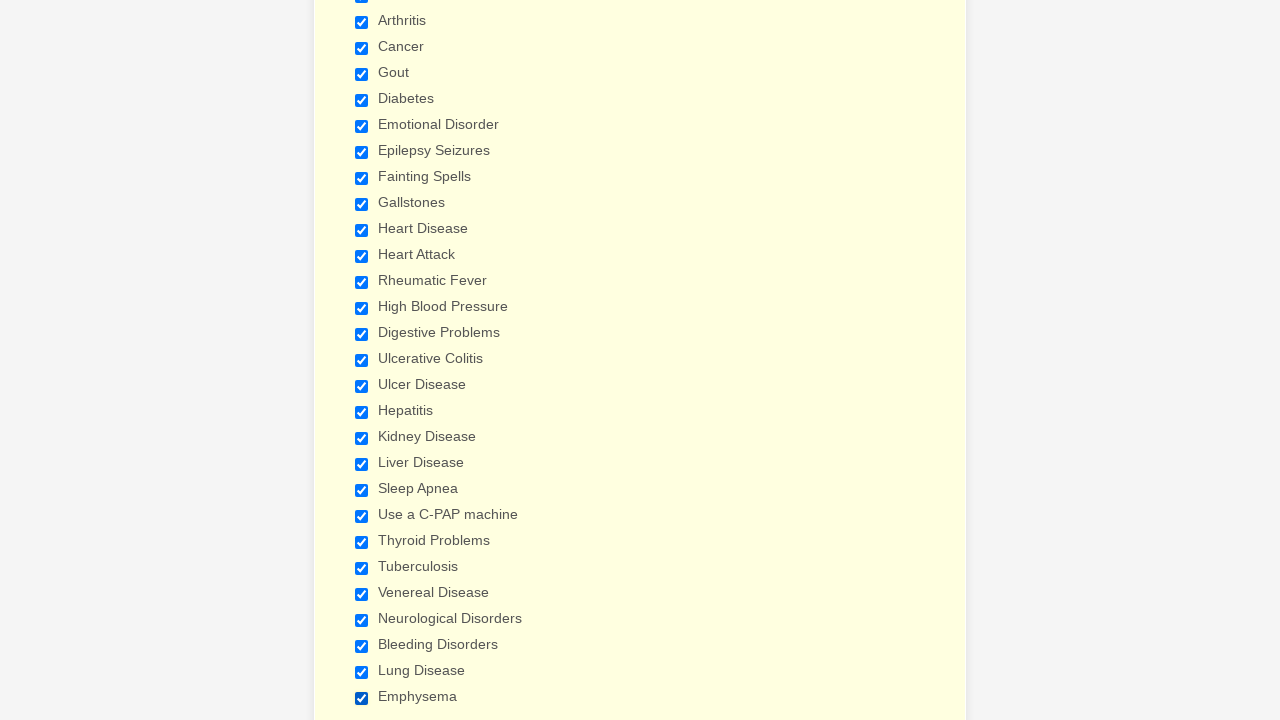

Verified checkbox 23 is selected
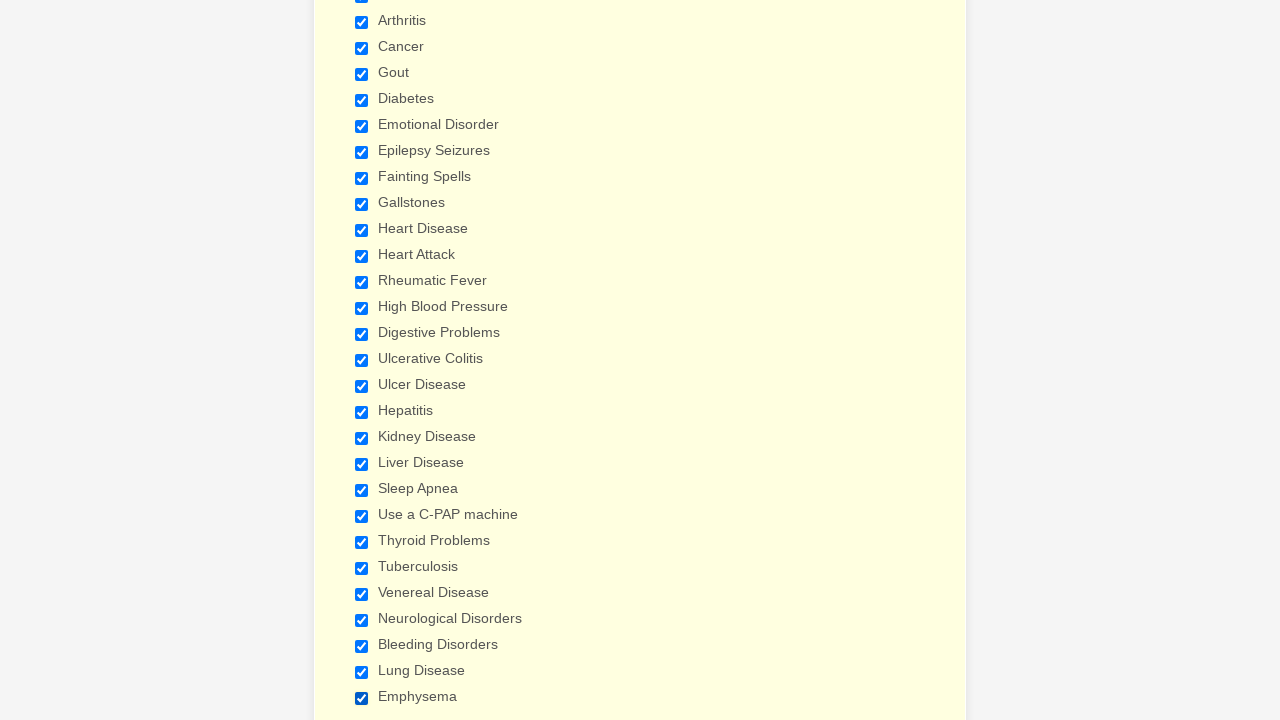

Verified checkbox 24 is selected
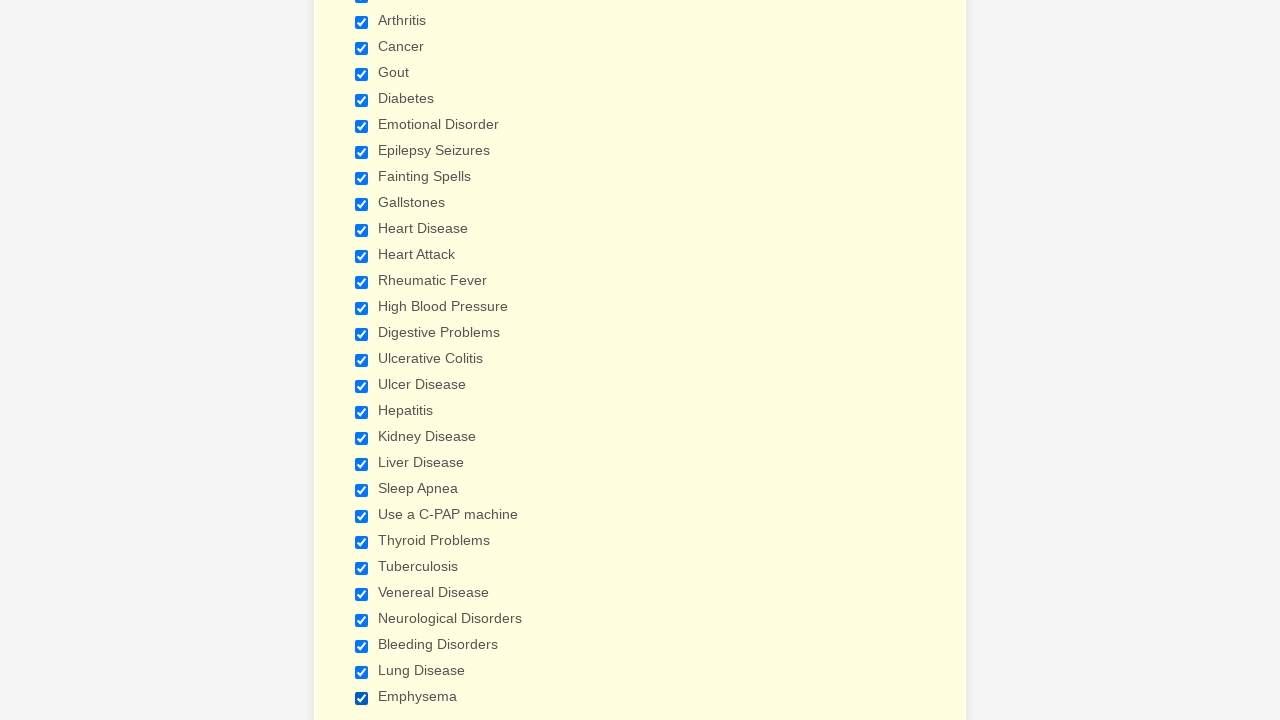

Verified checkbox 25 is selected
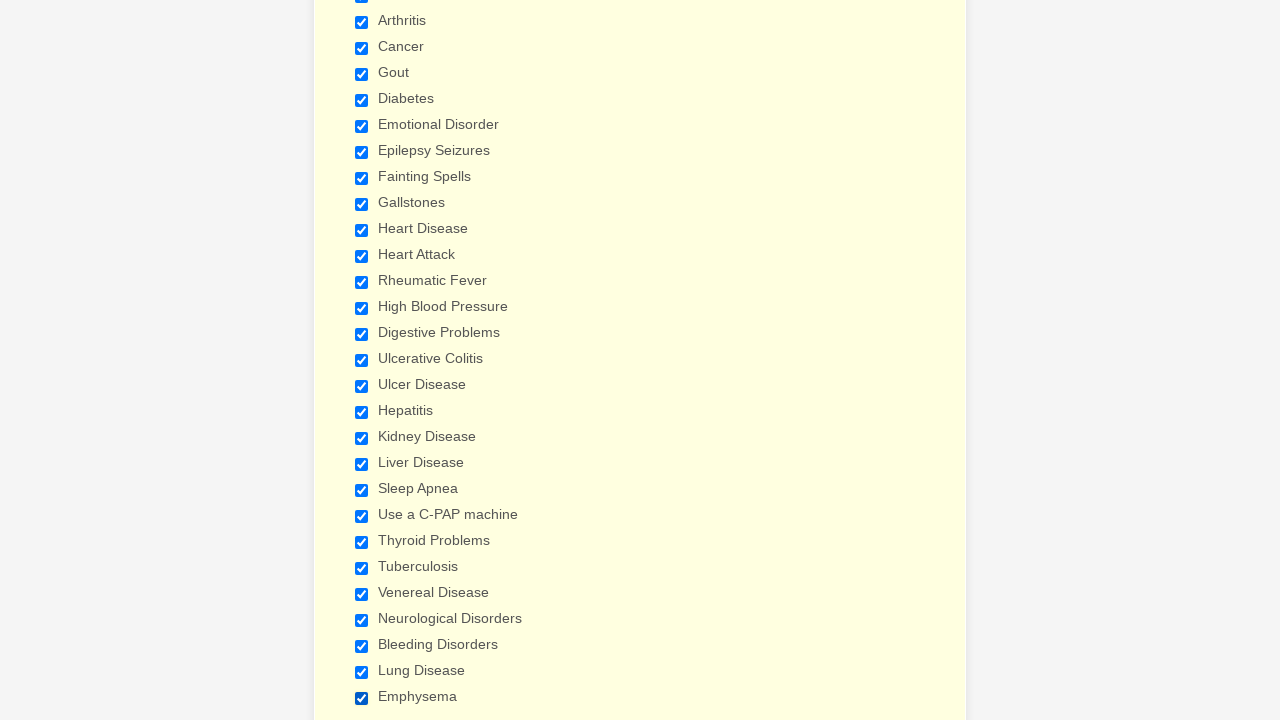

Verified checkbox 26 is selected
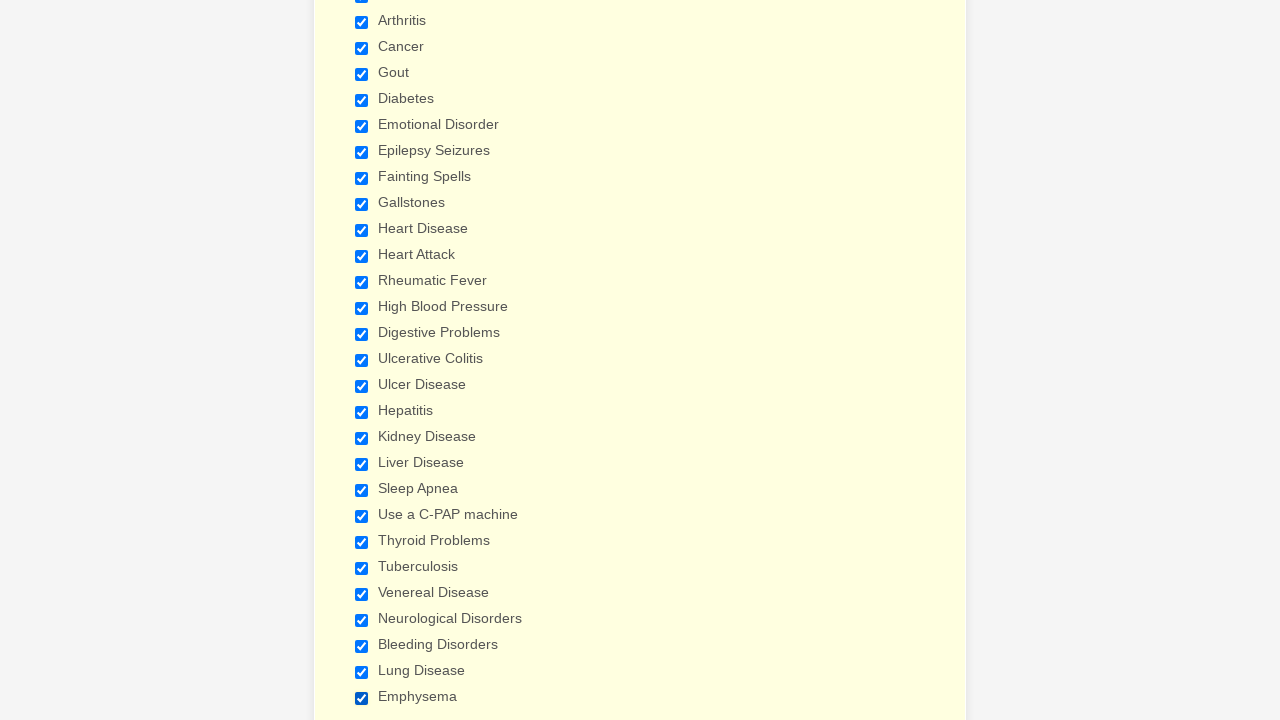

Verified checkbox 27 is selected
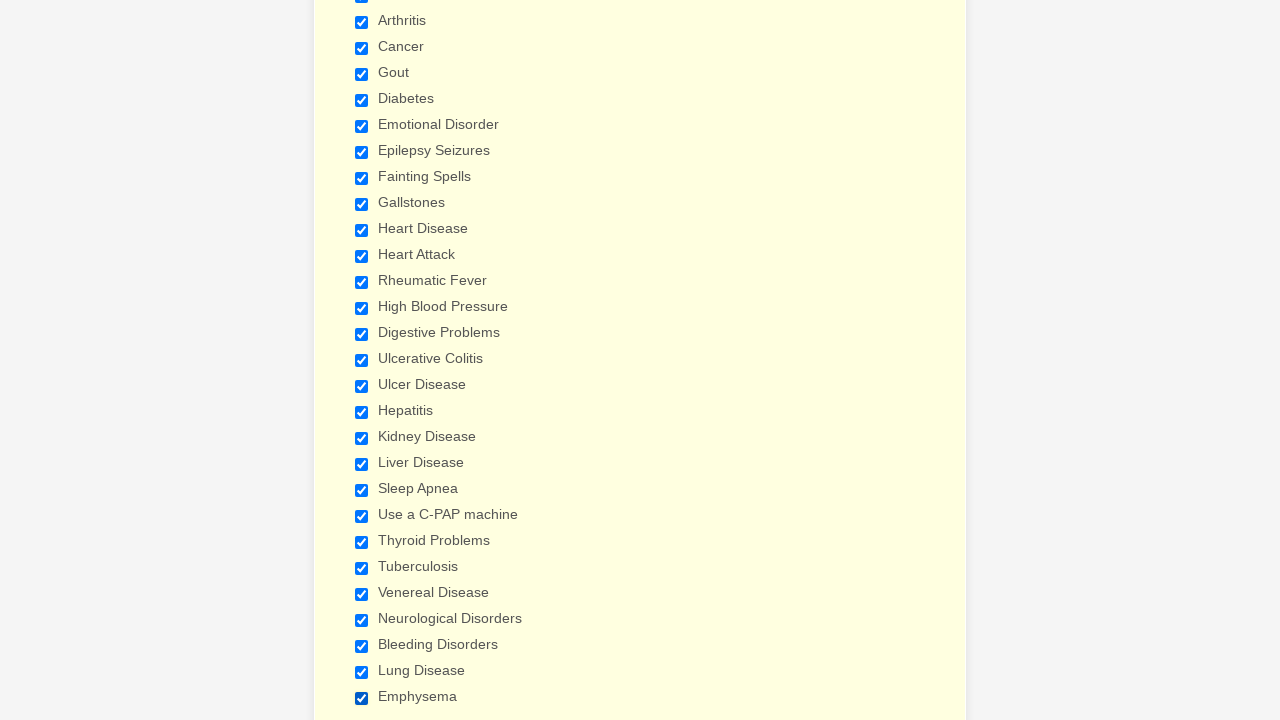

Verified checkbox 28 is selected
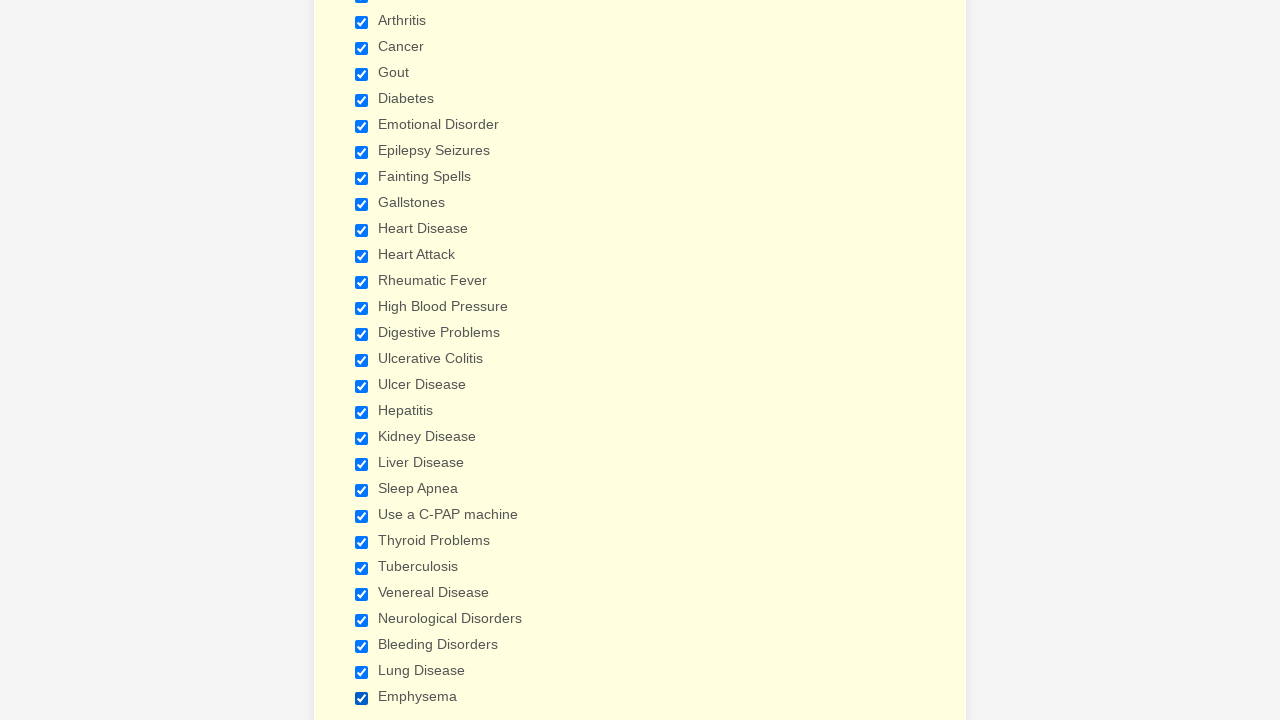

Verified checkbox 29 is selected
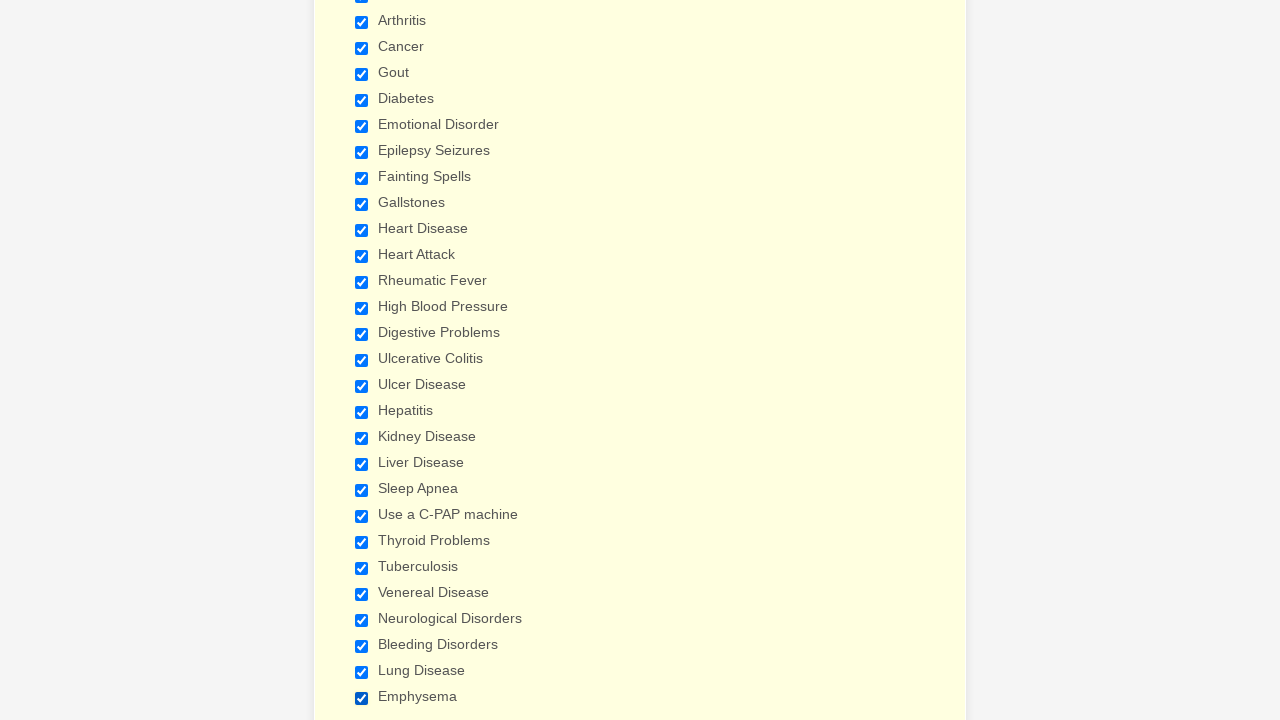

Clicked checkbox 1 to deselect it at (362, 360) on input[type='checkbox'] >> nth=0
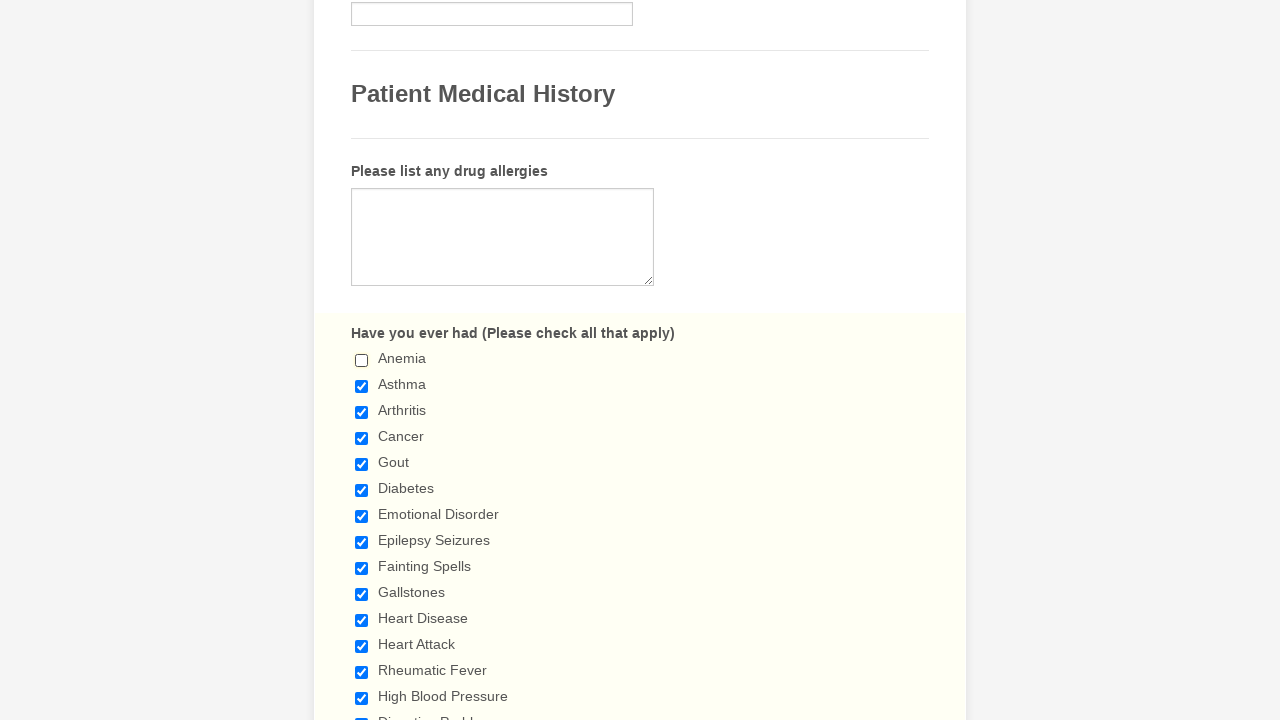

Waited 100ms after deselecting checkbox 1
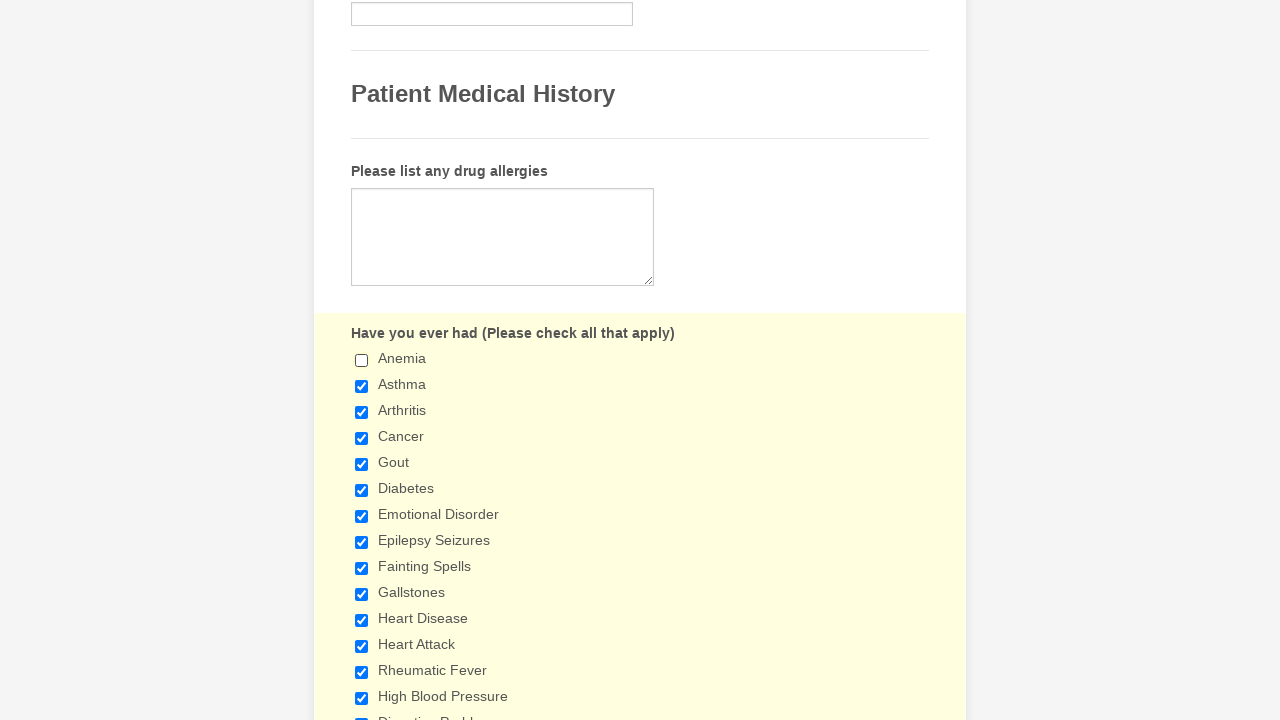

Clicked checkbox 2 to deselect it at (362, 386) on input[type='checkbox'] >> nth=1
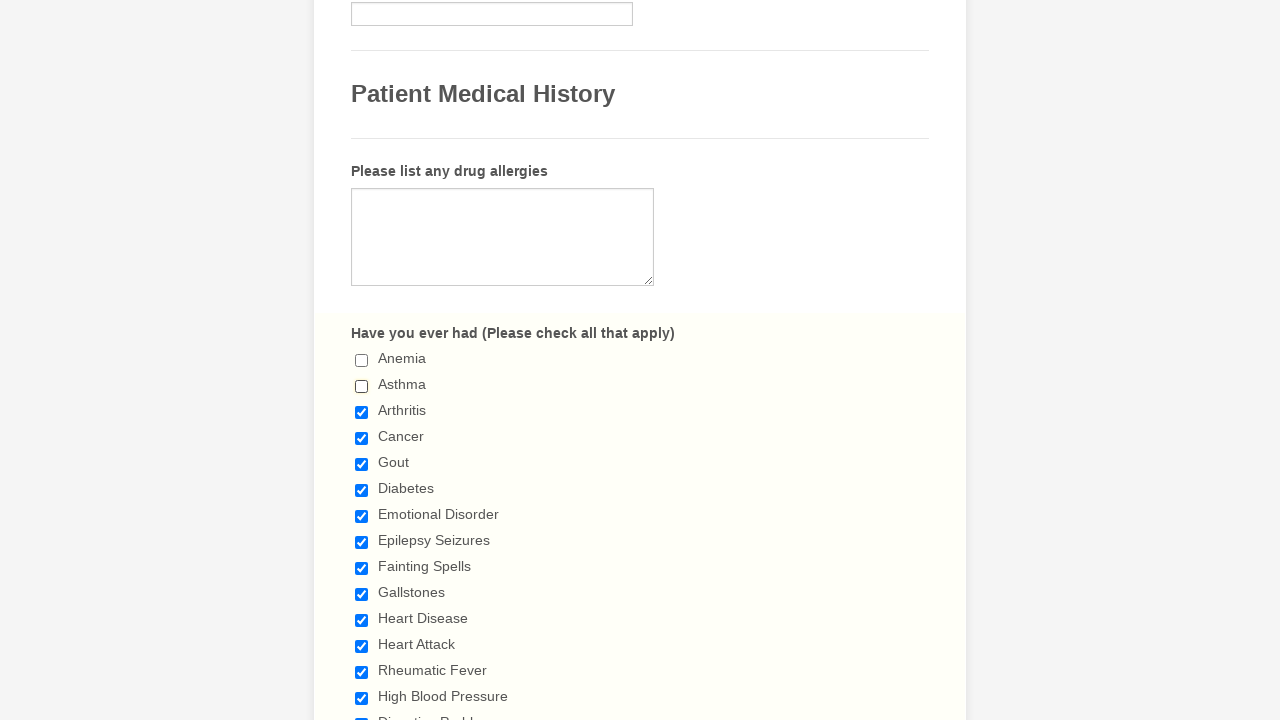

Waited 100ms after deselecting checkbox 2
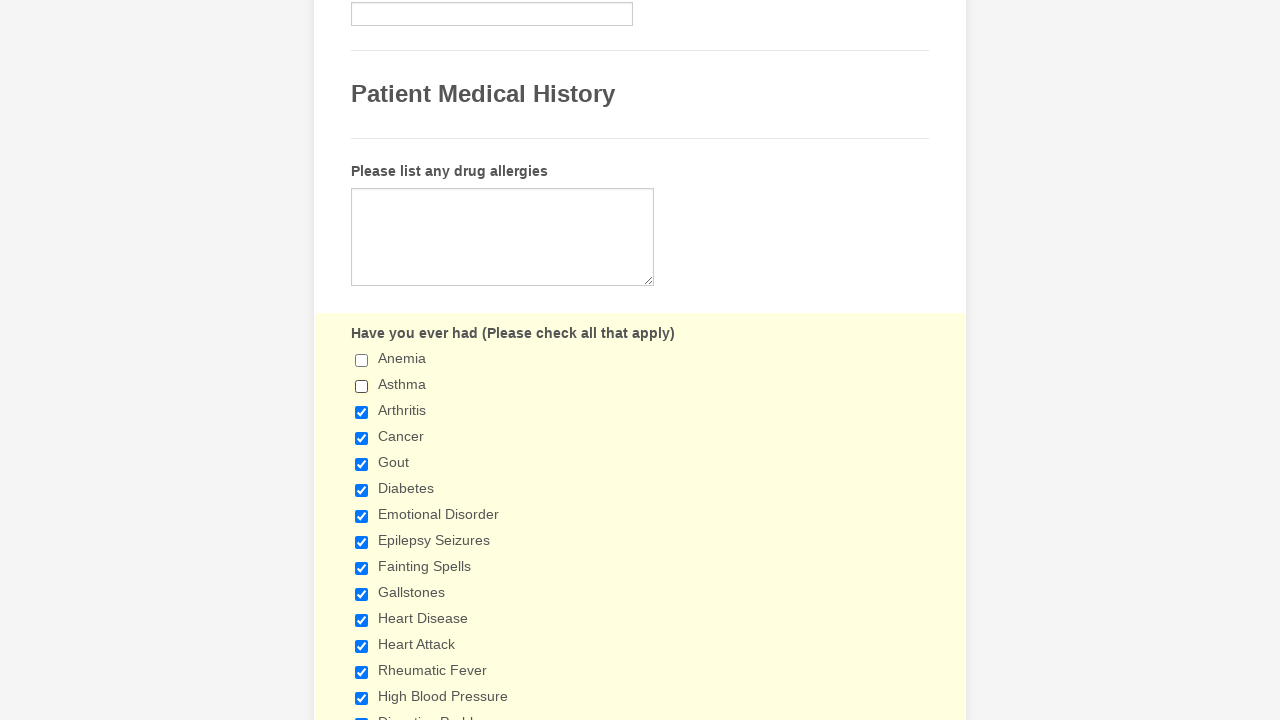

Clicked checkbox 3 to deselect it at (362, 412) on input[type='checkbox'] >> nth=2
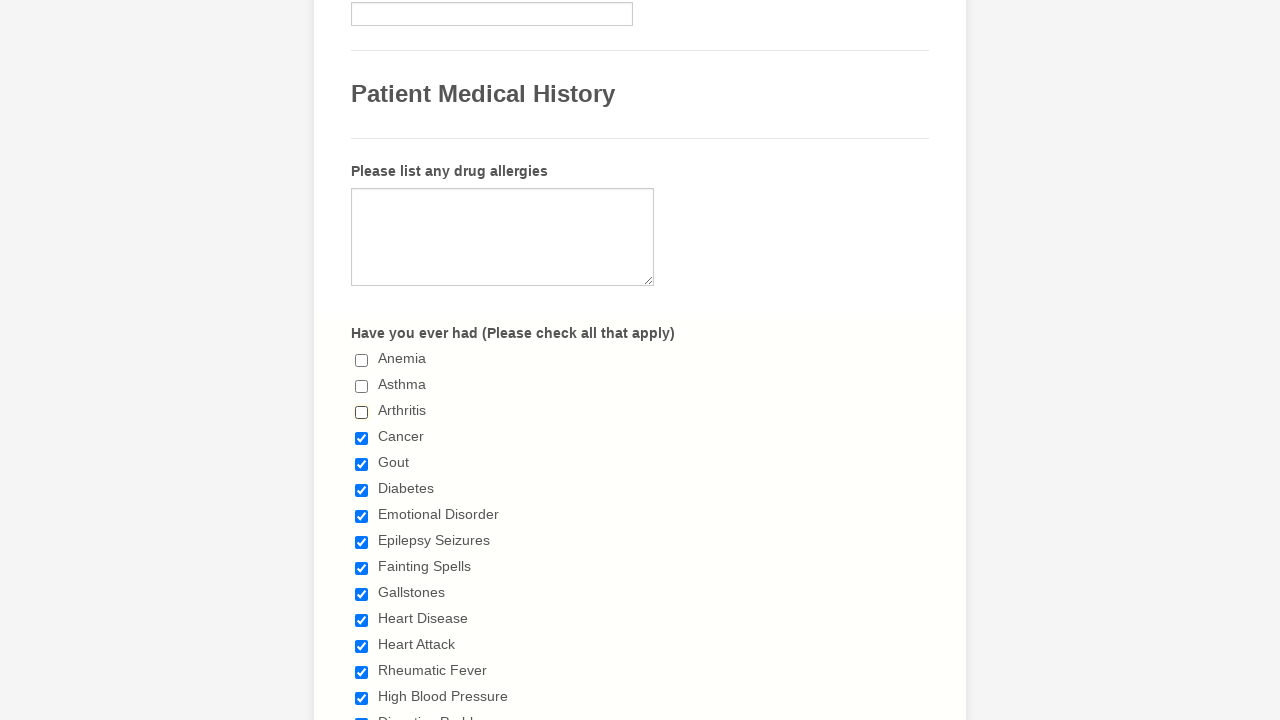

Waited 100ms after deselecting checkbox 3
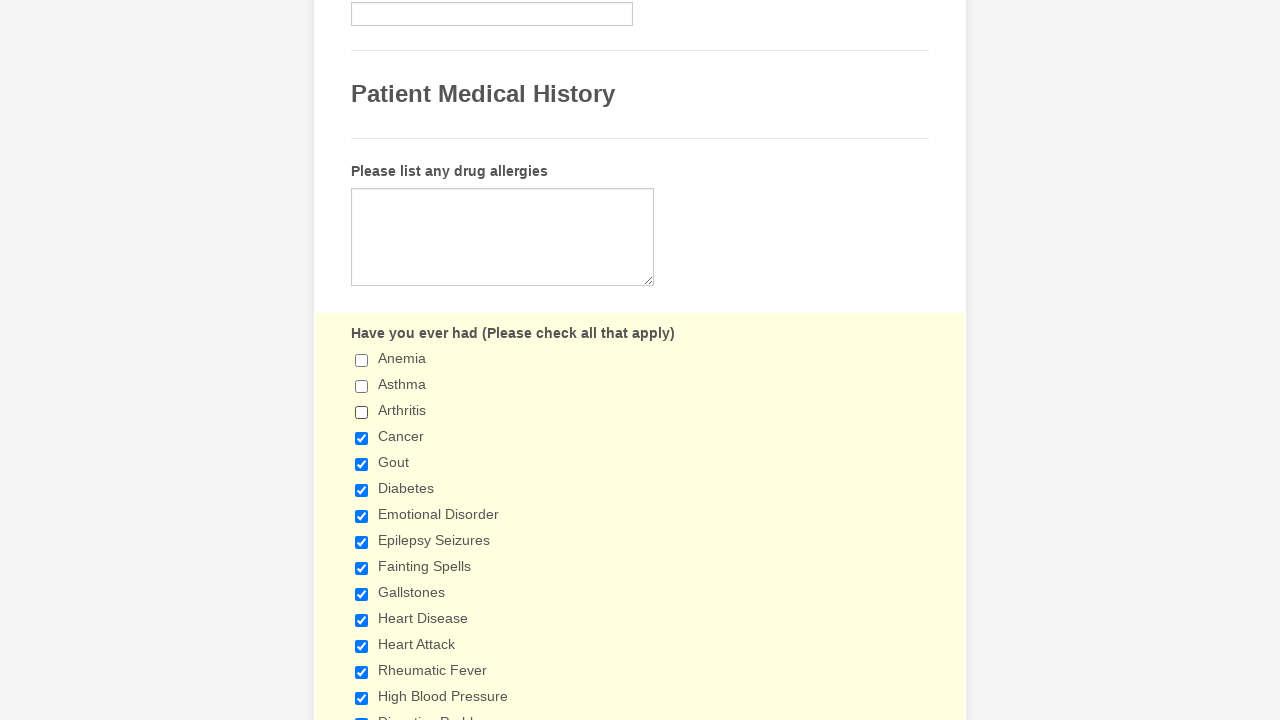

Clicked checkbox 4 to deselect it at (362, 438) on input[type='checkbox'] >> nth=3
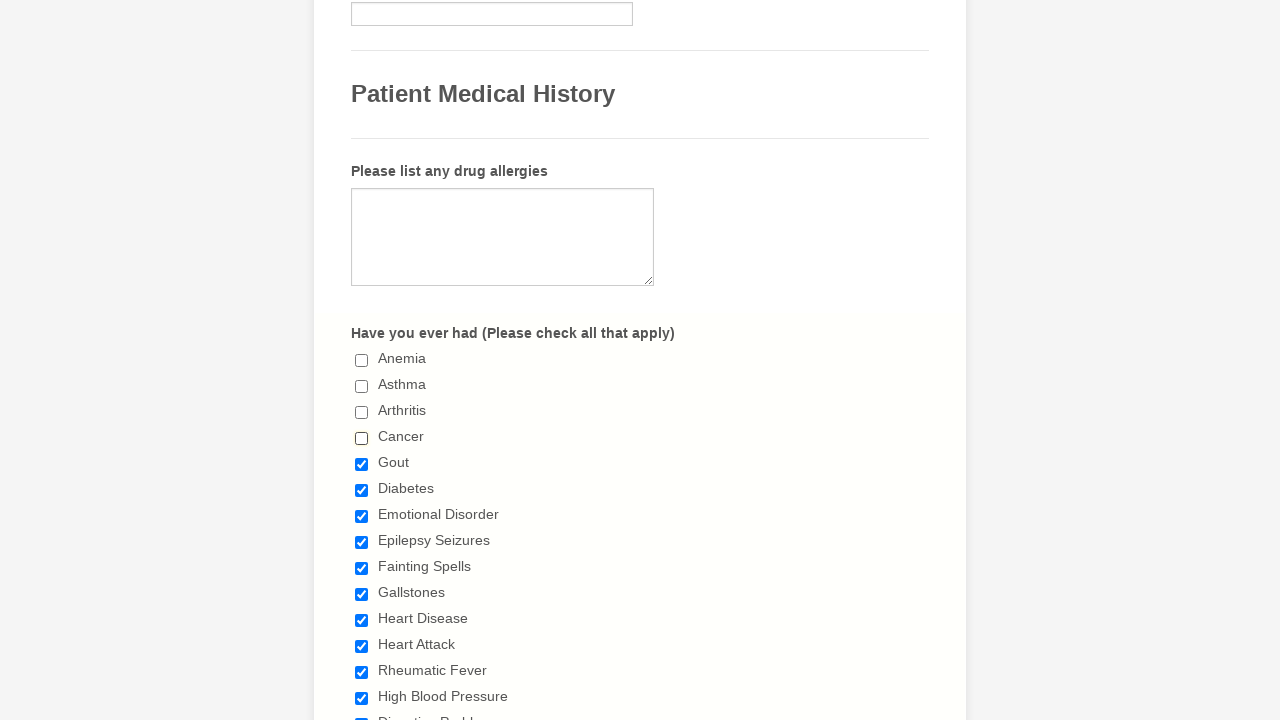

Waited 100ms after deselecting checkbox 4
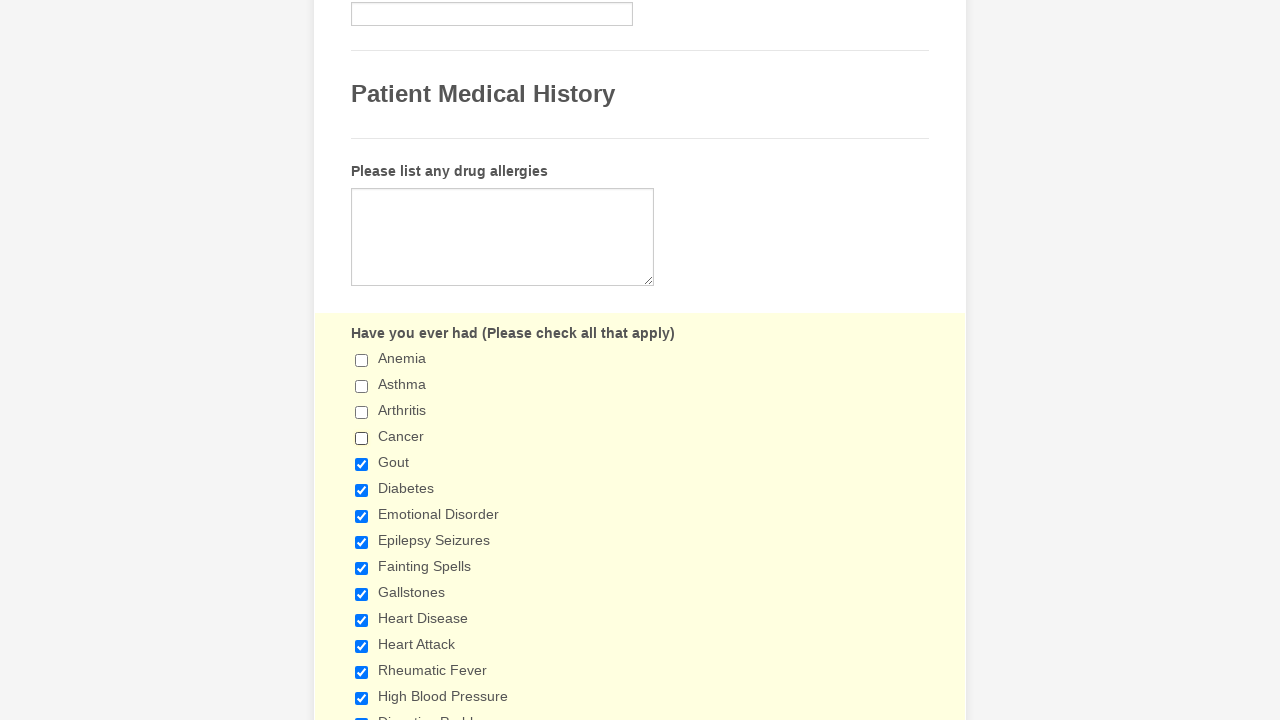

Clicked checkbox 5 to deselect it at (362, 464) on input[type='checkbox'] >> nth=4
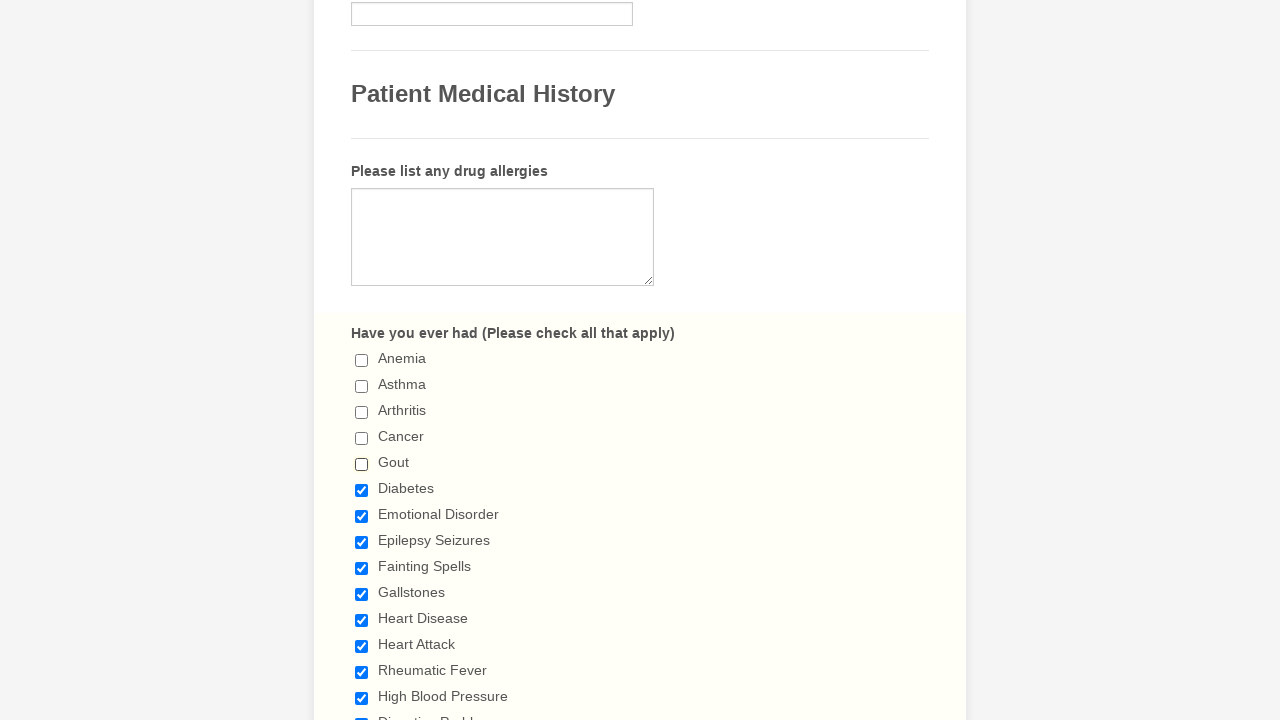

Waited 100ms after deselecting checkbox 5
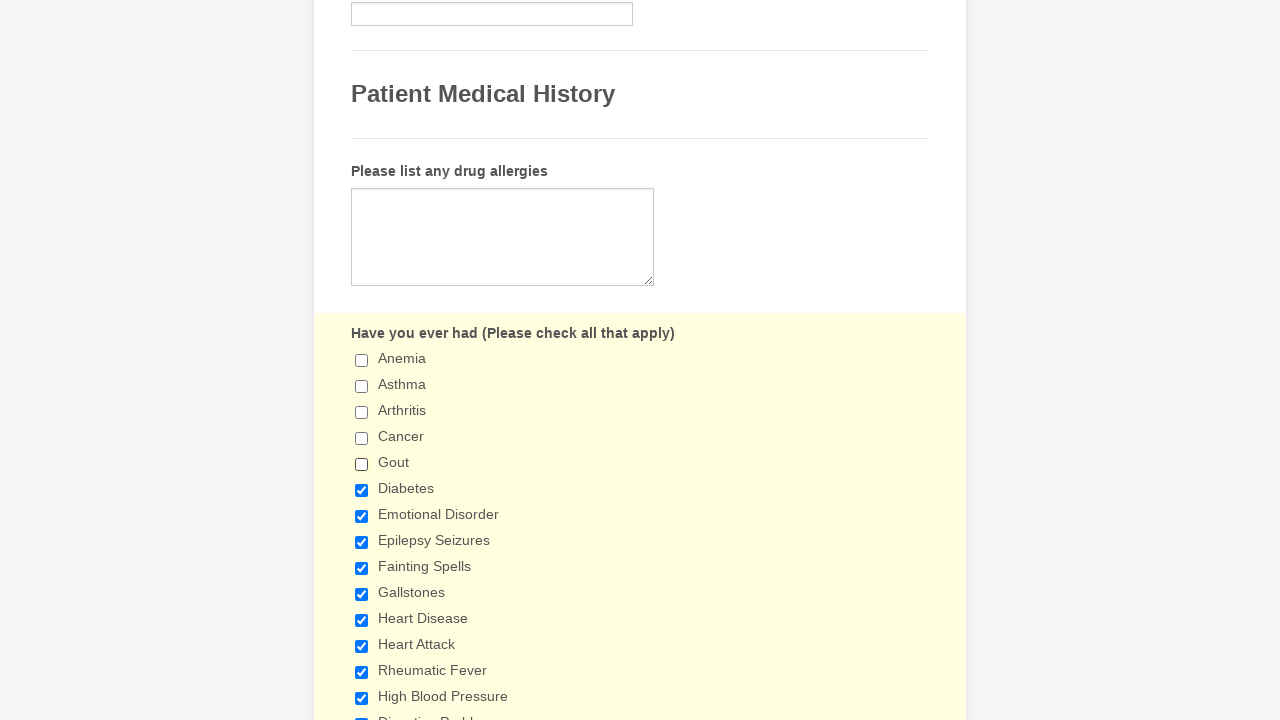

Clicked checkbox 6 to deselect it at (362, 490) on input[type='checkbox'] >> nth=5
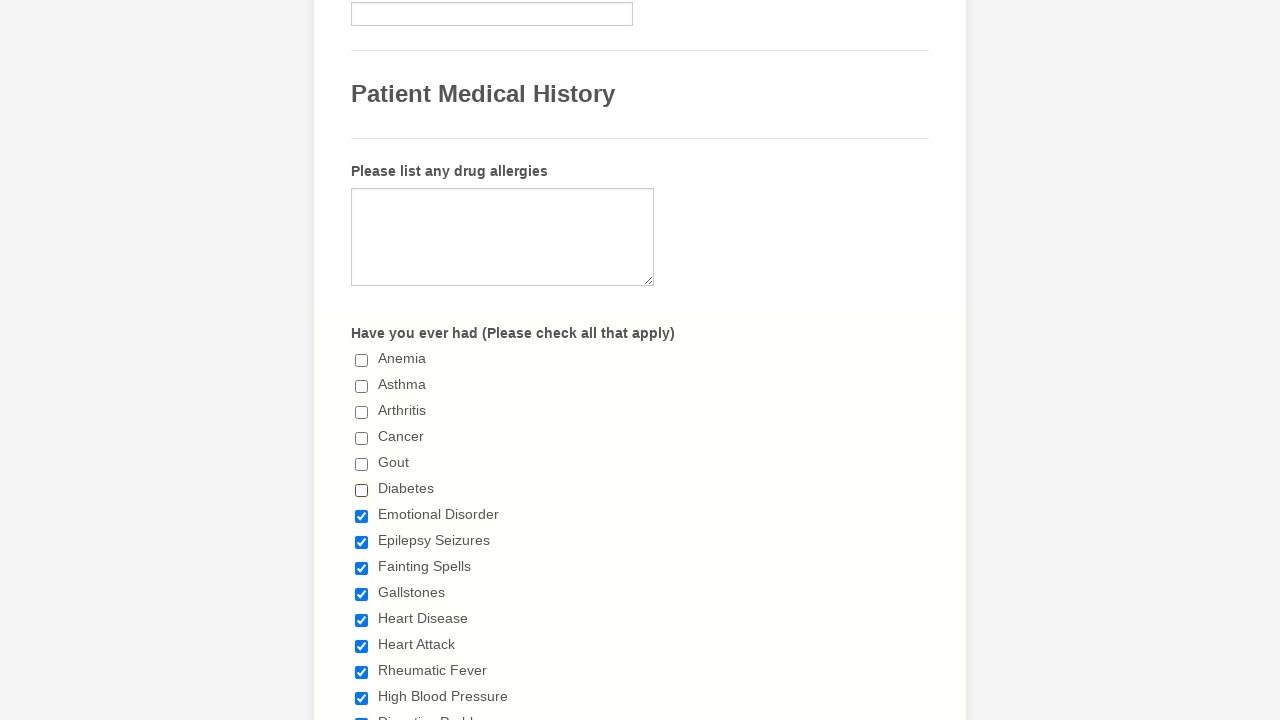

Waited 100ms after deselecting checkbox 6
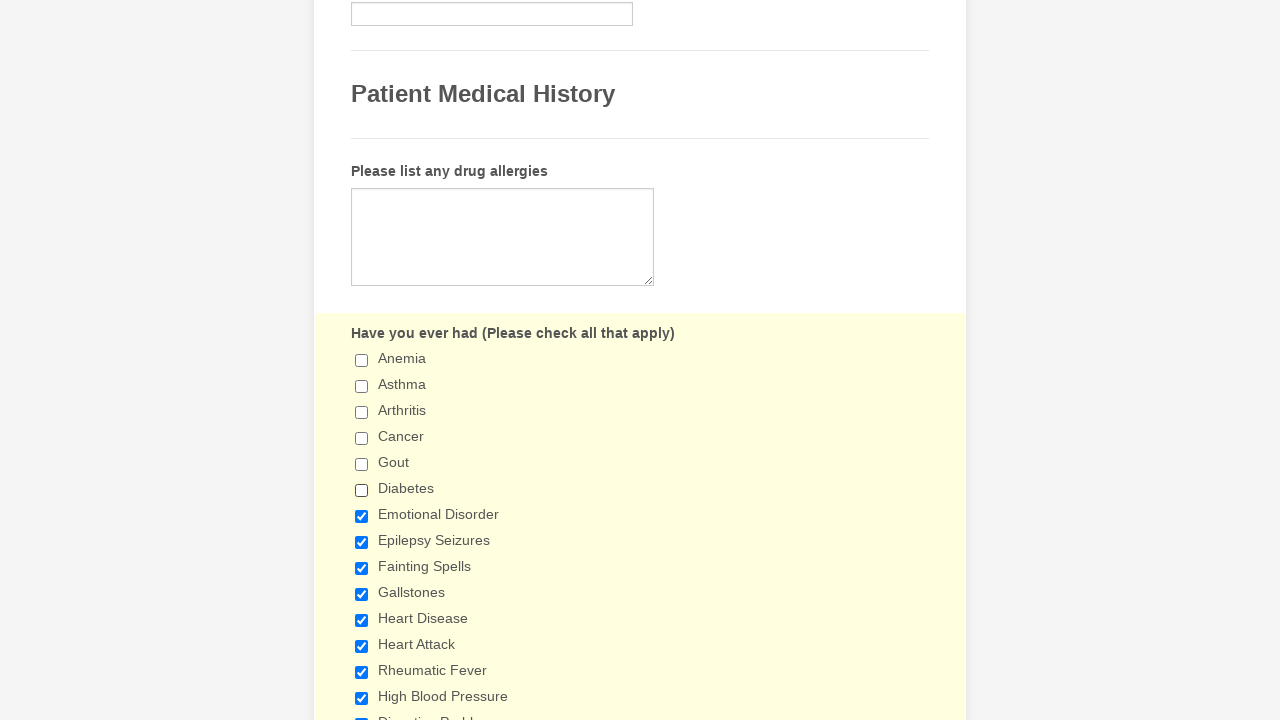

Clicked checkbox 7 to deselect it at (362, 516) on input[type='checkbox'] >> nth=6
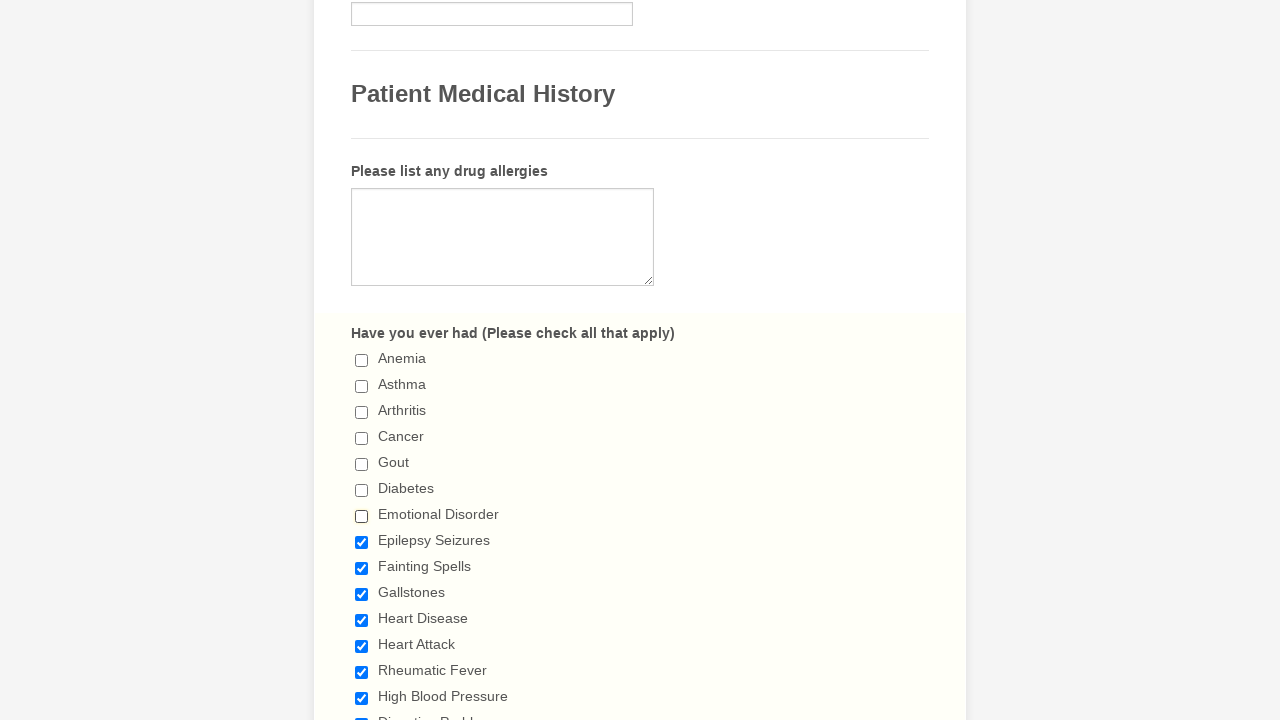

Waited 100ms after deselecting checkbox 7
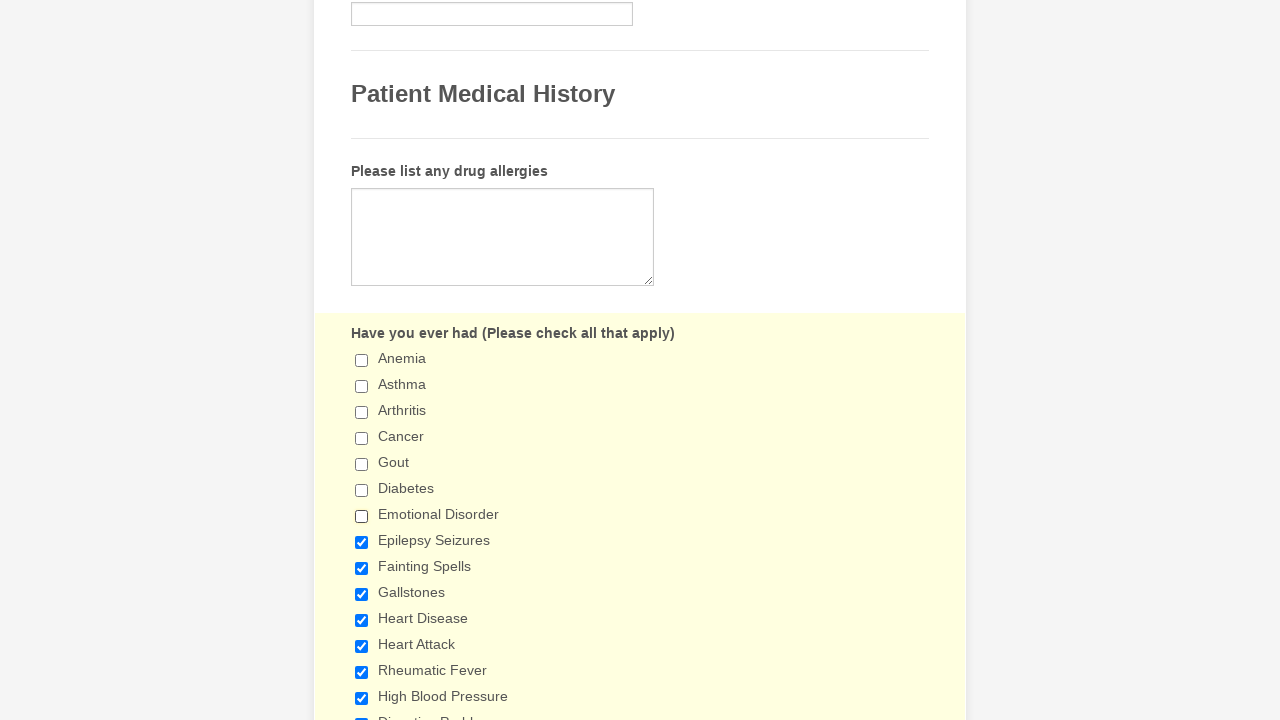

Clicked checkbox 8 to deselect it at (362, 542) on input[type='checkbox'] >> nth=7
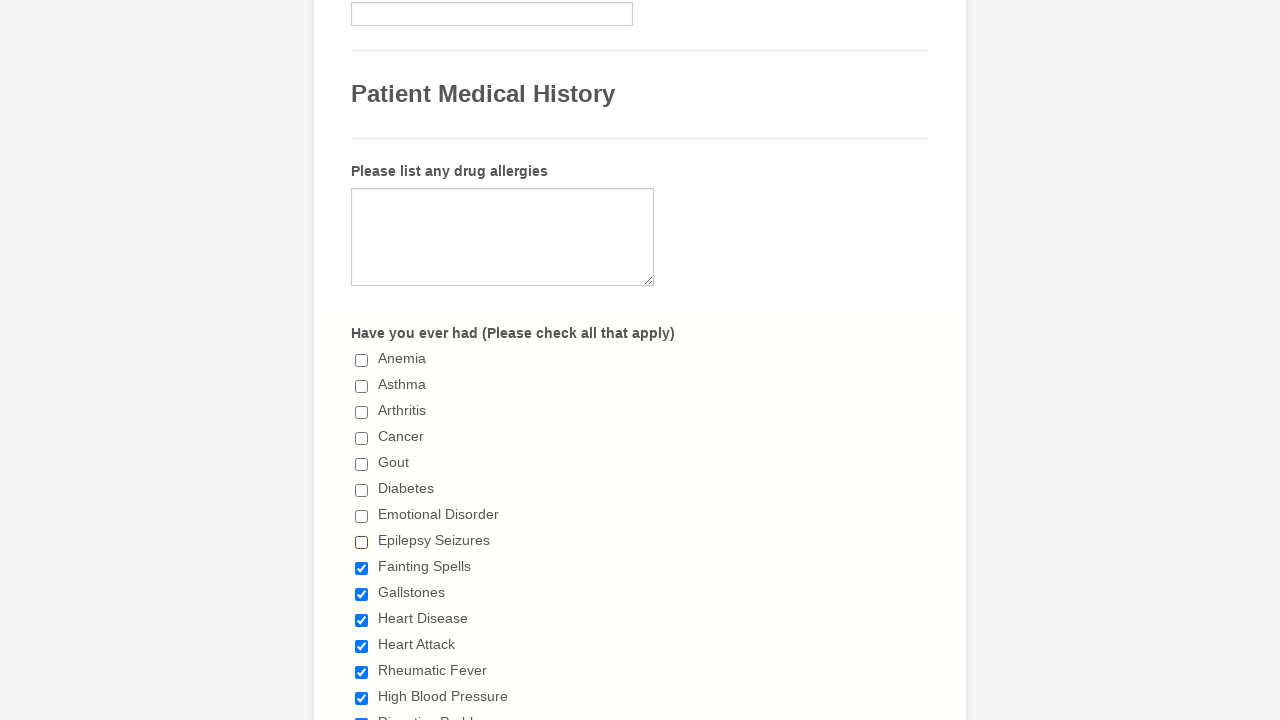

Waited 100ms after deselecting checkbox 8
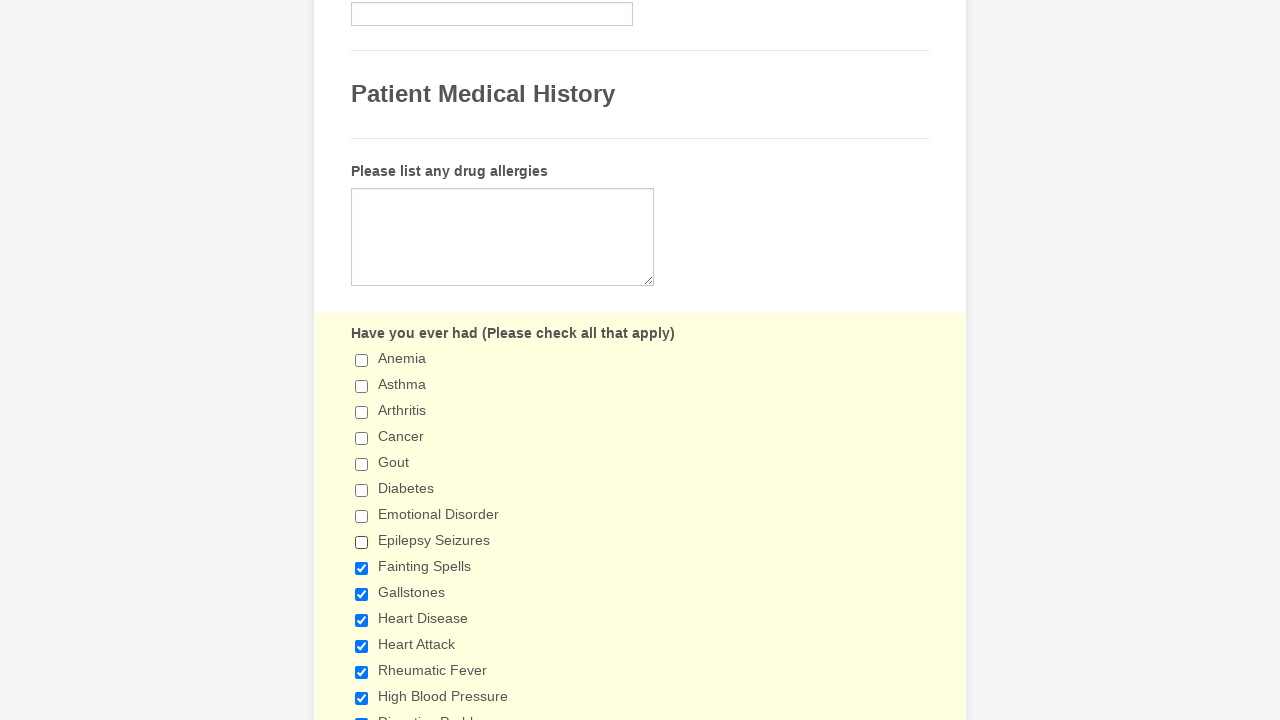

Clicked checkbox 9 to deselect it at (362, 568) on input[type='checkbox'] >> nth=8
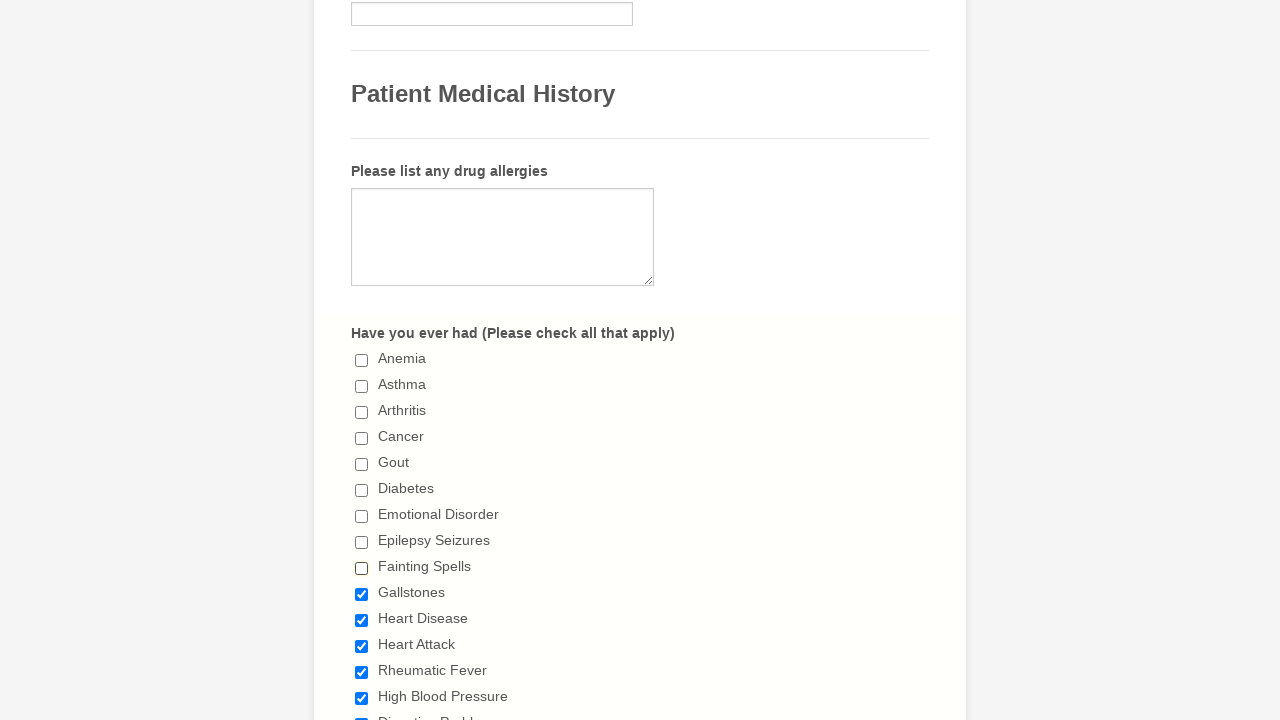

Waited 100ms after deselecting checkbox 9
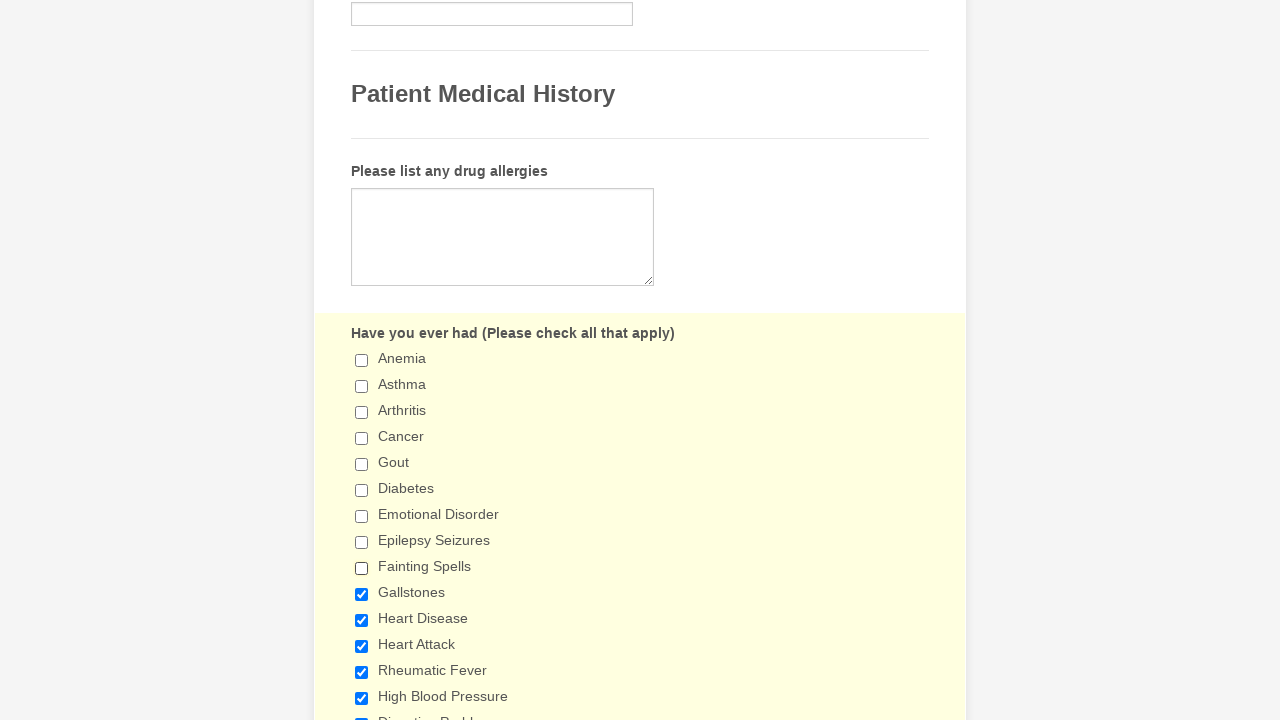

Clicked checkbox 10 to deselect it at (362, 594) on input[type='checkbox'] >> nth=9
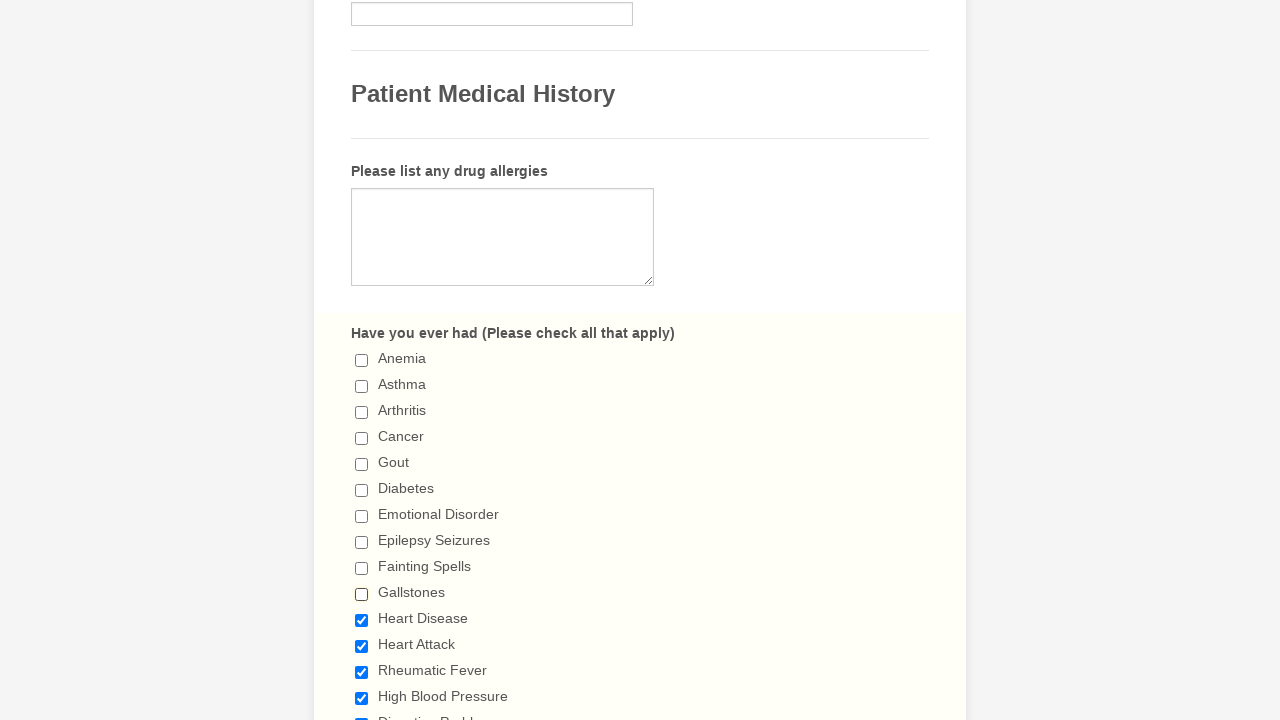

Waited 100ms after deselecting checkbox 10
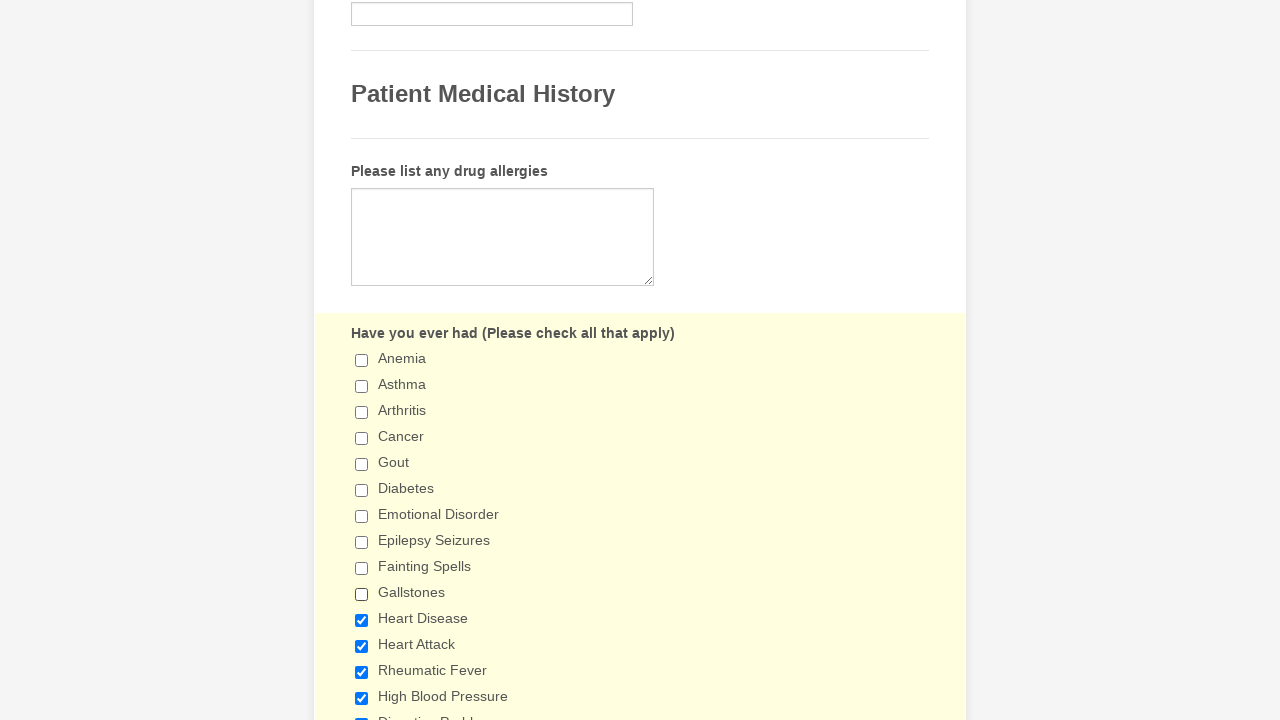

Clicked checkbox 11 to deselect it at (362, 620) on input[type='checkbox'] >> nth=10
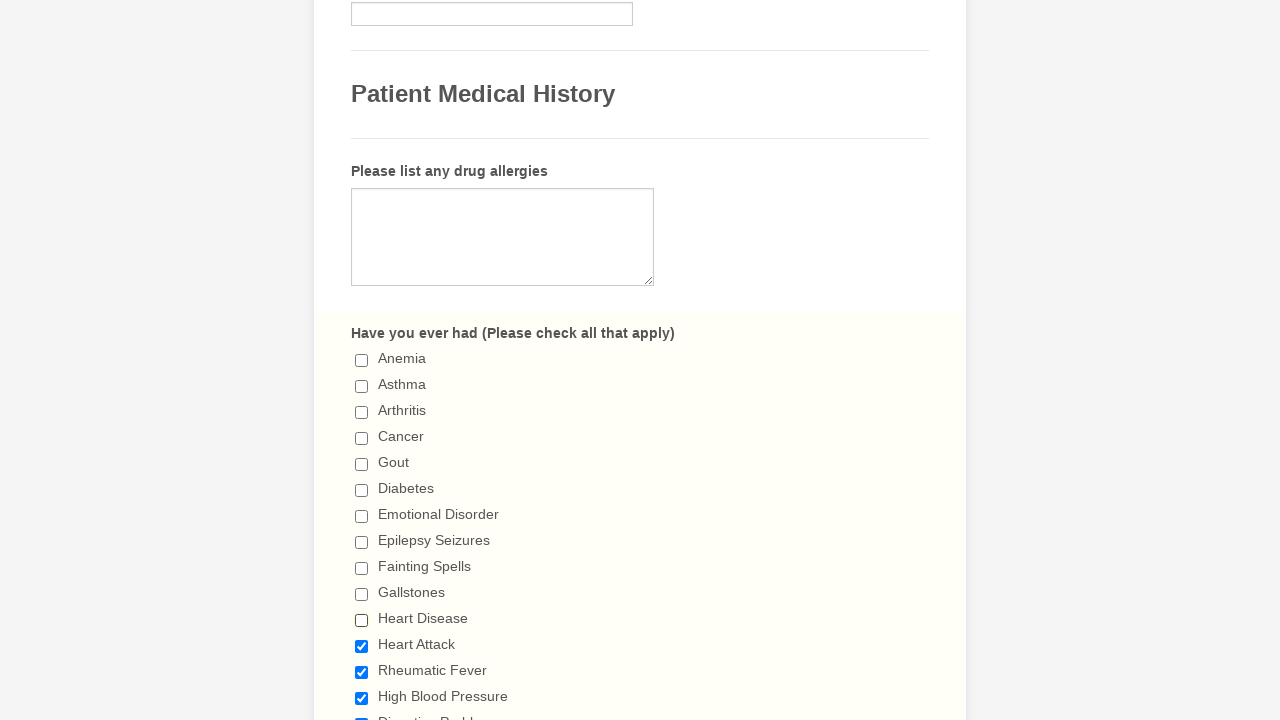

Waited 100ms after deselecting checkbox 11
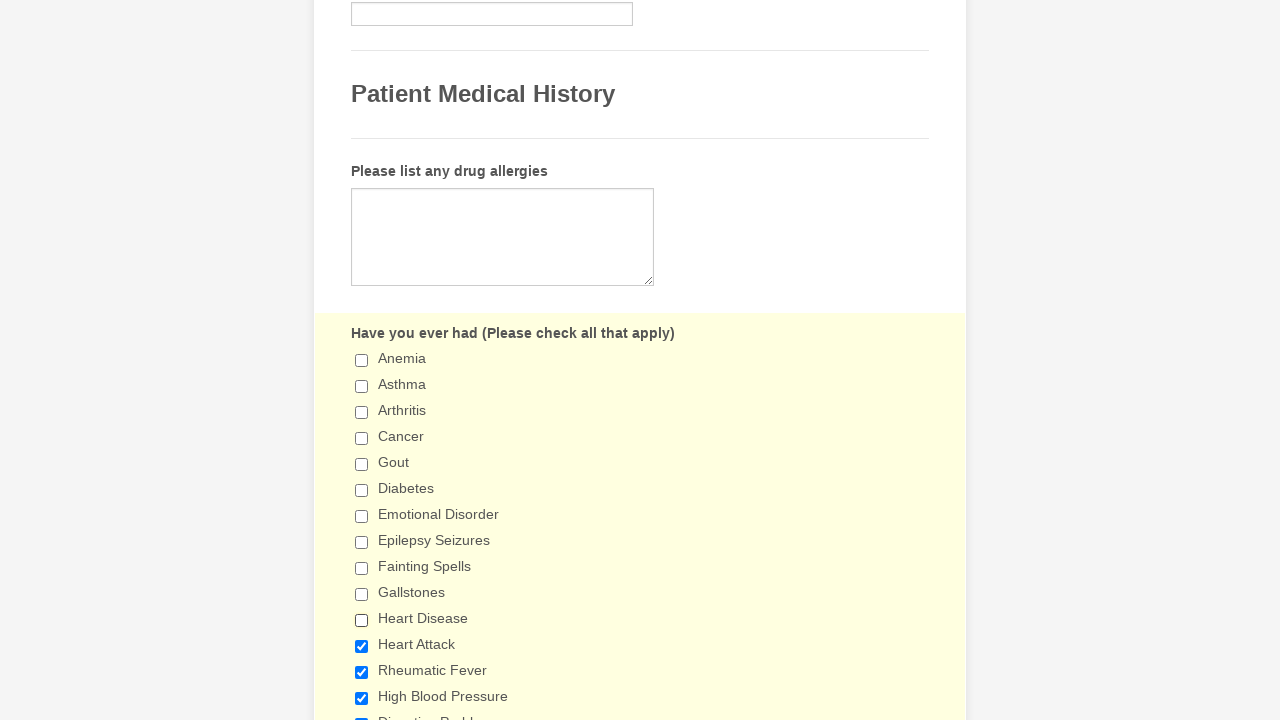

Clicked checkbox 12 to deselect it at (362, 646) on input[type='checkbox'] >> nth=11
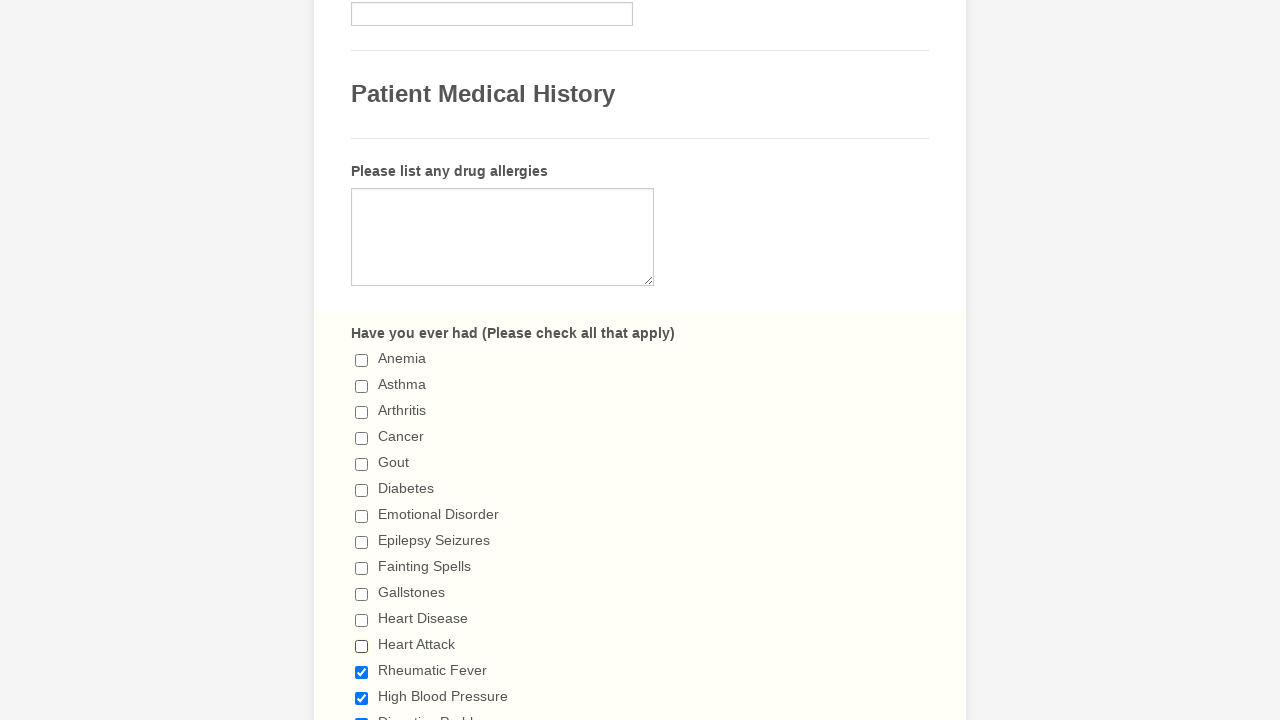

Waited 100ms after deselecting checkbox 12
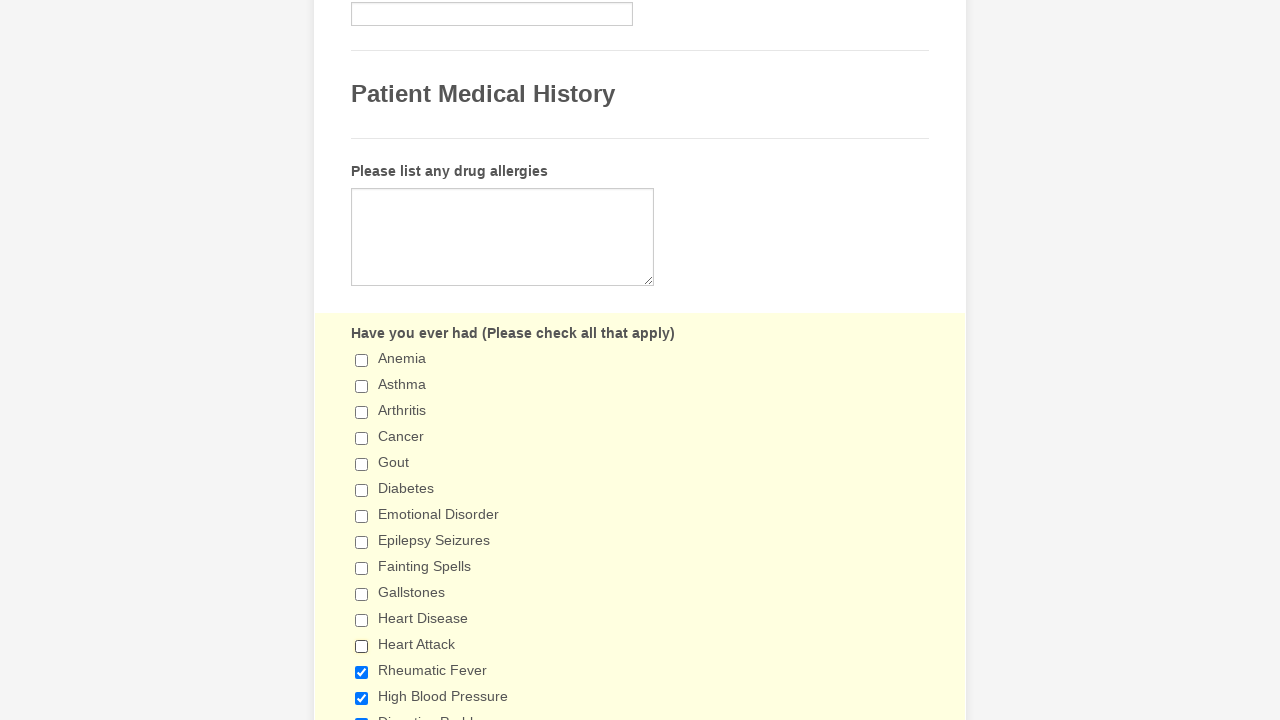

Clicked checkbox 13 to deselect it at (362, 672) on input[type='checkbox'] >> nth=12
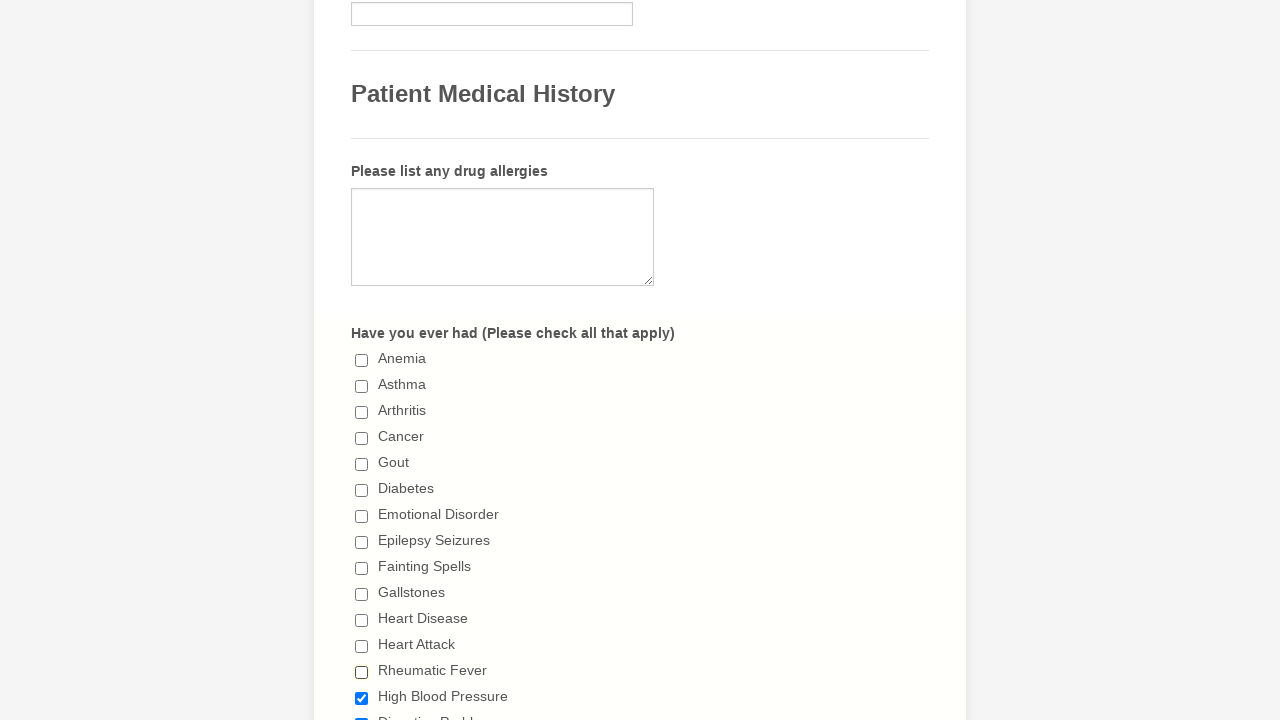

Waited 100ms after deselecting checkbox 13
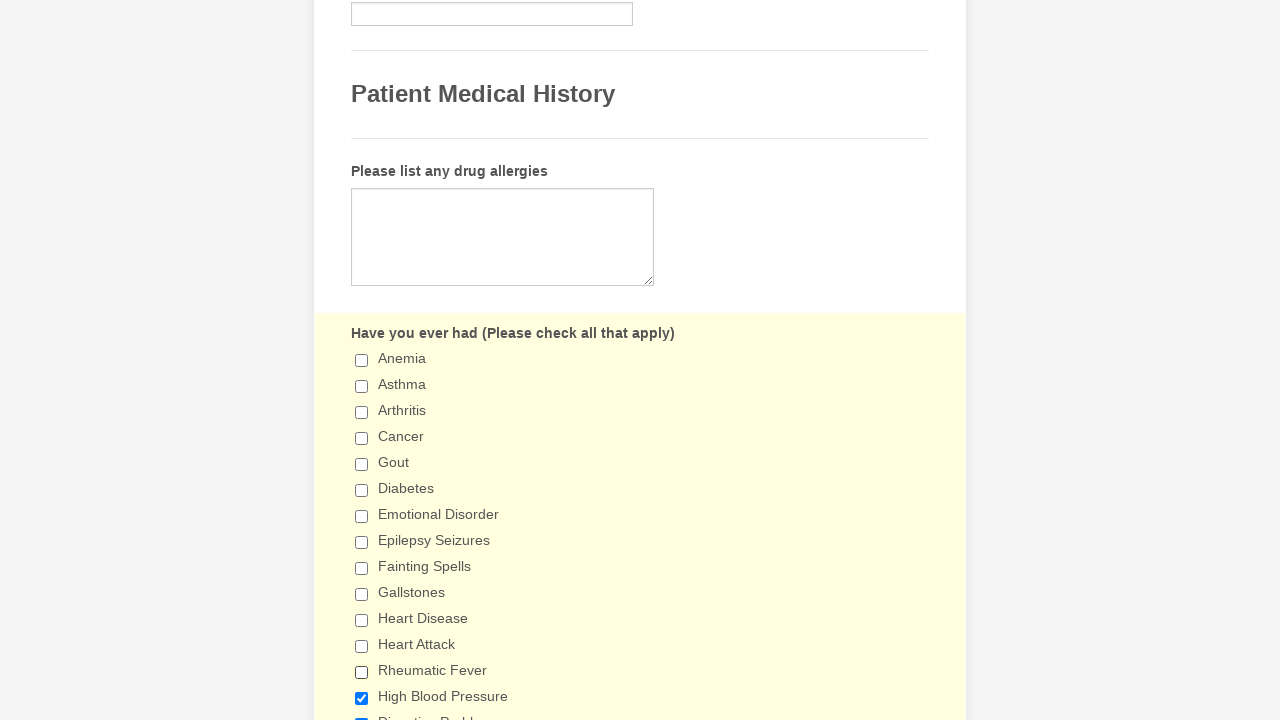

Clicked checkbox 14 to deselect it at (362, 698) on input[type='checkbox'] >> nth=13
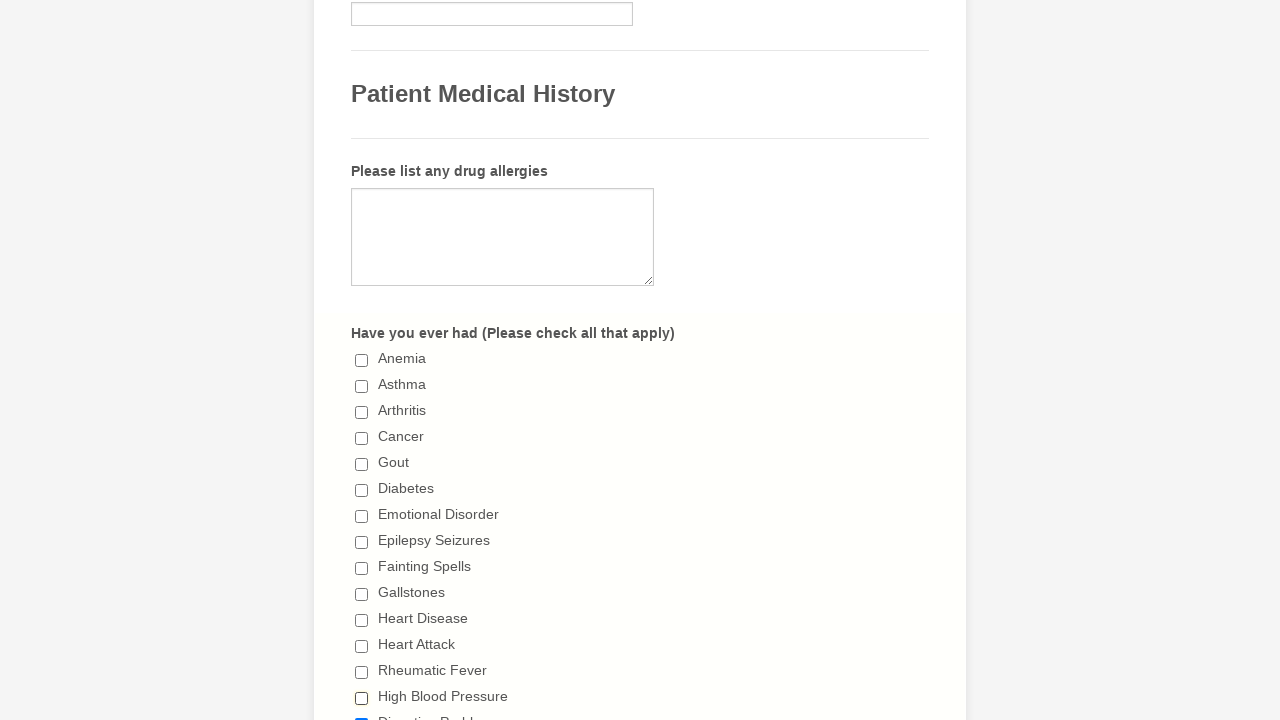

Waited 100ms after deselecting checkbox 14
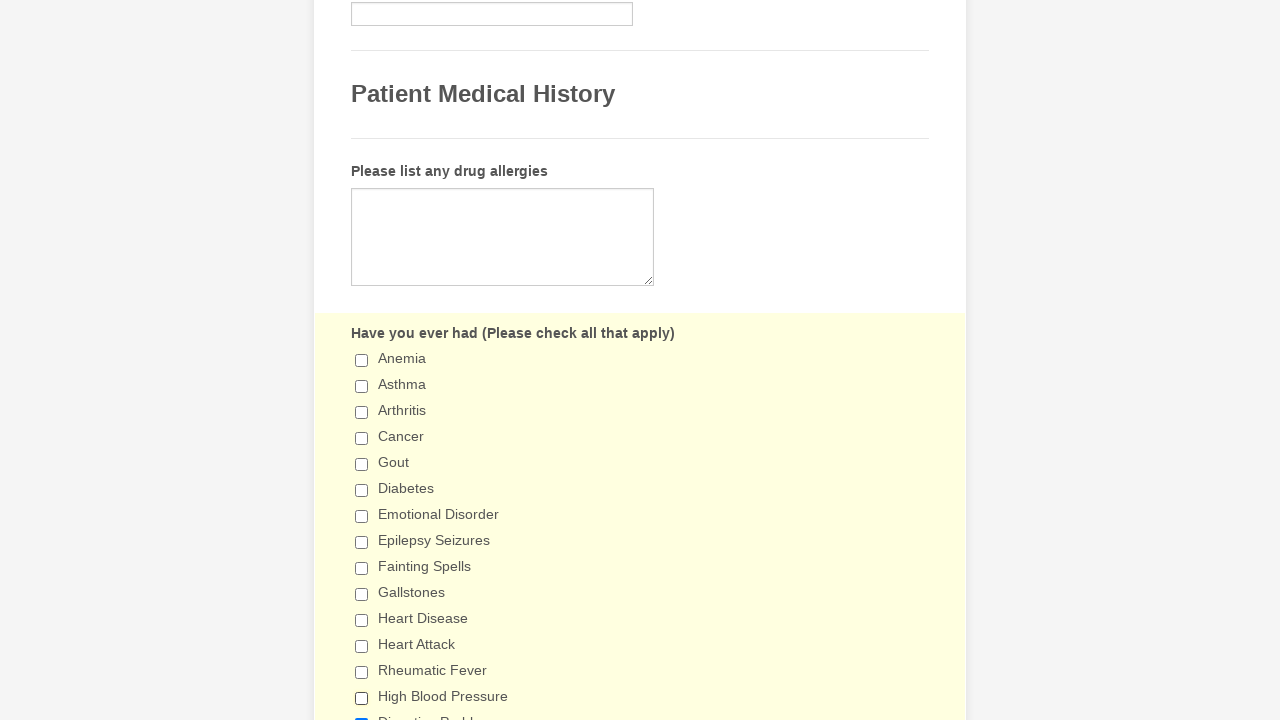

Clicked checkbox 15 to deselect it at (362, 714) on input[type='checkbox'] >> nth=14
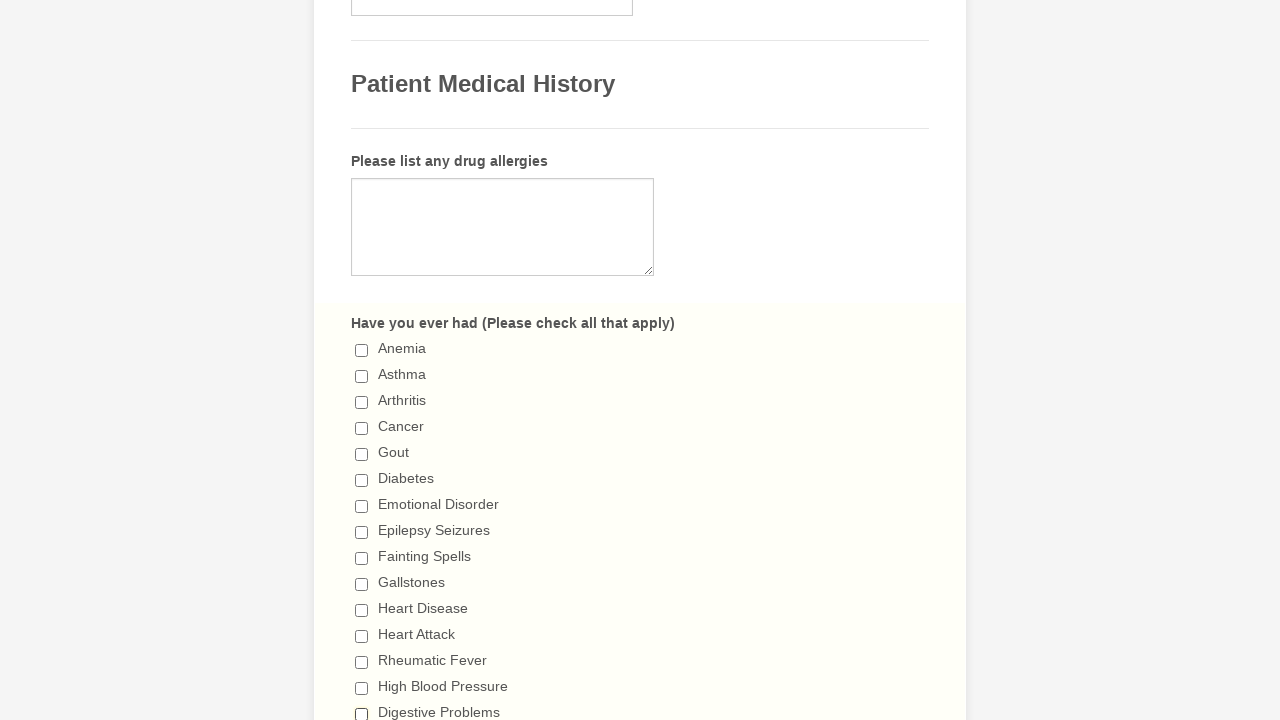

Waited 100ms after deselecting checkbox 15
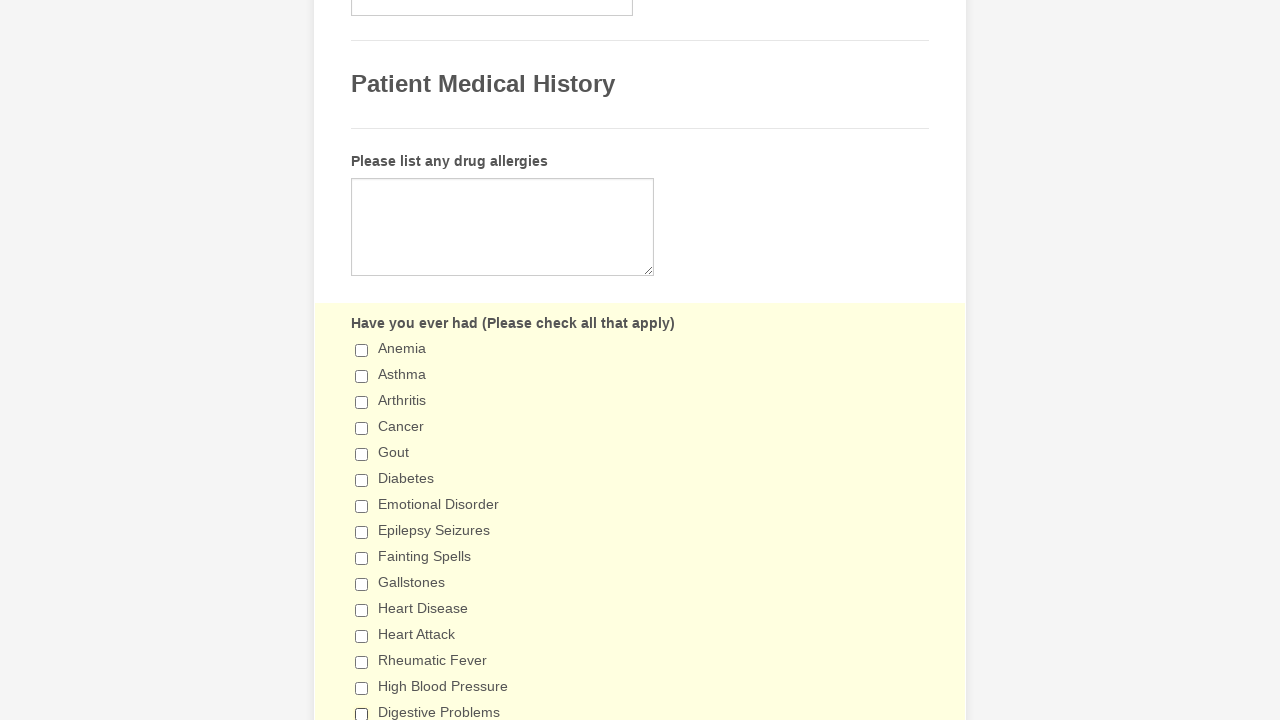

Clicked checkbox 16 to deselect it at (362, 360) on input[type='checkbox'] >> nth=15
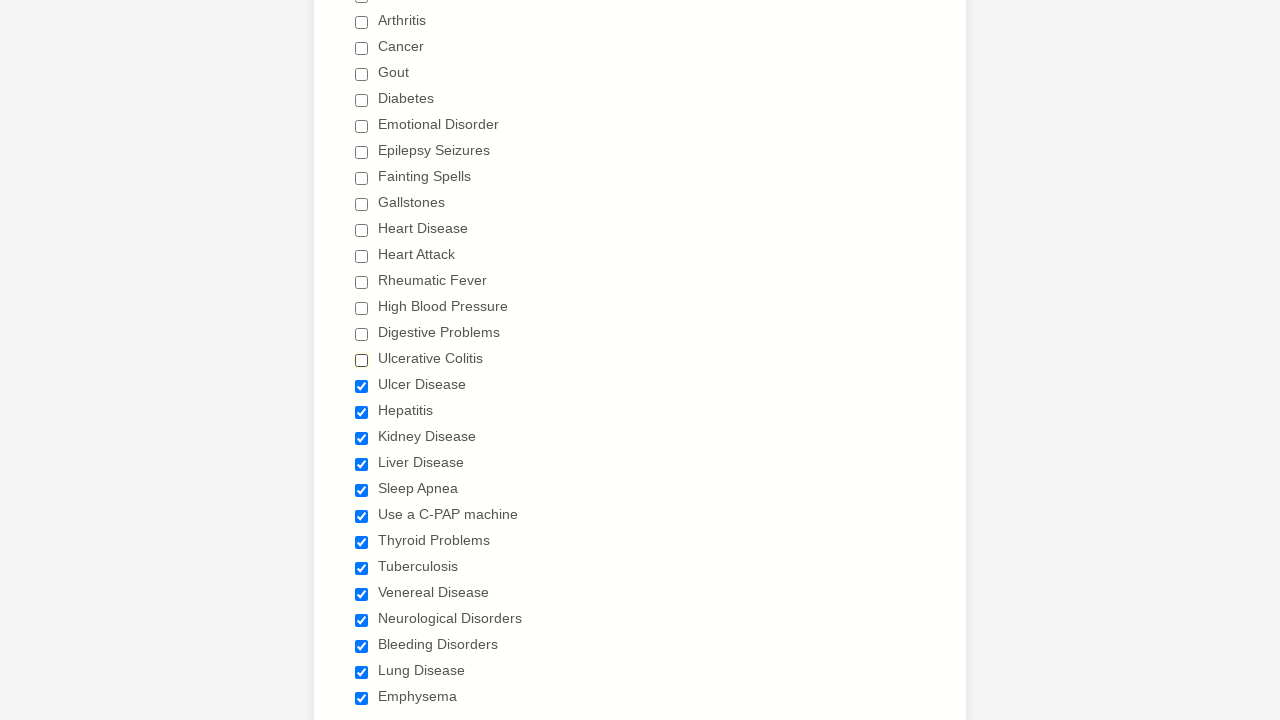

Waited 100ms after deselecting checkbox 16
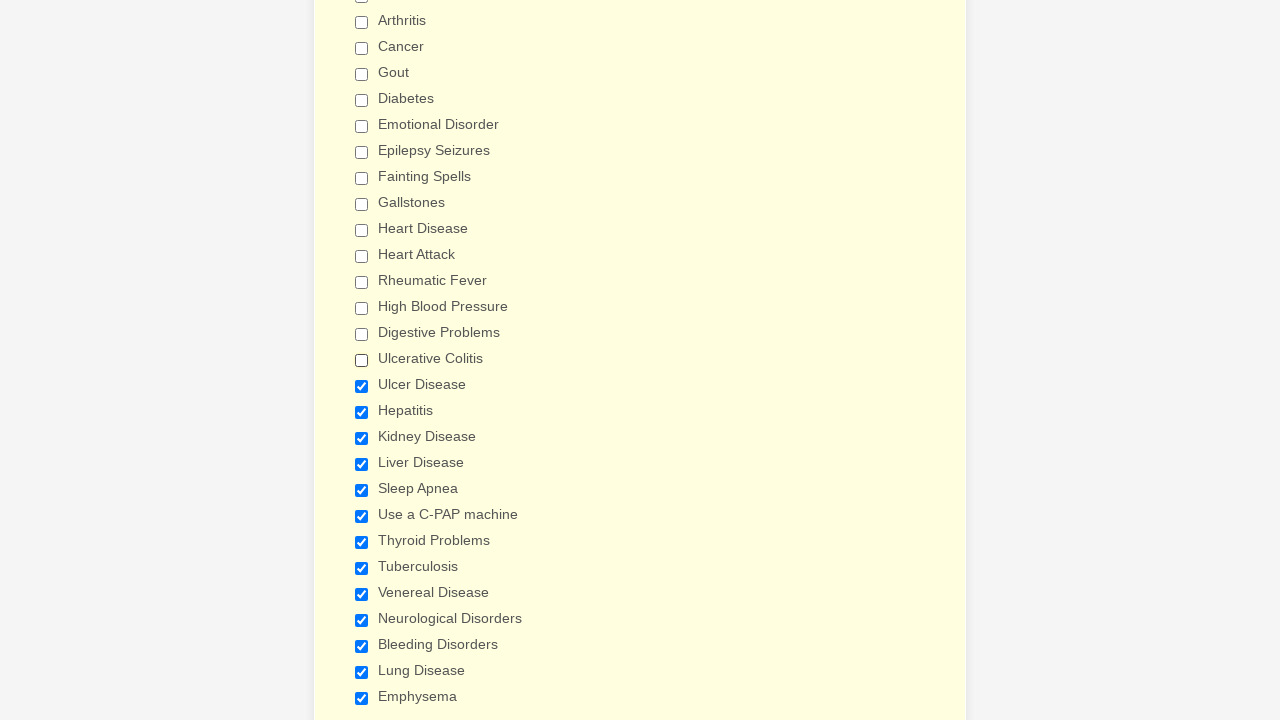

Clicked checkbox 17 to deselect it at (362, 386) on input[type='checkbox'] >> nth=16
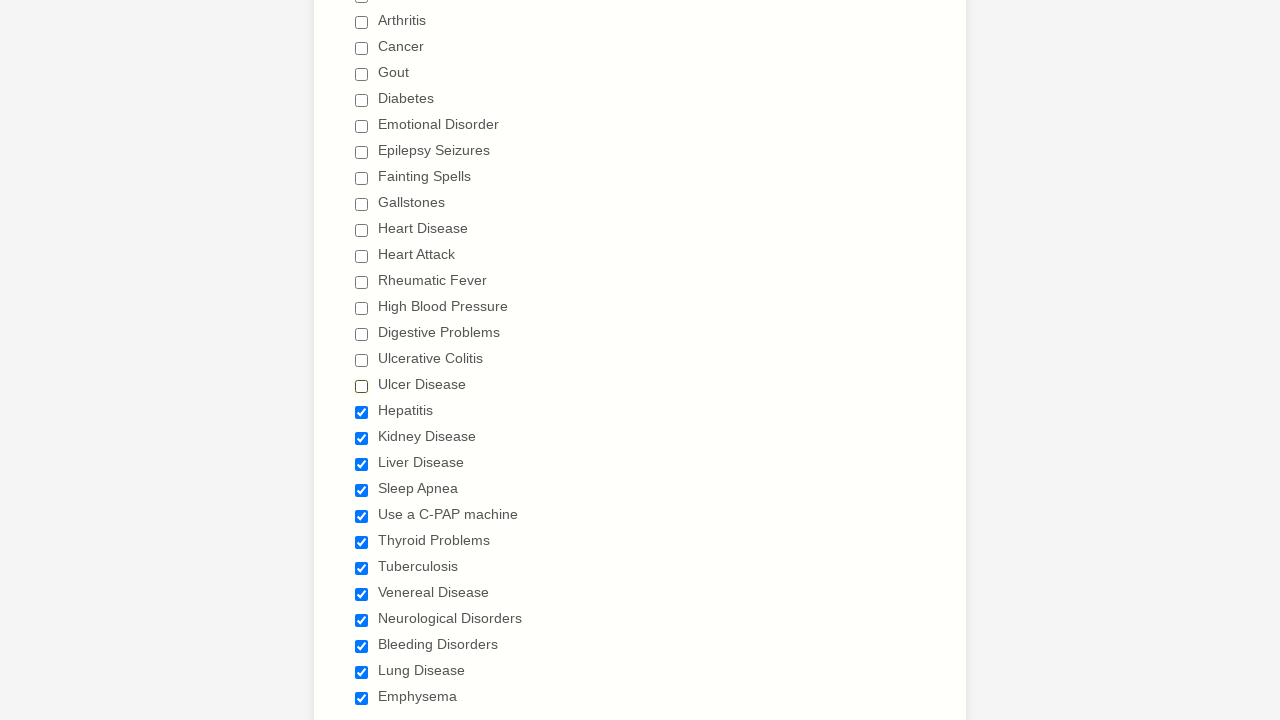

Waited 100ms after deselecting checkbox 17
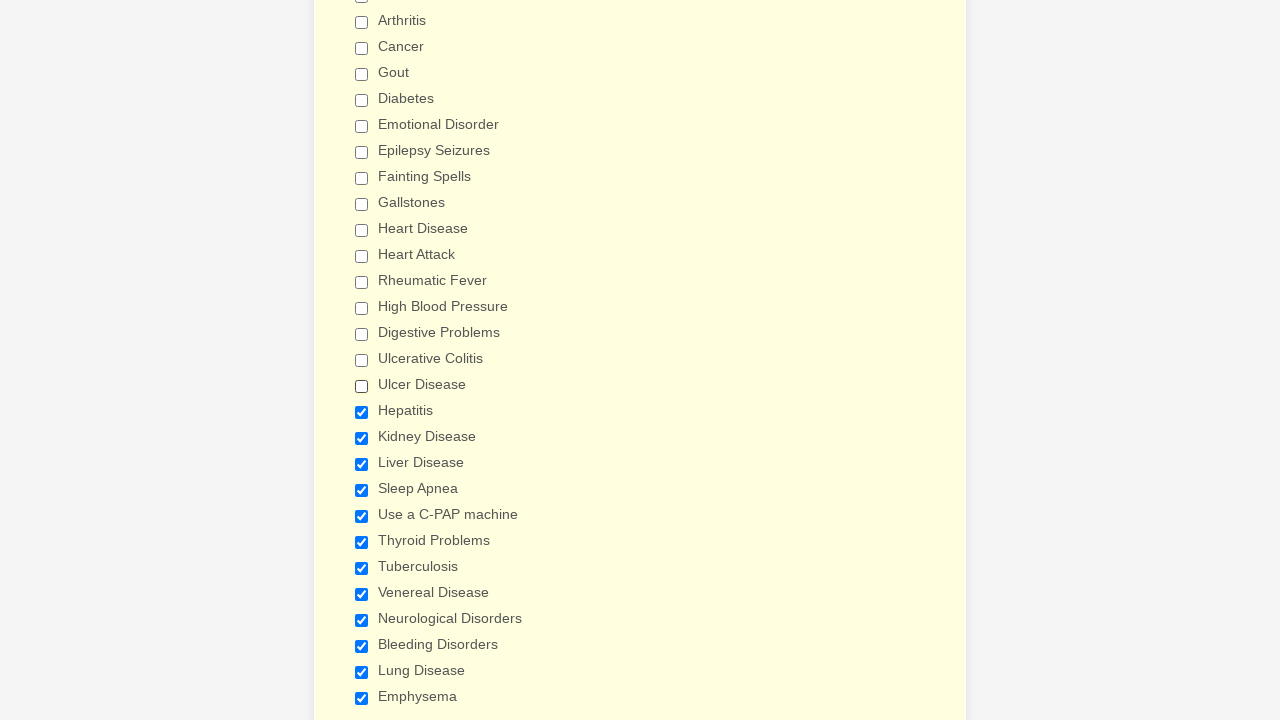

Clicked checkbox 18 to deselect it at (362, 412) on input[type='checkbox'] >> nth=17
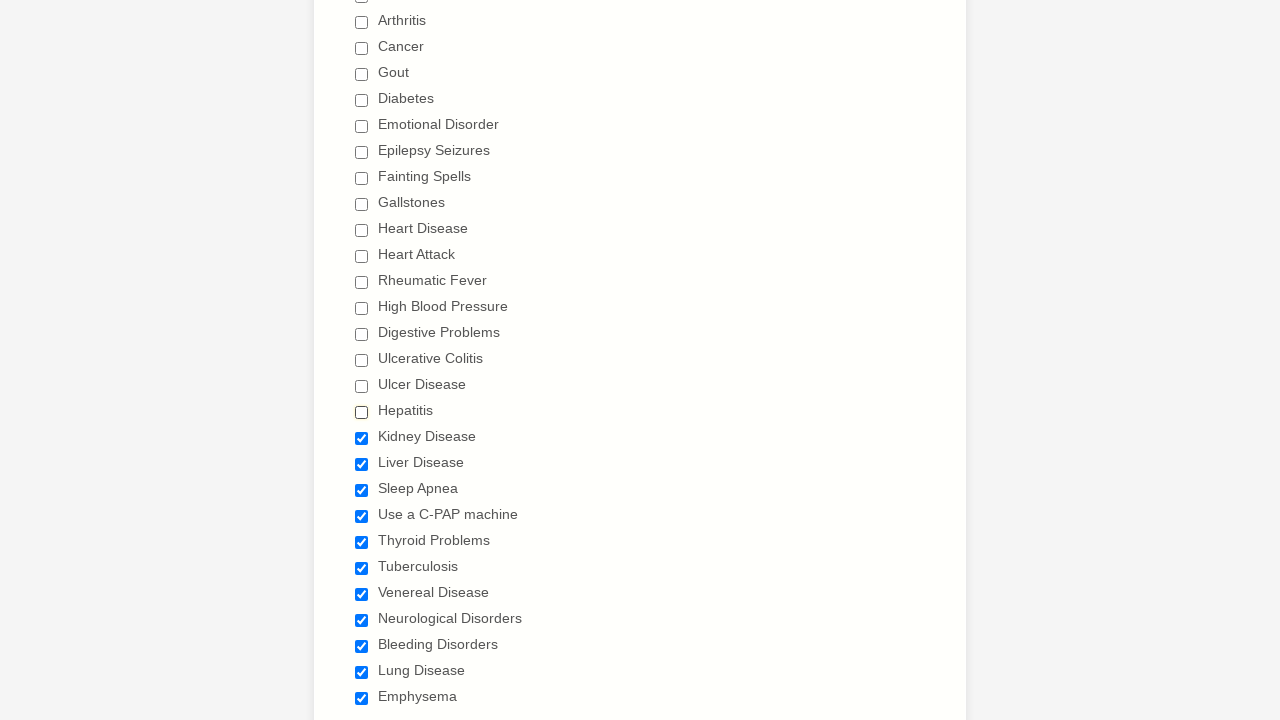

Waited 100ms after deselecting checkbox 18
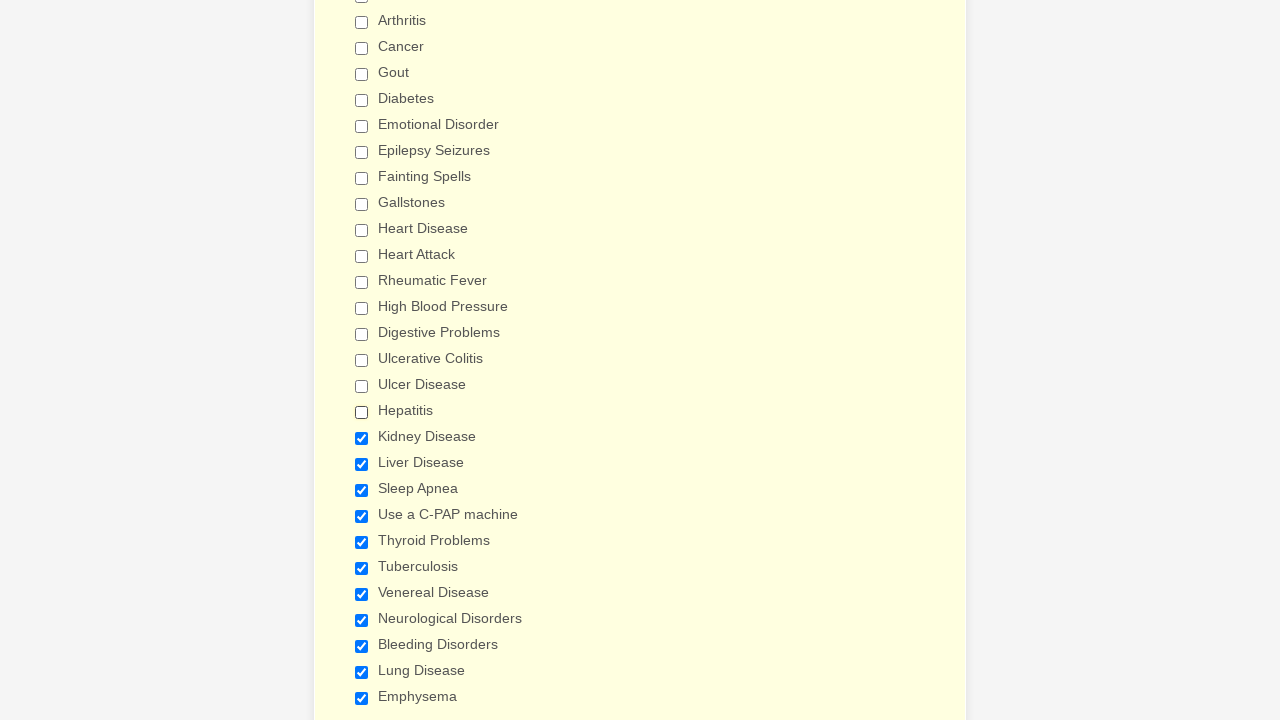

Clicked checkbox 19 to deselect it at (362, 438) on input[type='checkbox'] >> nth=18
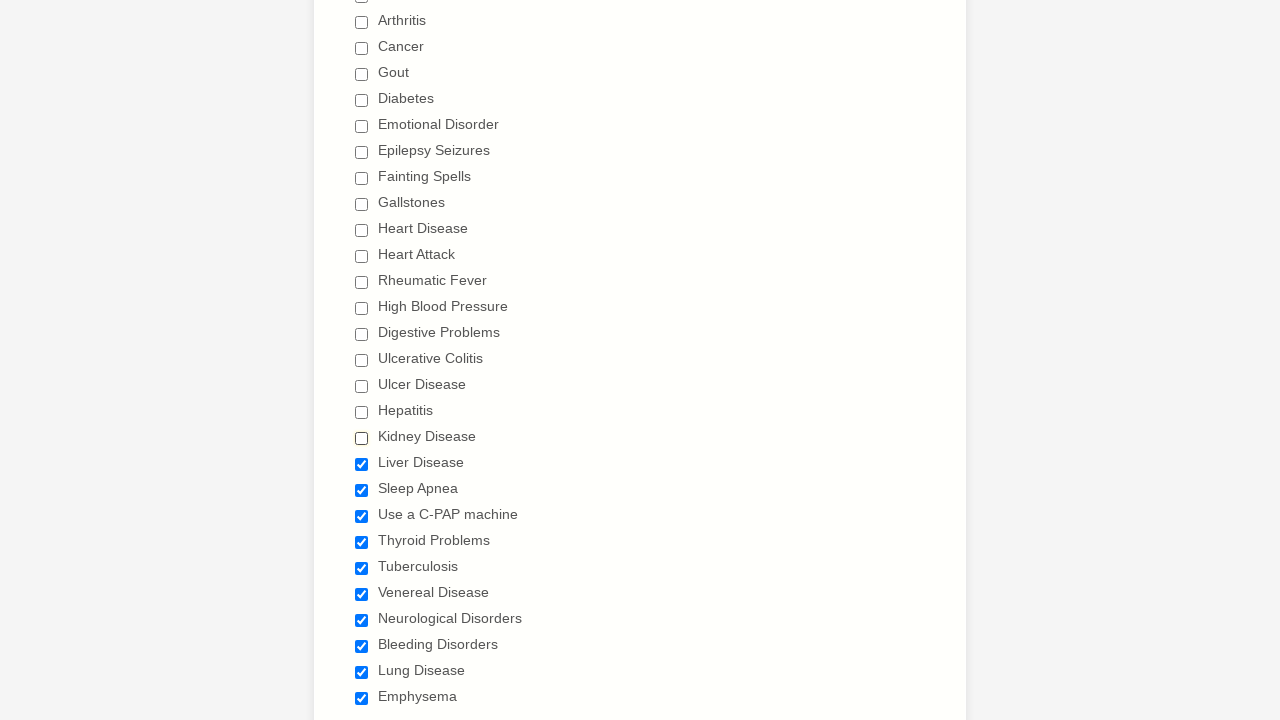

Waited 100ms after deselecting checkbox 19
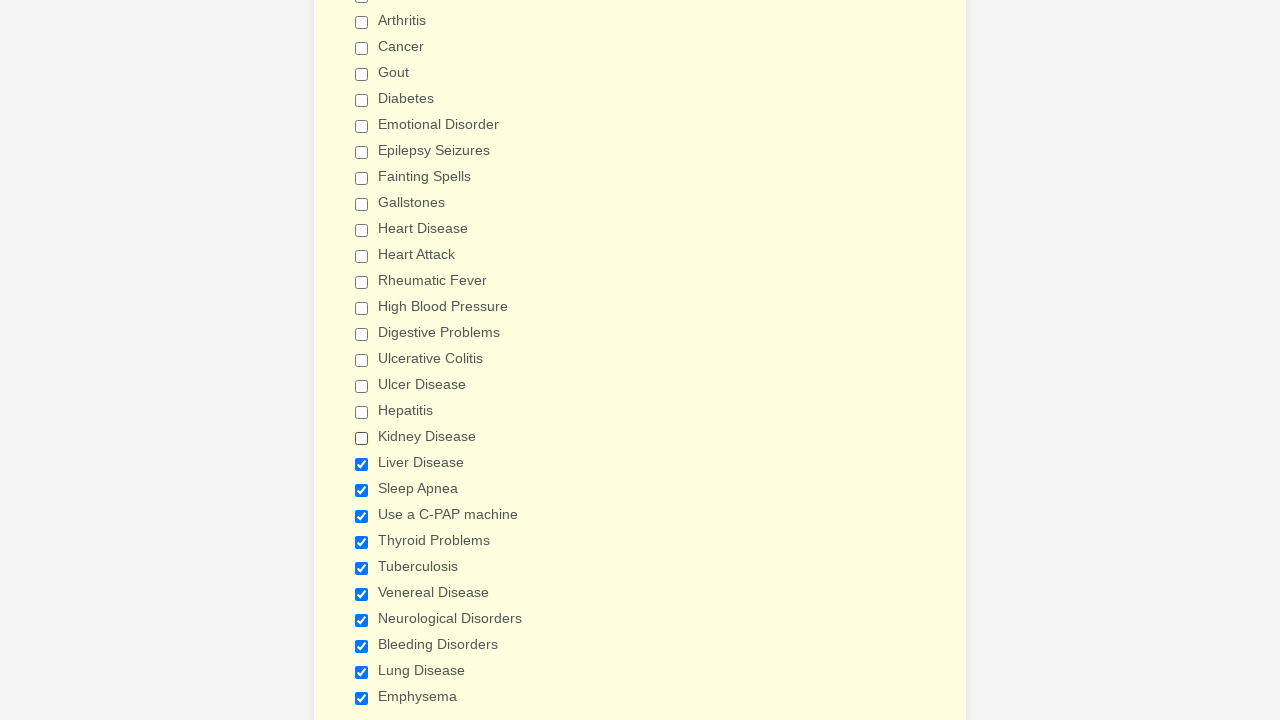

Clicked checkbox 20 to deselect it at (362, 464) on input[type='checkbox'] >> nth=19
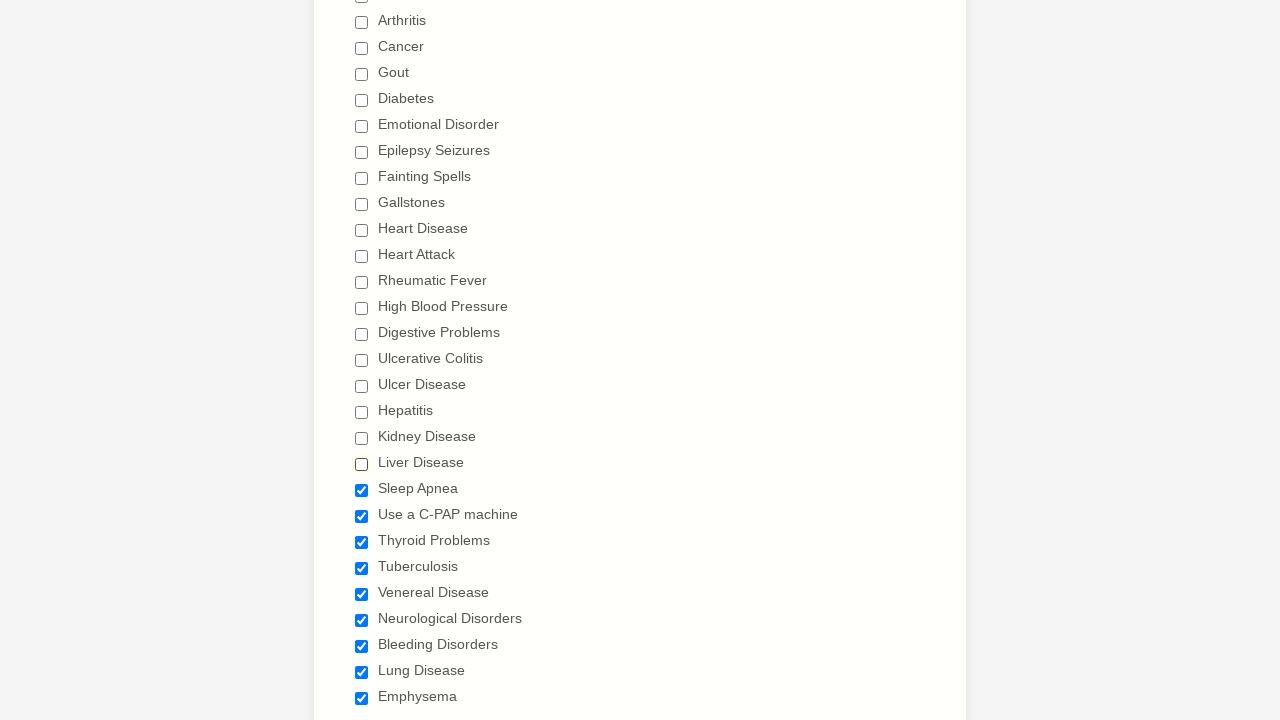

Waited 100ms after deselecting checkbox 20
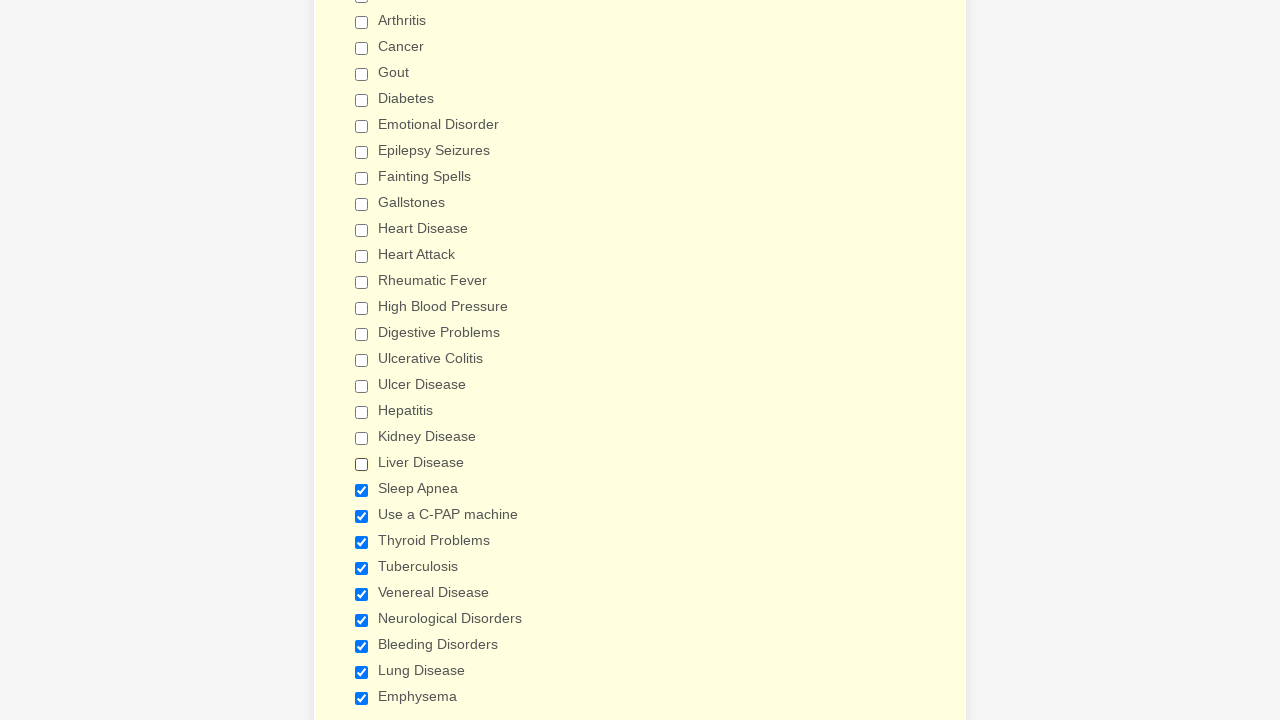

Clicked checkbox 21 to deselect it at (362, 490) on input[type='checkbox'] >> nth=20
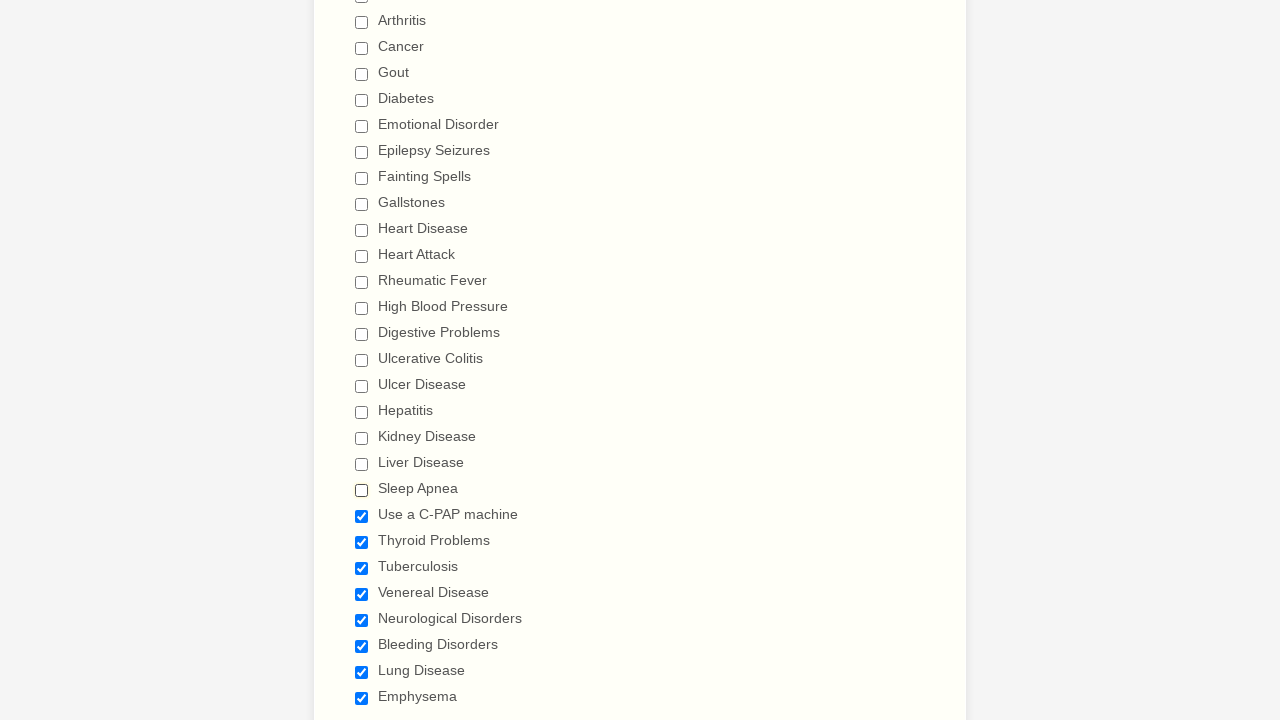

Waited 100ms after deselecting checkbox 21
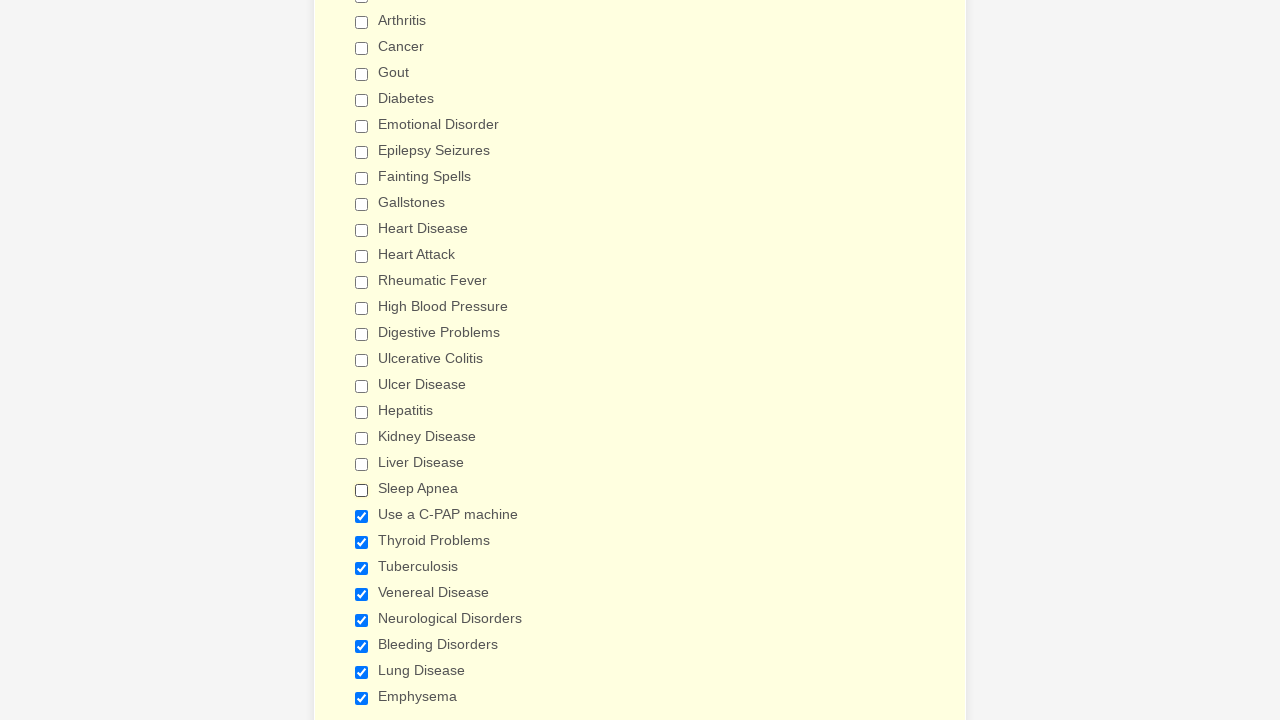

Clicked checkbox 22 to deselect it at (362, 516) on input[type='checkbox'] >> nth=21
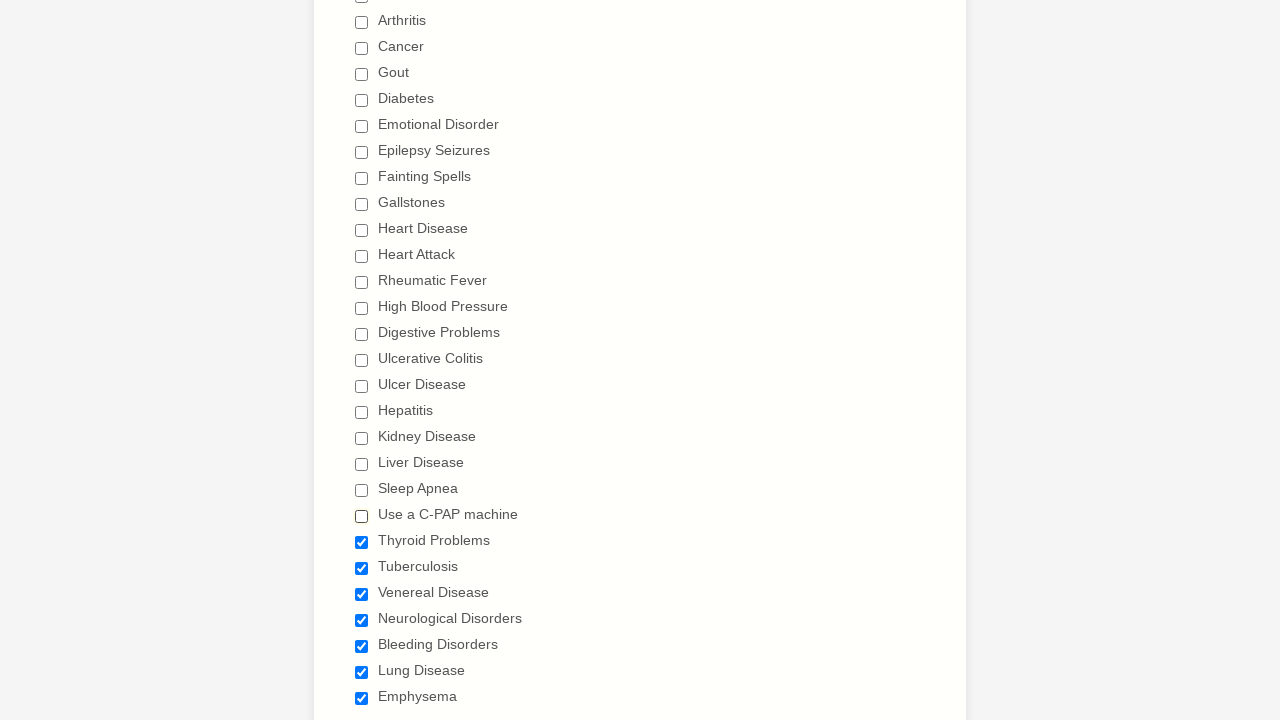

Waited 100ms after deselecting checkbox 22
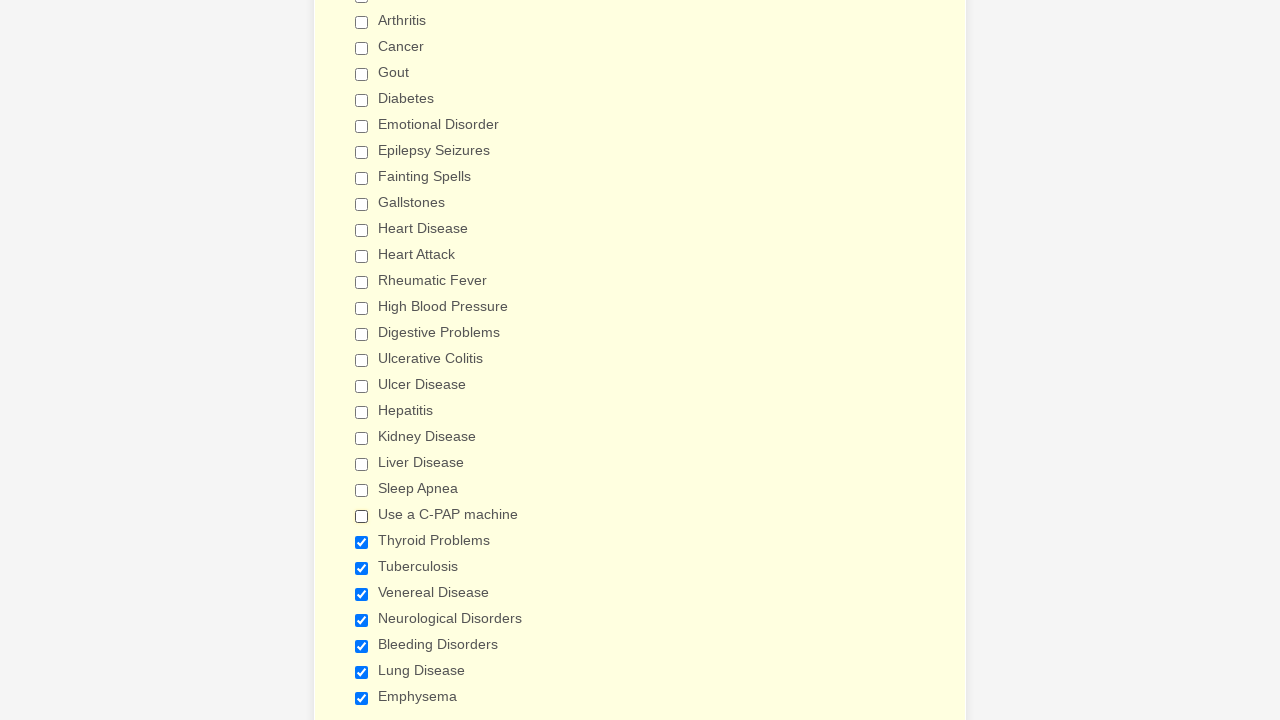

Clicked checkbox 23 to deselect it at (362, 542) on input[type='checkbox'] >> nth=22
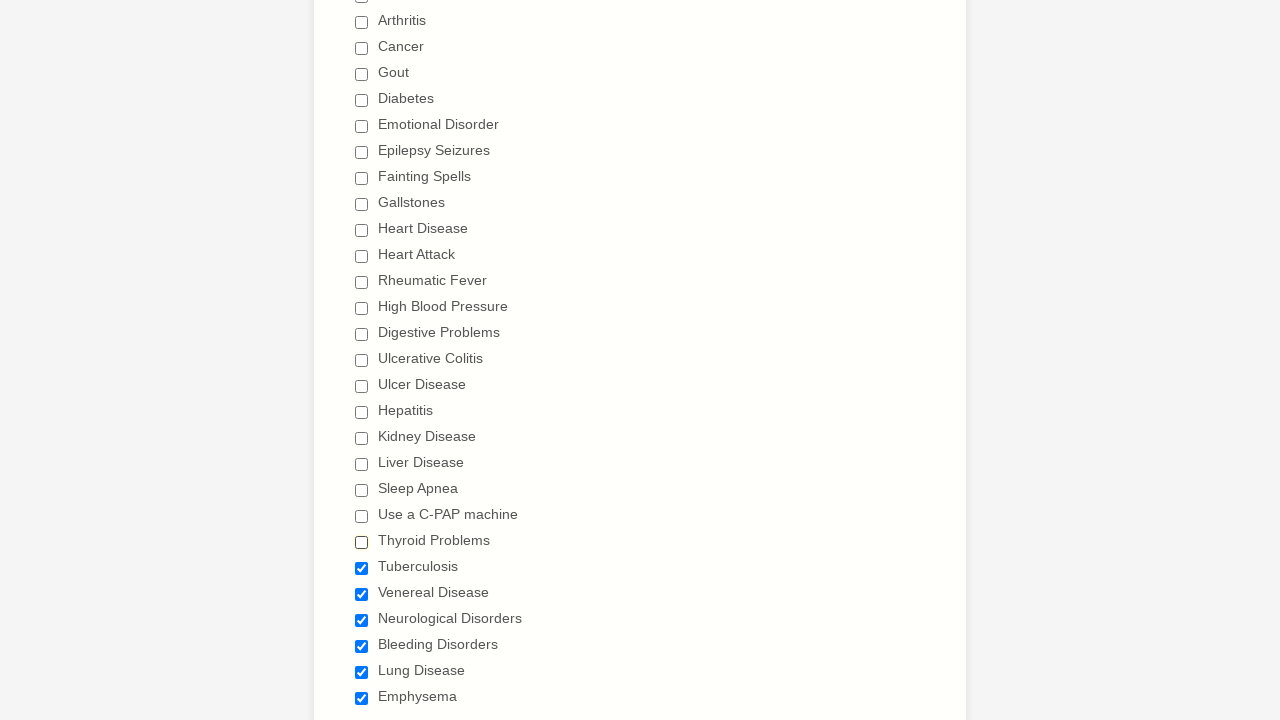

Waited 100ms after deselecting checkbox 23
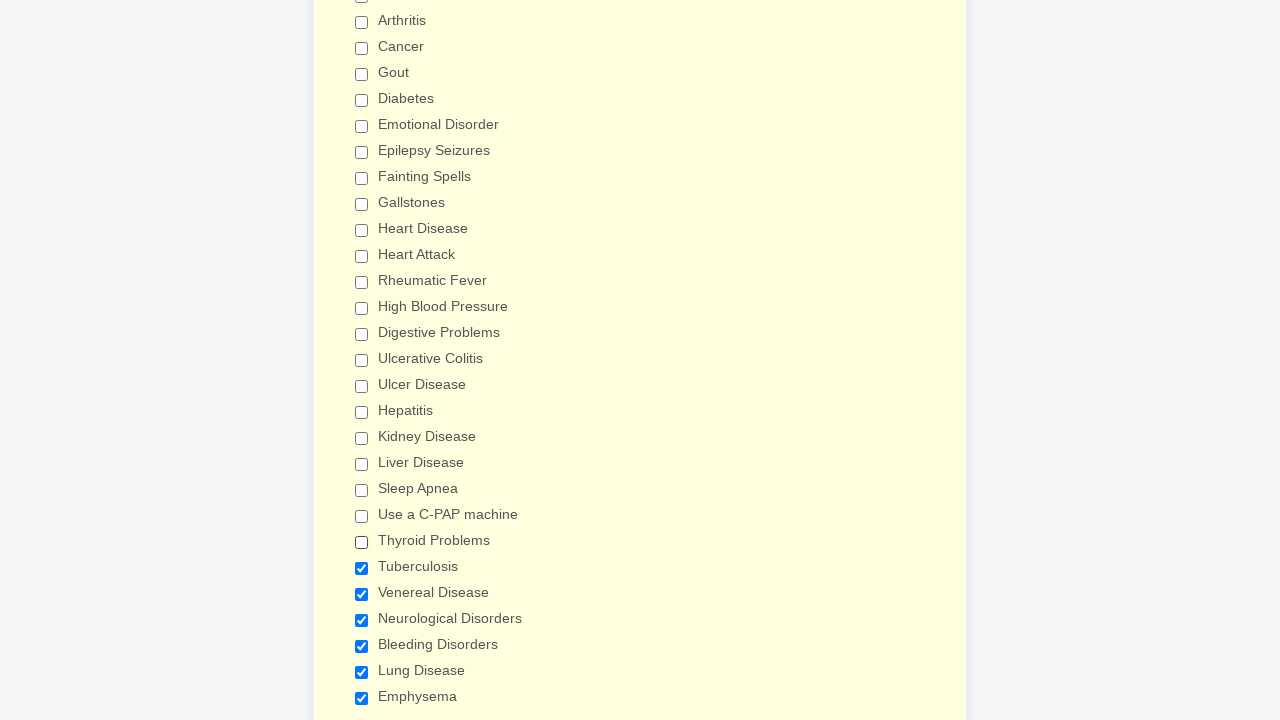

Clicked checkbox 24 to deselect it at (362, 568) on input[type='checkbox'] >> nth=23
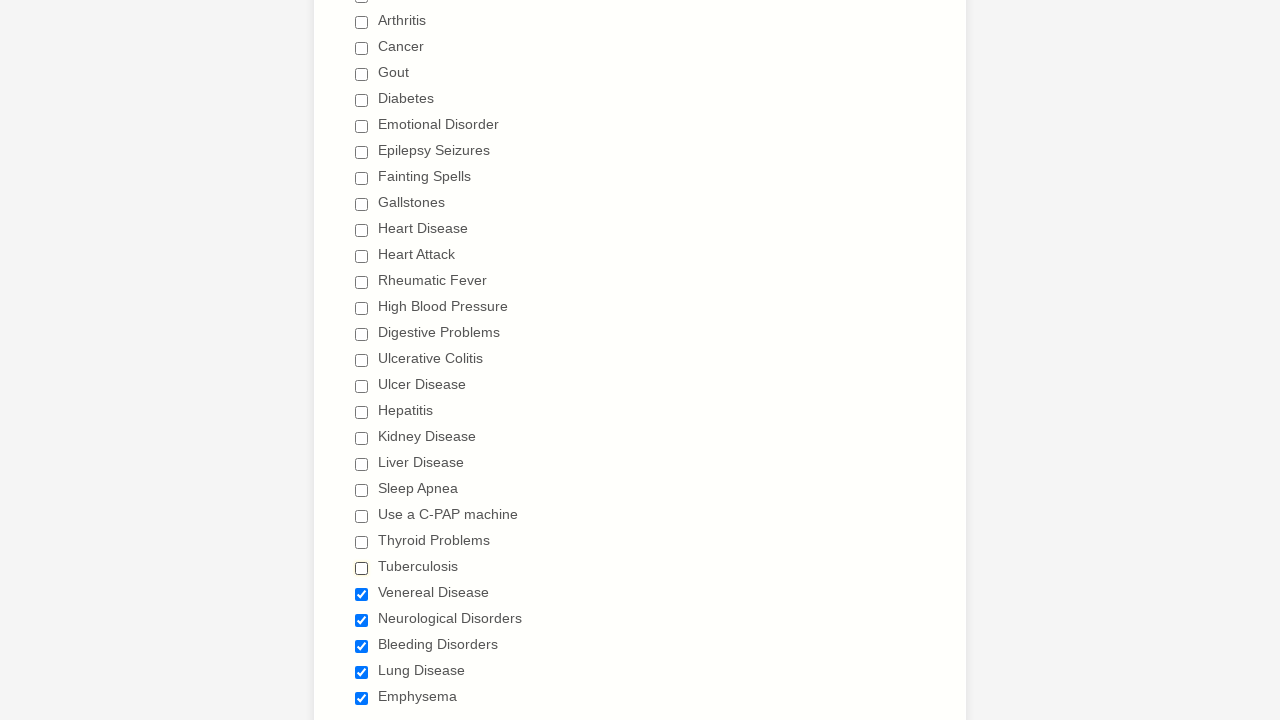

Waited 100ms after deselecting checkbox 24
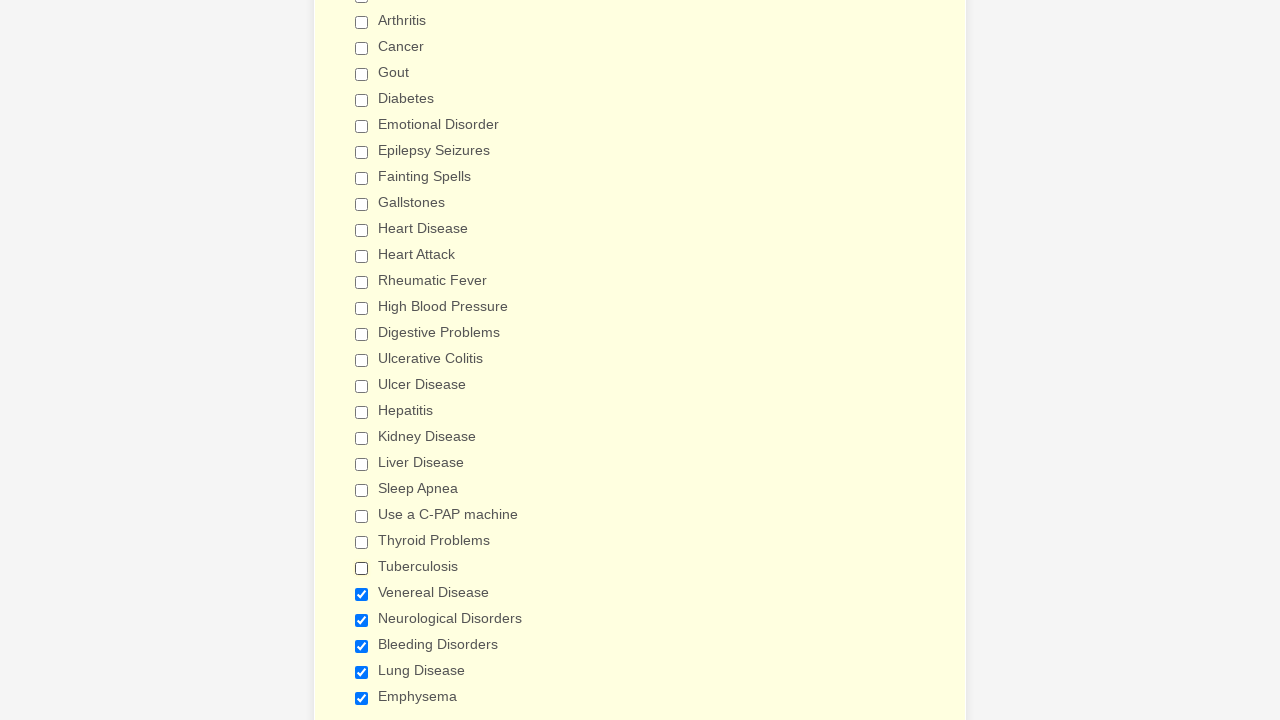

Clicked checkbox 25 to deselect it at (362, 594) on input[type='checkbox'] >> nth=24
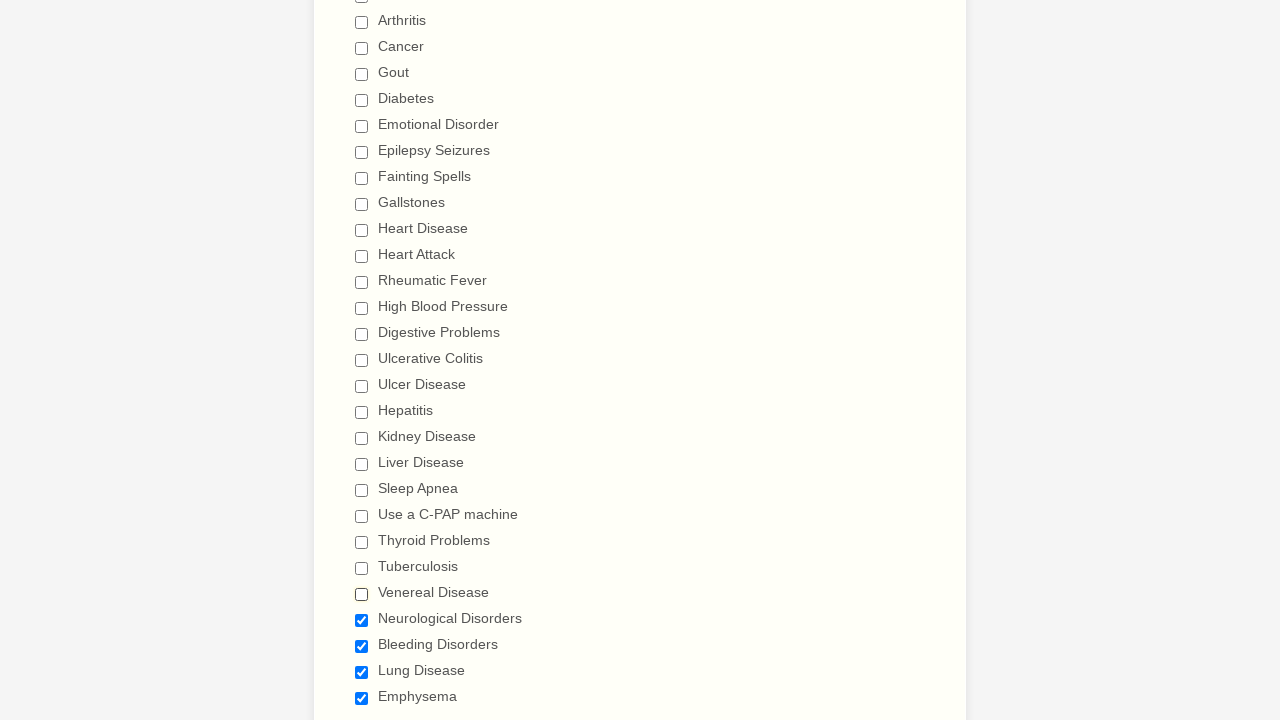

Waited 100ms after deselecting checkbox 25
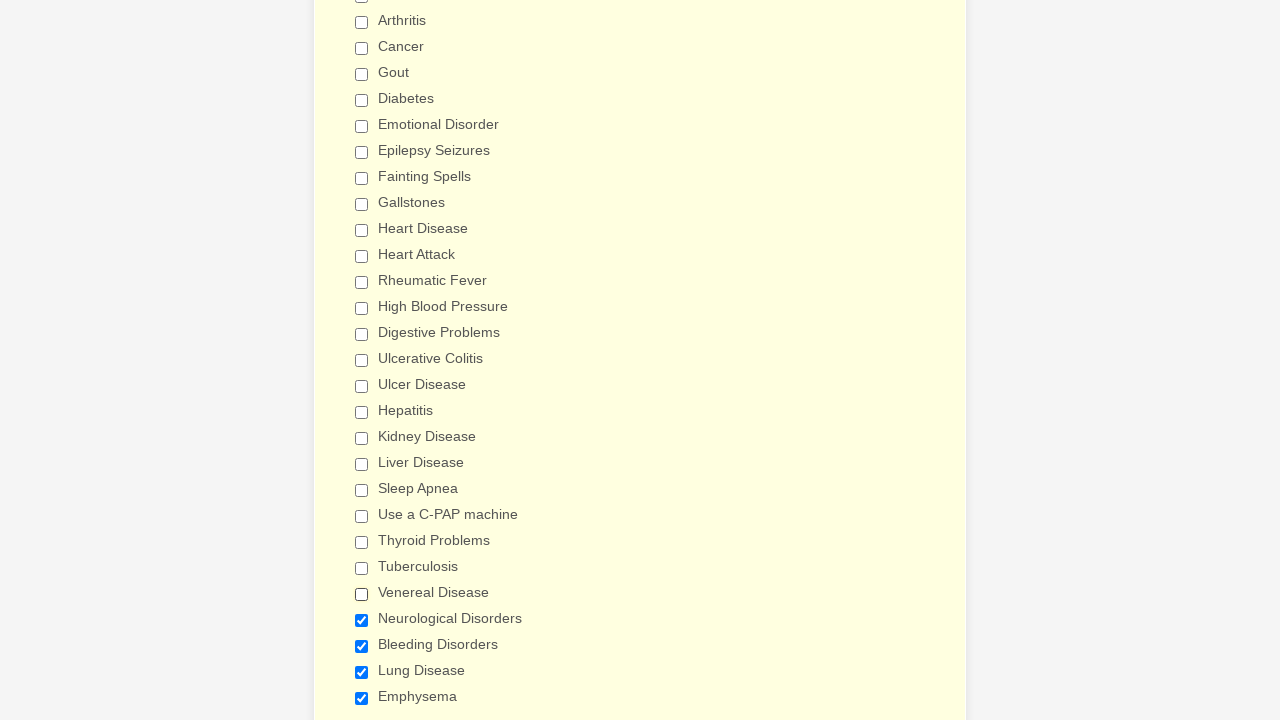

Clicked checkbox 26 to deselect it at (362, 620) on input[type='checkbox'] >> nth=25
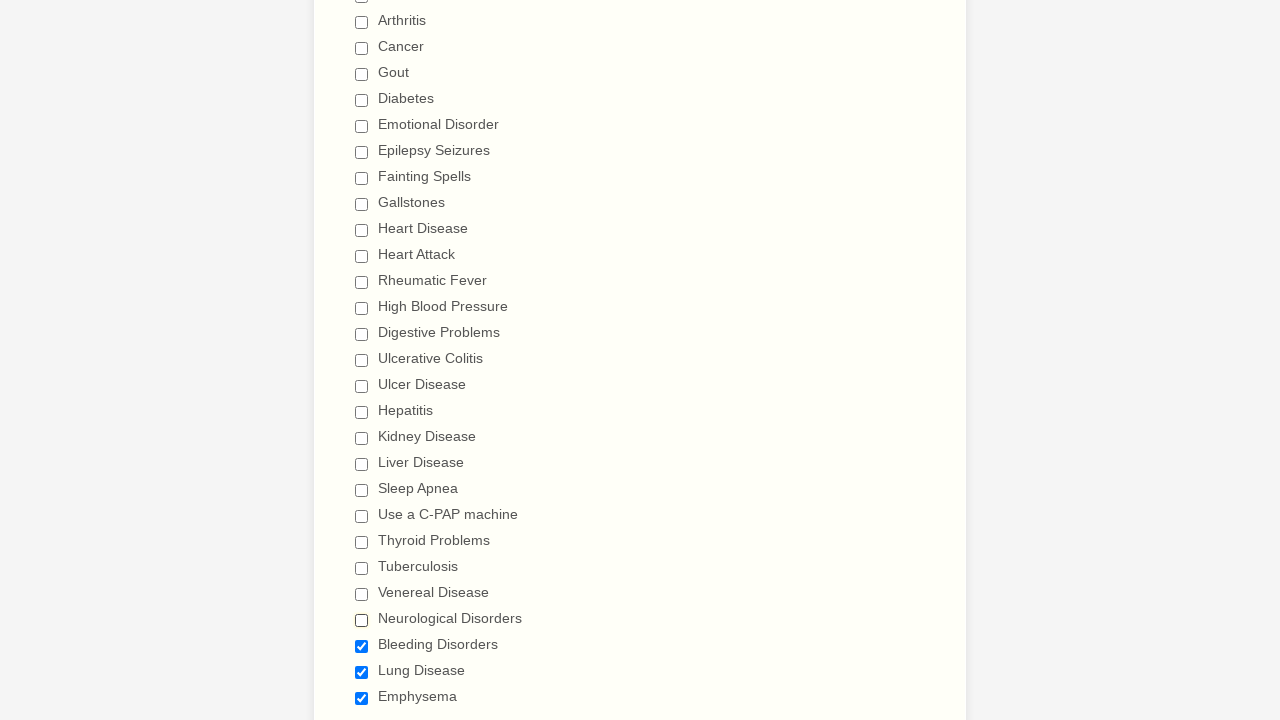

Waited 100ms after deselecting checkbox 26
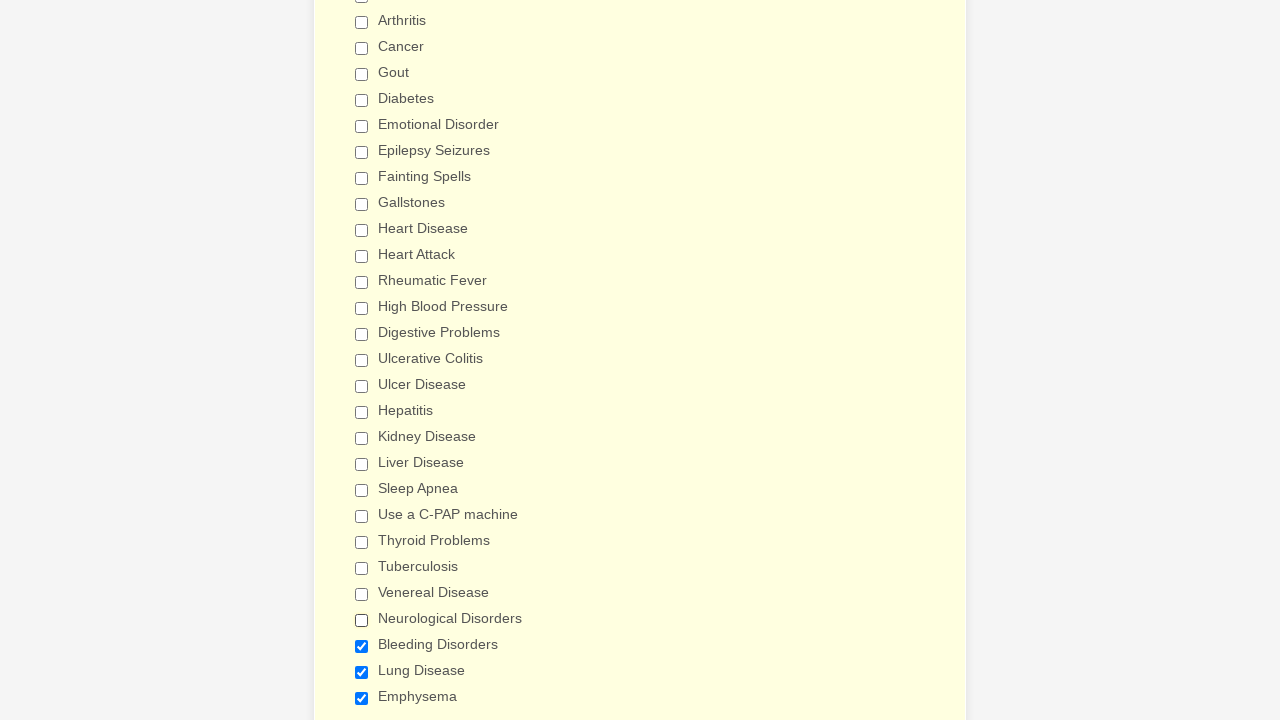

Clicked checkbox 27 to deselect it at (362, 646) on input[type='checkbox'] >> nth=26
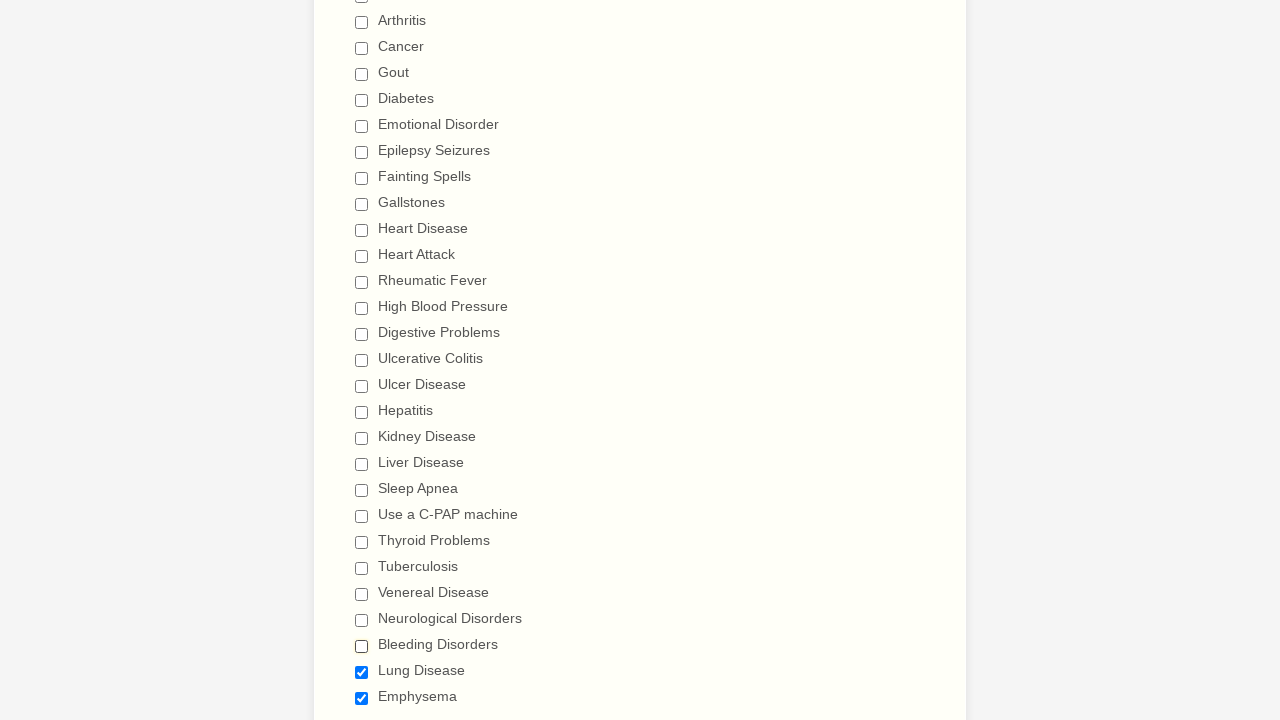

Waited 100ms after deselecting checkbox 27
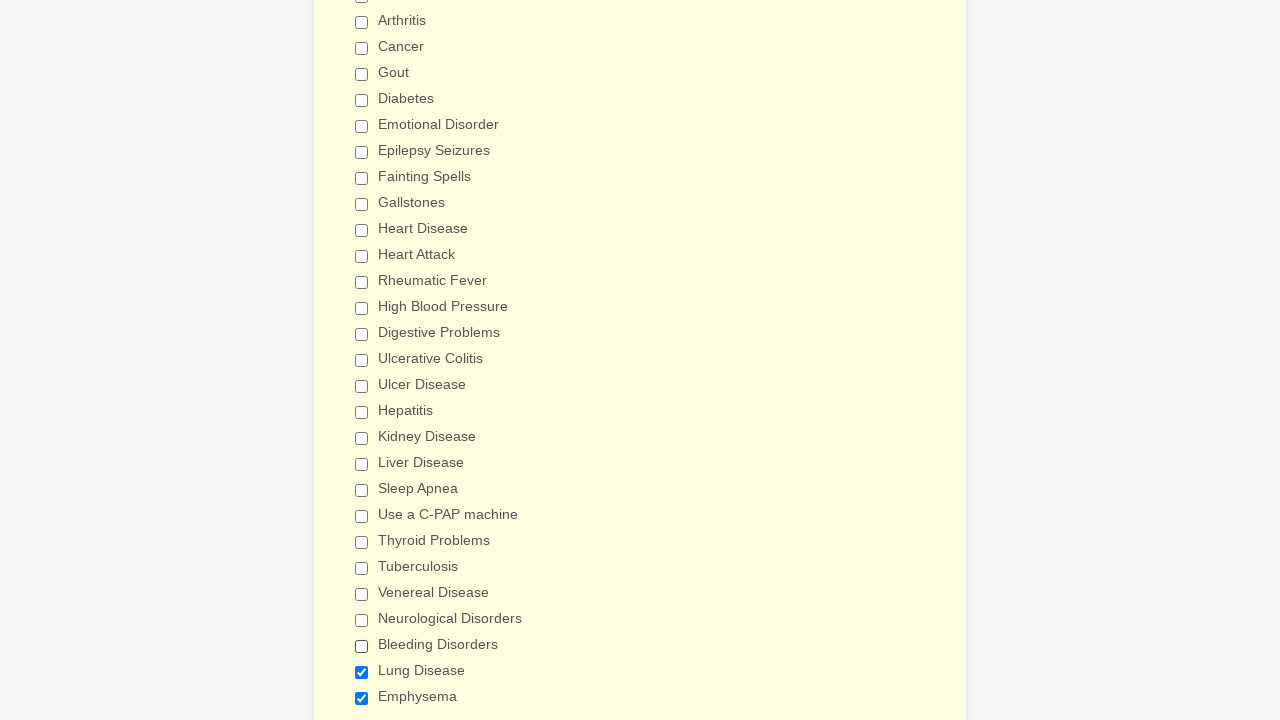

Clicked checkbox 28 to deselect it at (362, 672) on input[type='checkbox'] >> nth=27
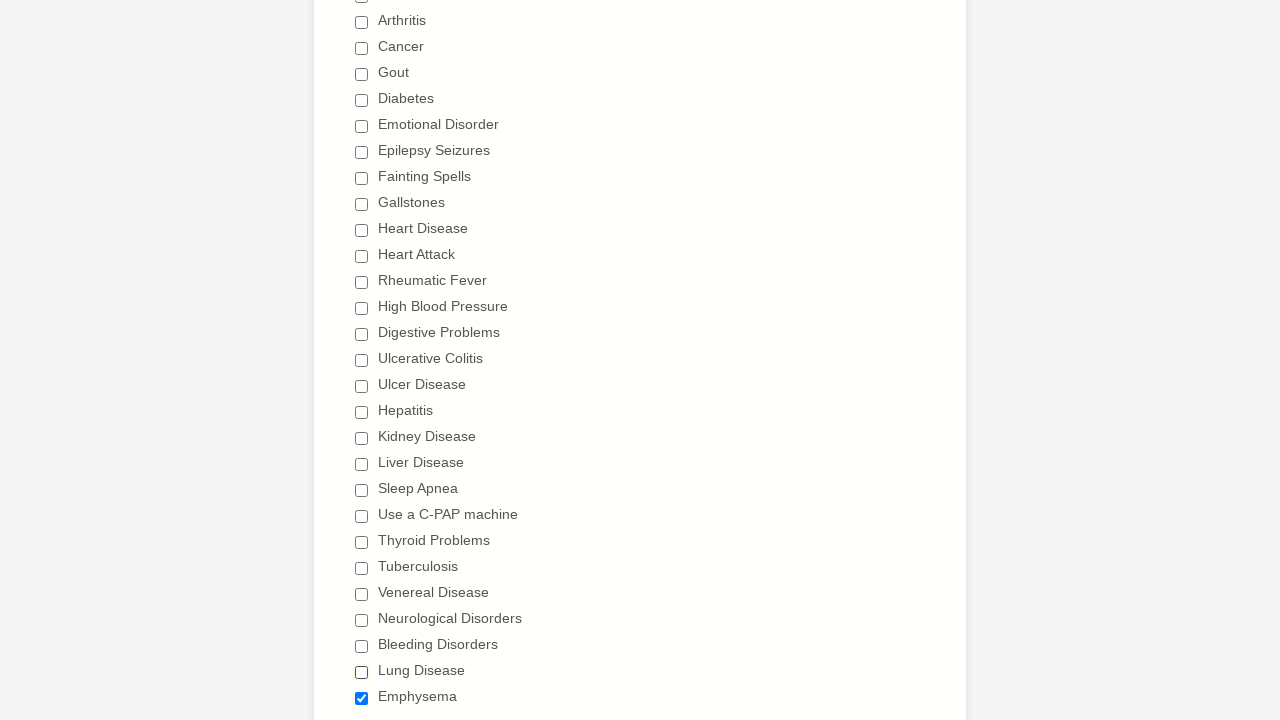

Waited 100ms after deselecting checkbox 28
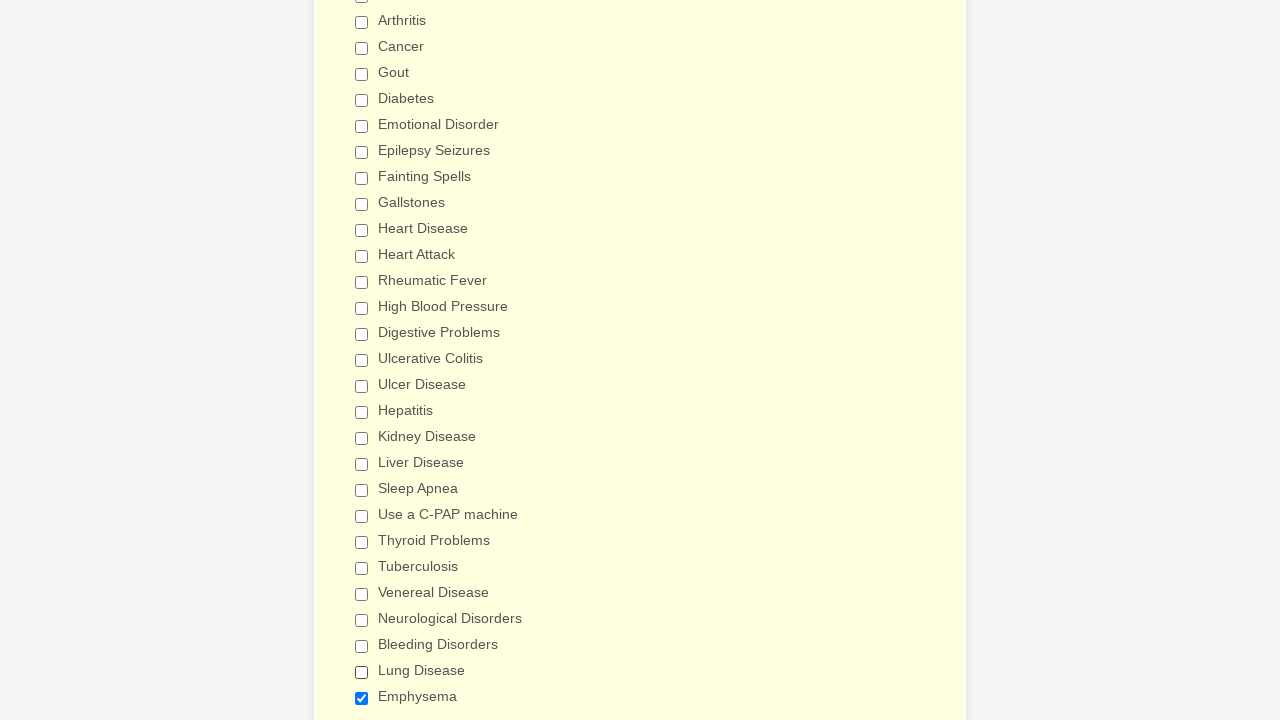

Clicked checkbox 29 to deselect it at (362, 698) on input[type='checkbox'] >> nth=28
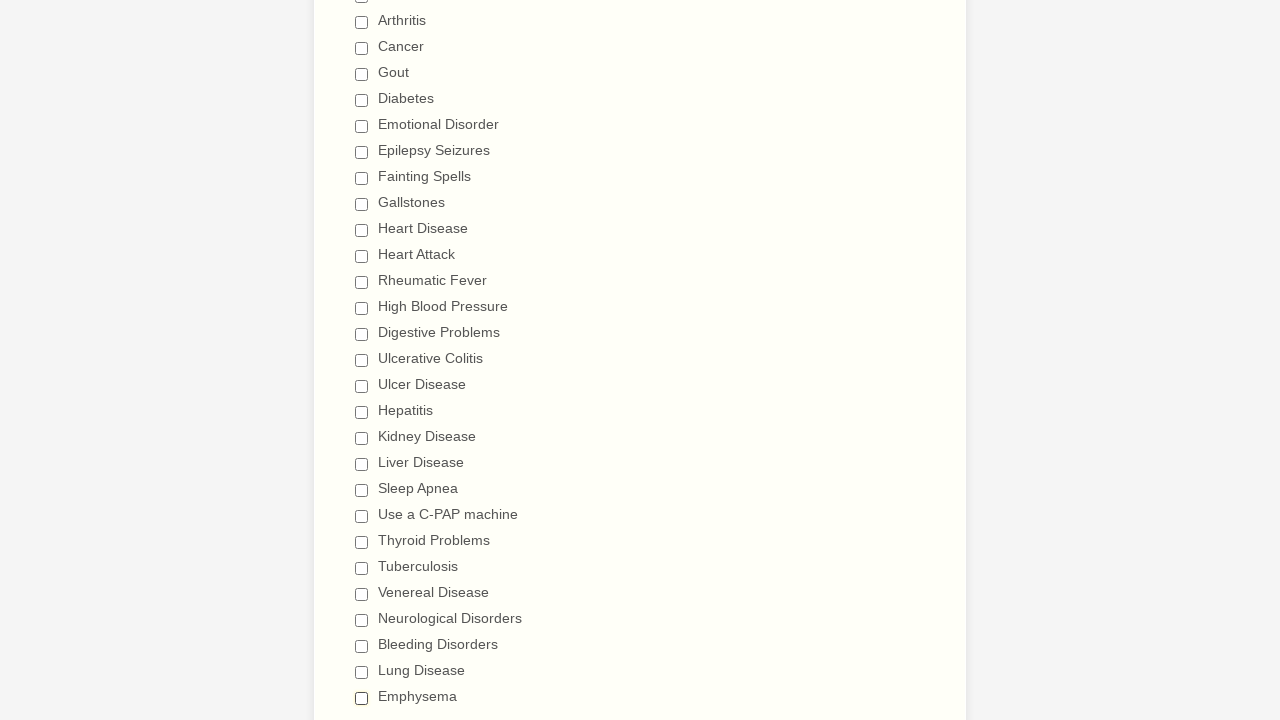

Waited 100ms after deselecting checkbox 29
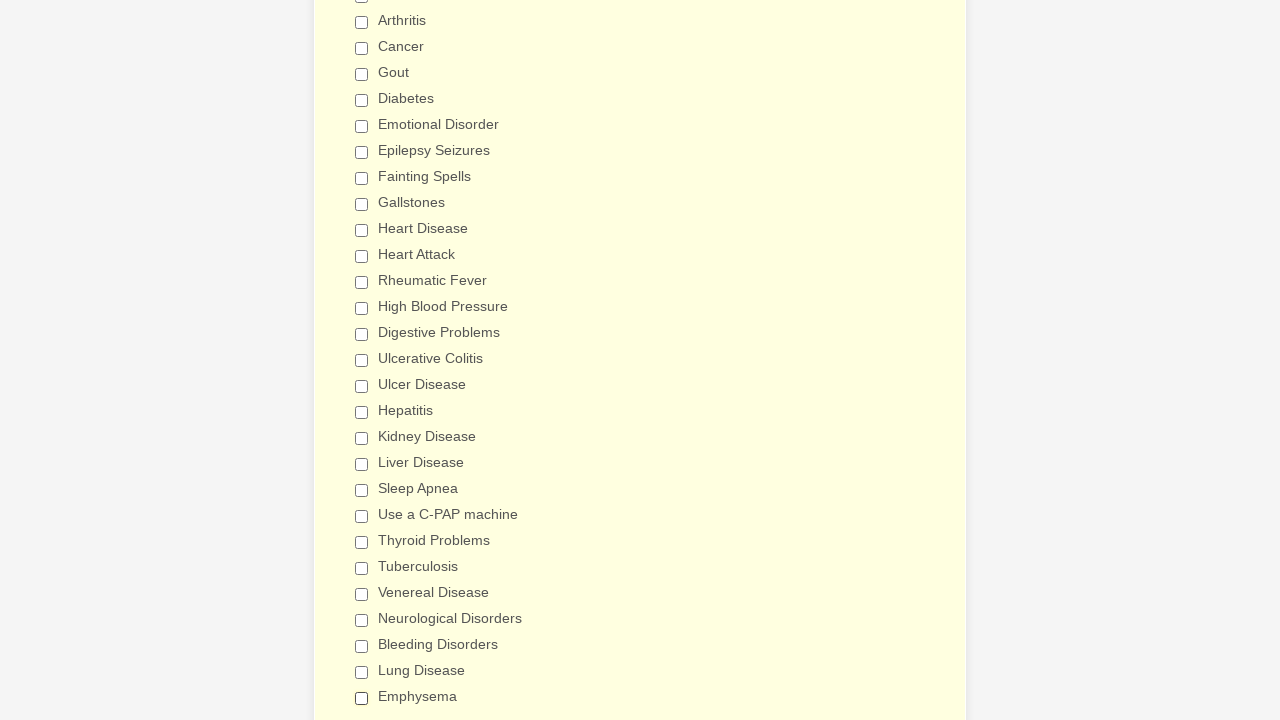

Verified checkbox 1 is deselected
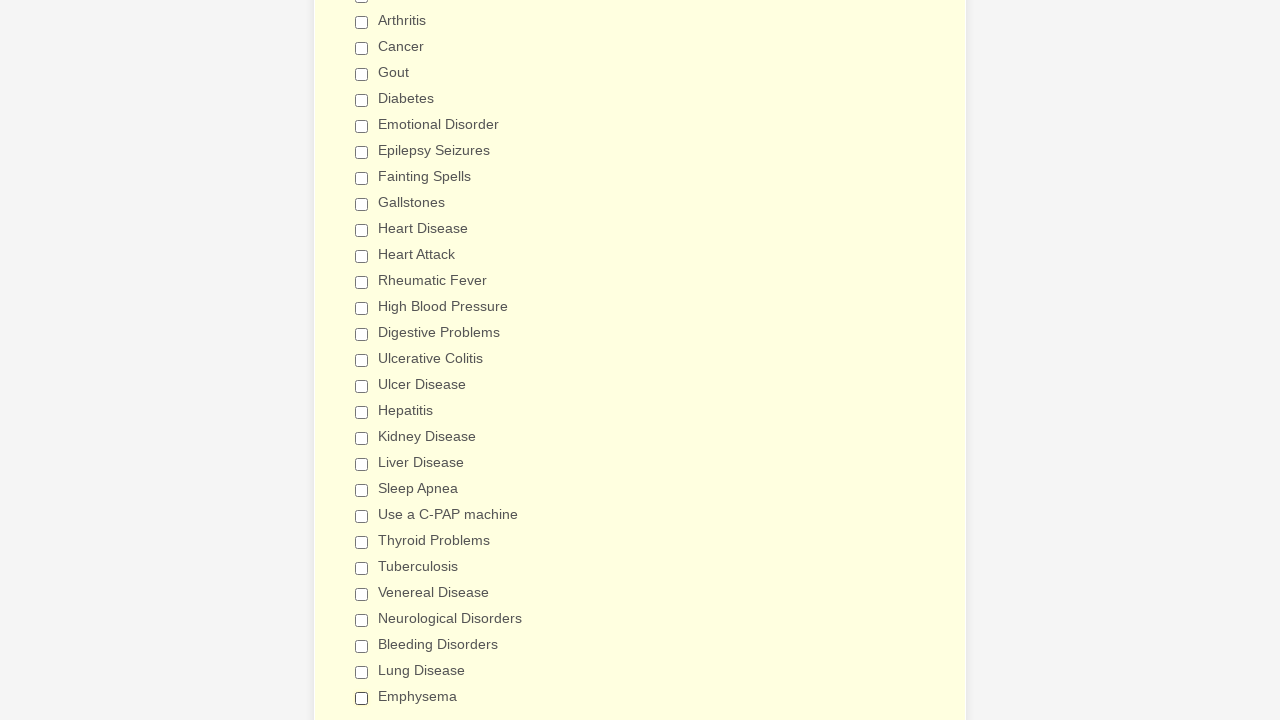

Verified checkbox 2 is deselected
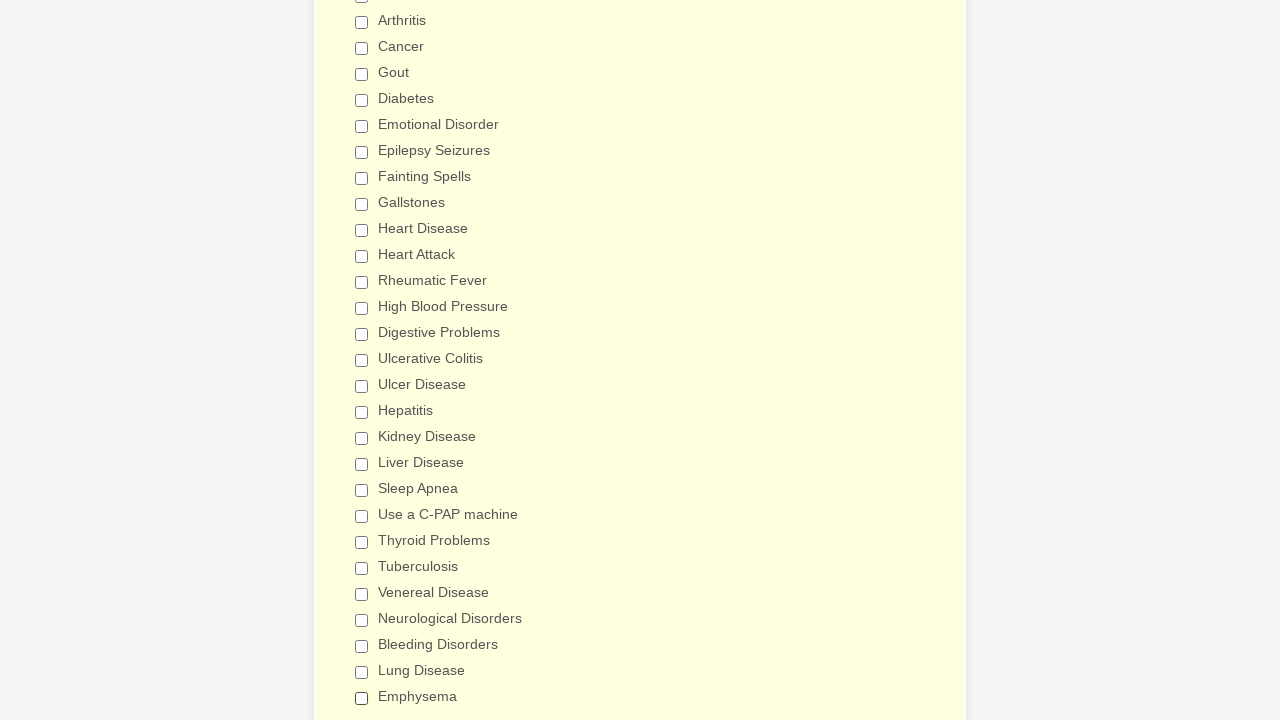

Verified checkbox 3 is deselected
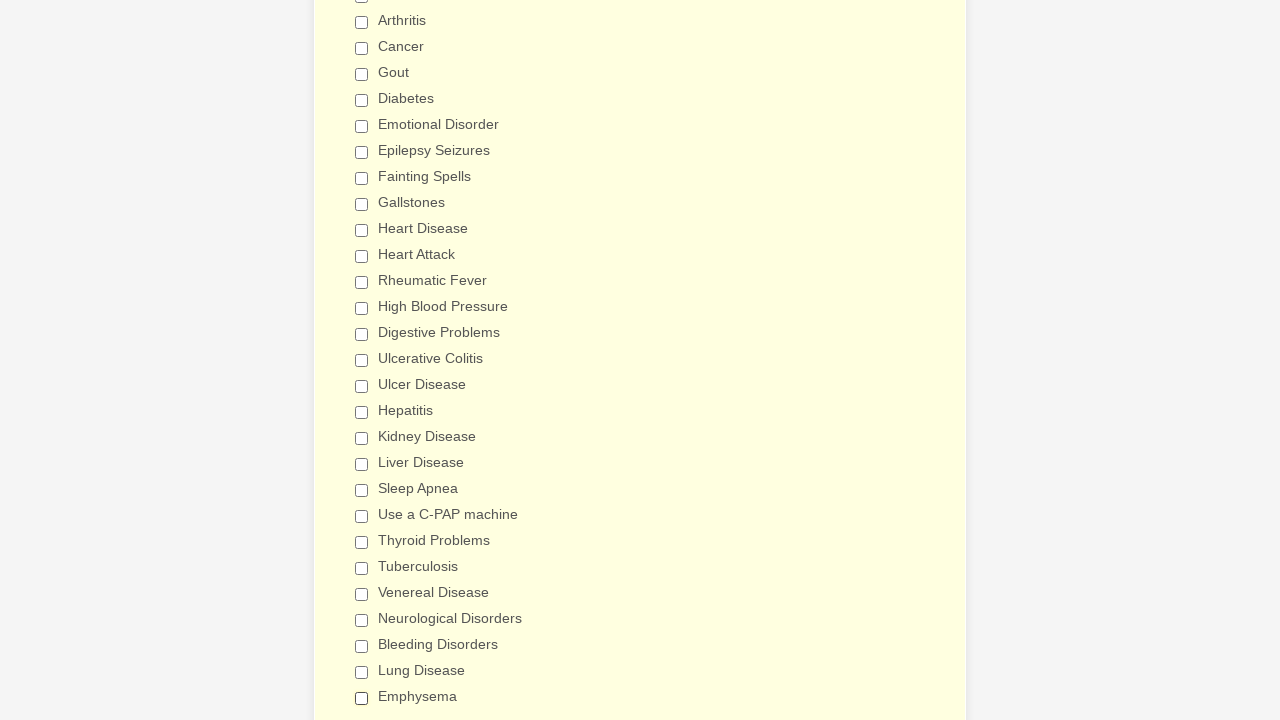

Verified checkbox 4 is deselected
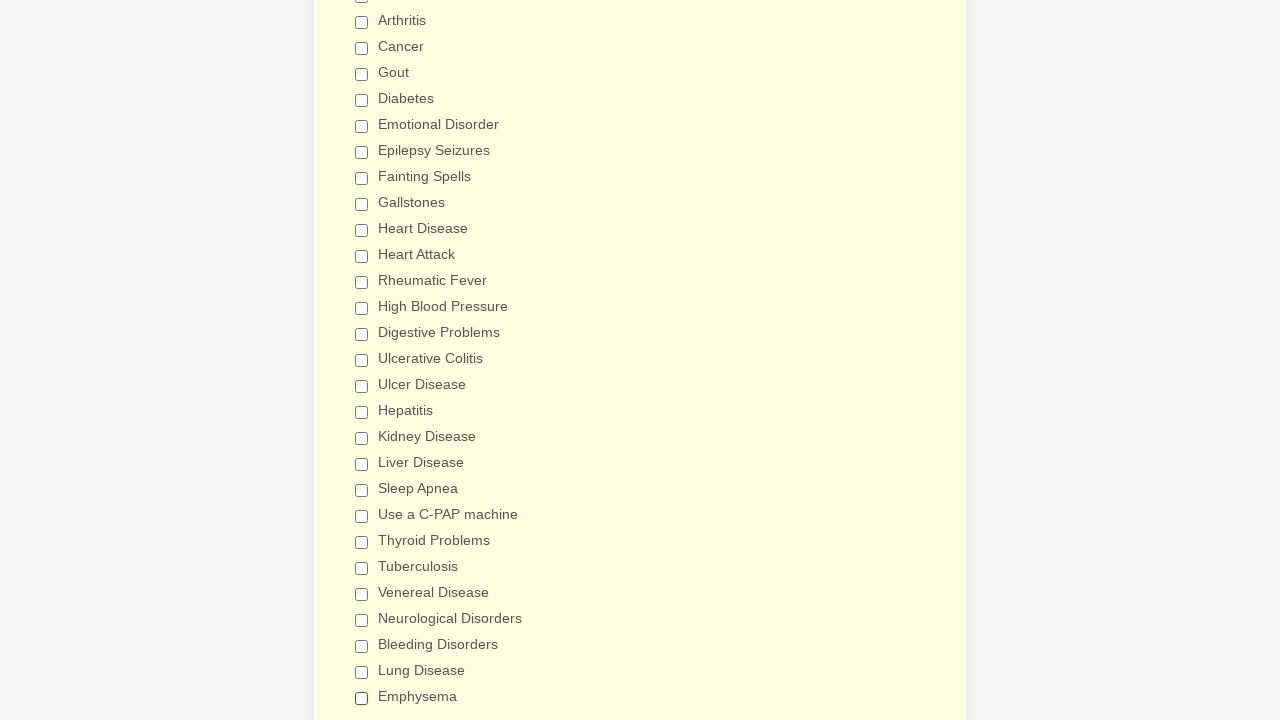

Verified checkbox 5 is deselected
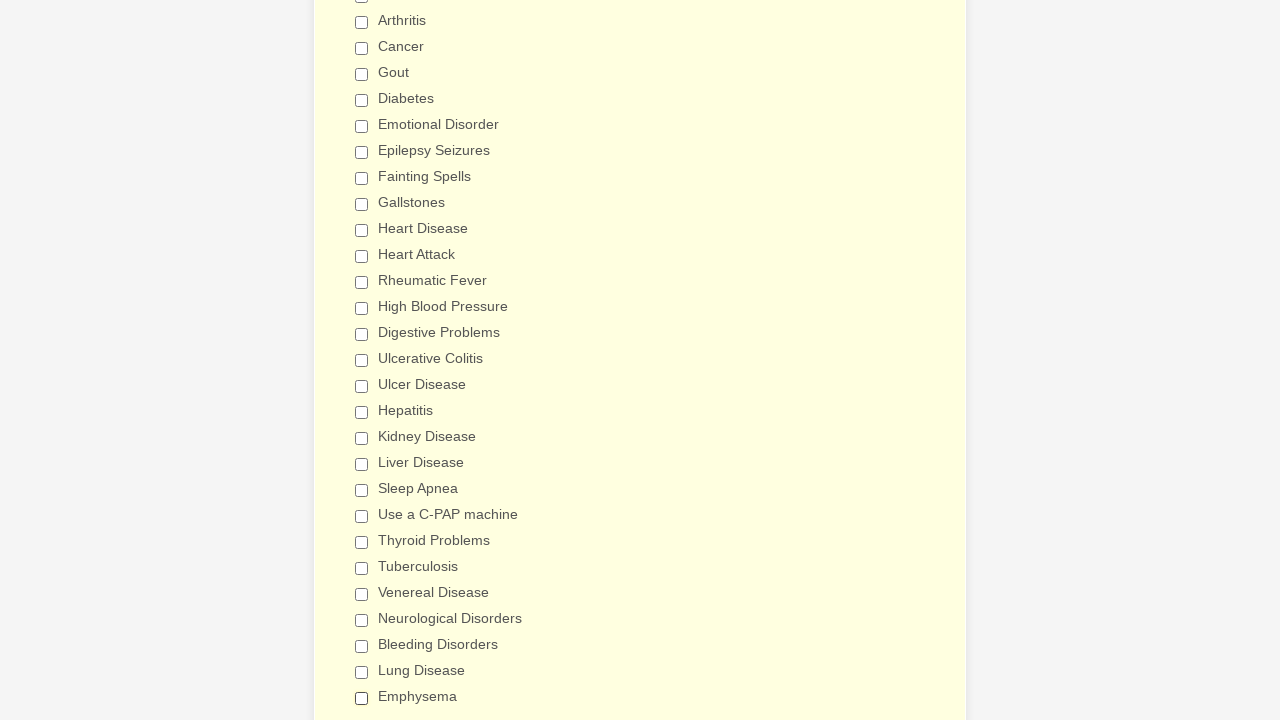

Verified checkbox 6 is deselected
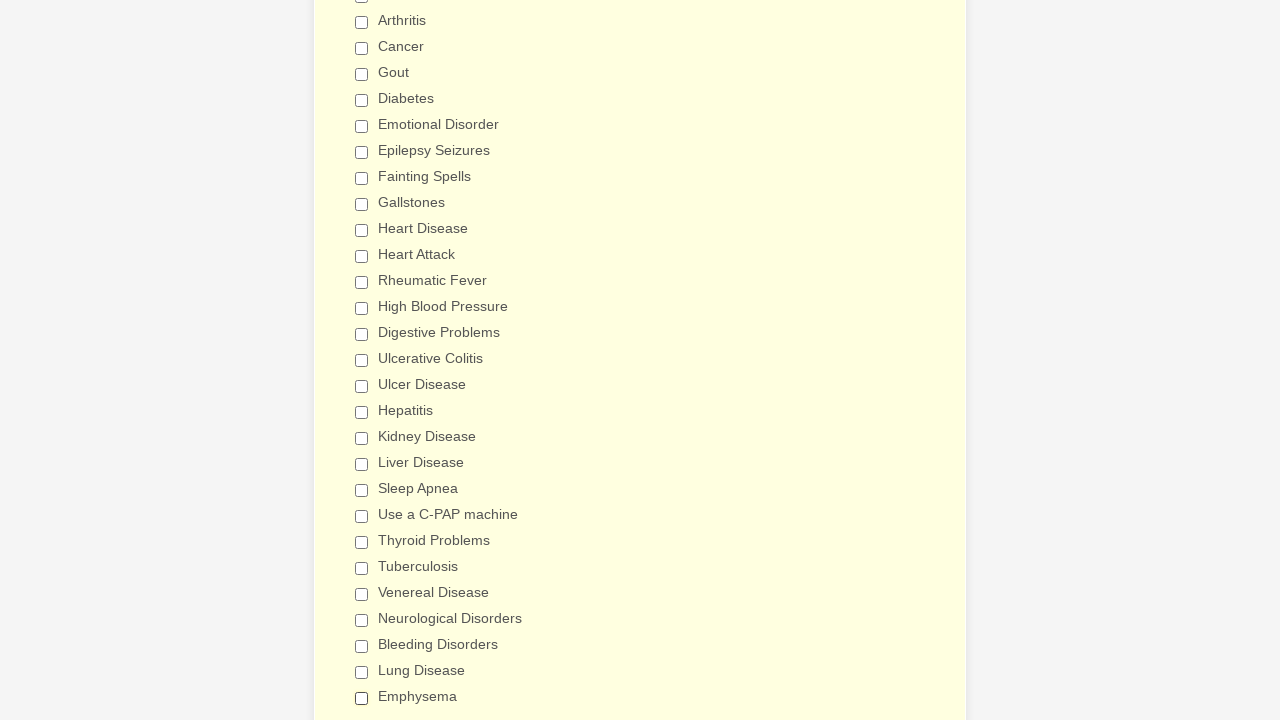

Verified checkbox 7 is deselected
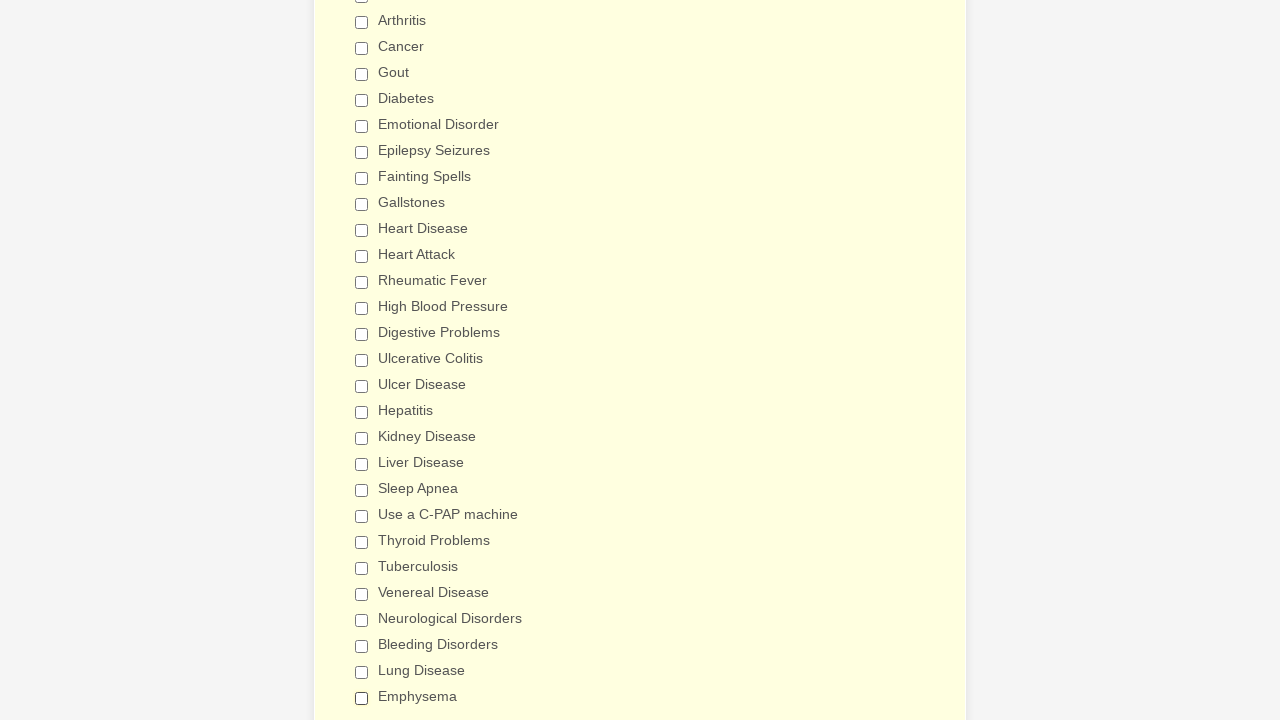

Verified checkbox 8 is deselected
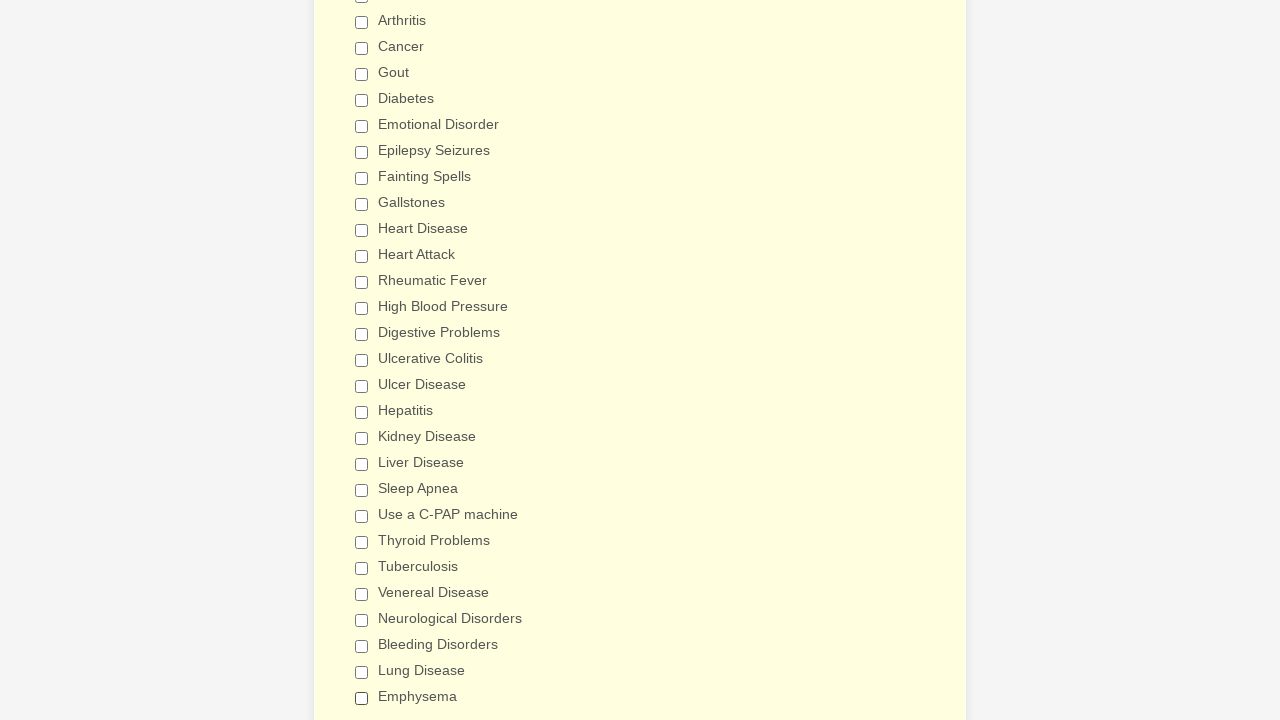

Verified checkbox 9 is deselected
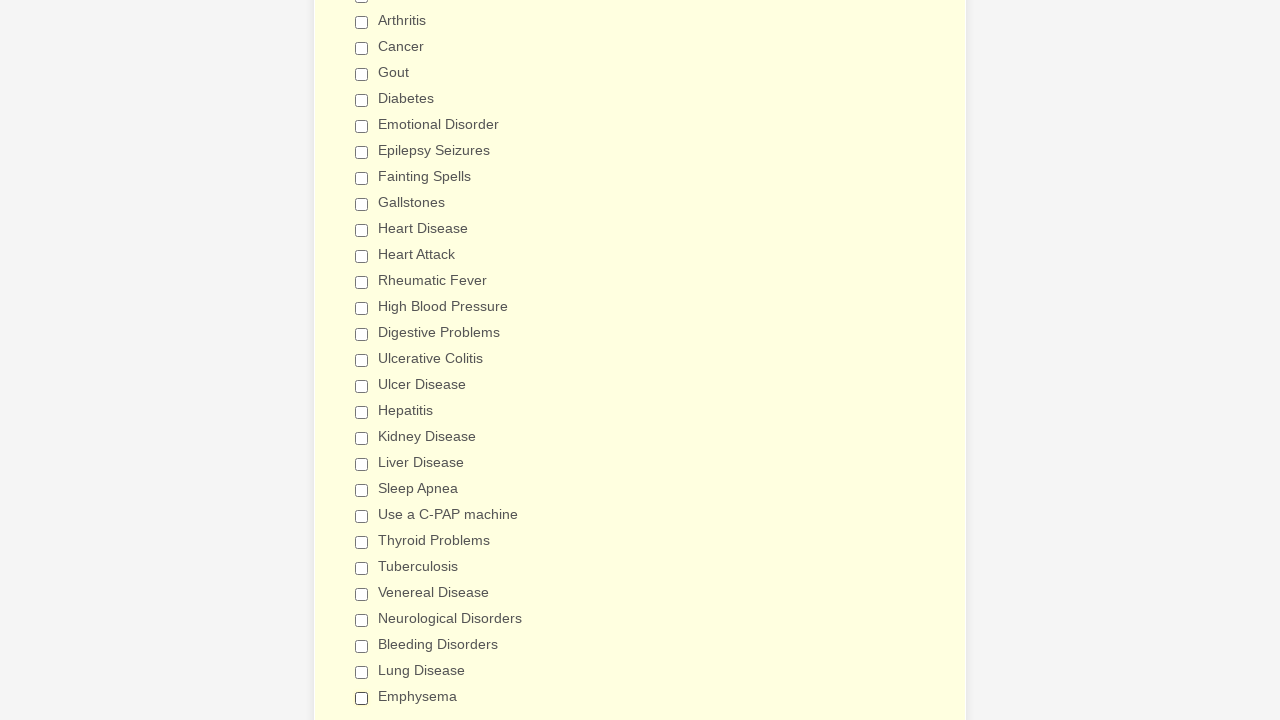

Verified checkbox 10 is deselected
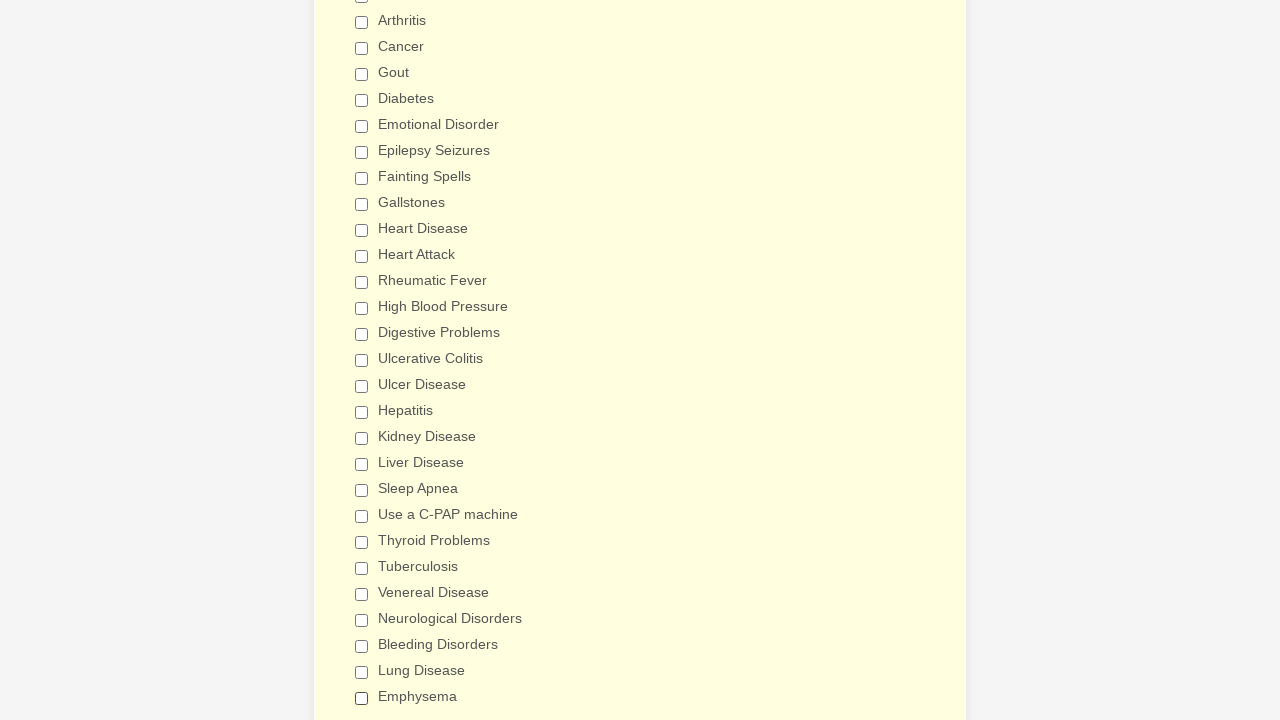

Verified checkbox 11 is deselected
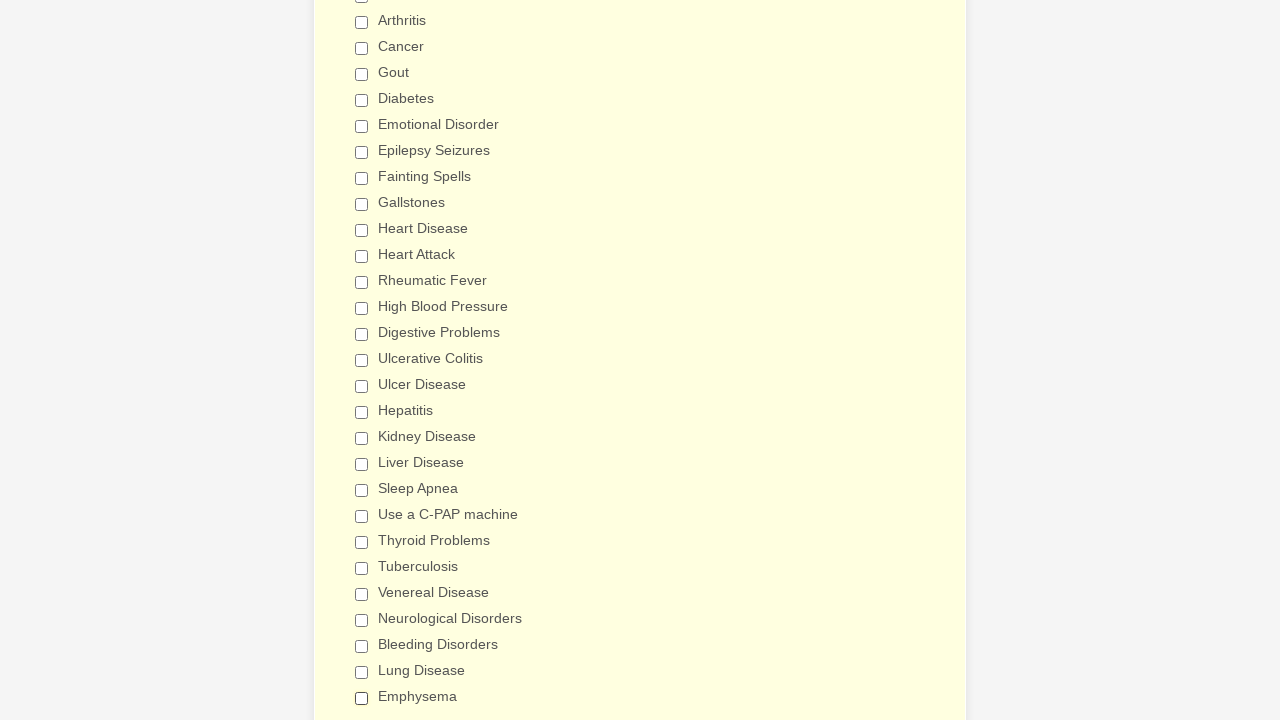

Verified checkbox 12 is deselected
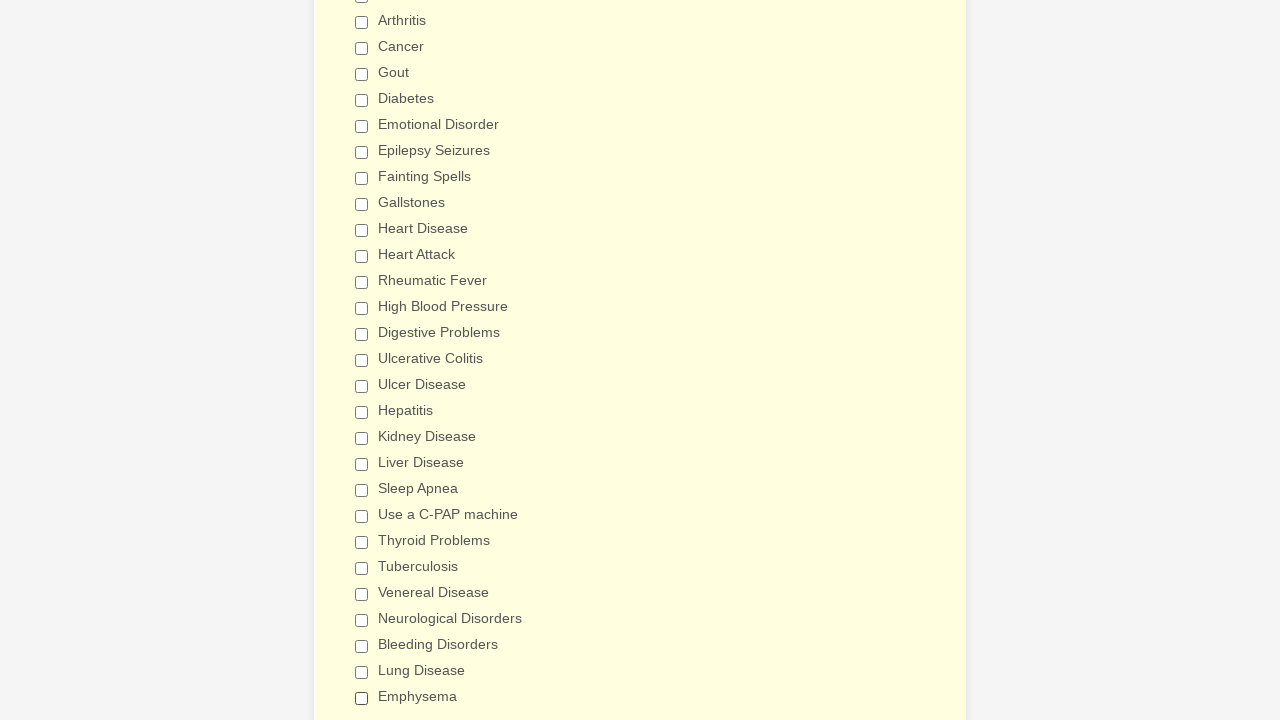

Verified checkbox 13 is deselected
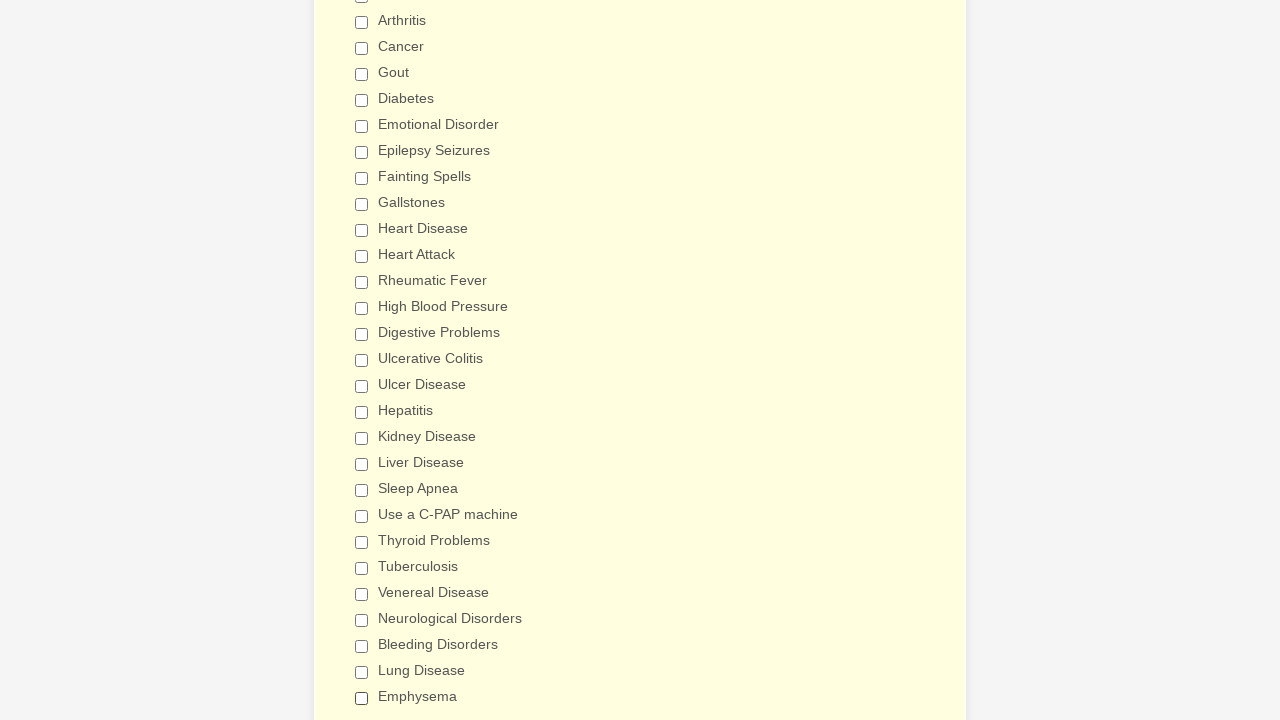

Verified checkbox 14 is deselected
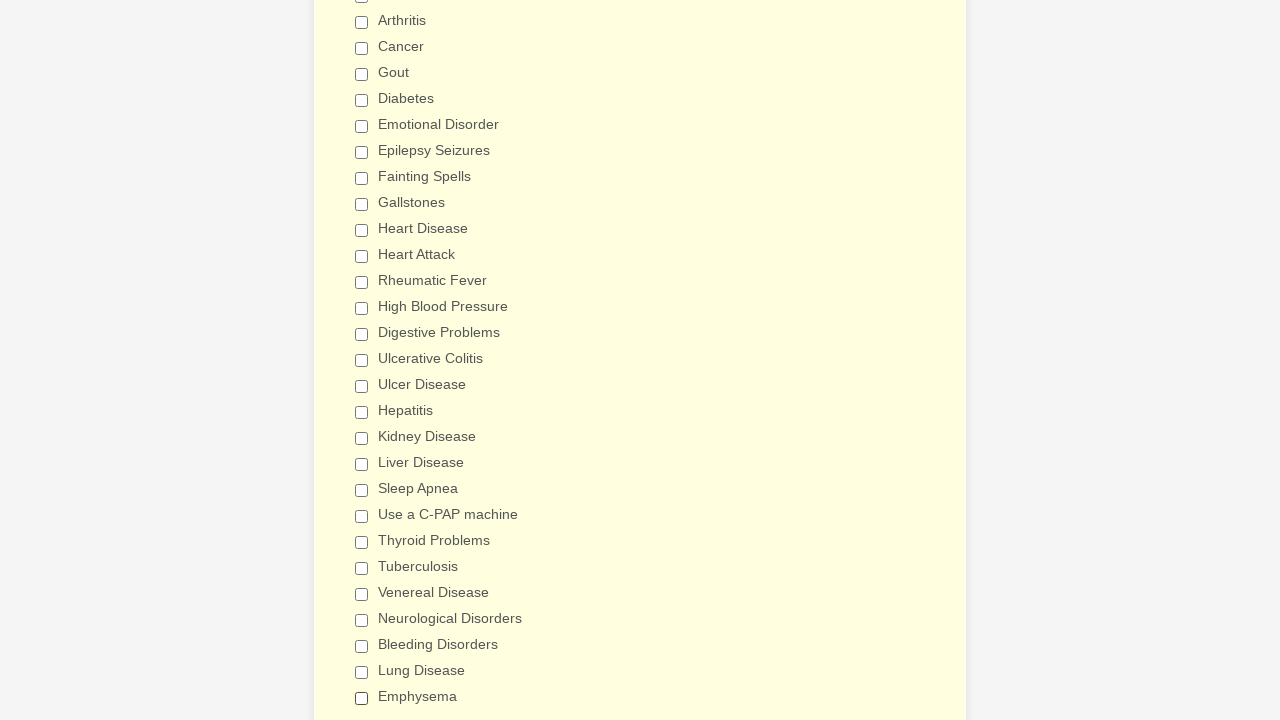

Verified checkbox 15 is deselected
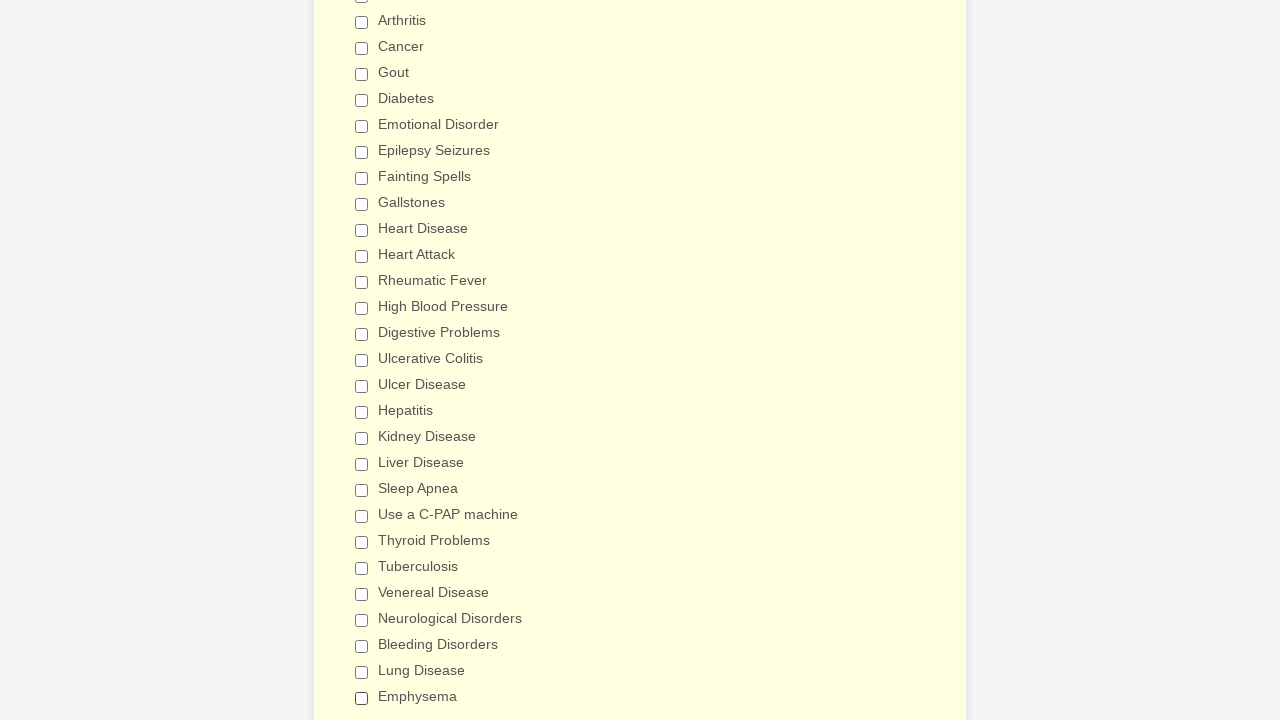

Verified checkbox 16 is deselected
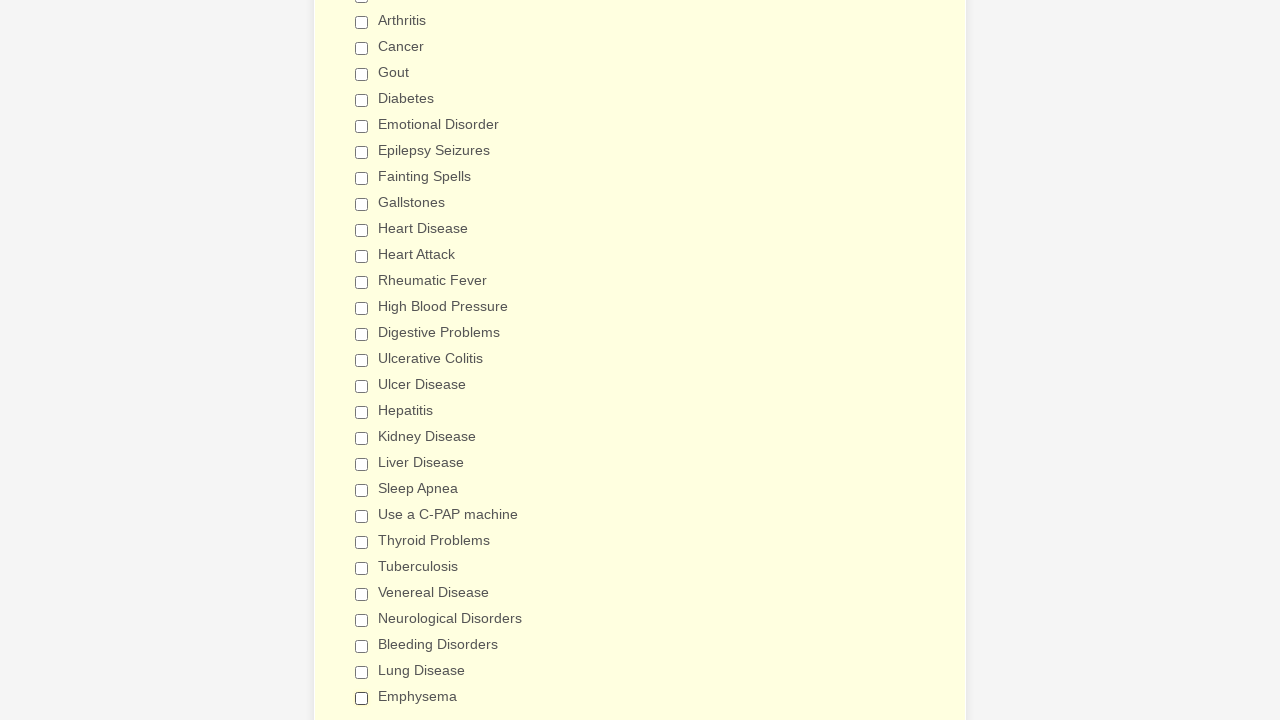

Verified checkbox 17 is deselected
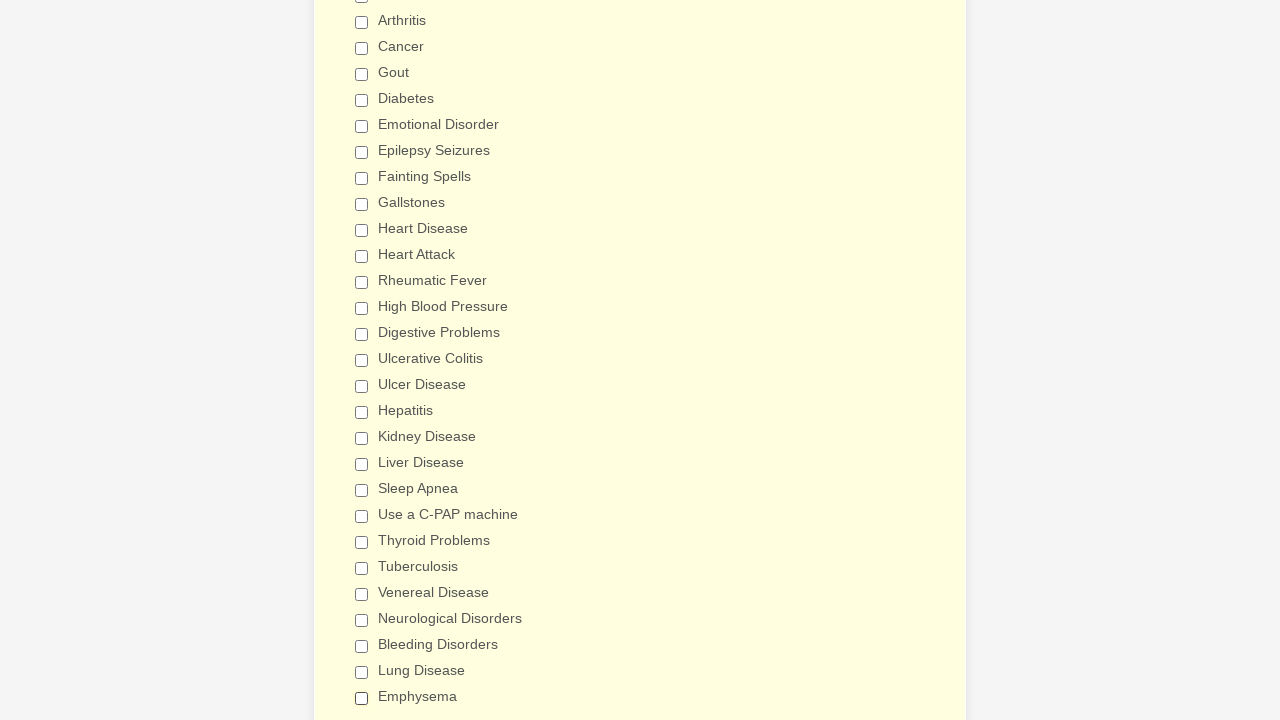

Verified checkbox 18 is deselected
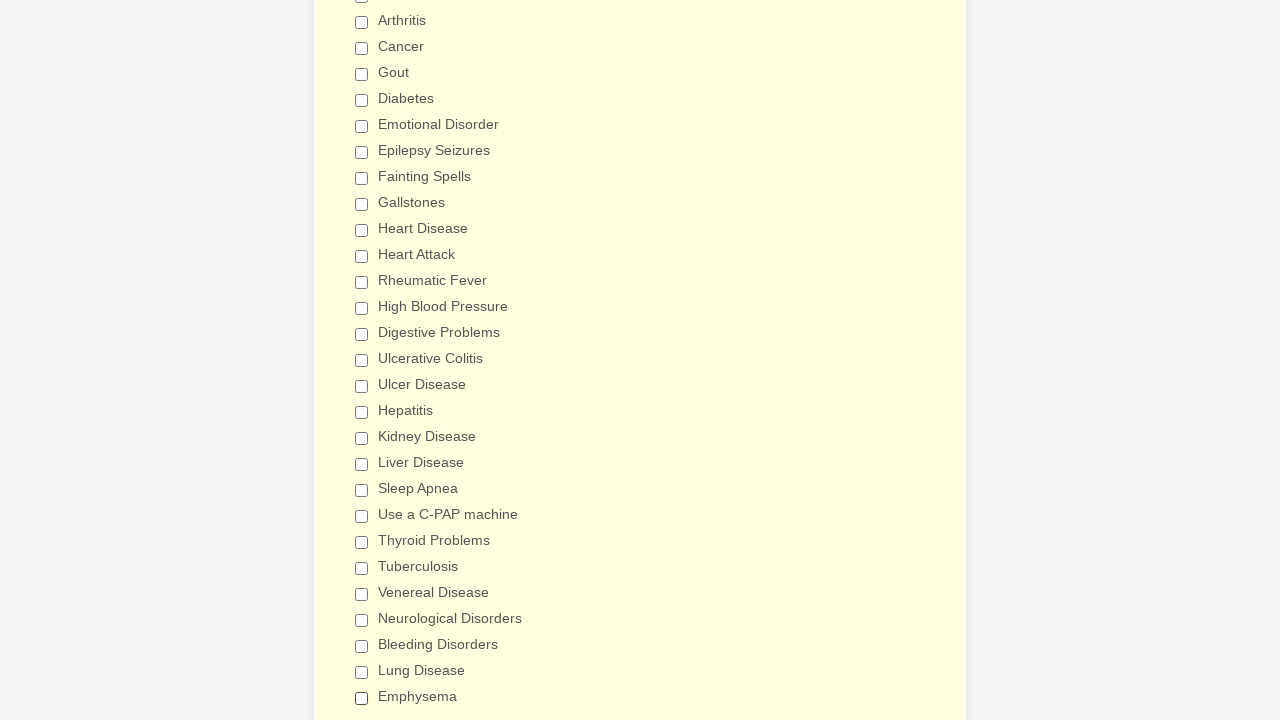

Verified checkbox 19 is deselected
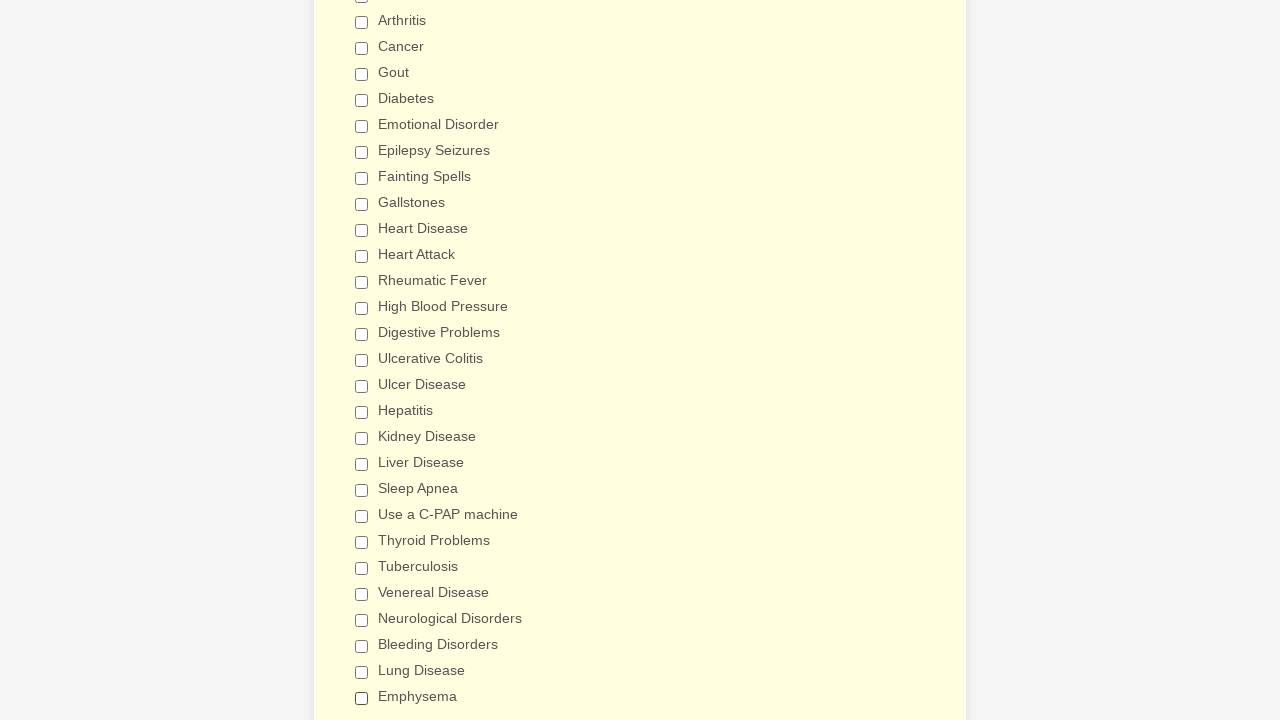

Verified checkbox 20 is deselected
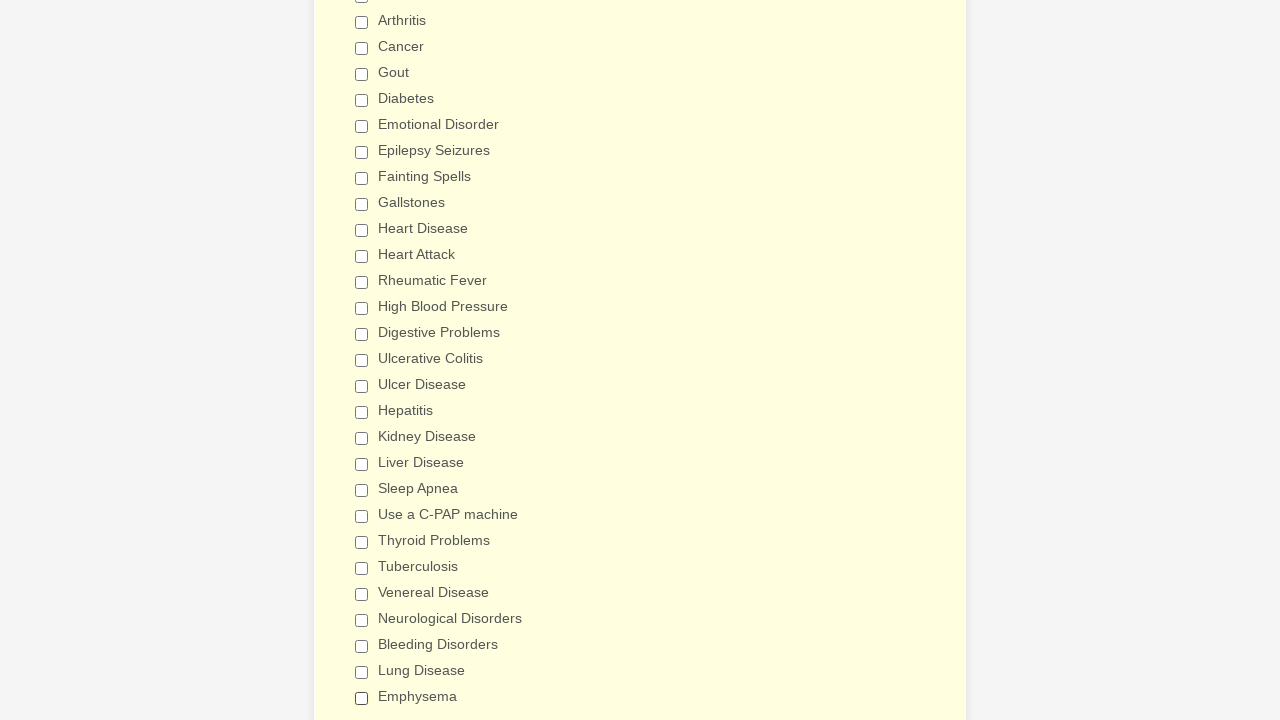

Verified checkbox 21 is deselected
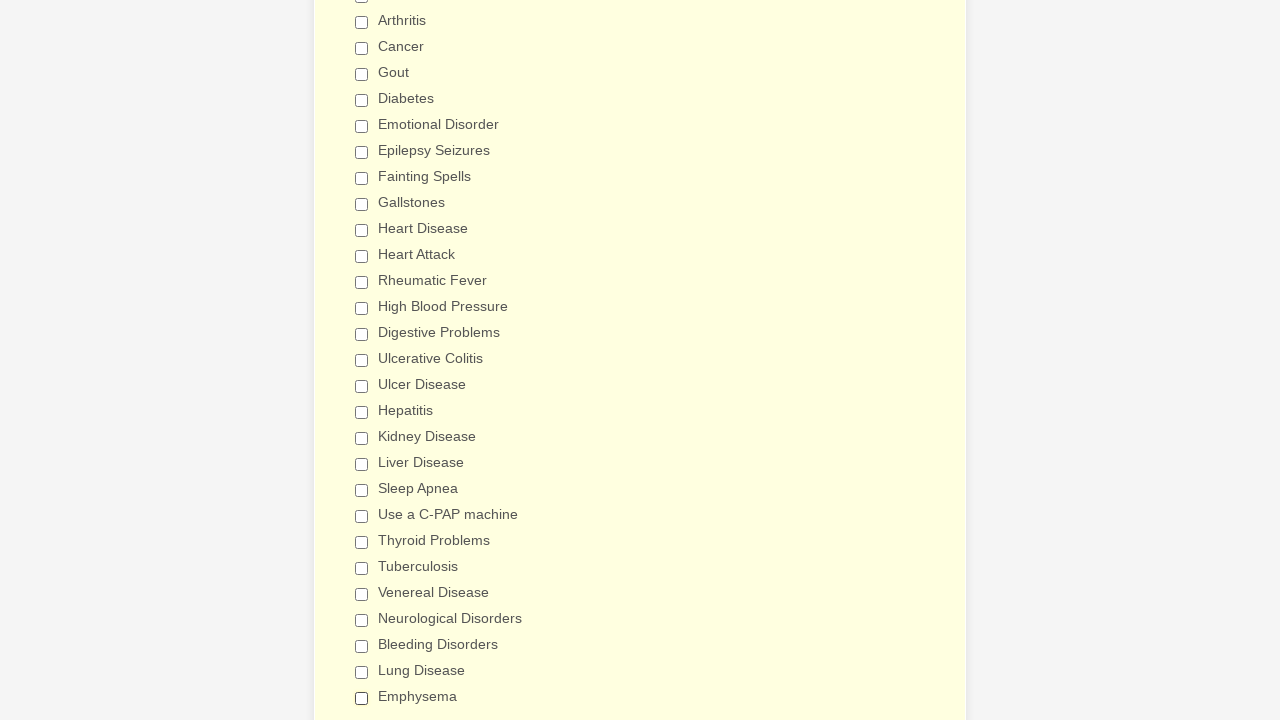

Verified checkbox 22 is deselected
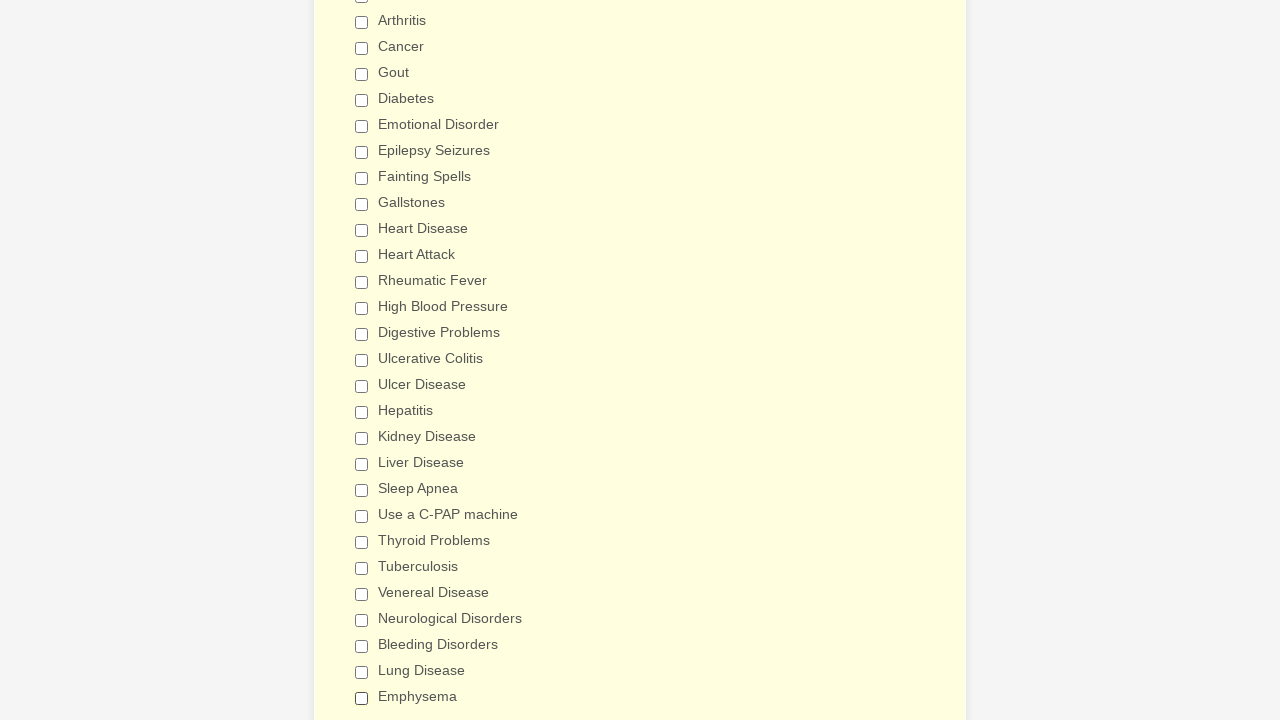

Verified checkbox 23 is deselected
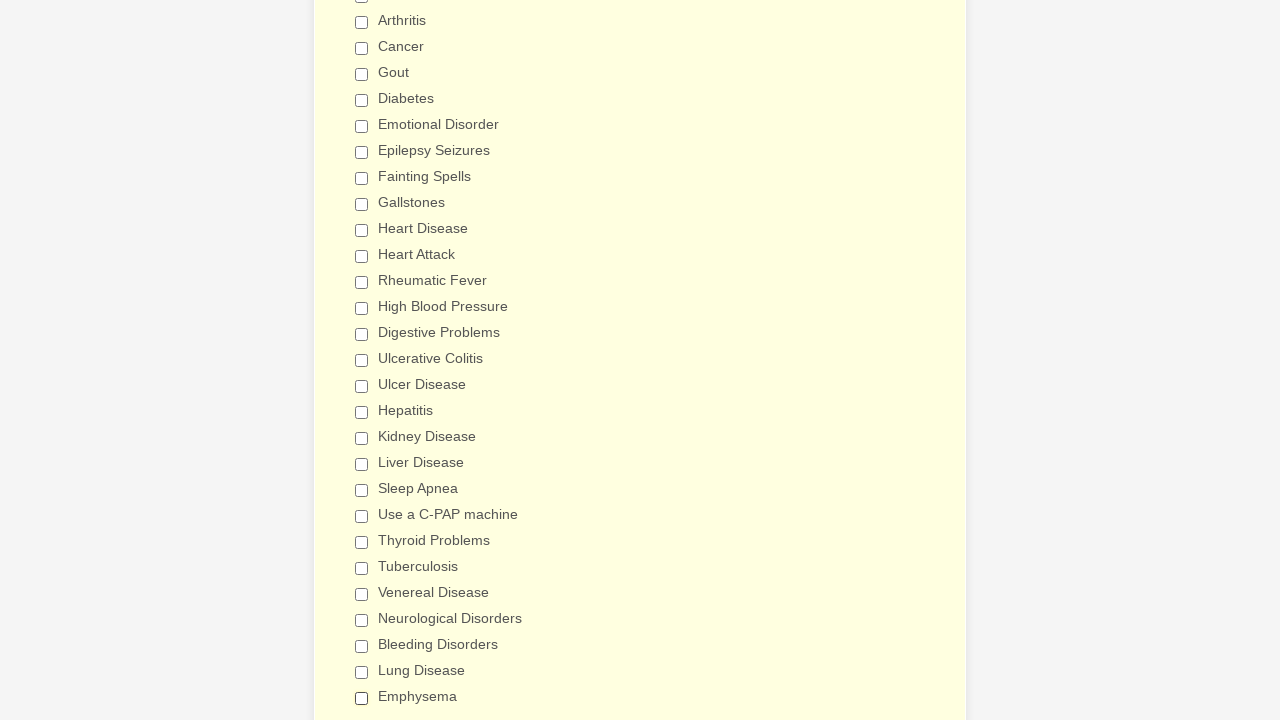

Verified checkbox 24 is deselected
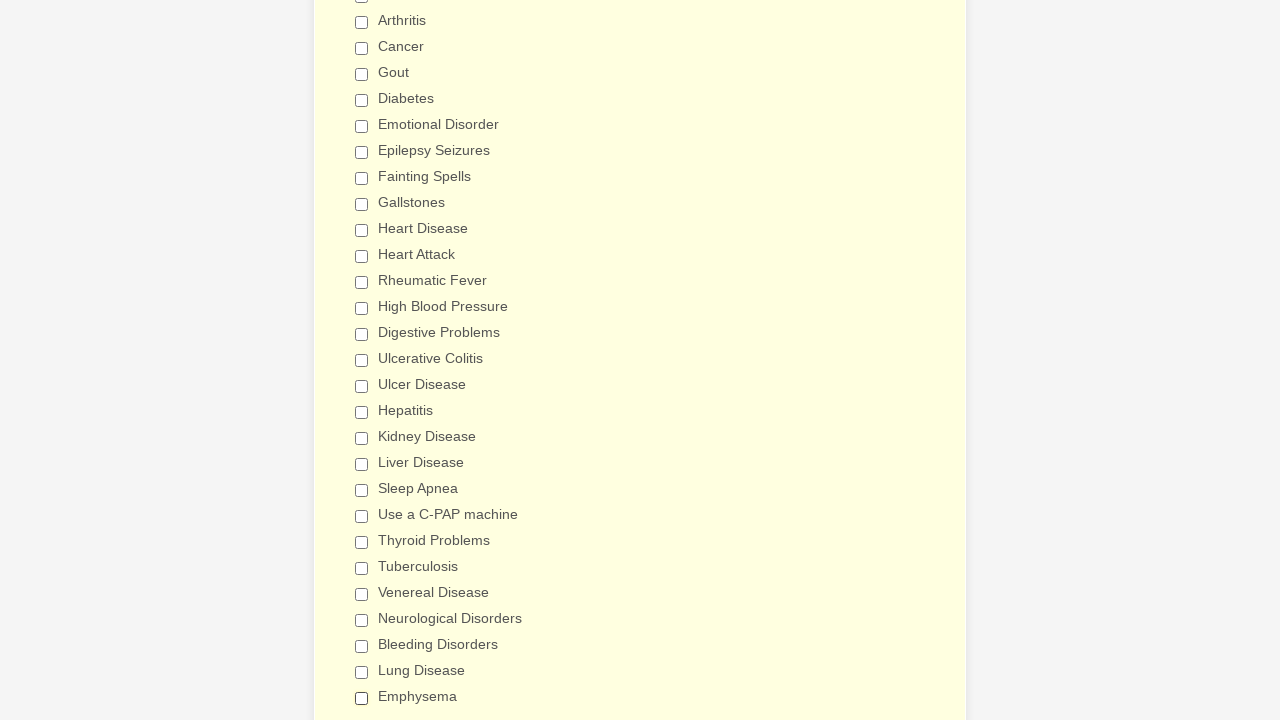

Verified checkbox 25 is deselected
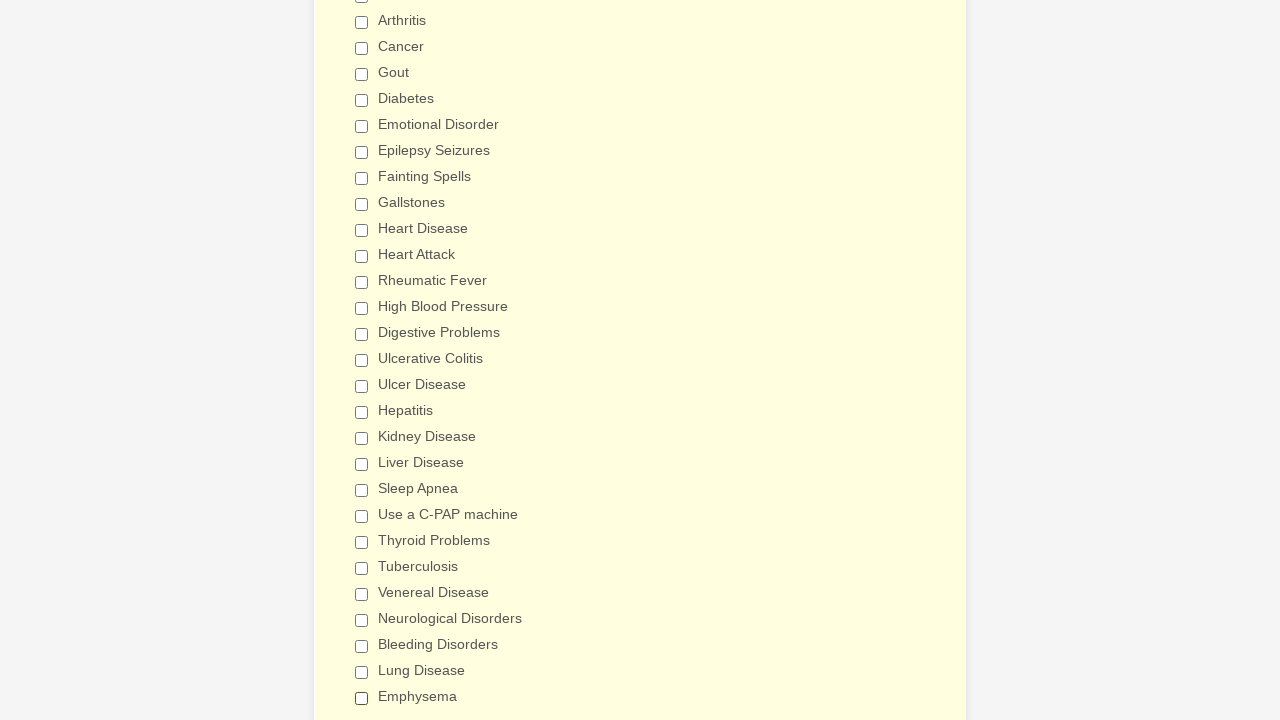

Verified checkbox 26 is deselected
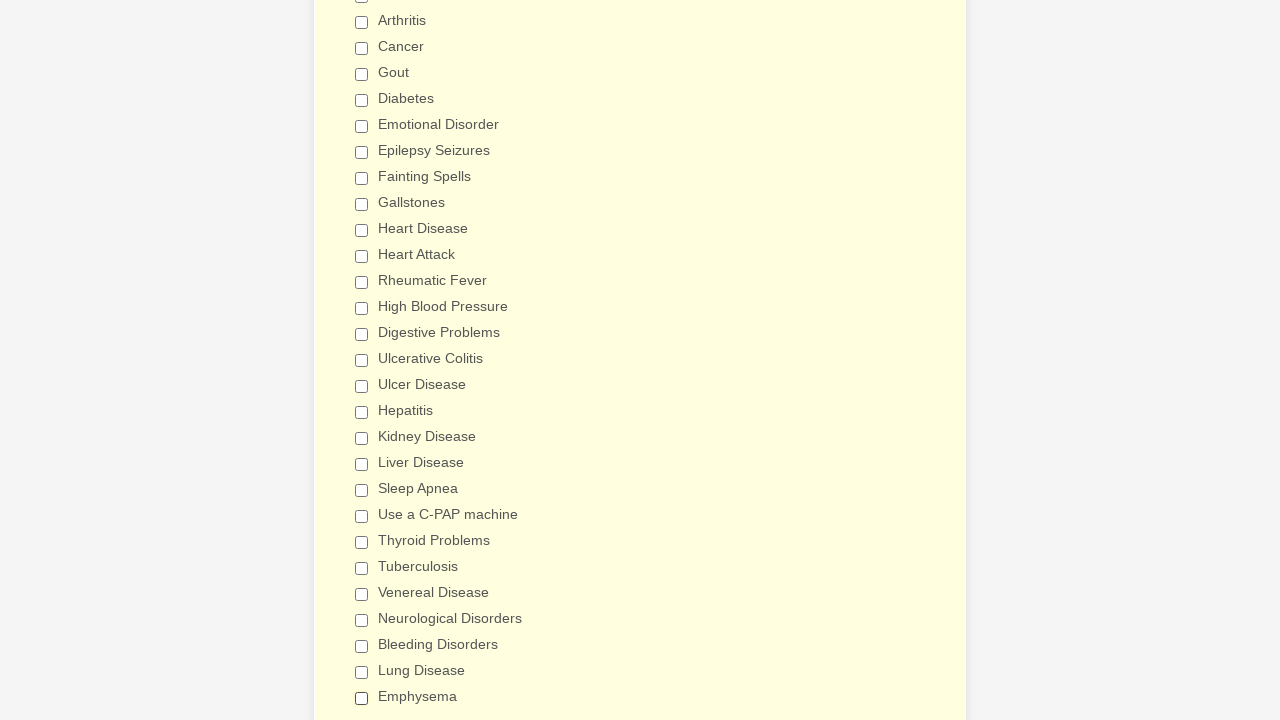

Verified checkbox 27 is deselected
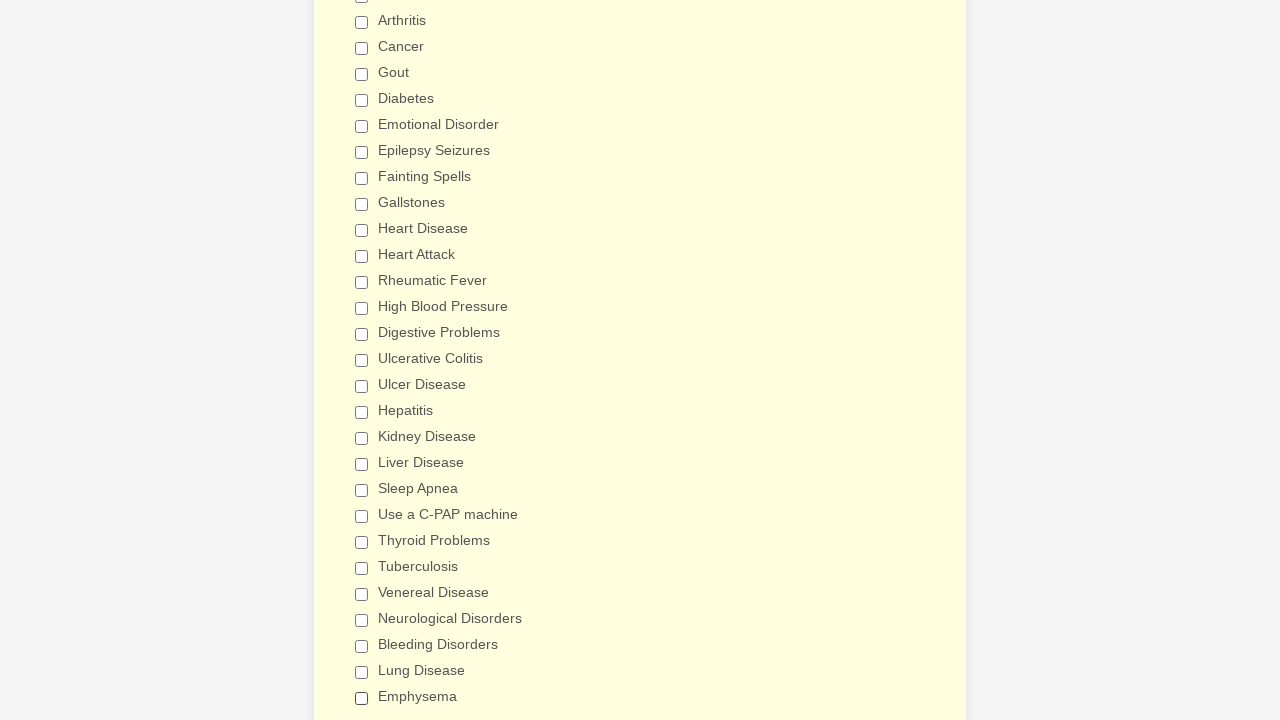

Verified checkbox 28 is deselected
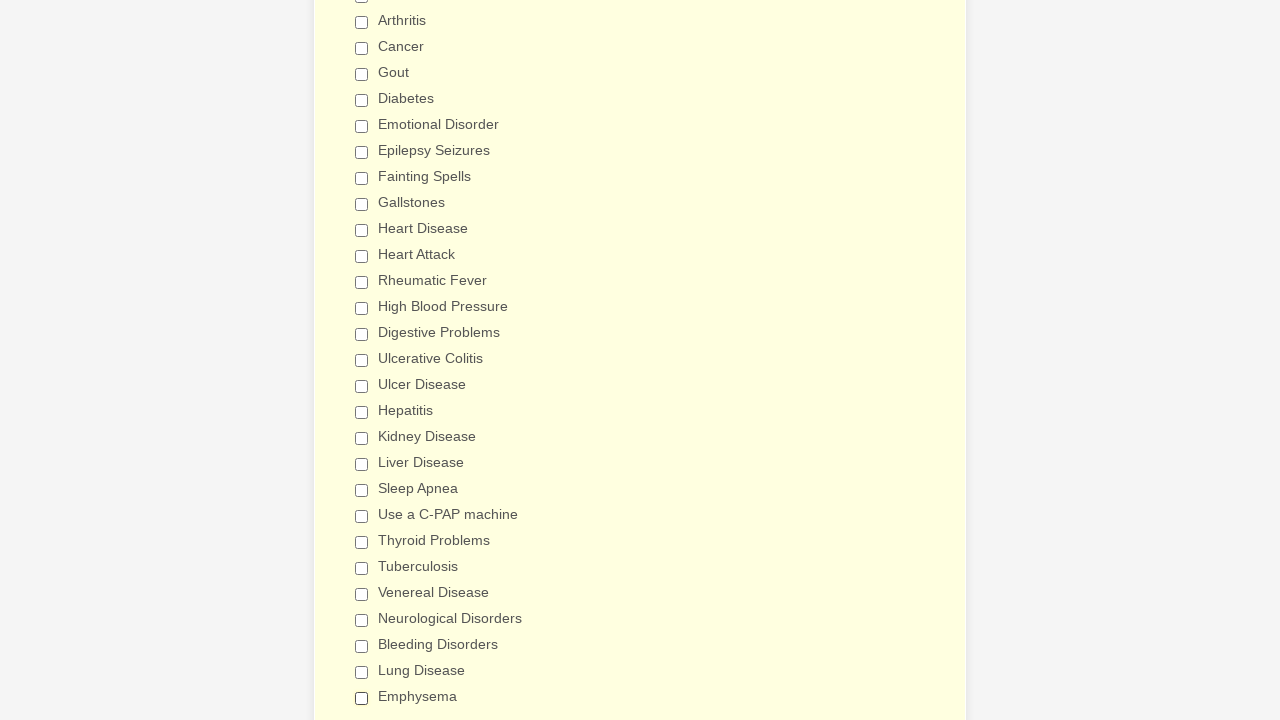

Verified checkbox 29 is deselected
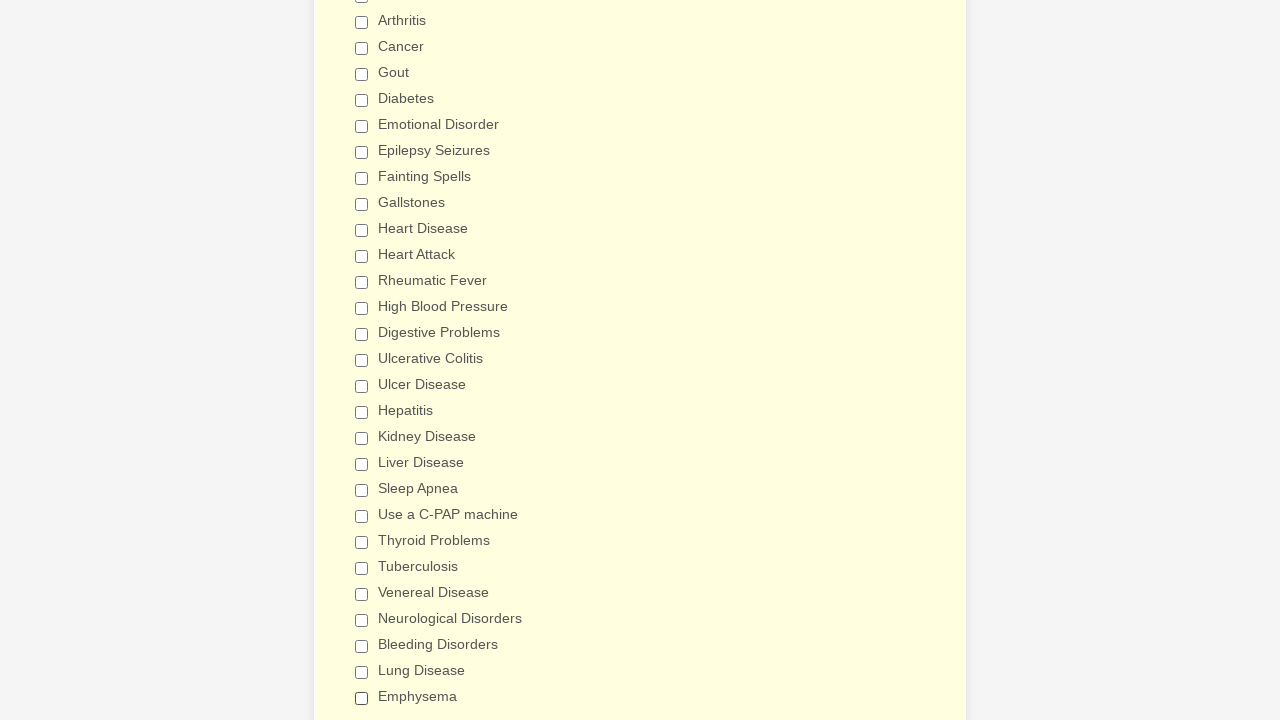

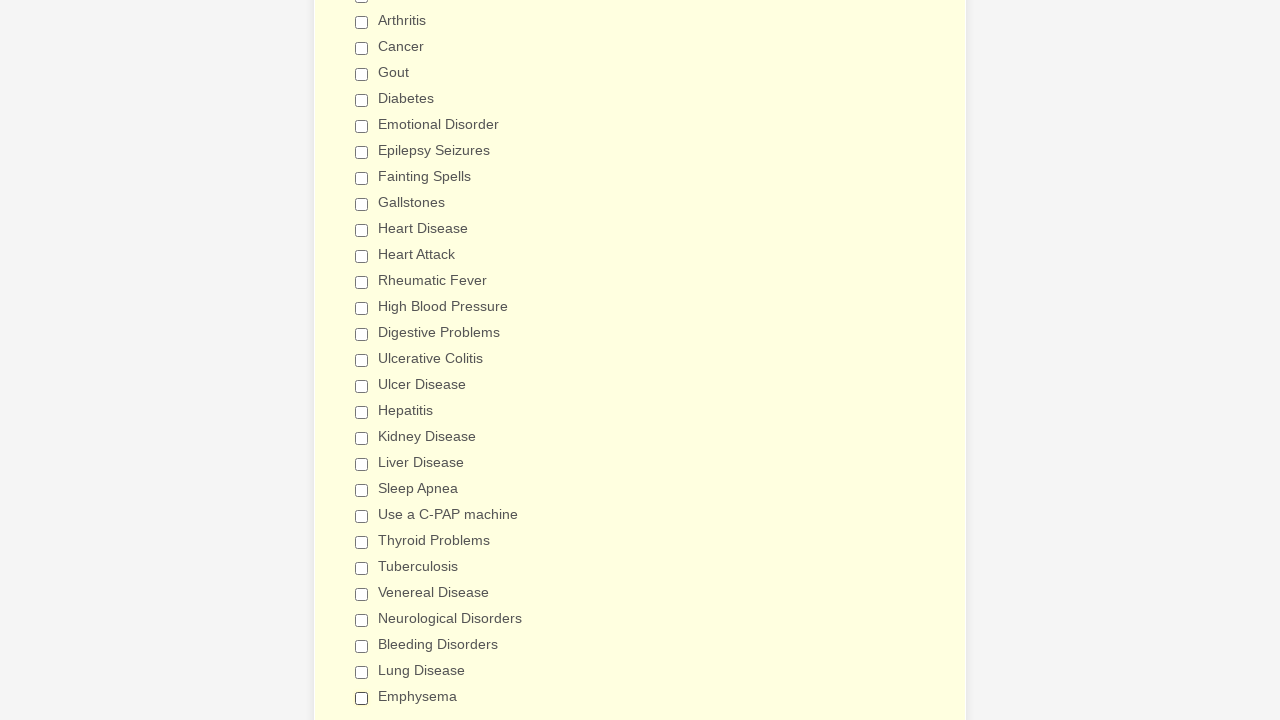